Tests jQuery UI datepicker functionality by navigating to a specific month/year (June 2020) and selecting a specific date (12th)

Starting URL: https://jqueryui.com/datepicker/

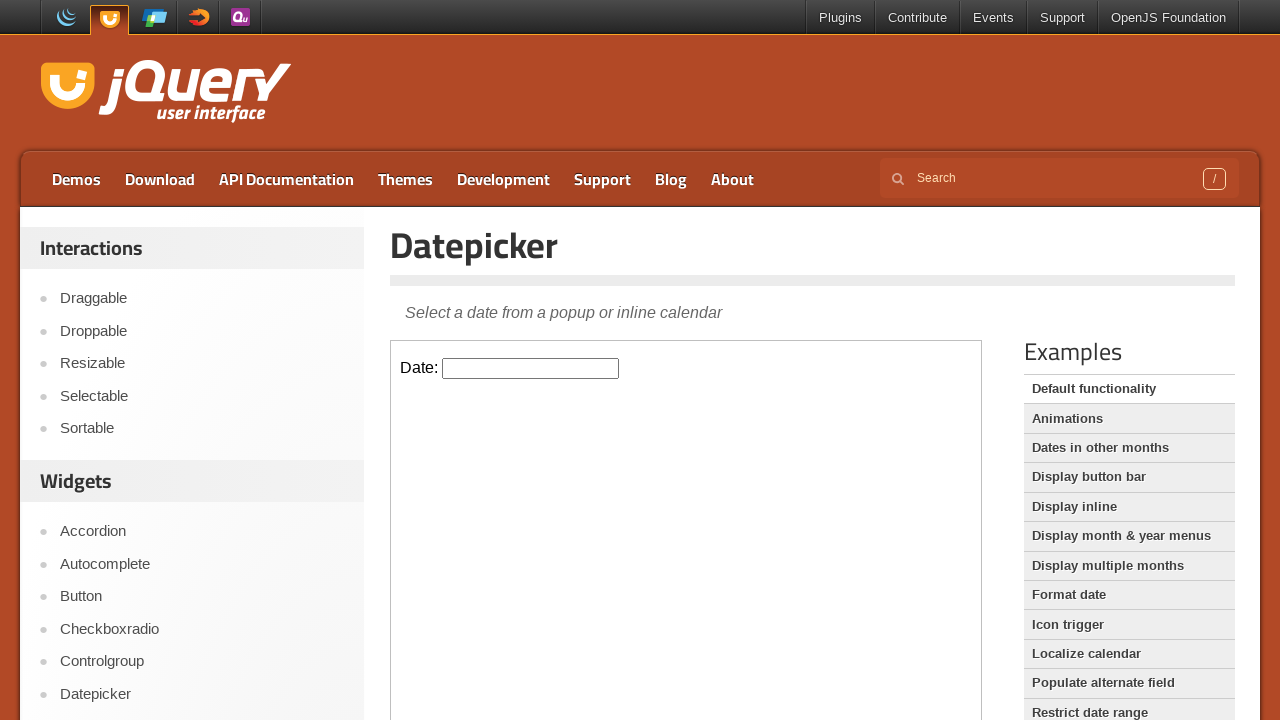

Located iframe containing datepicker
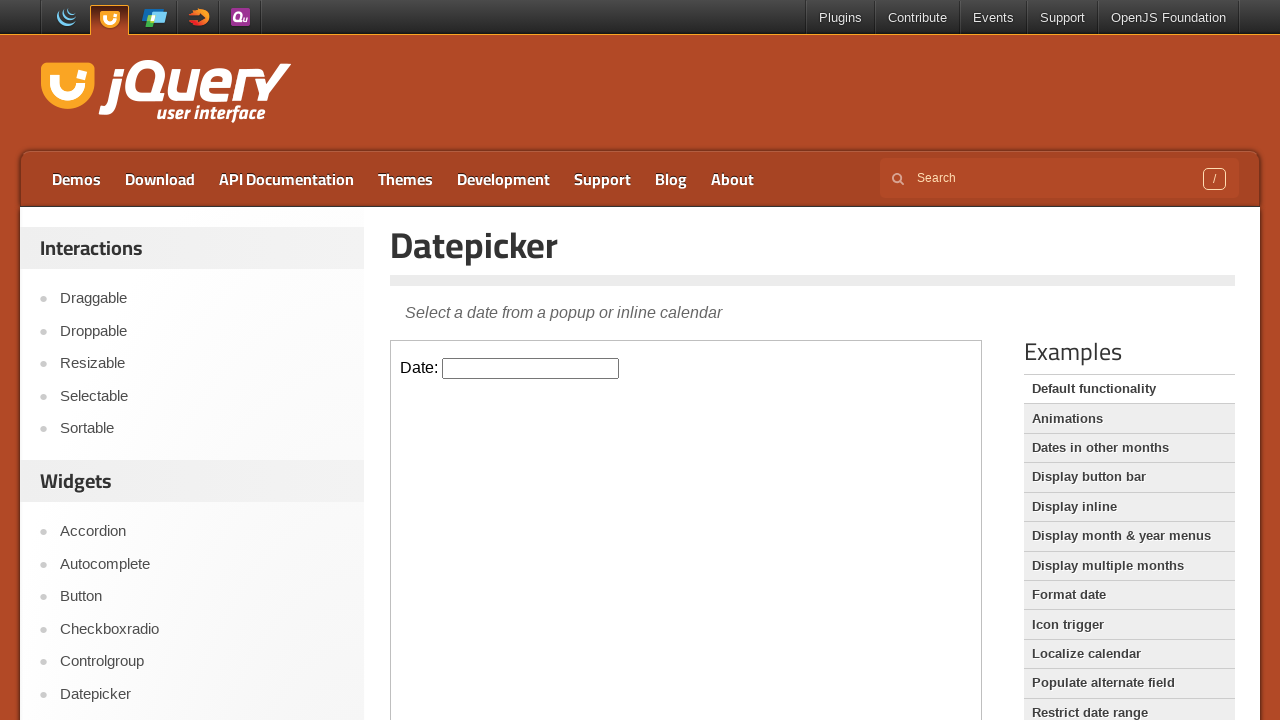

Clicked datepicker input to open calendar at (531, 368) on iframe >> nth=0 >> internal:control=enter-frame >> input#datepicker
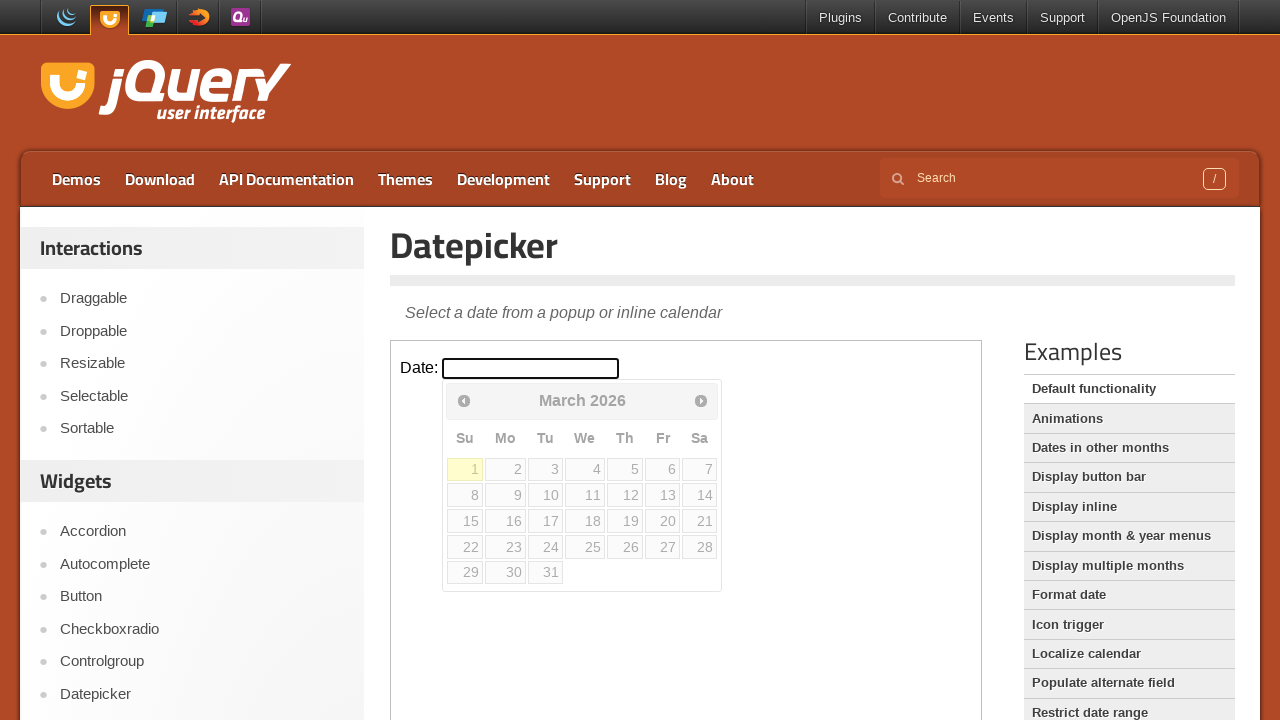

Retrieved current month/year: March 2026
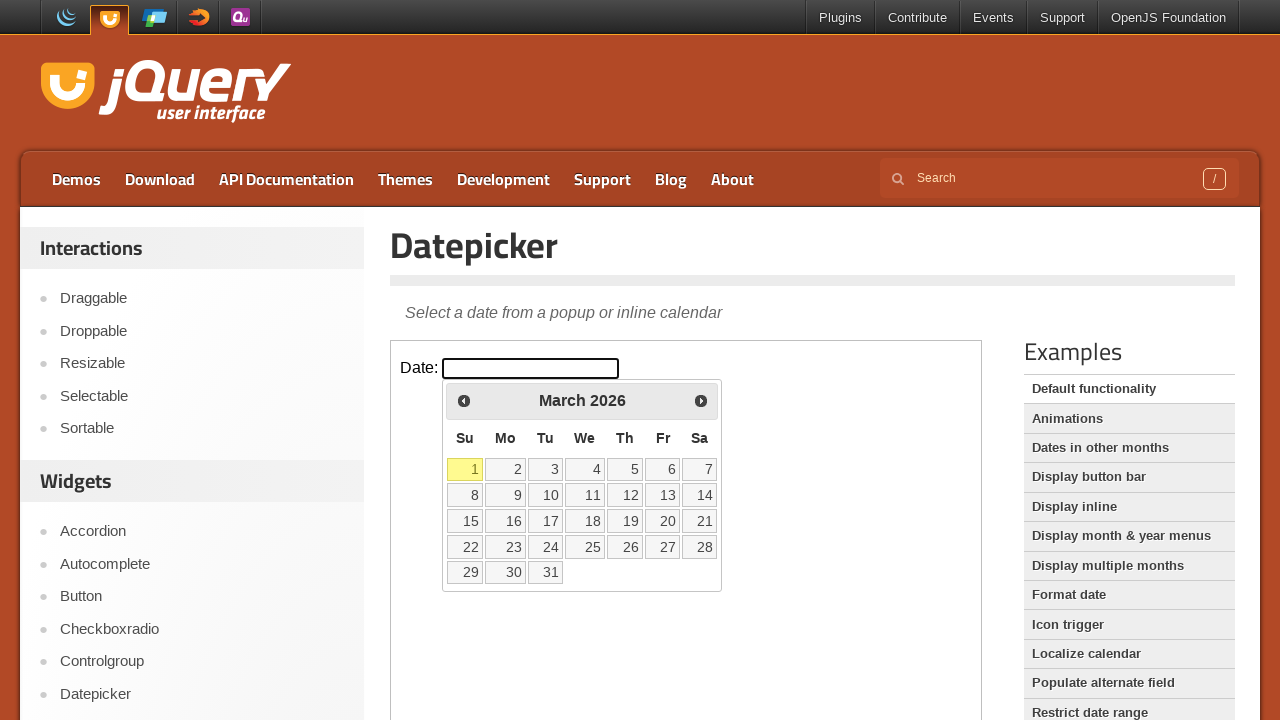

Clicked previous month button to navigate backwards at (464, 400) on iframe >> nth=0 >> internal:control=enter-frame >> span.ui-icon-circle-triangle-
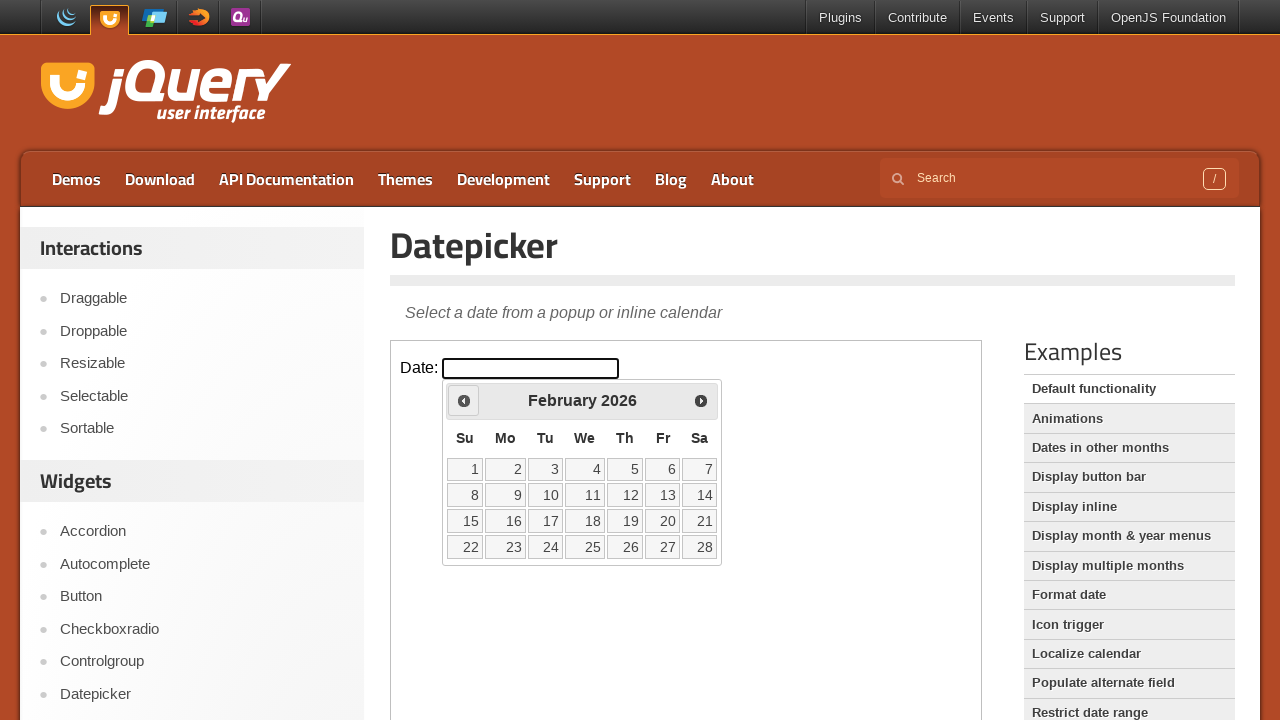

Waited 200ms for calendar to update
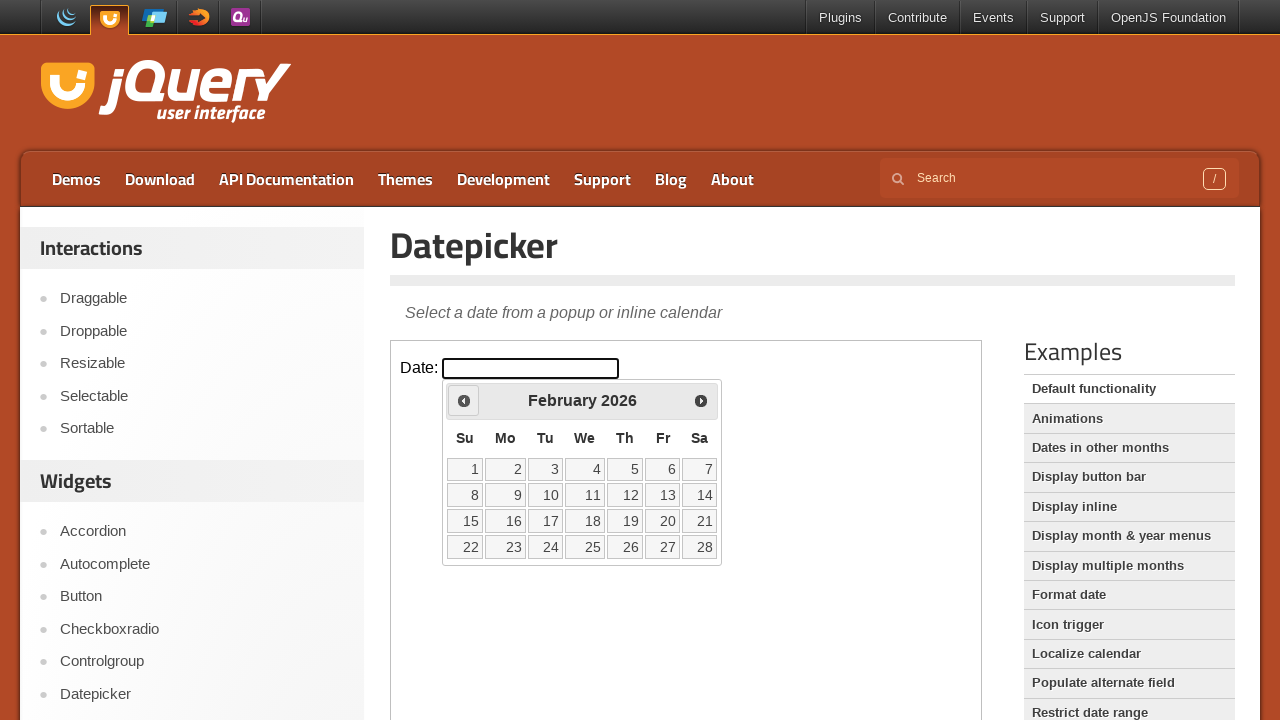

Retrieved current month/year: February 2026
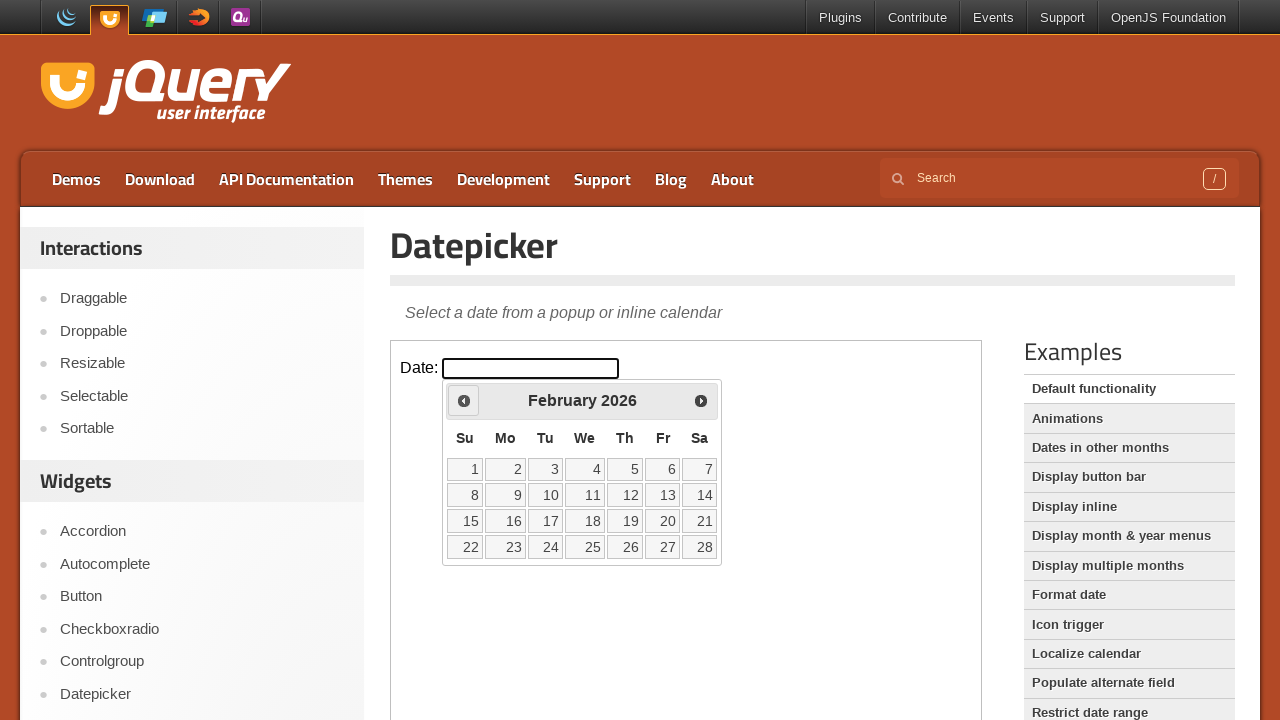

Clicked previous month button to navigate backwards at (464, 400) on iframe >> nth=0 >> internal:control=enter-frame >> span.ui-icon-circle-triangle-
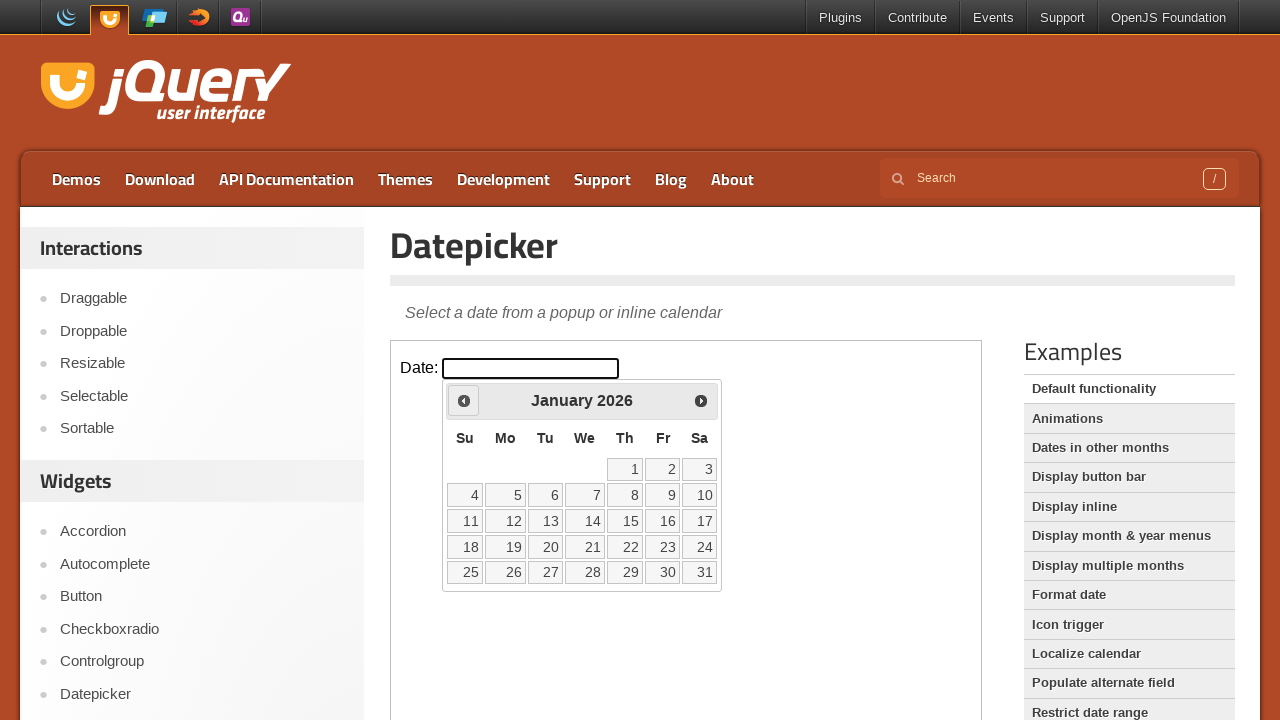

Waited 200ms for calendar to update
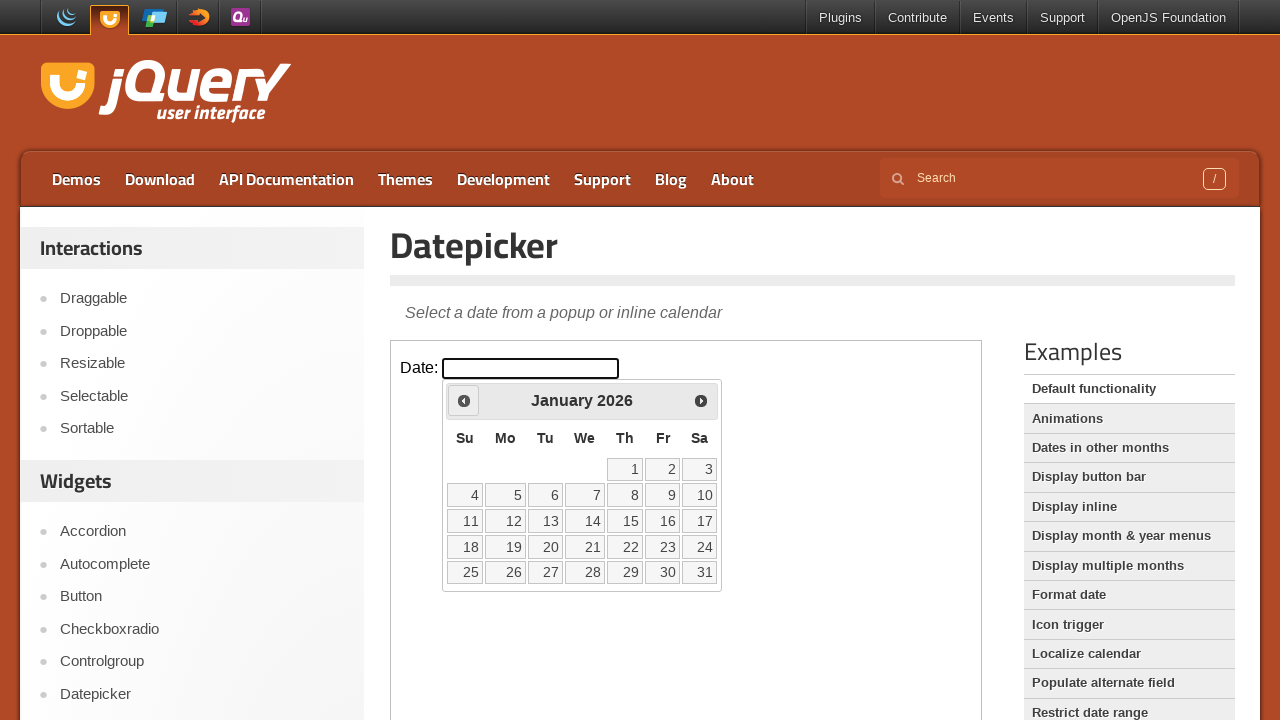

Retrieved current month/year: January 2026
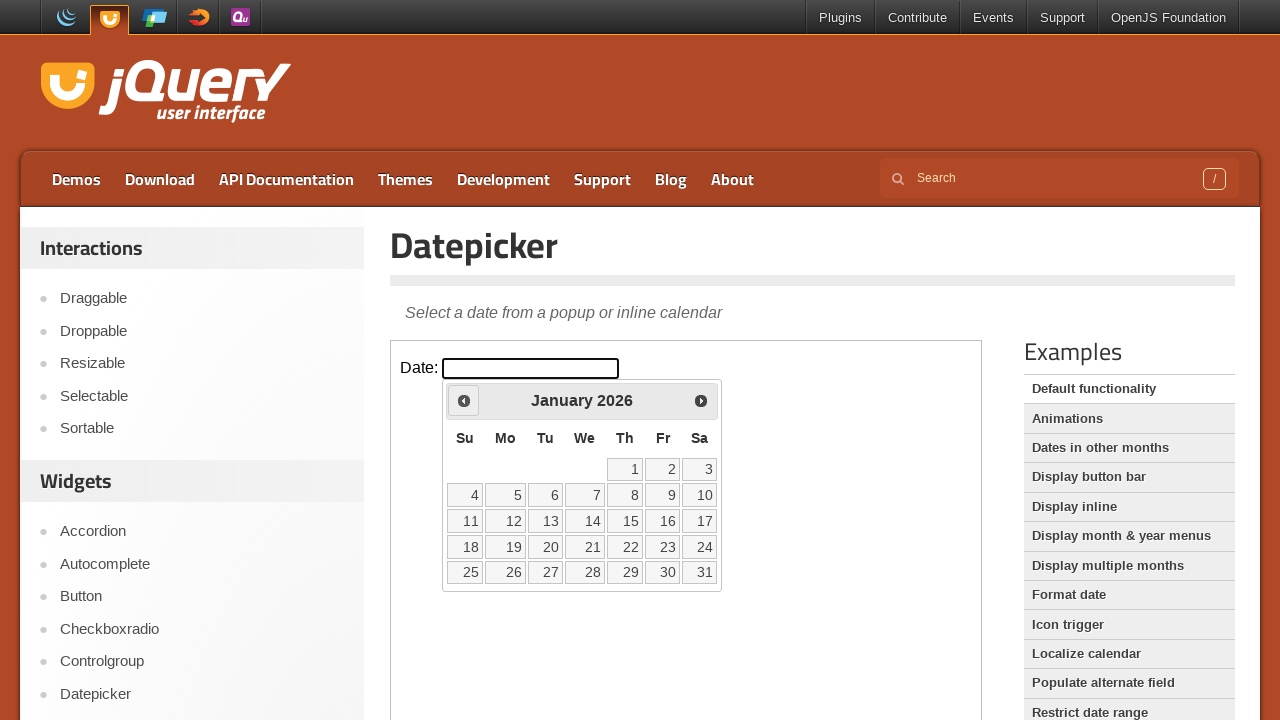

Clicked previous month button to navigate backwards at (464, 400) on iframe >> nth=0 >> internal:control=enter-frame >> span.ui-icon-circle-triangle-
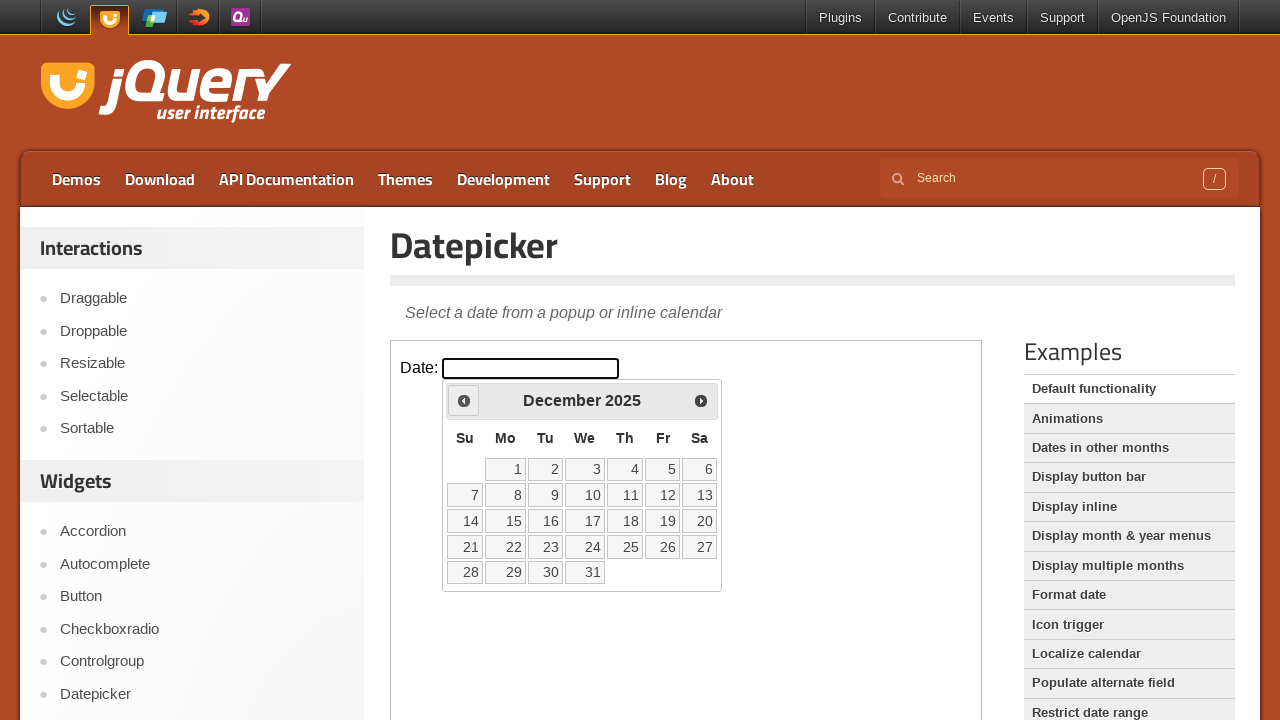

Waited 200ms for calendar to update
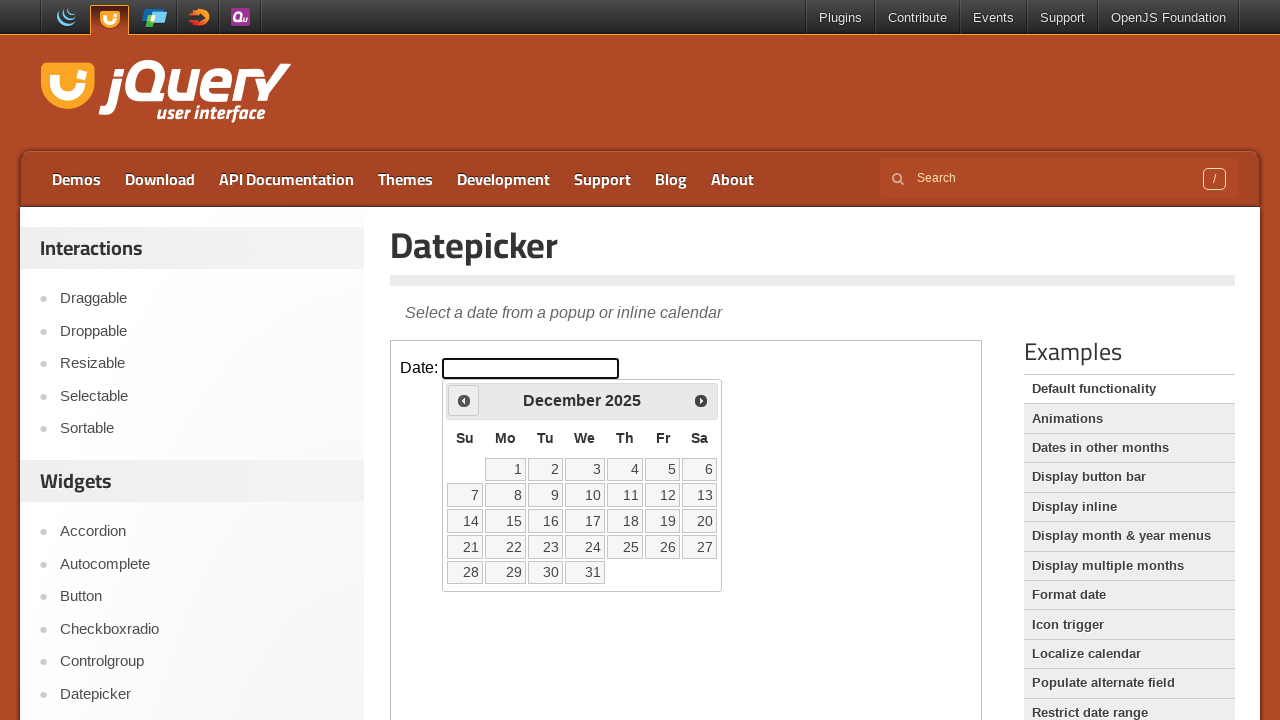

Retrieved current month/year: December 2025
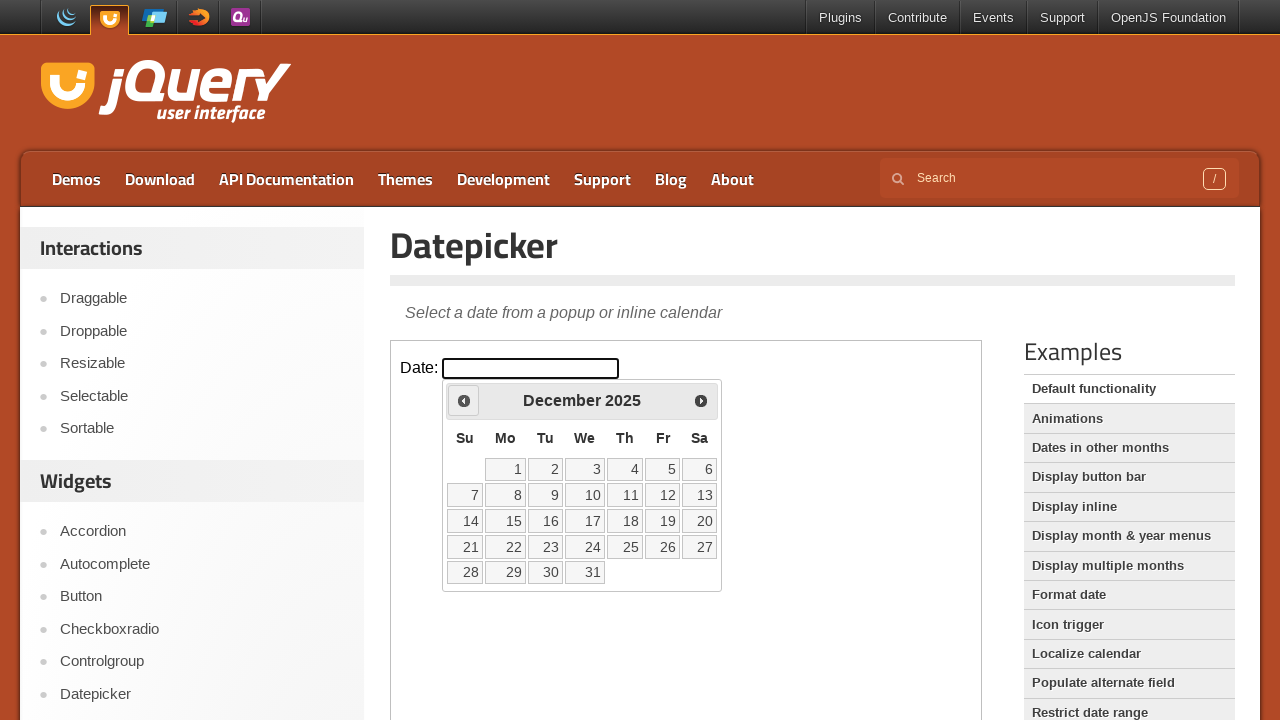

Clicked previous month button to navigate backwards at (464, 400) on iframe >> nth=0 >> internal:control=enter-frame >> span.ui-icon-circle-triangle-
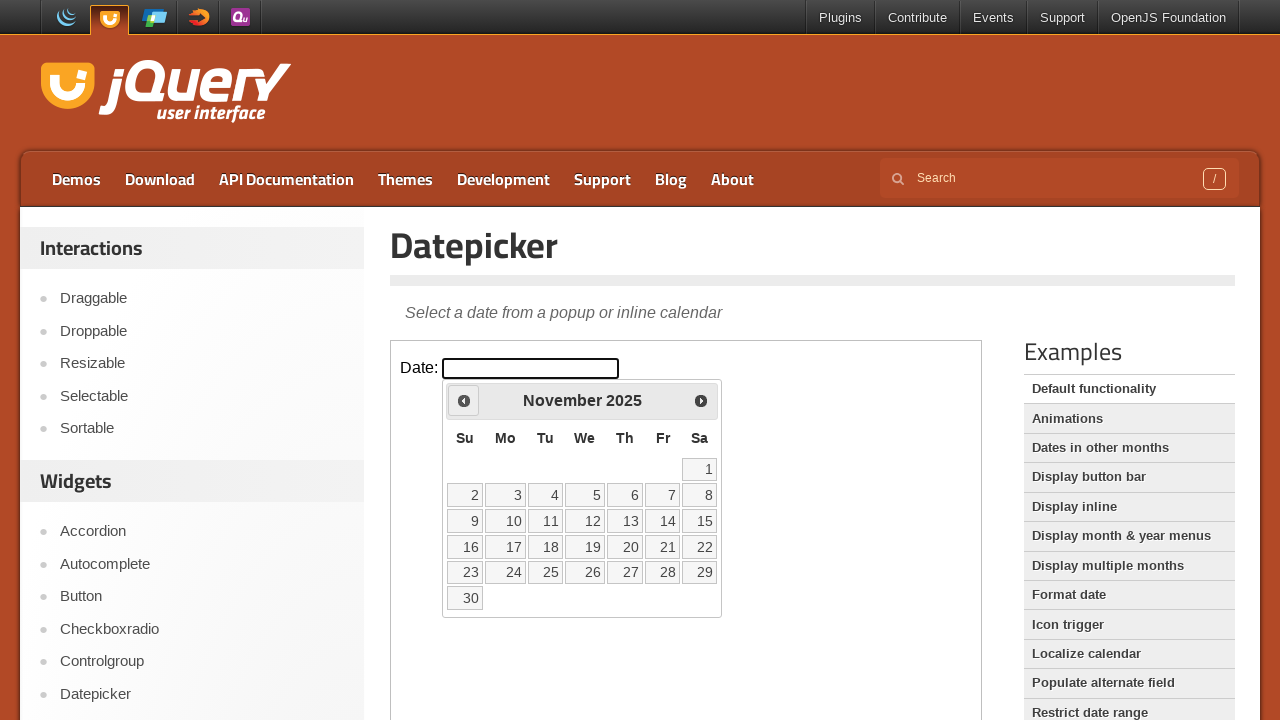

Waited 200ms for calendar to update
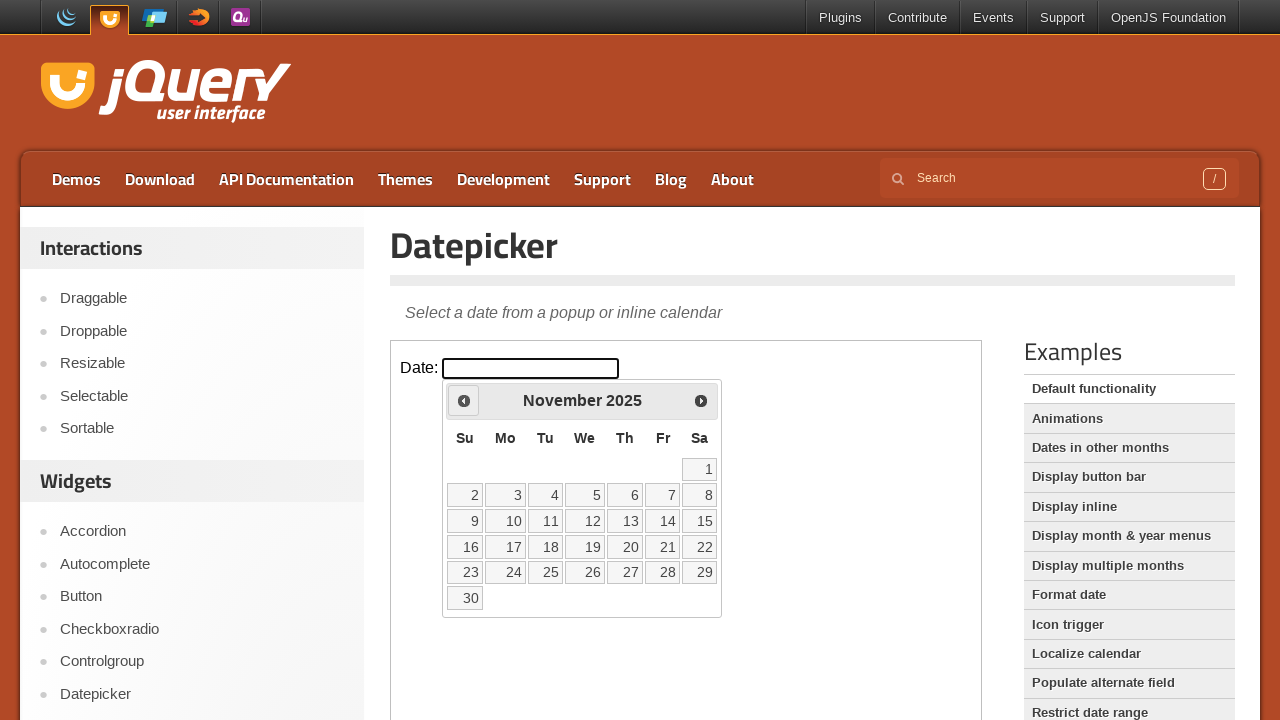

Retrieved current month/year: November 2025
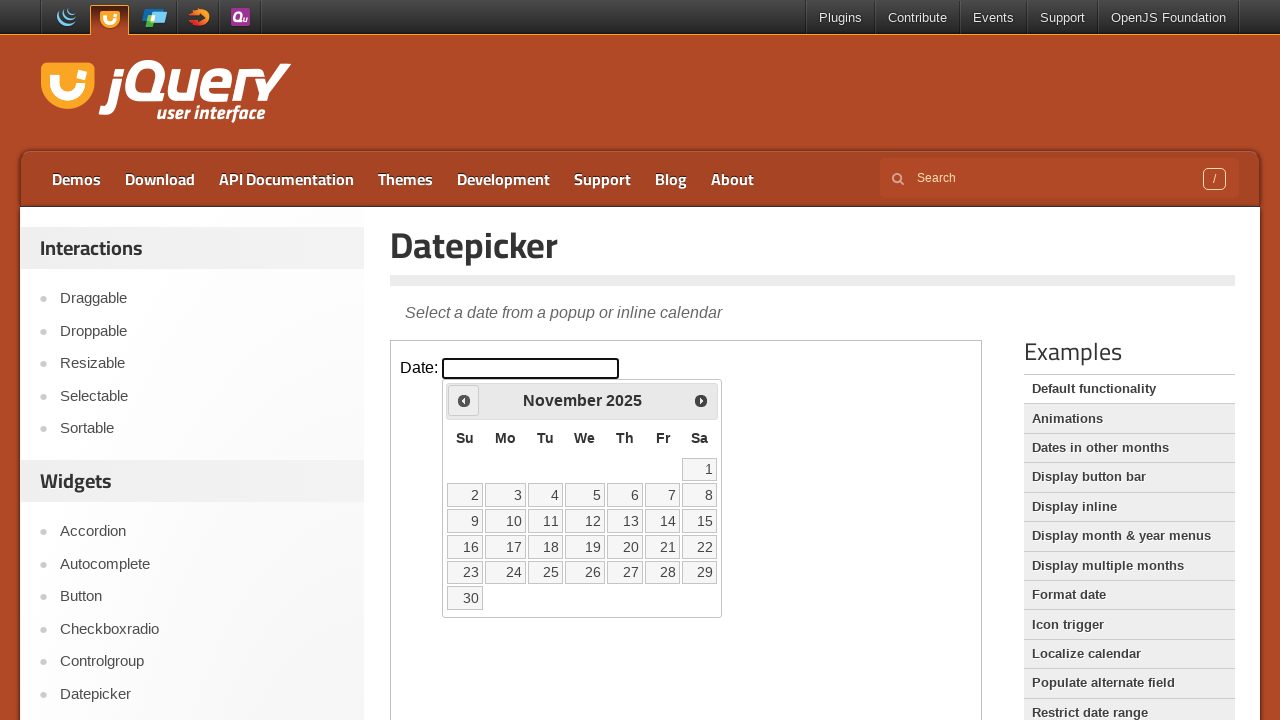

Clicked previous month button to navigate backwards at (464, 400) on iframe >> nth=0 >> internal:control=enter-frame >> span.ui-icon-circle-triangle-
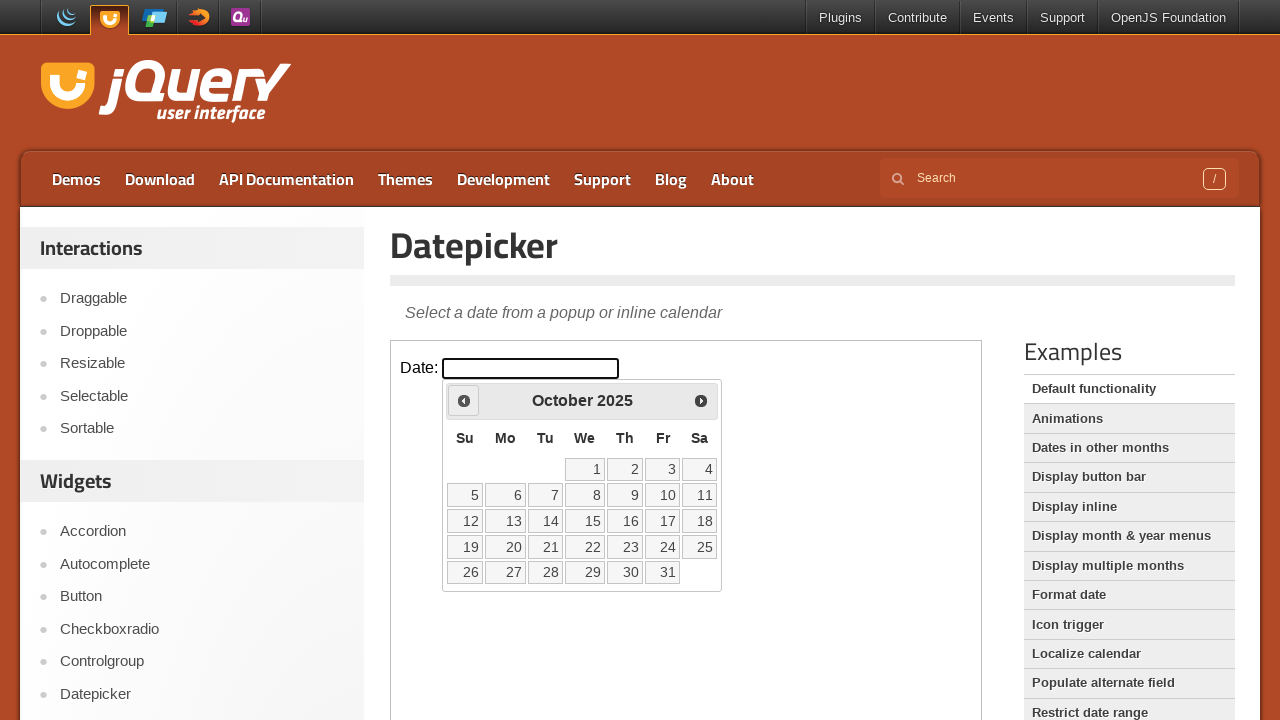

Waited 200ms for calendar to update
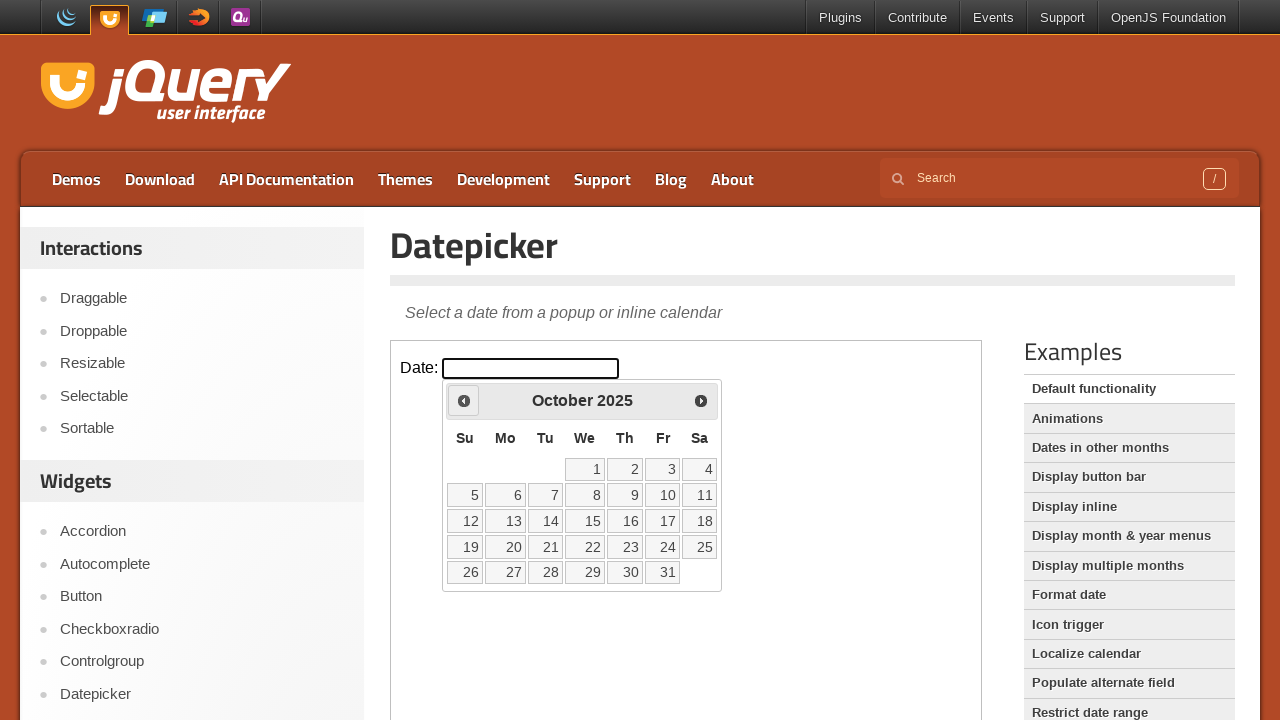

Retrieved current month/year: October 2025
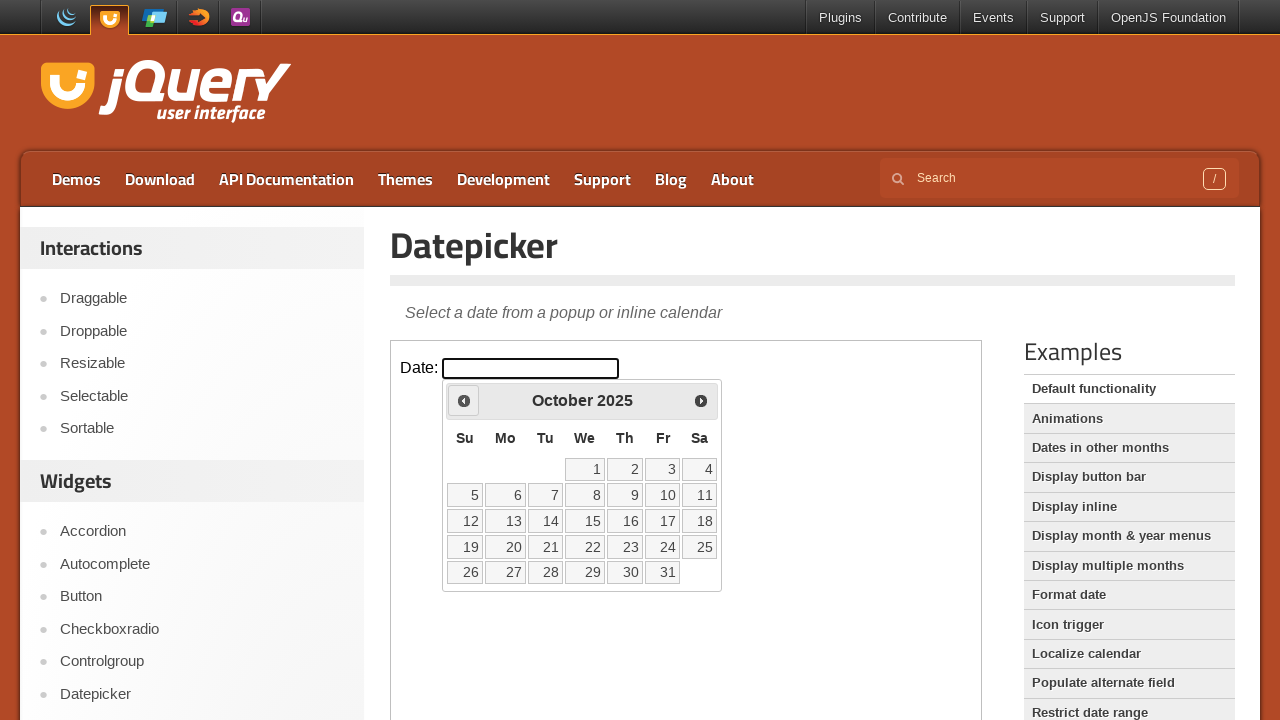

Clicked previous month button to navigate backwards at (464, 400) on iframe >> nth=0 >> internal:control=enter-frame >> span.ui-icon-circle-triangle-
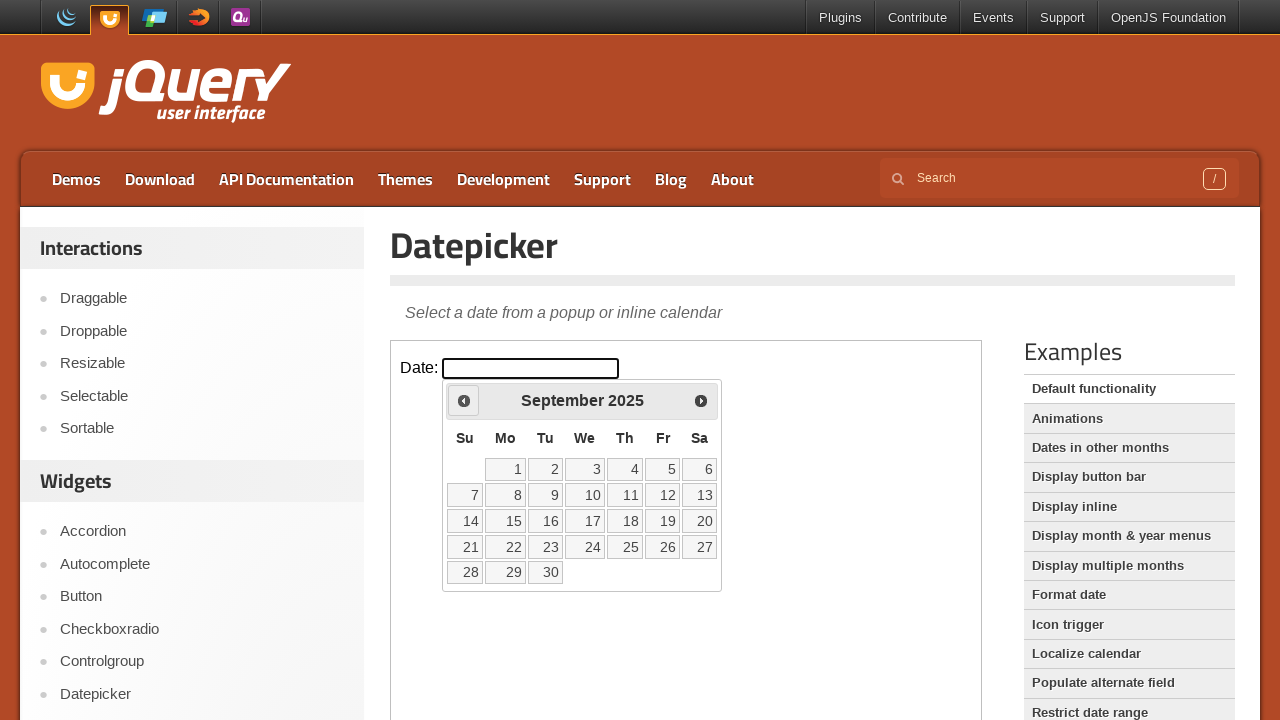

Waited 200ms for calendar to update
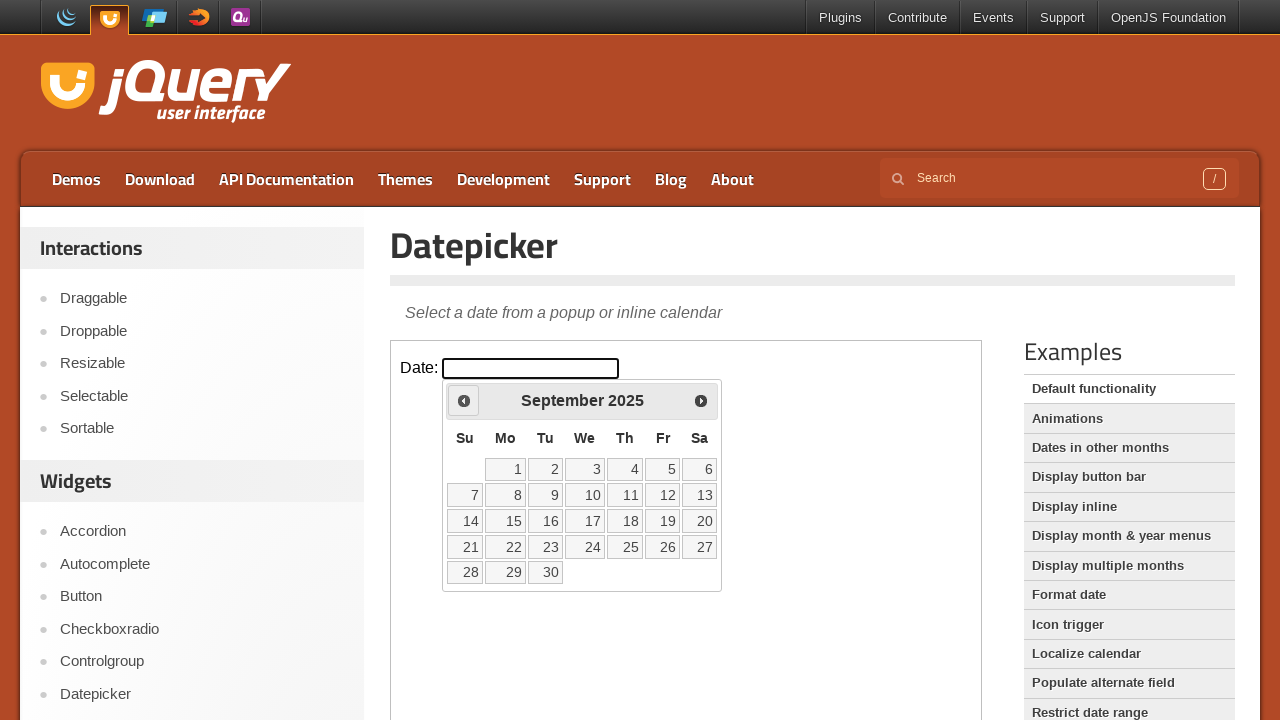

Retrieved current month/year: September 2025
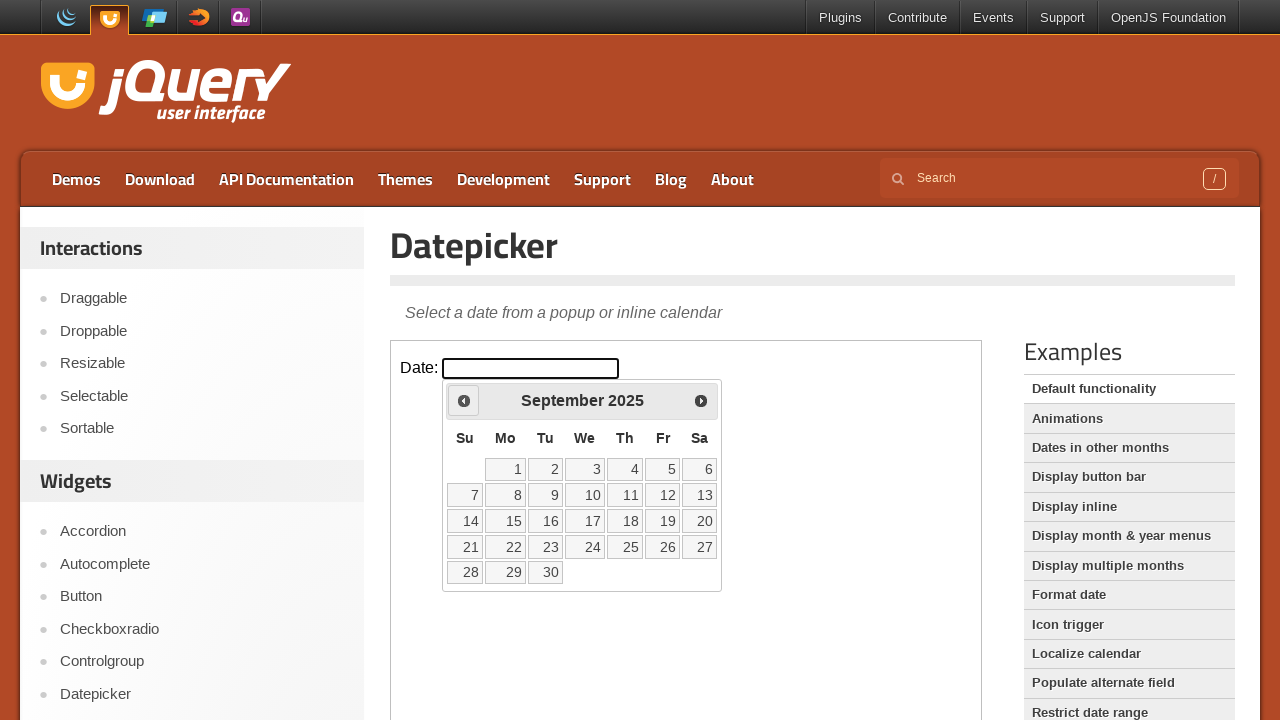

Clicked previous month button to navigate backwards at (464, 400) on iframe >> nth=0 >> internal:control=enter-frame >> span.ui-icon-circle-triangle-
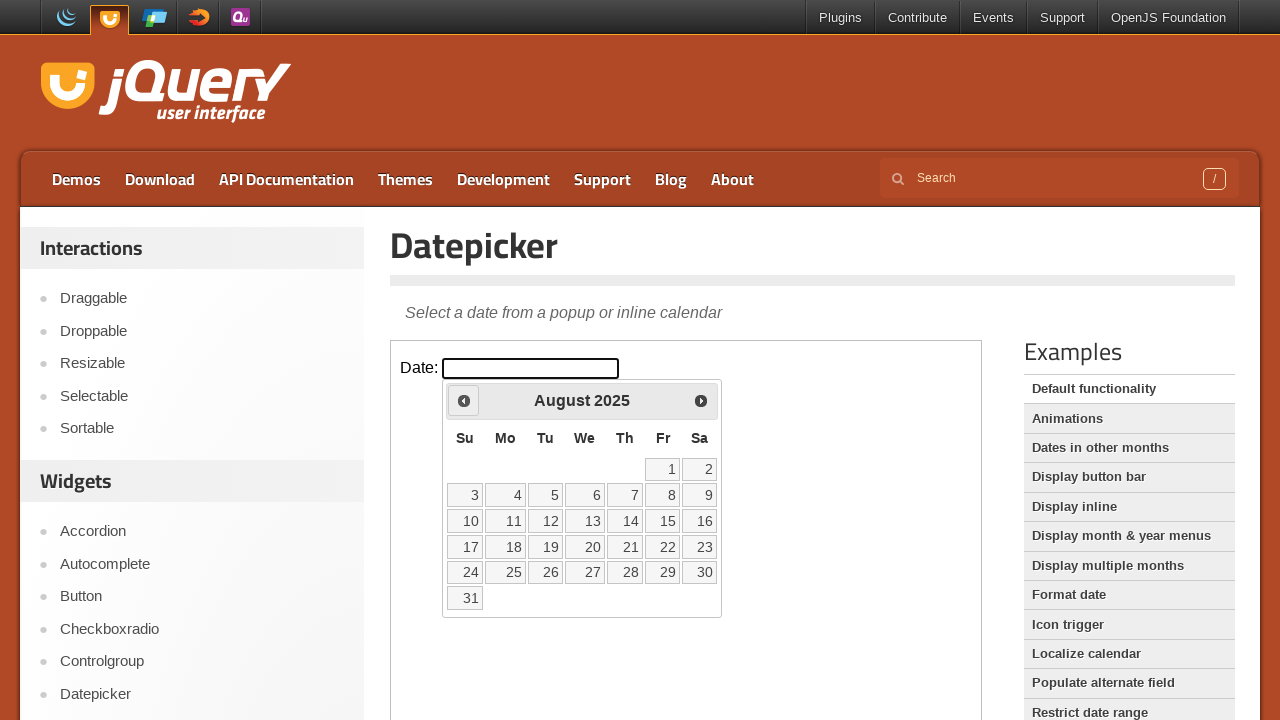

Waited 200ms for calendar to update
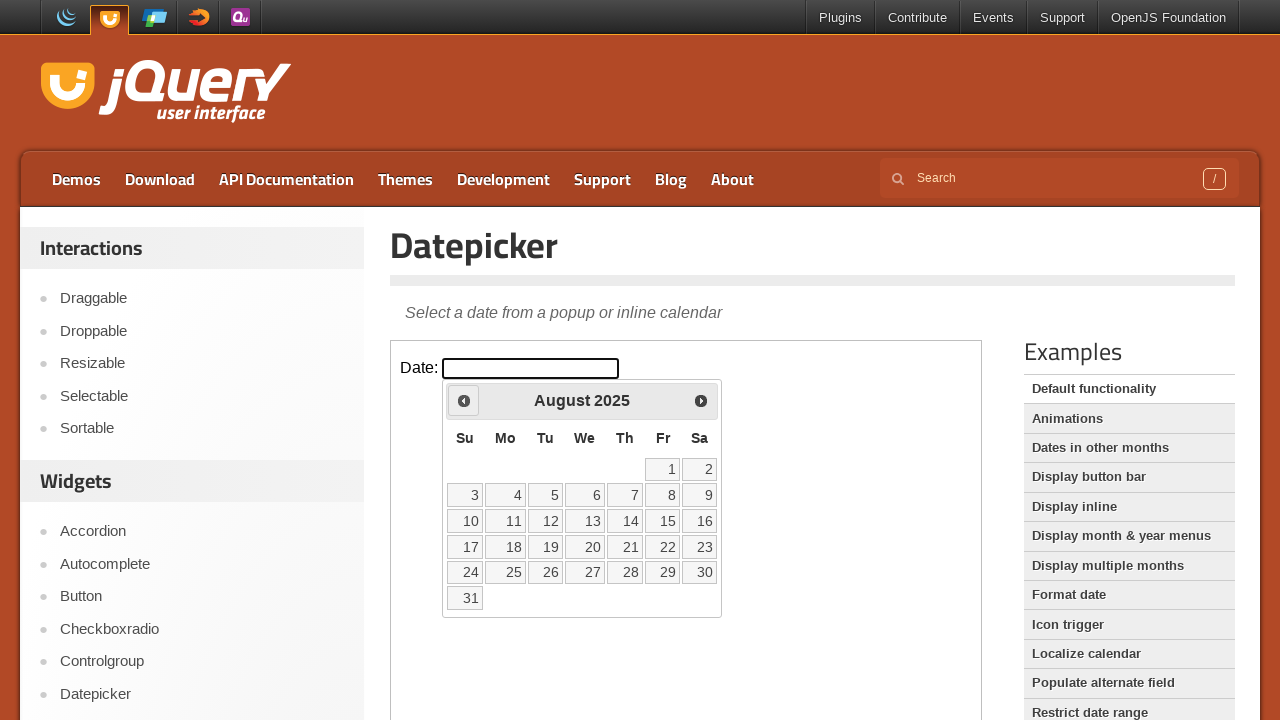

Retrieved current month/year: August 2025
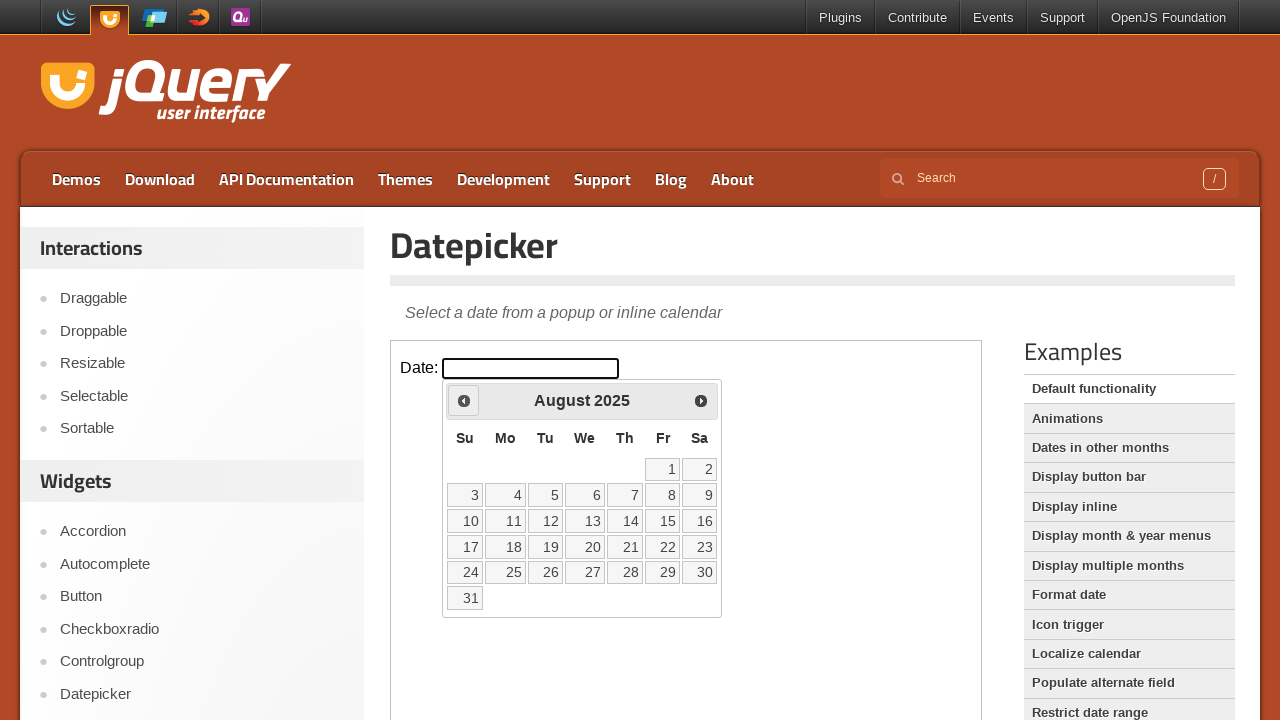

Clicked previous month button to navigate backwards at (464, 400) on iframe >> nth=0 >> internal:control=enter-frame >> span.ui-icon-circle-triangle-
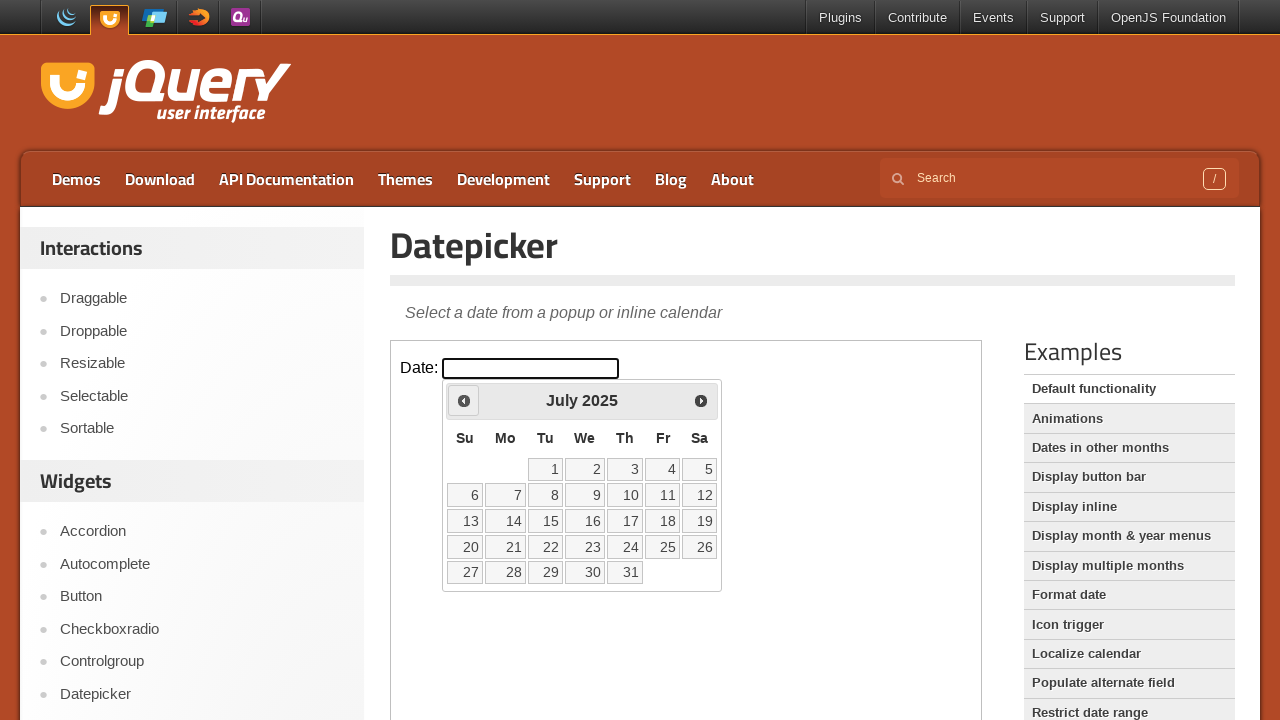

Waited 200ms for calendar to update
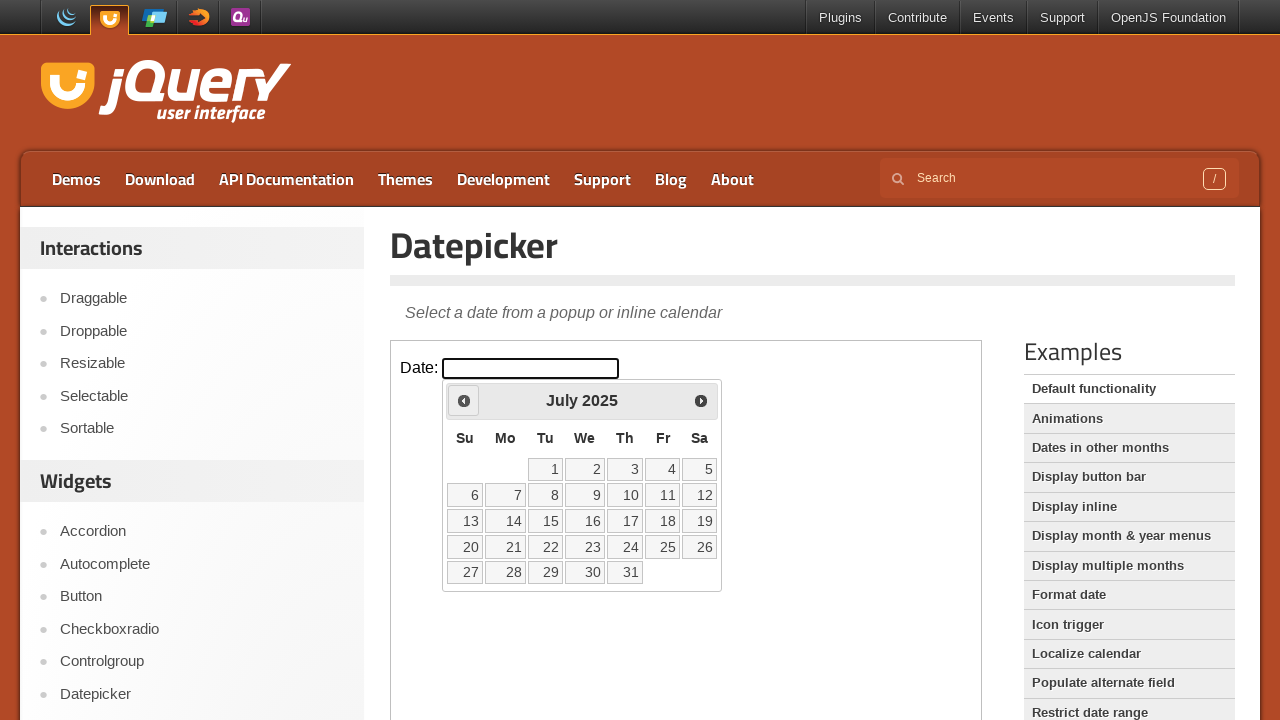

Retrieved current month/year: July 2025
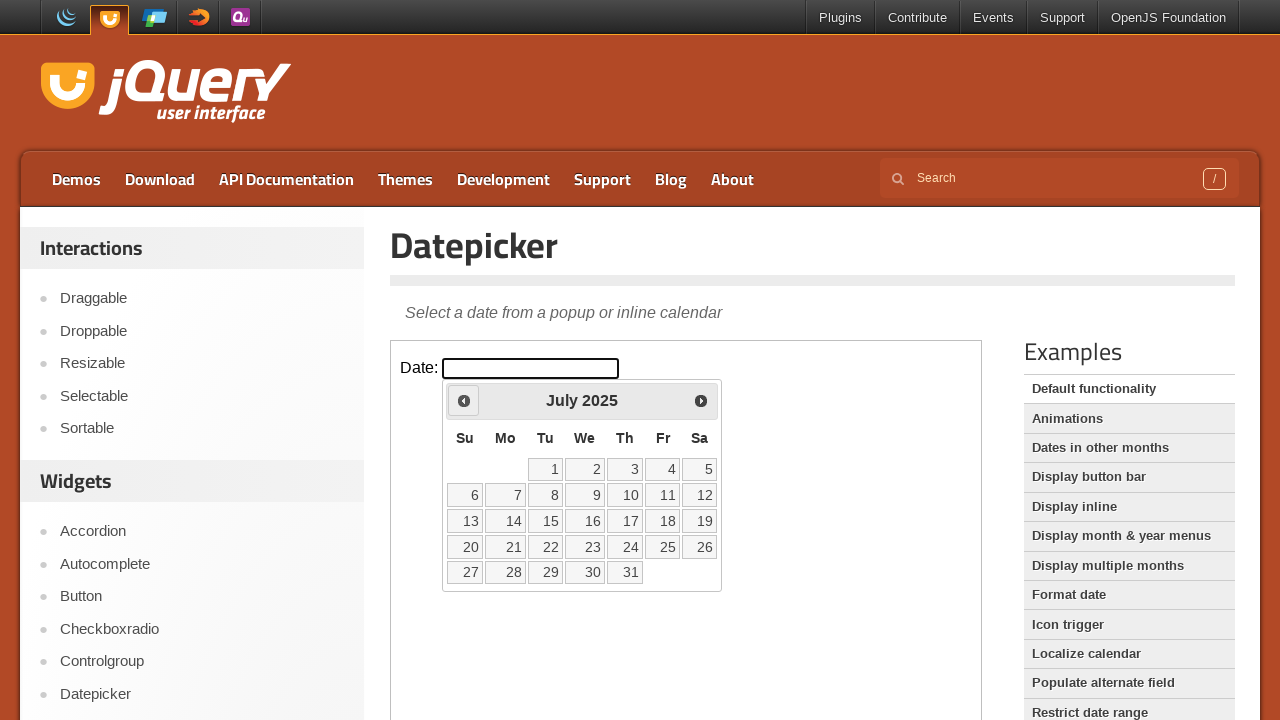

Clicked previous month button to navigate backwards at (464, 400) on iframe >> nth=0 >> internal:control=enter-frame >> span.ui-icon-circle-triangle-
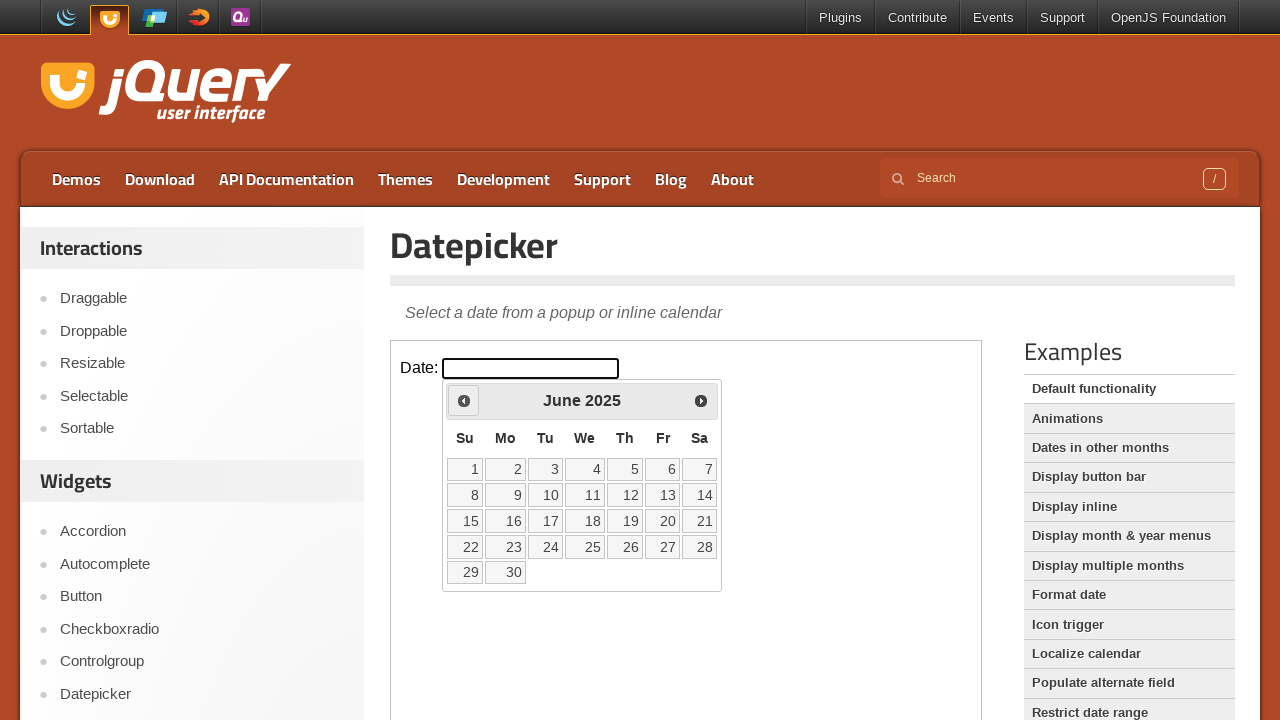

Waited 200ms for calendar to update
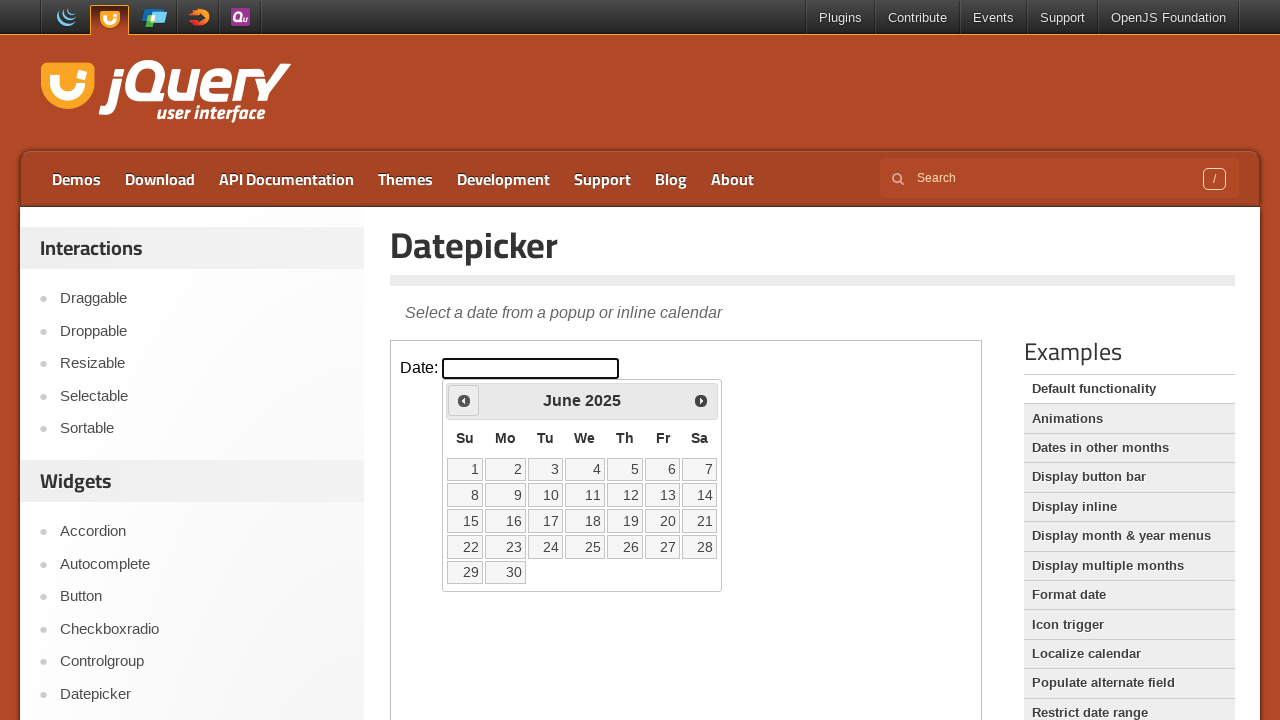

Retrieved current month/year: June 2025
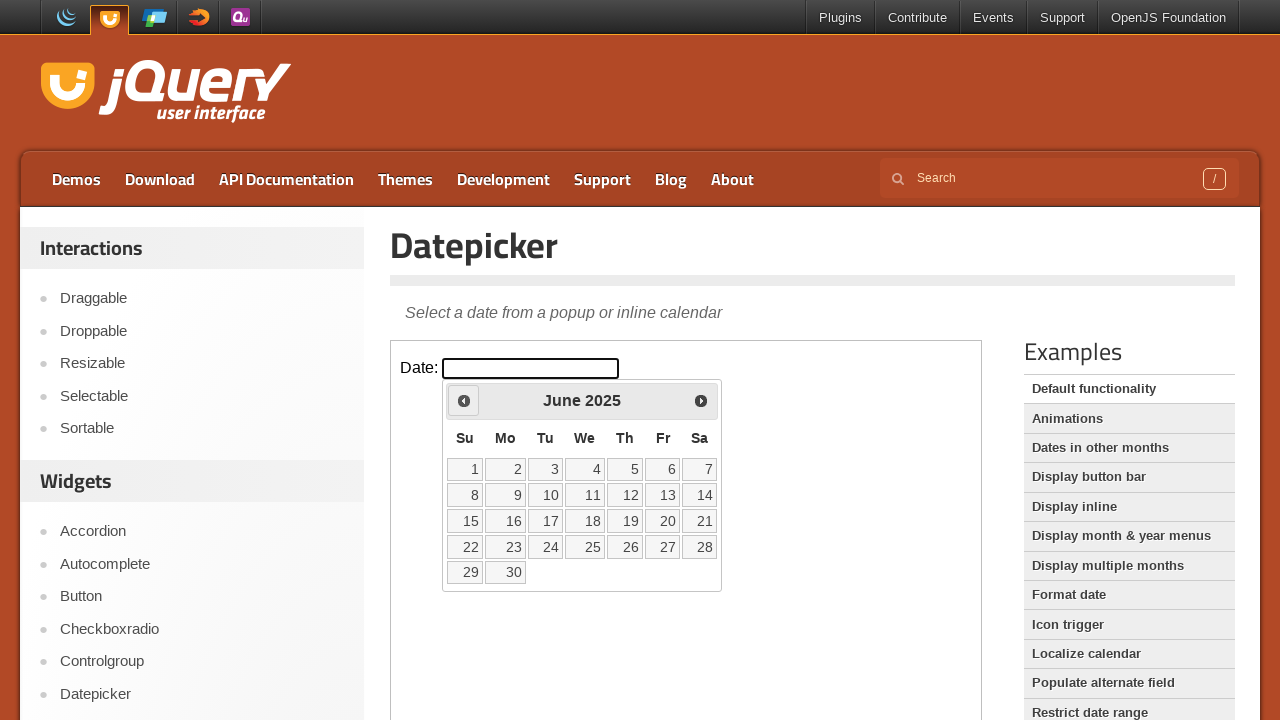

Clicked previous month button to navigate backwards at (464, 400) on iframe >> nth=0 >> internal:control=enter-frame >> span.ui-icon-circle-triangle-
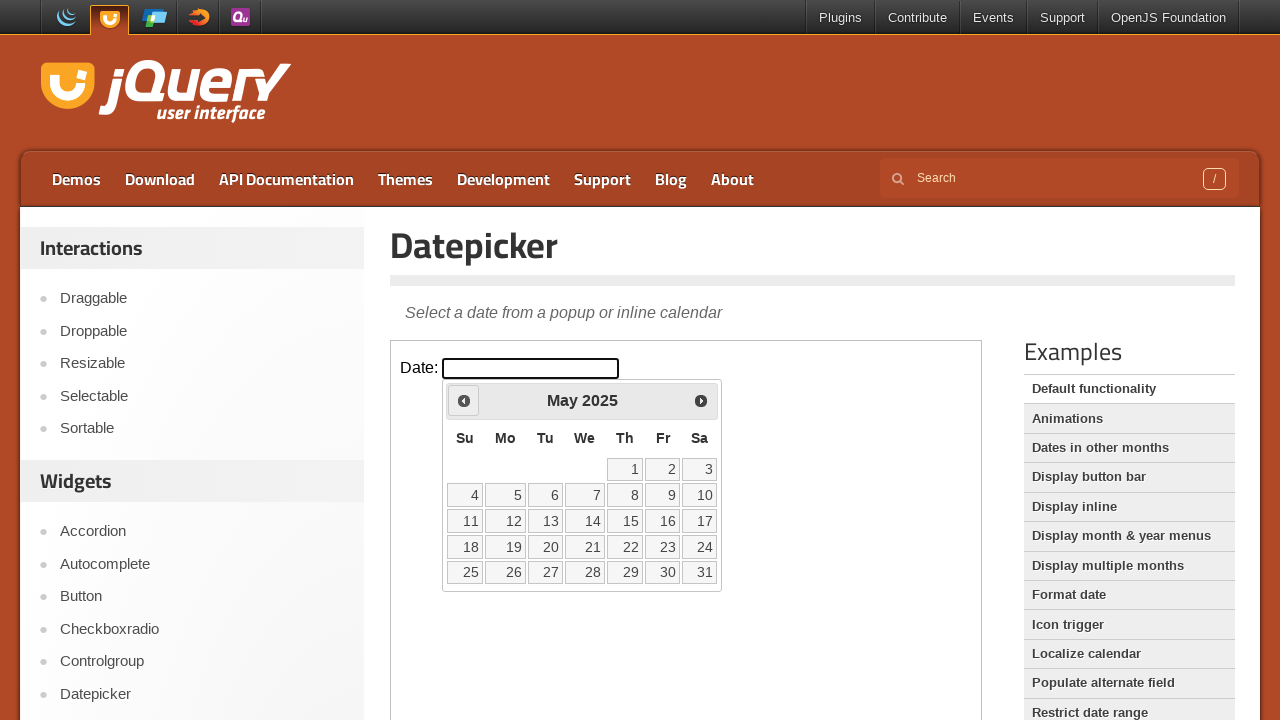

Waited 200ms for calendar to update
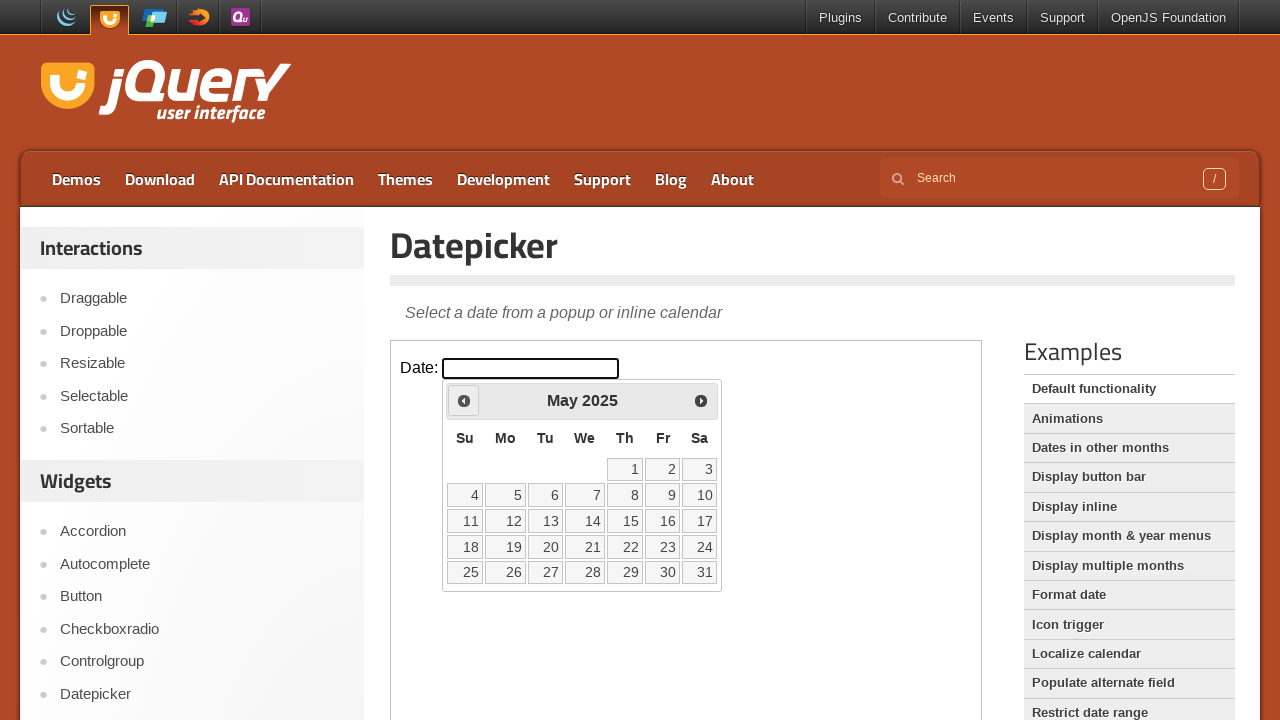

Retrieved current month/year: May 2025
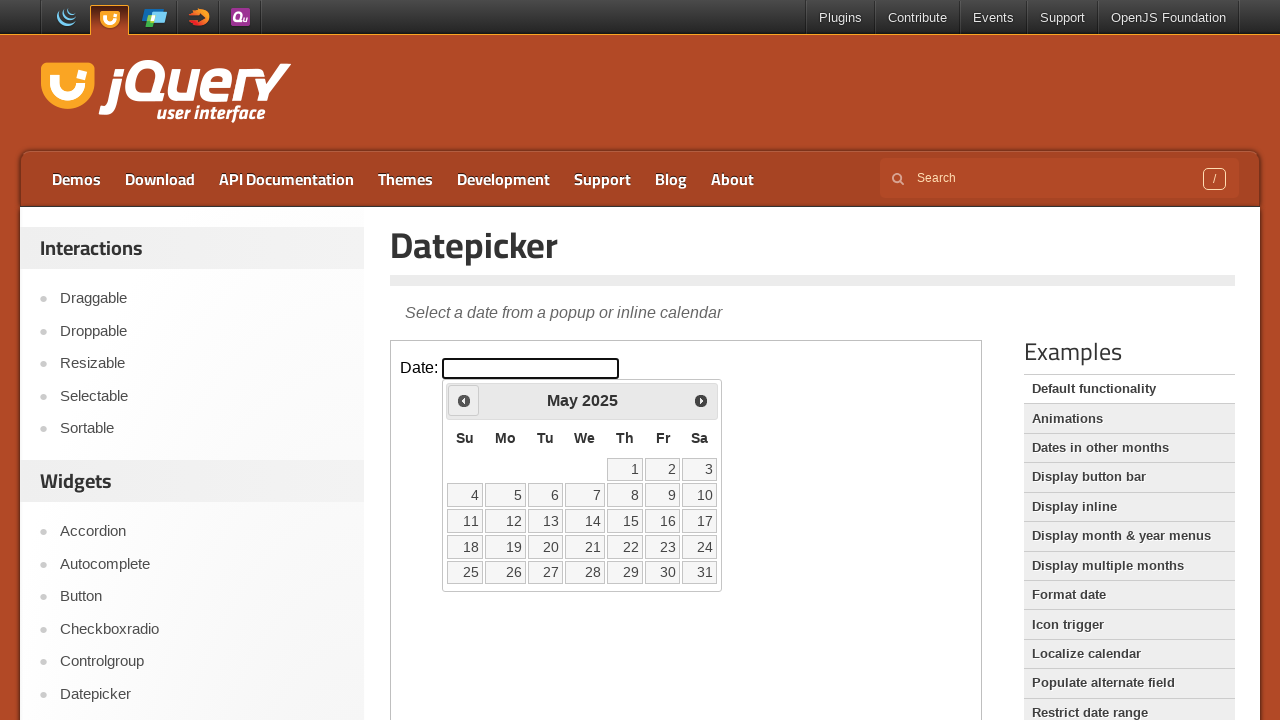

Clicked previous month button to navigate backwards at (464, 400) on iframe >> nth=0 >> internal:control=enter-frame >> span.ui-icon-circle-triangle-
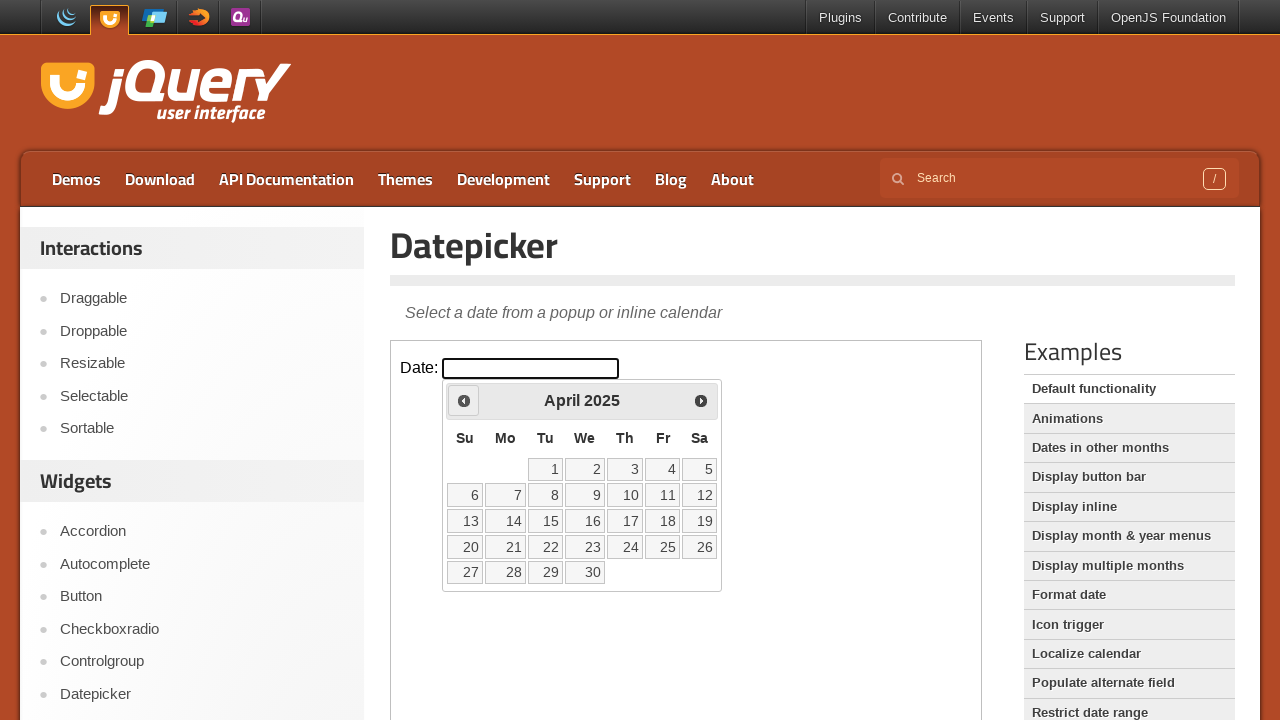

Waited 200ms for calendar to update
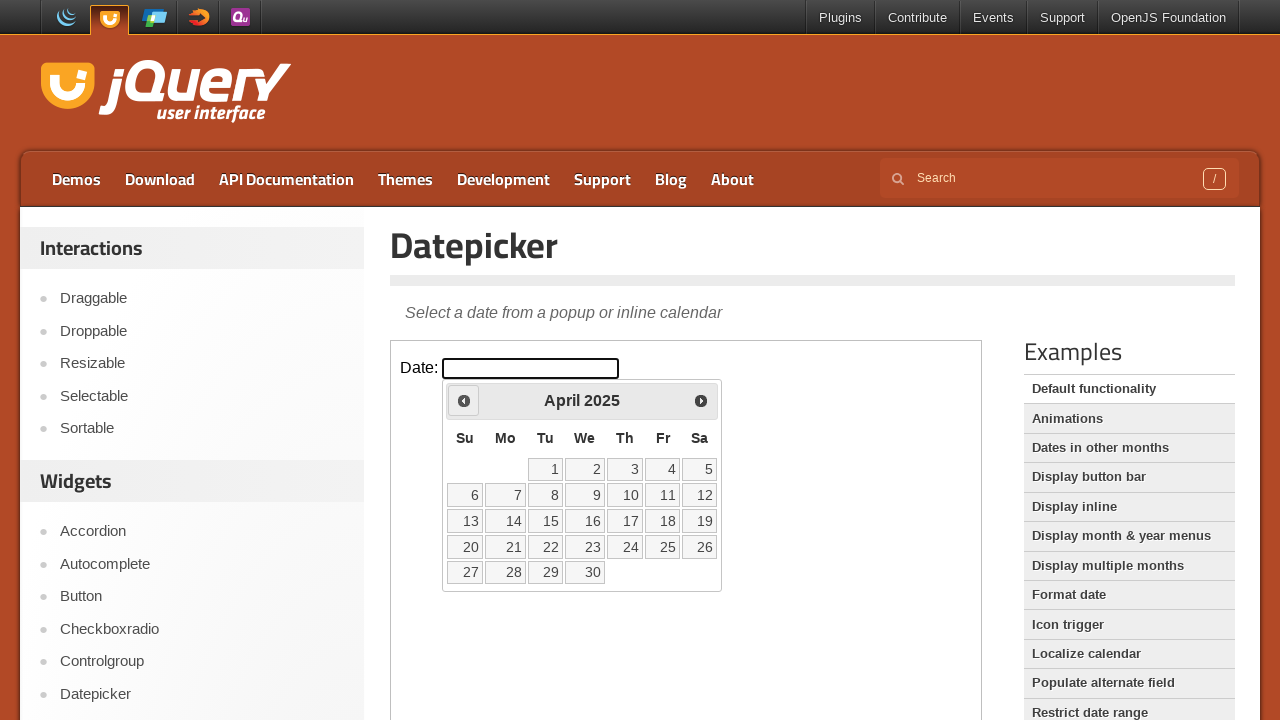

Retrieved current month/year: April 2025
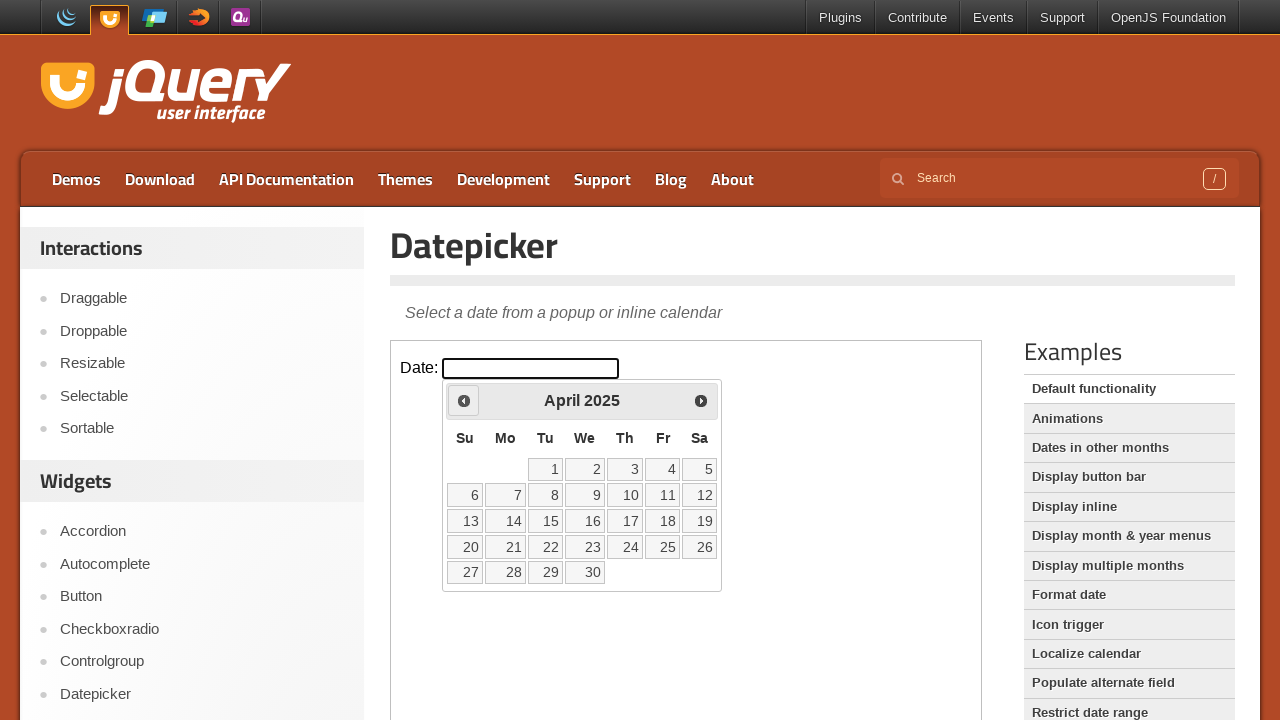

Clicked previous month button to navigate backwards at (464, 400) on iframe >> nth=0 >> internal:control=enter-frame >> span.ui-icon-circle-triangle-
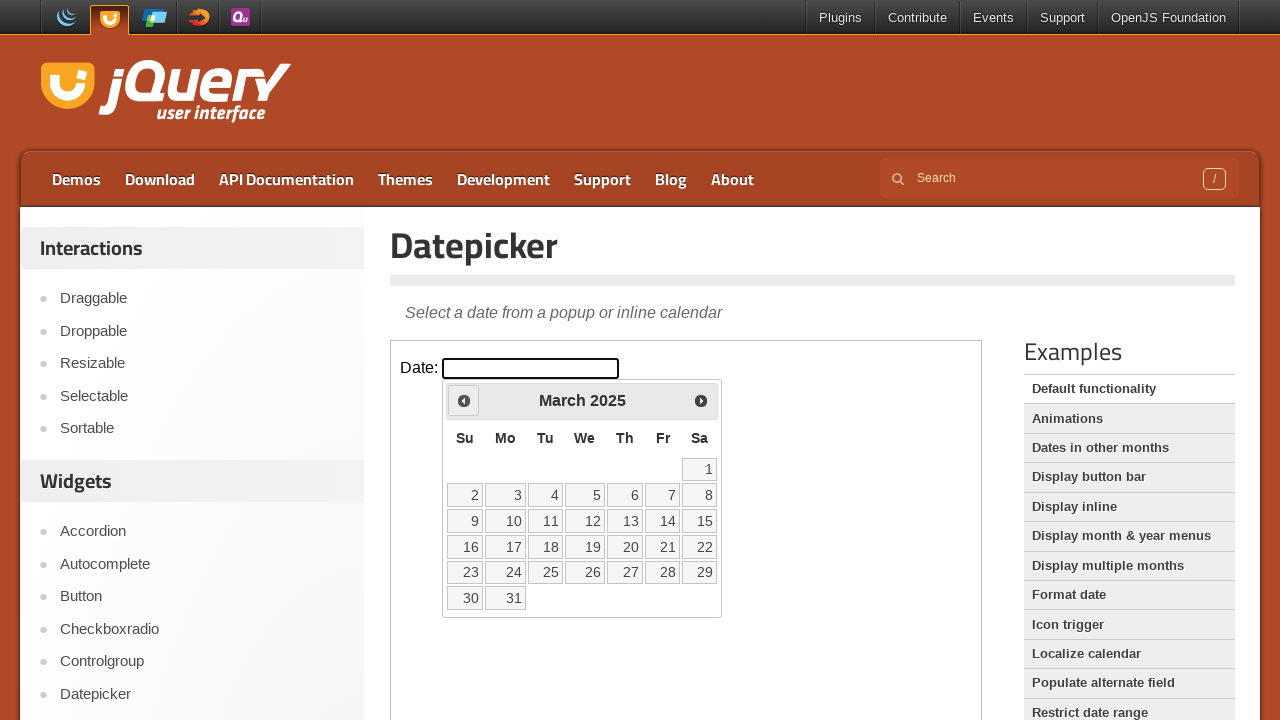

Waited 200ms for calendar to update
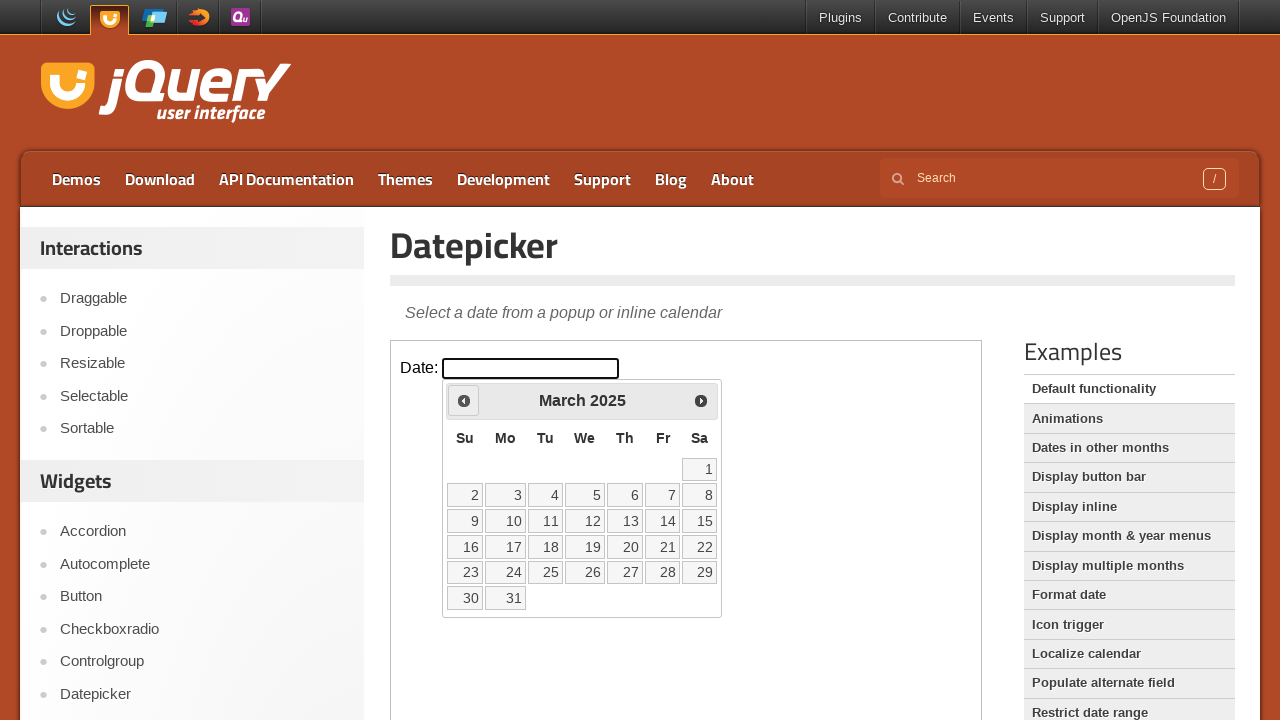

Retrieved current month/year: March 2025
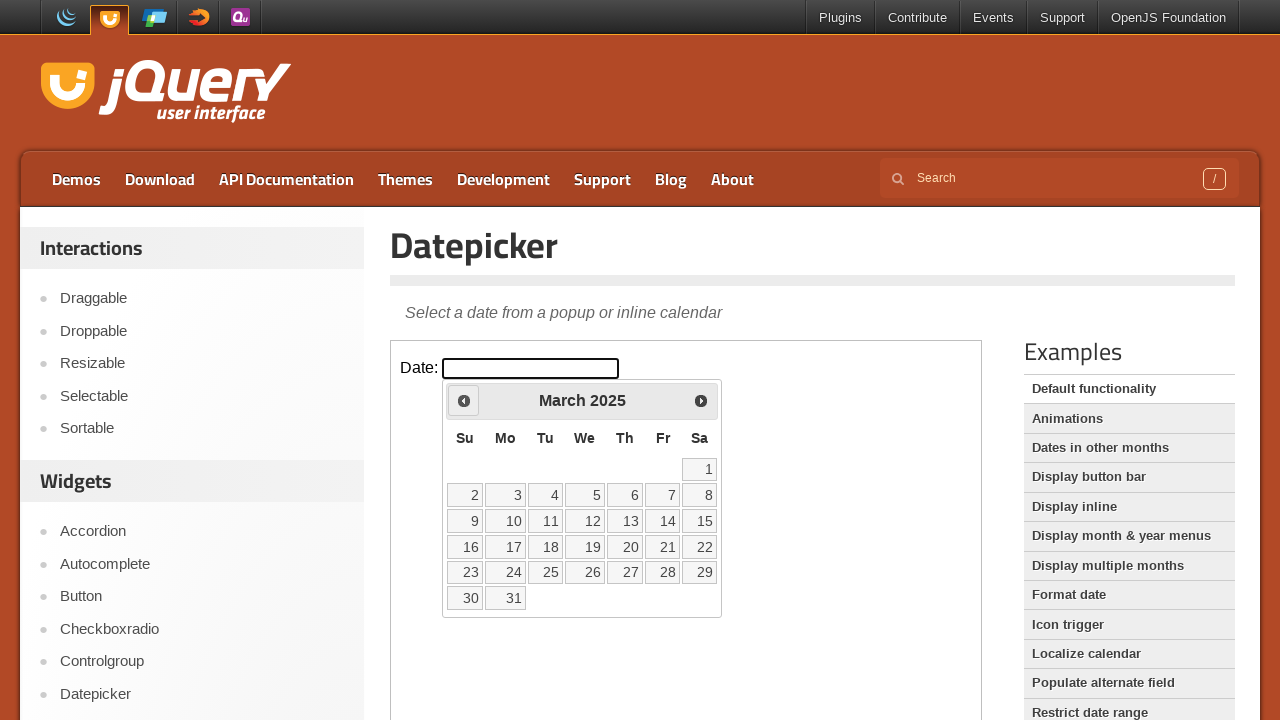

Clicked previous month button to navigate backwards at (464, 400) on iframe >> nth=0 >> internal:control=enter-frame >> span.ui-icon-circle-triangle-
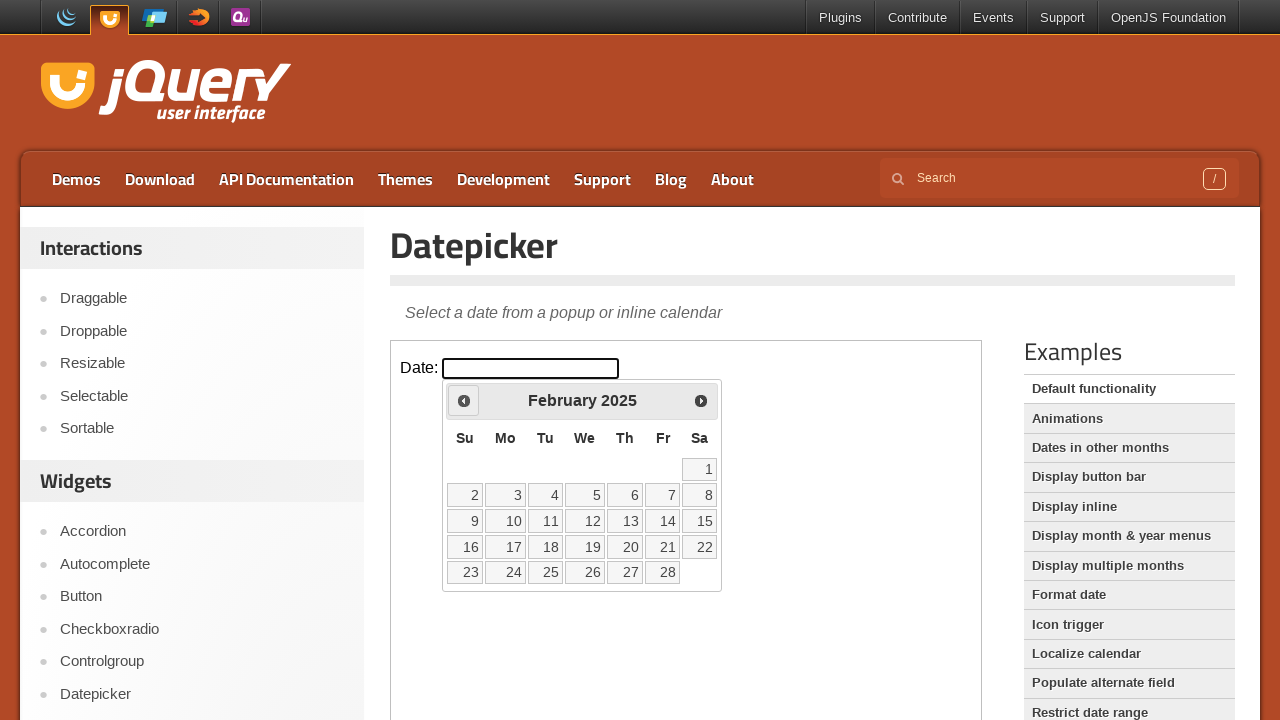

Waited 200ms for calendar to update
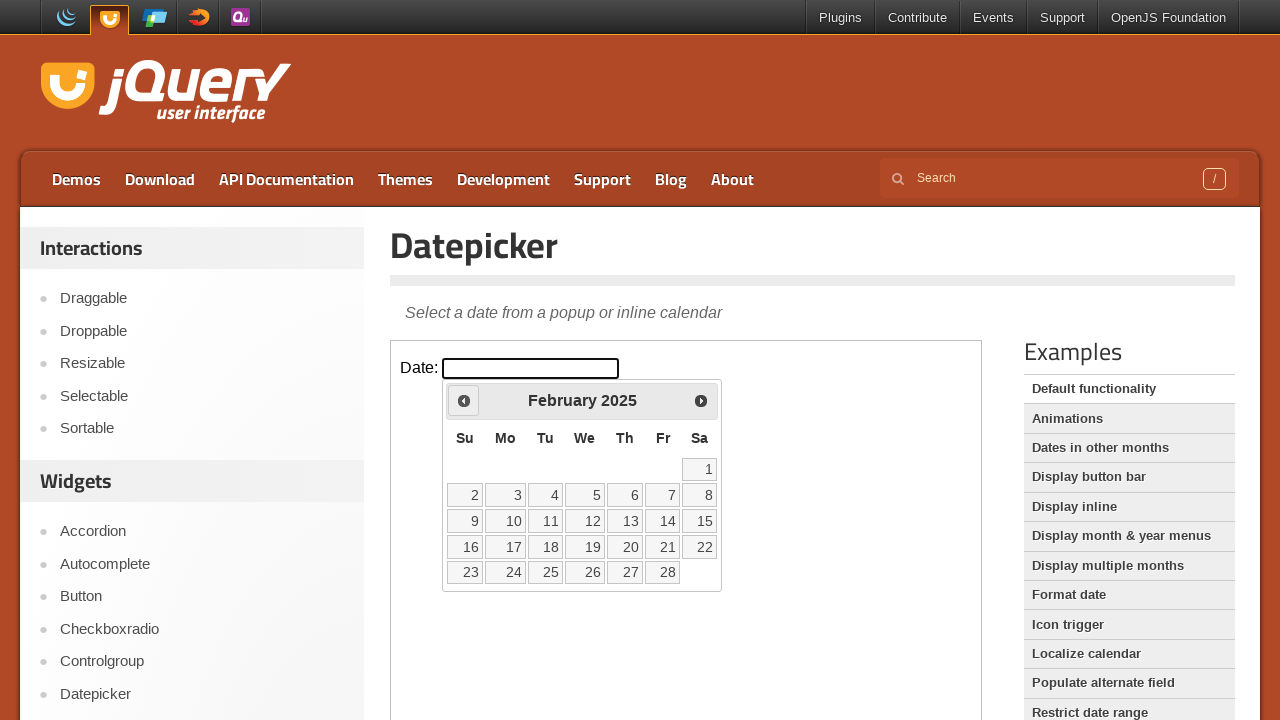

Retrieved current month/year: February 2025
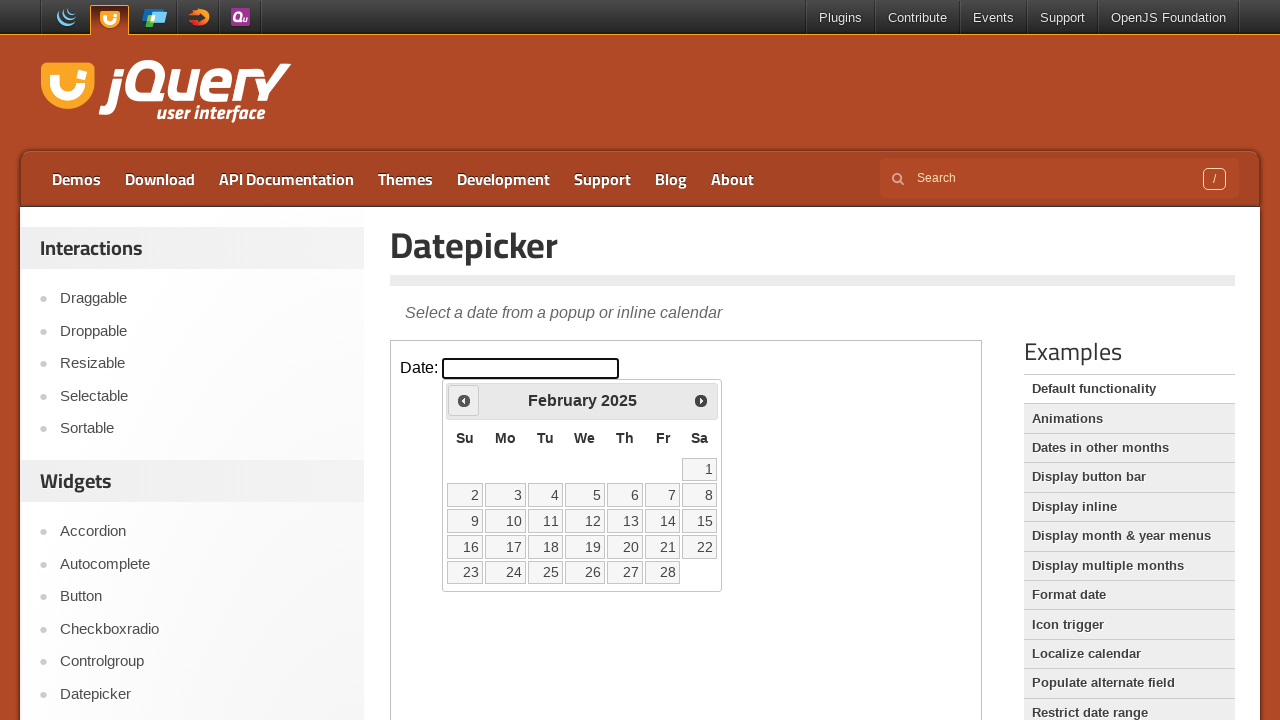

Clicked previous month button to navigate backwards at (464, 400) on iframe >> nth=0 >> internal:control=enter-frame >> span.ui-icon-circle-triangle-
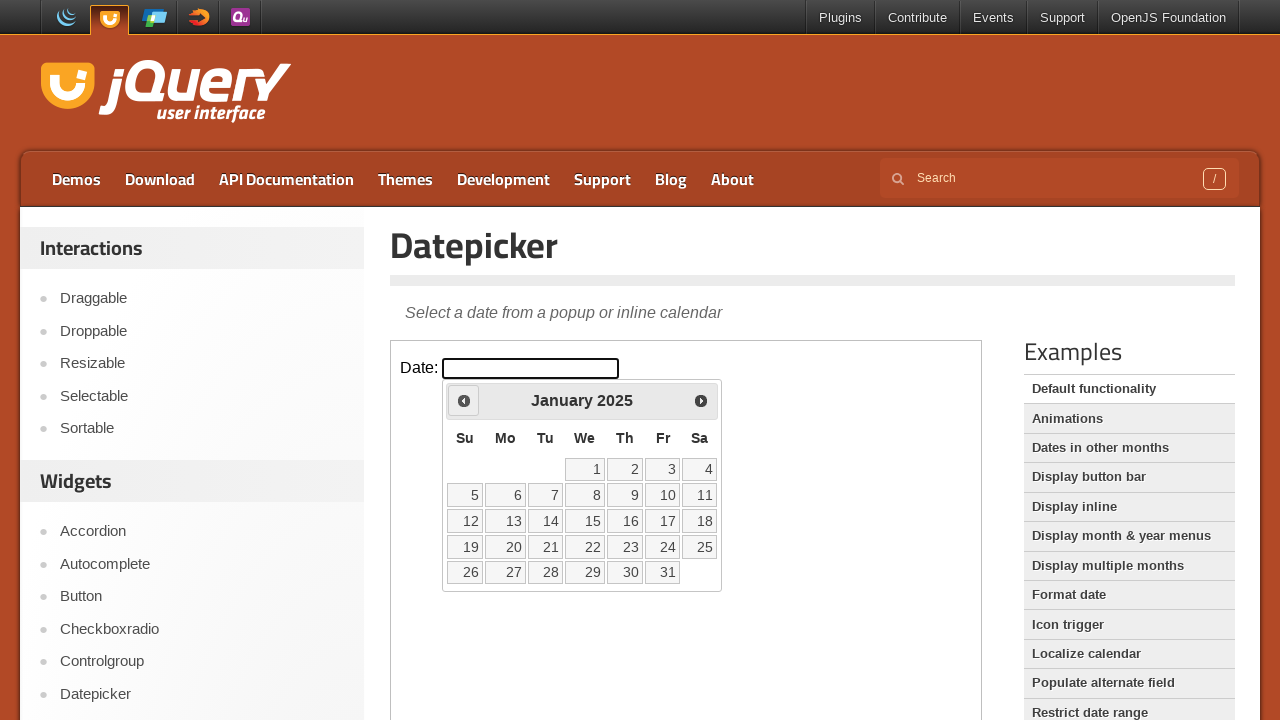

Waited 200ms for calendar to update
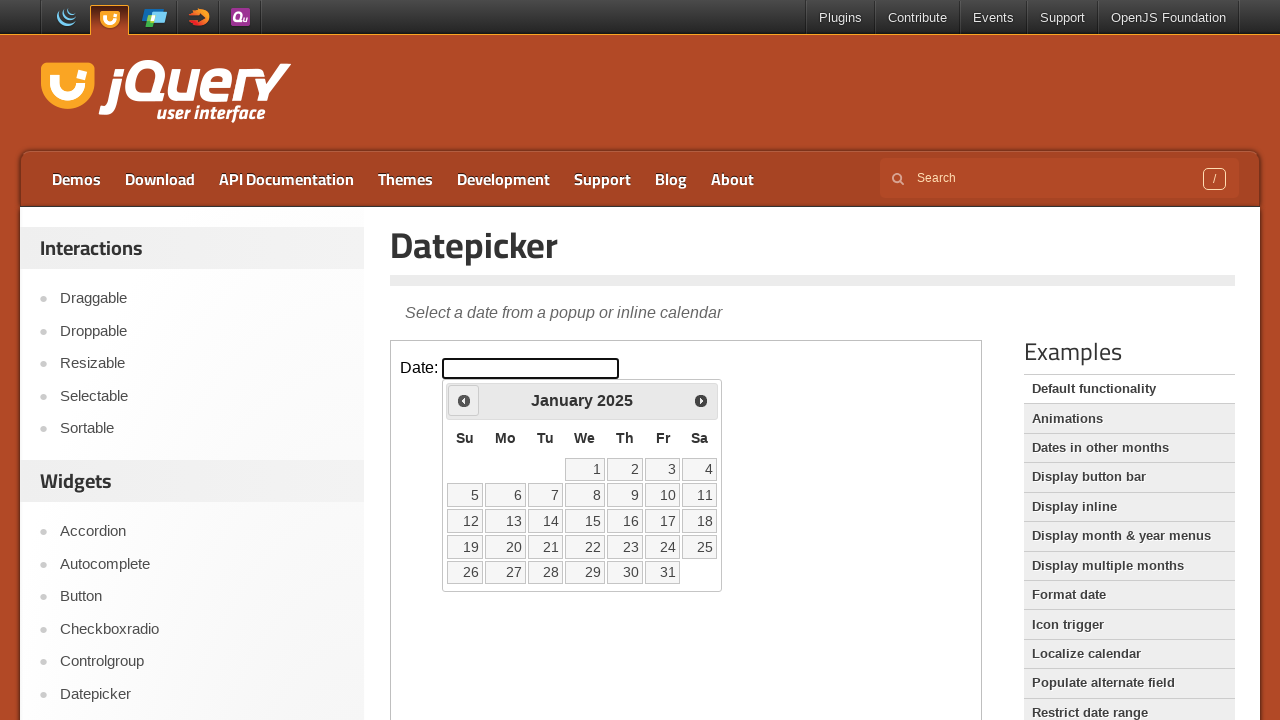

Retrieved current month/year: January 2025
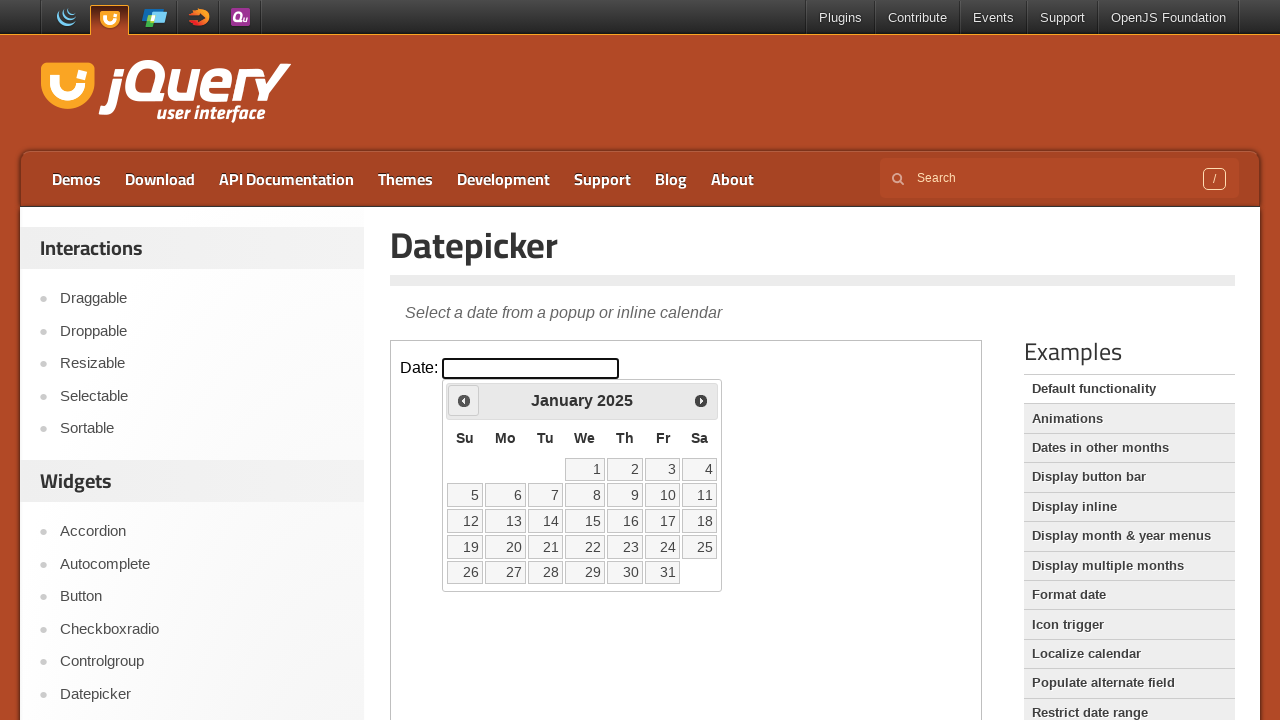

Clicked previous month button to navigate backwards at (464, 400) on iframe >> nth=0 >> internal:control=enter-frame >> span.ui-icon-circle-triangle-
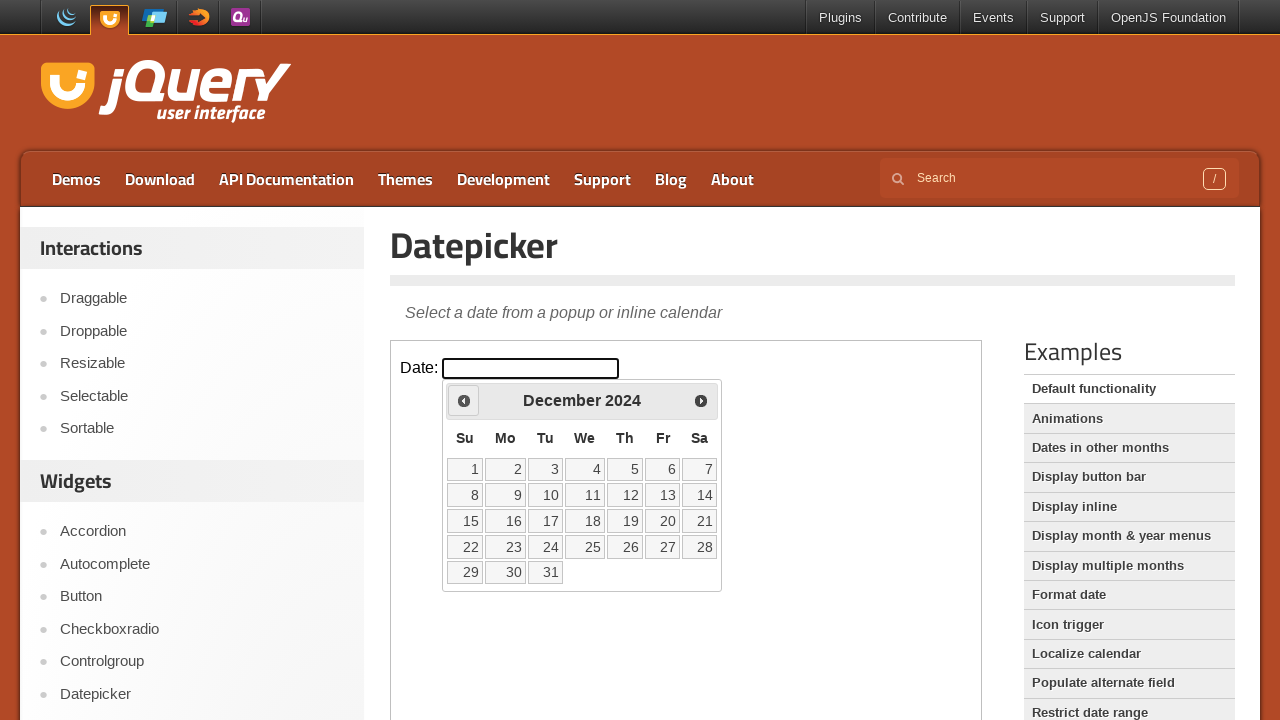

Waited 200ms for calendar to update
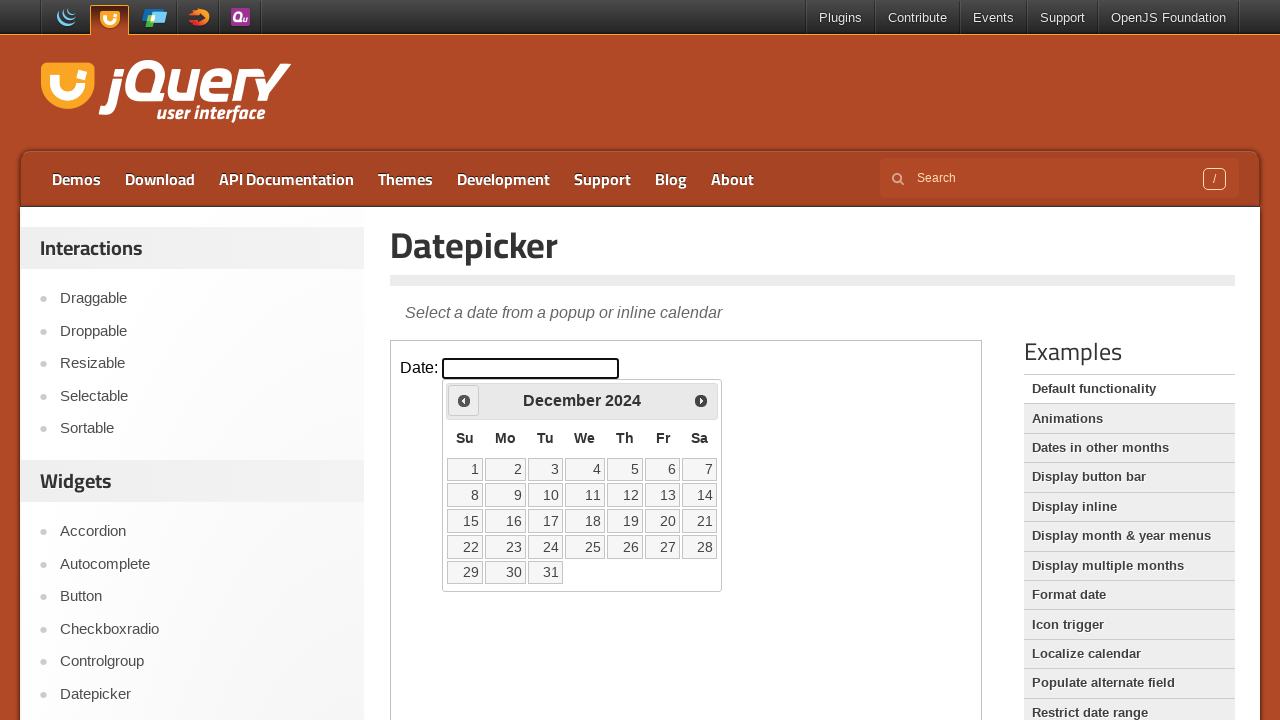

Retrieved current month/year: December 2024
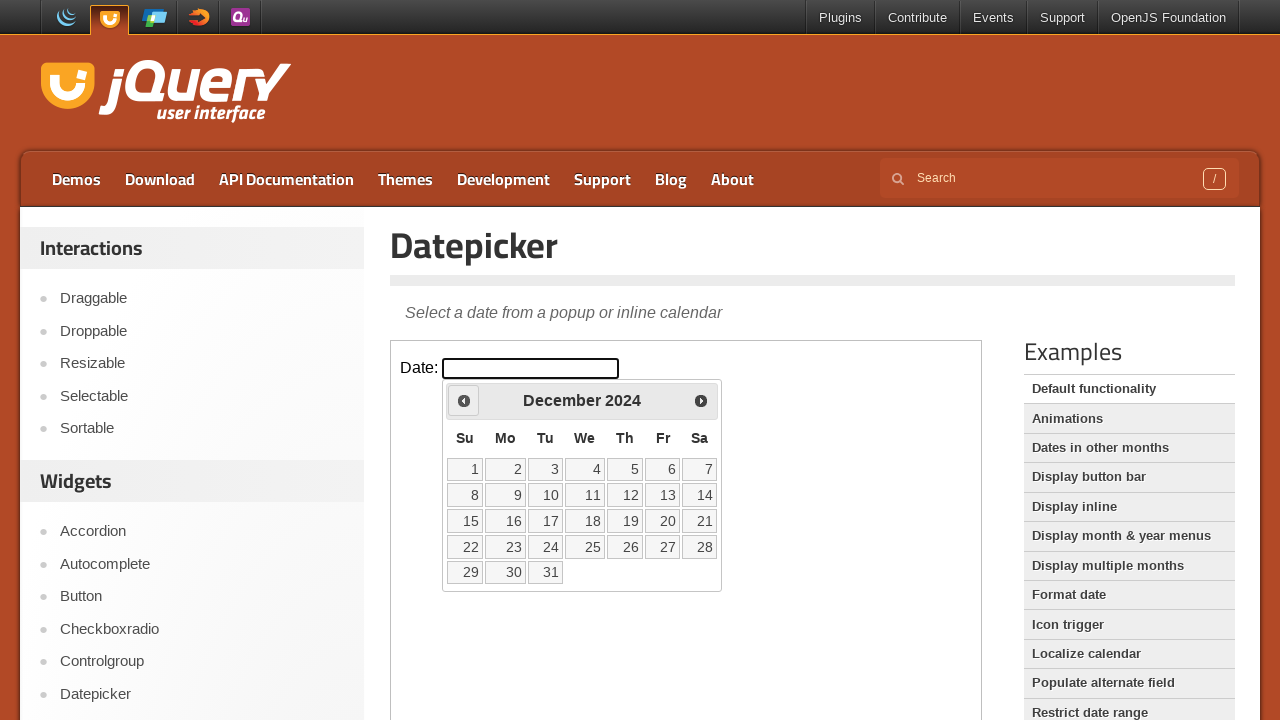

Clicked previous month button to navigate backwards at (464, 400) on iframe >> nth=0 >> internal:control=enter-frame >> span.ui-icon-circle-triangle-
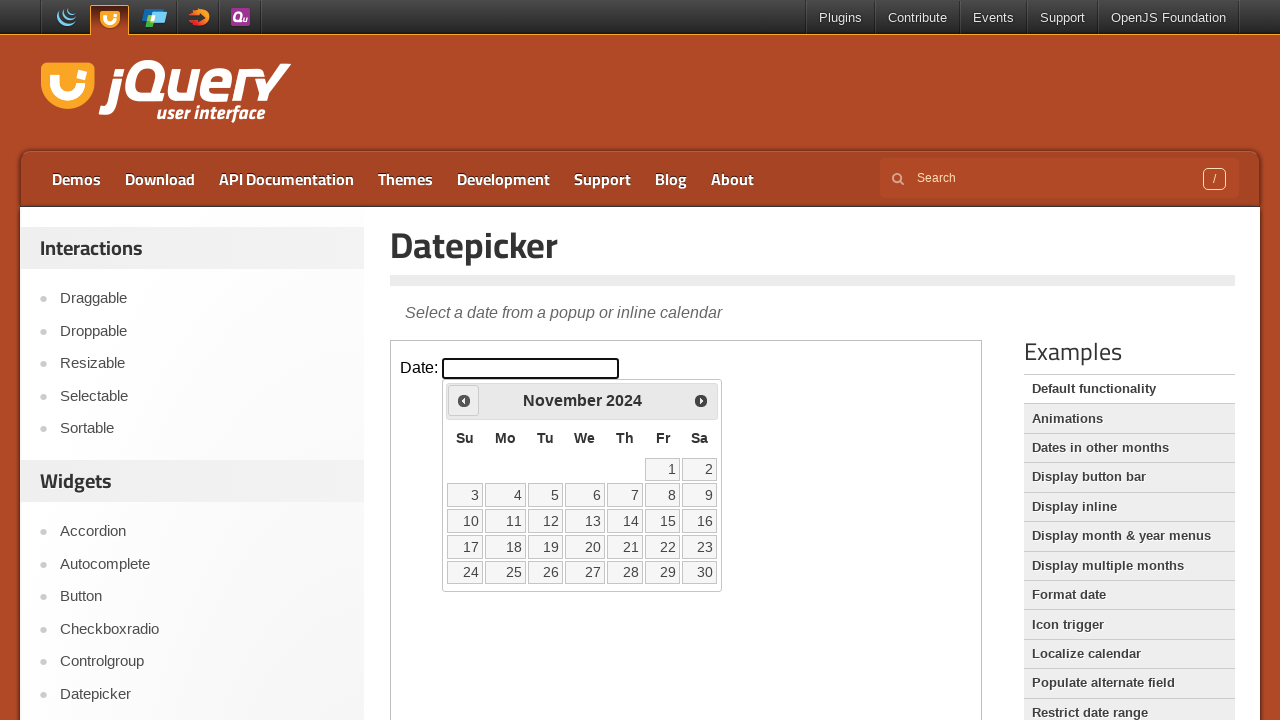

Waited 200ms for calendar to update
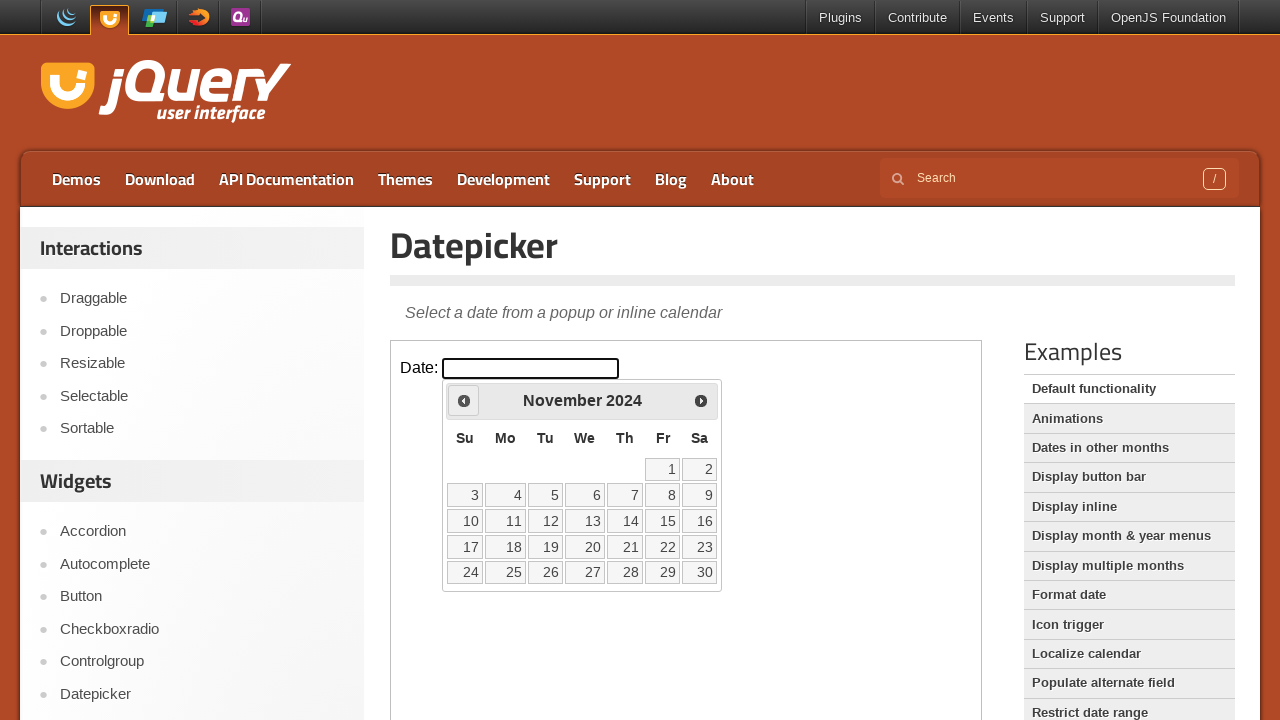

Retrieved current month/year: November 2024
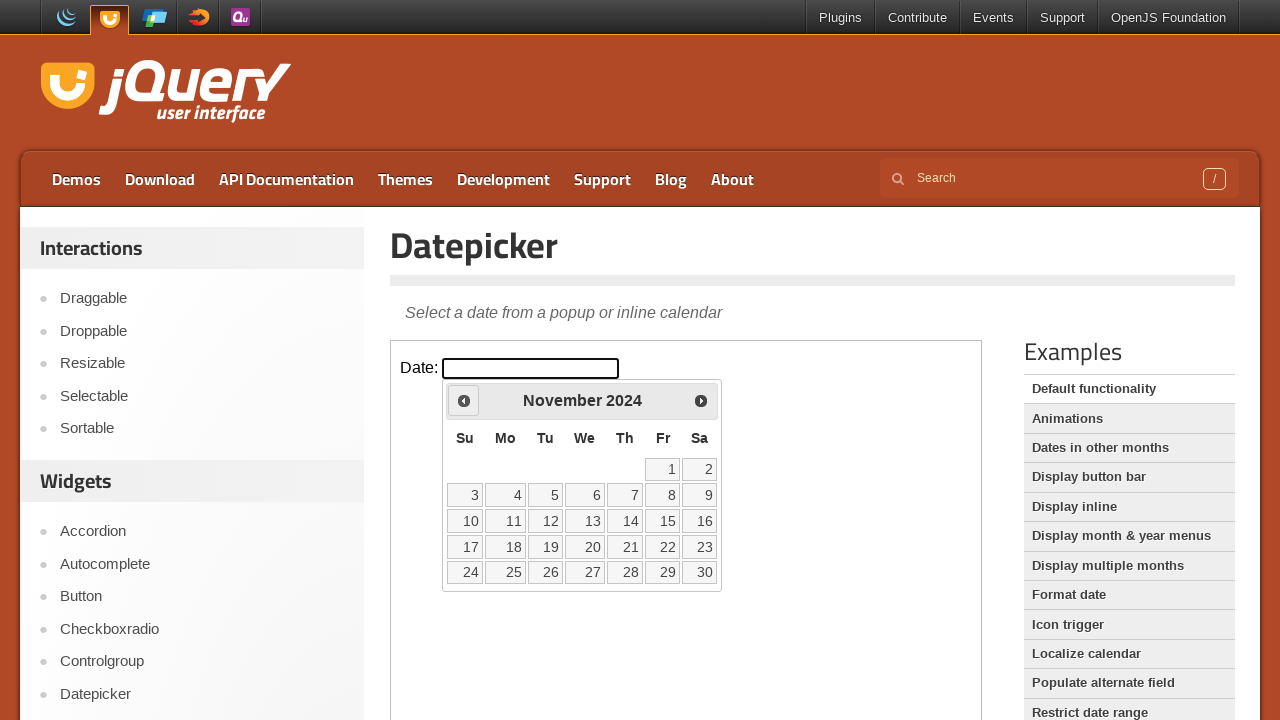

Clicked previous month button to navigate backwards at (464, 400) on iframe >> nth=0 >> internal:control=enter-frame >> span.ui-icon-circle-triangle-
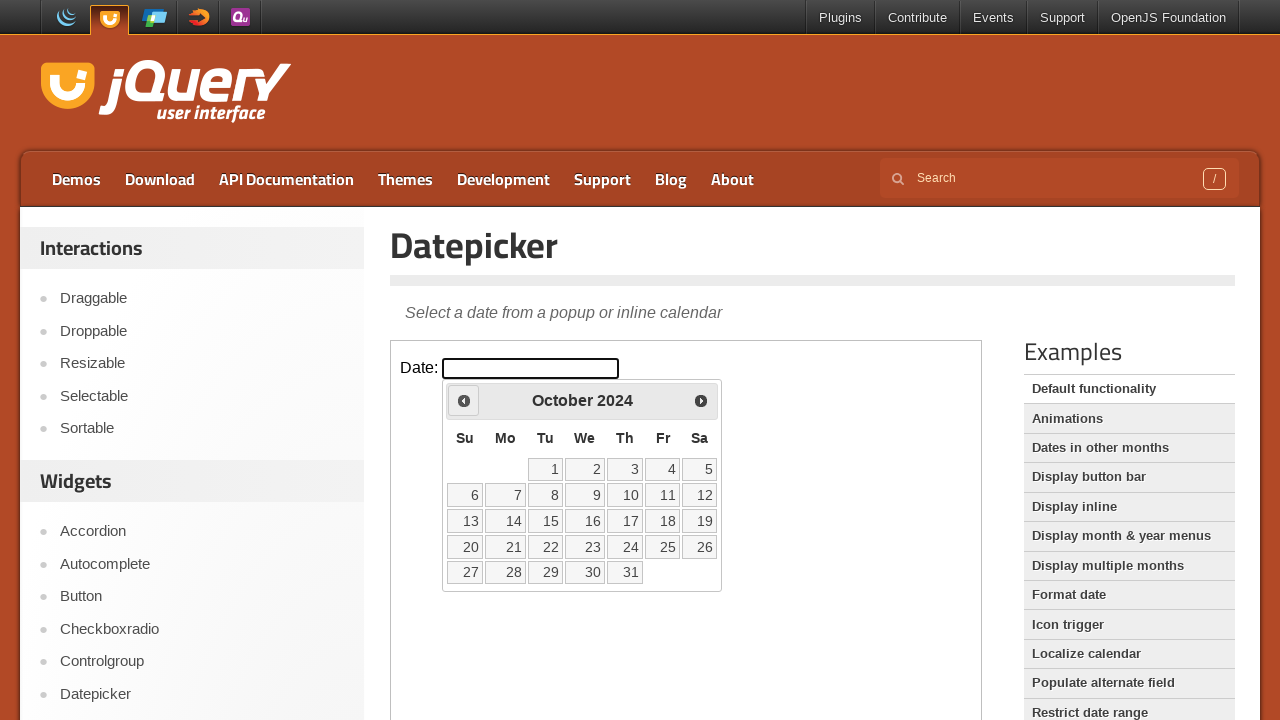

Waited 200ms for calendar to update
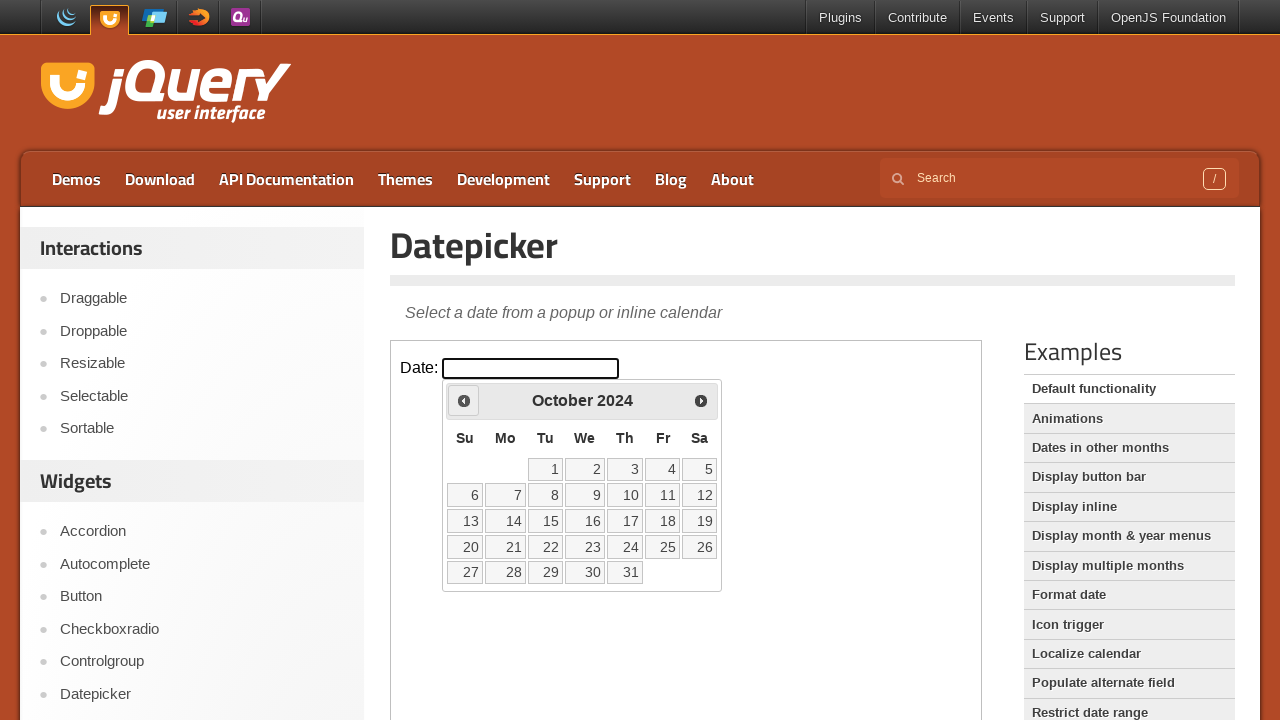

Retrieved current month/year: October 2024
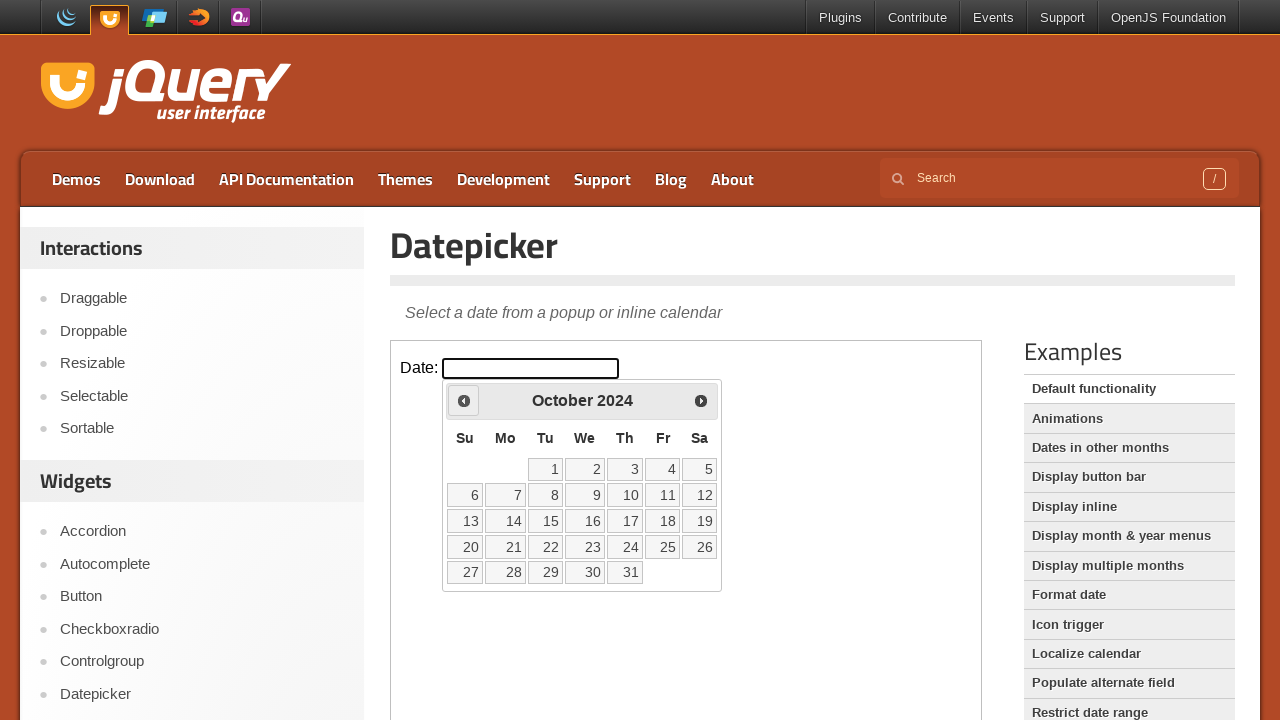

Clicked previous month button to navigate backwards at (464, 400) on iframe >> nth=0 >> internal:control=enter-frame >> span.ui-icon-circle-triangle-
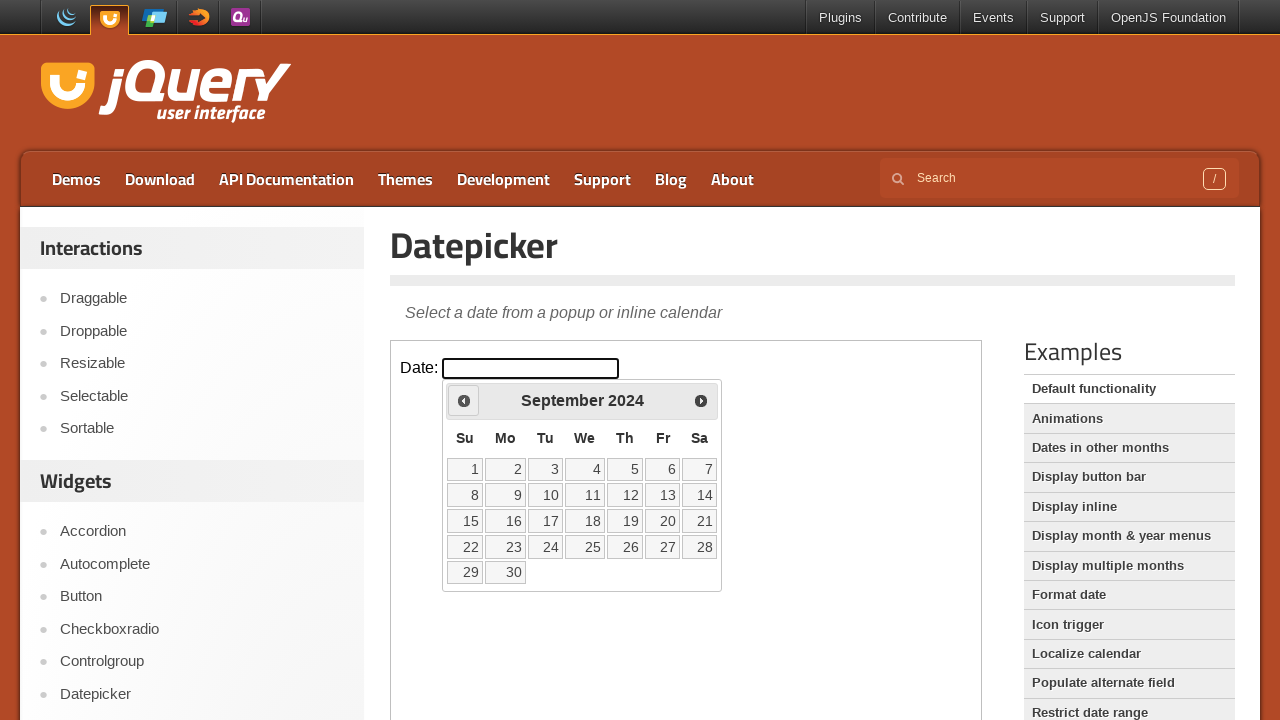

Waited 200ms for calendar to update
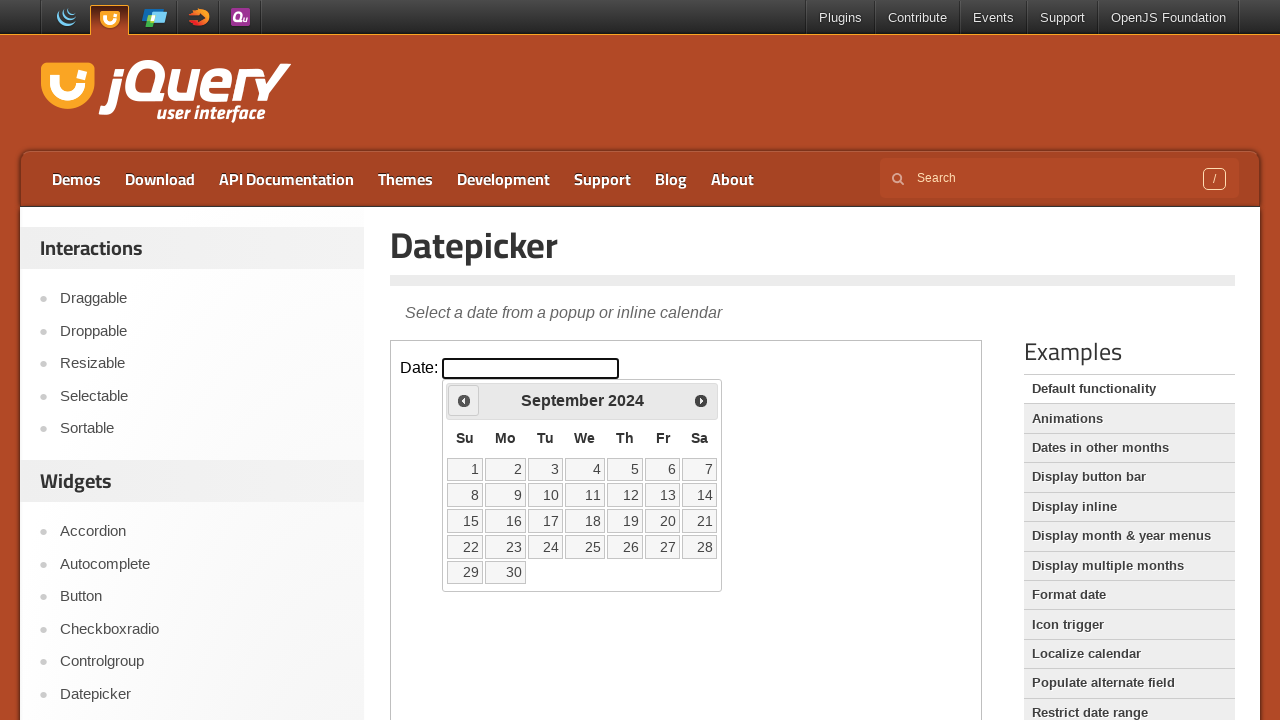

Retrieved current month/year: September 2024
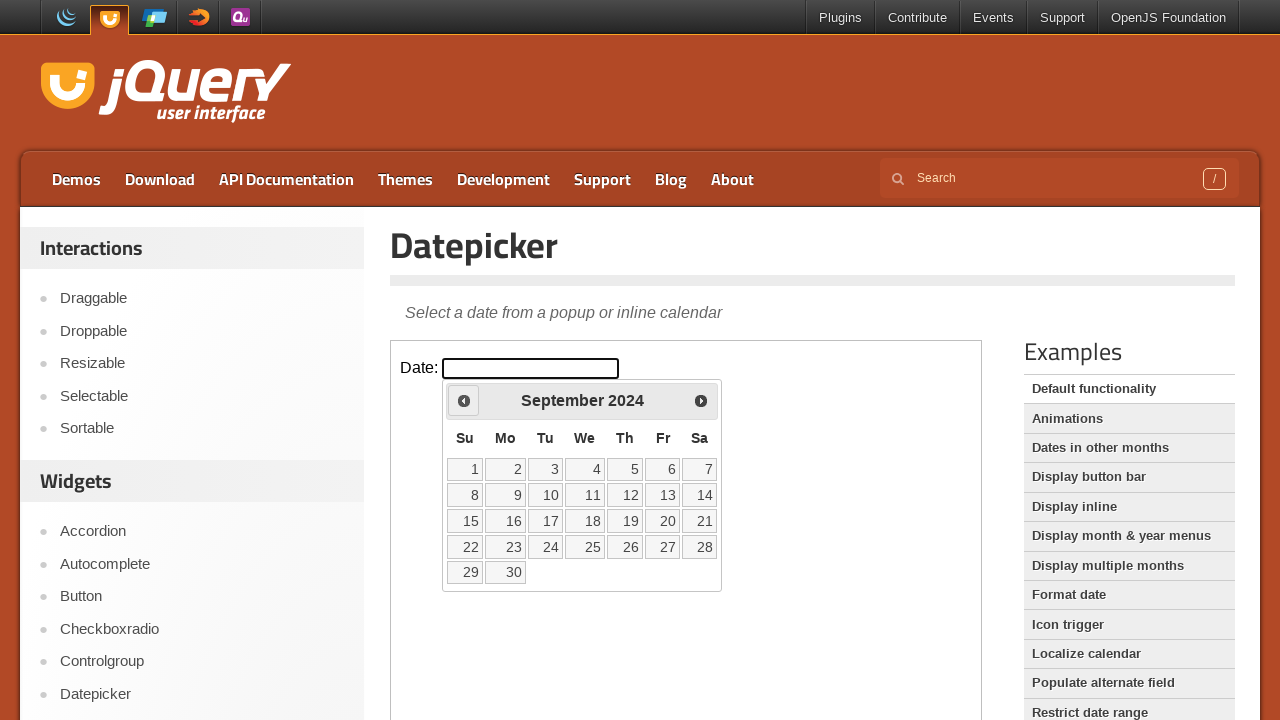

Clicked previous month button to navigate backwards at (464, 400) on iframe >> nth=0 >> internal:control=enter-frame >> span.ui-icon-circle-triangle-
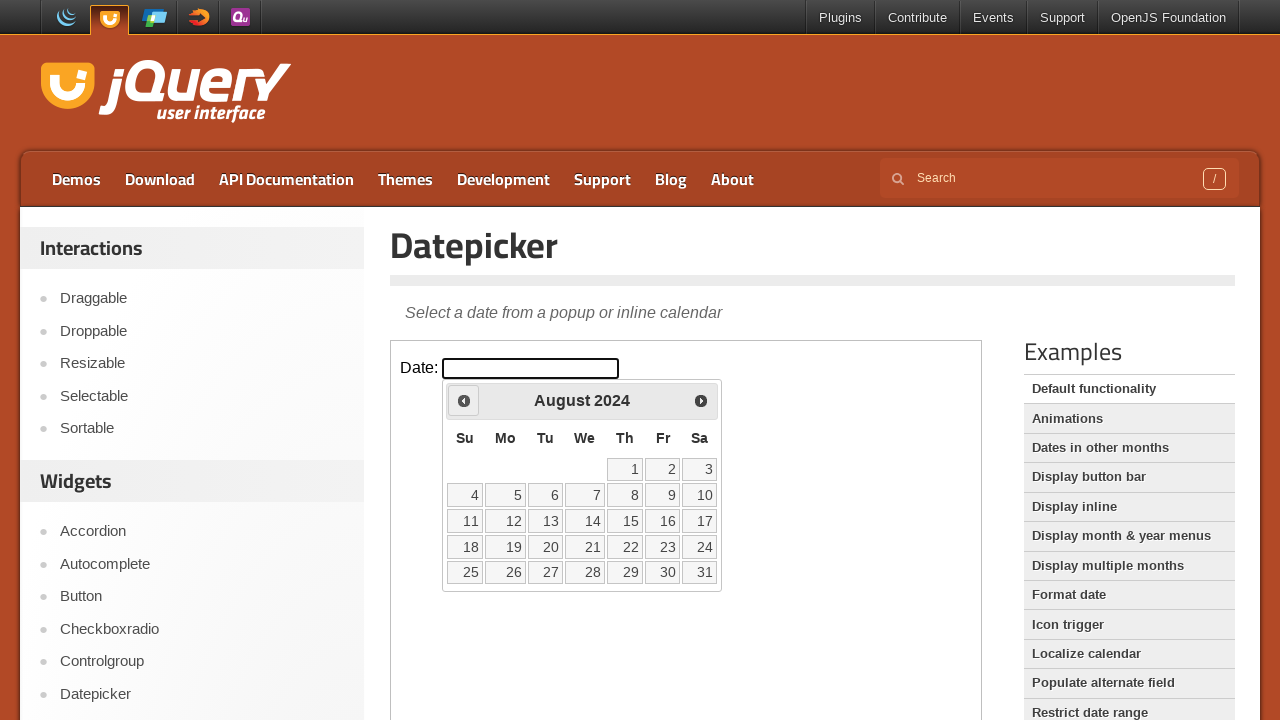

Waited 200ms for calendar to update
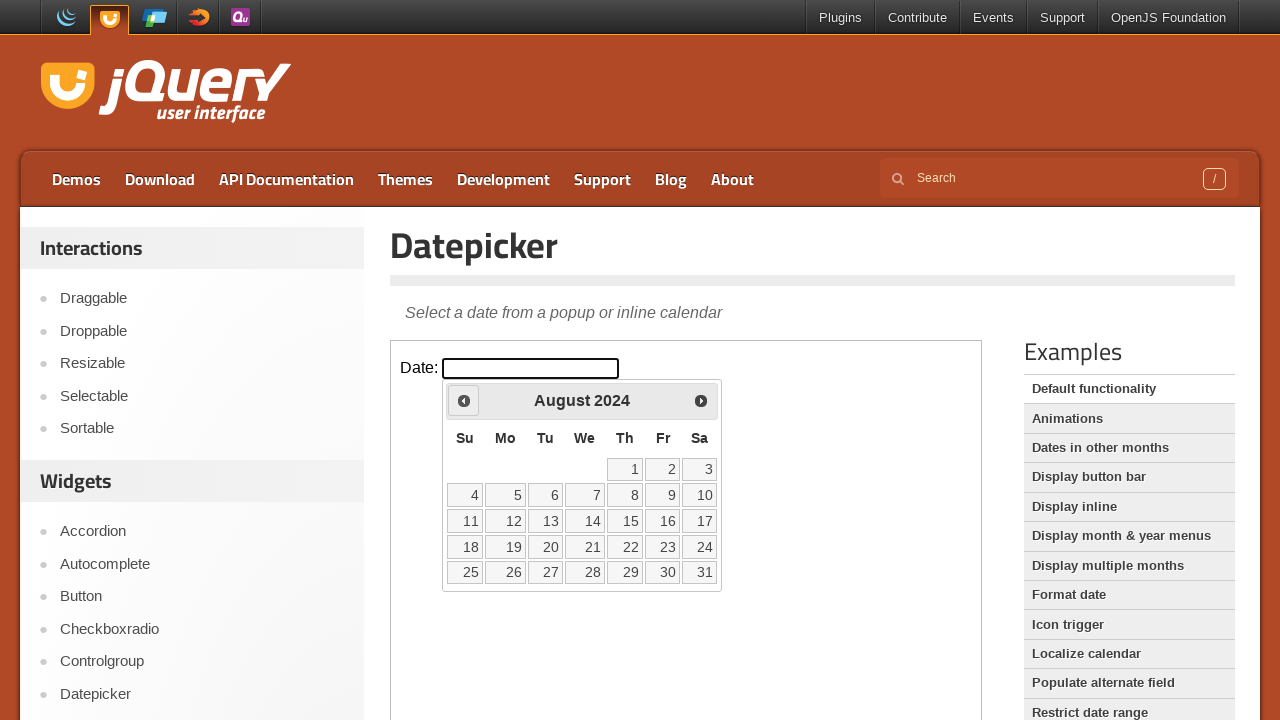

Retrieved current month/year: August 2024
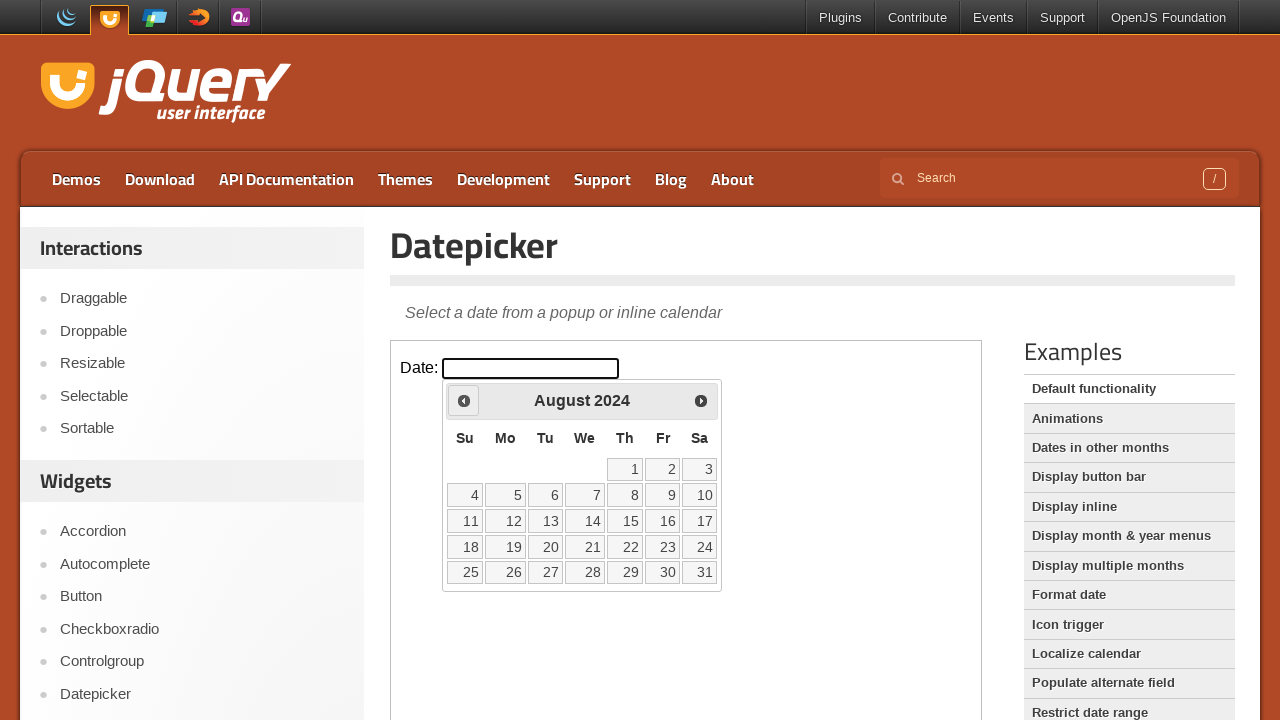

Clicked previous month button to navigate backwards at (464, 400) on iframe >> nth=0 >> internal:control=enter-frame >> span.ui-icon-circle-triangle-
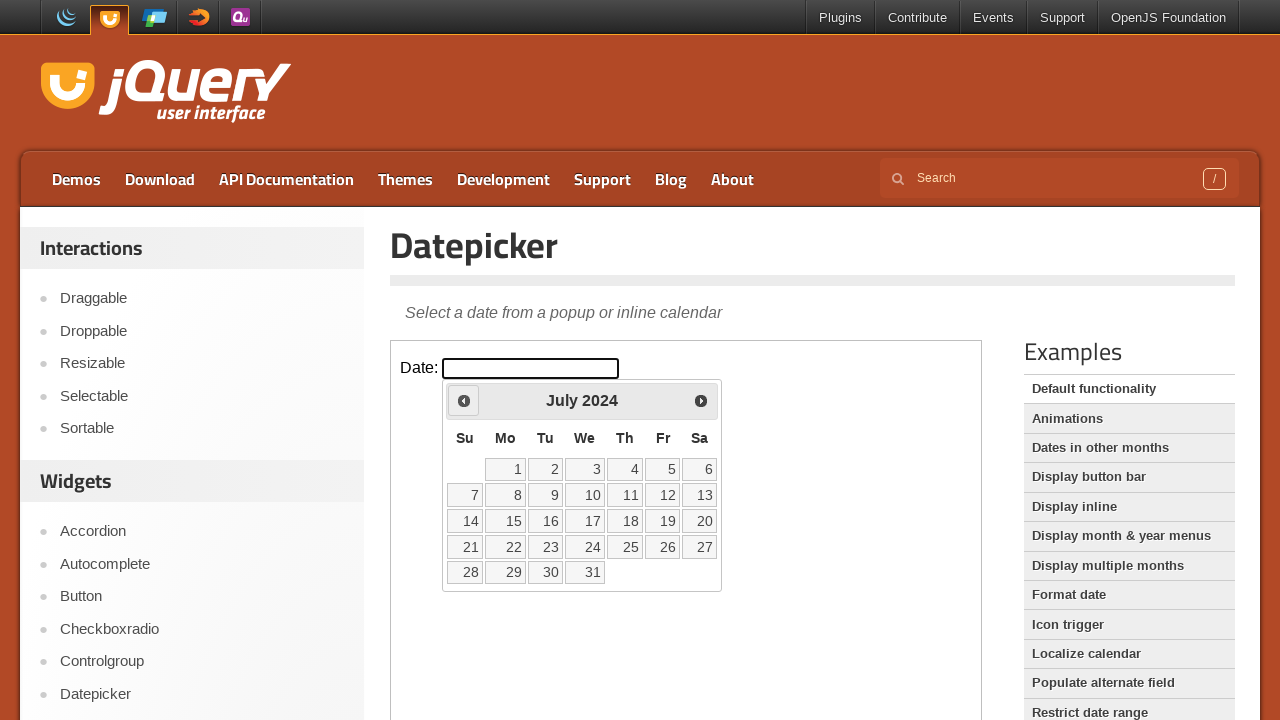

Waited 200ms for calendar to update
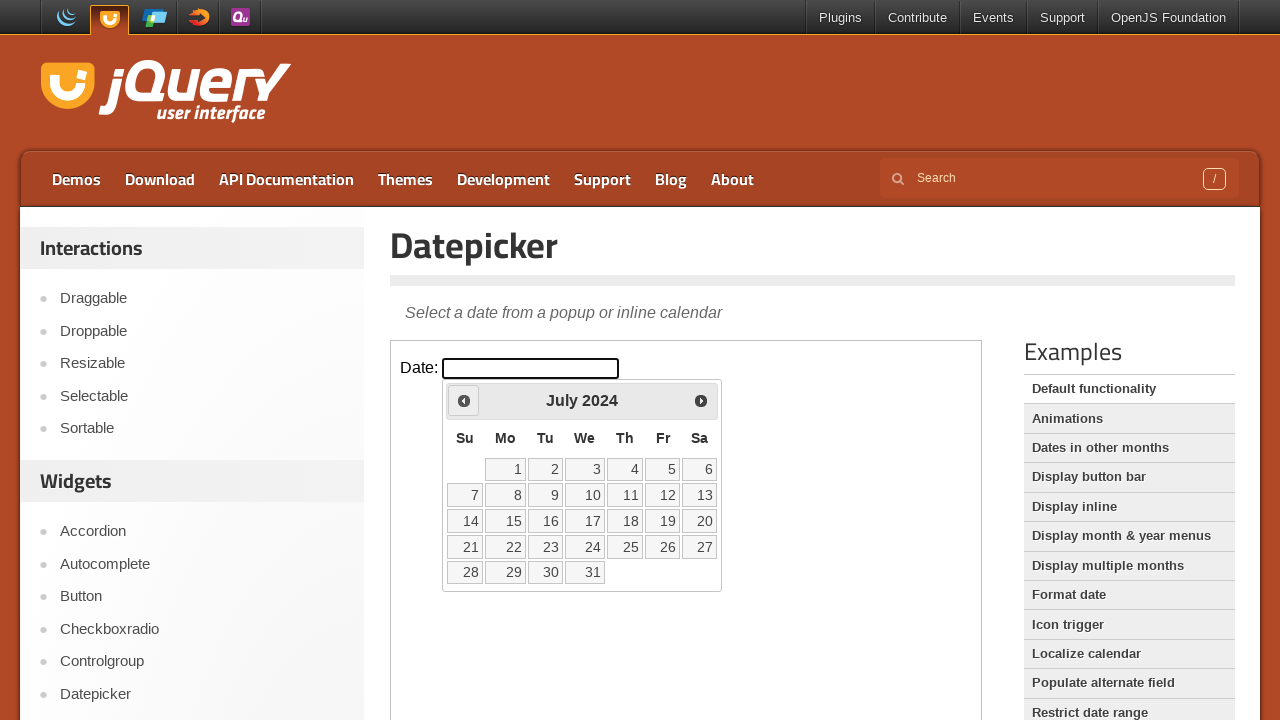

Retrieved current month/year: July 2024
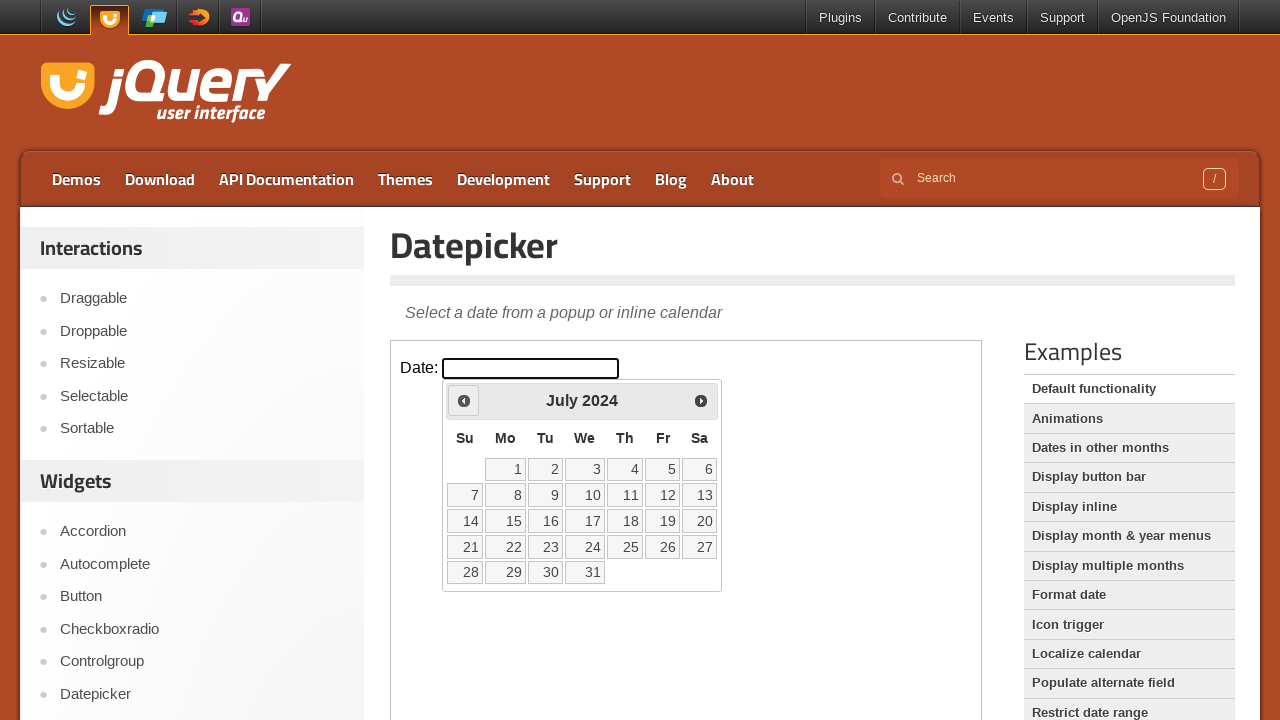

Clicked previous month button to navigate backwards at (464, 400) on iframe >> nth=0 >> internal:control=enter-frame >> span.ui-icon-circle-triangle-
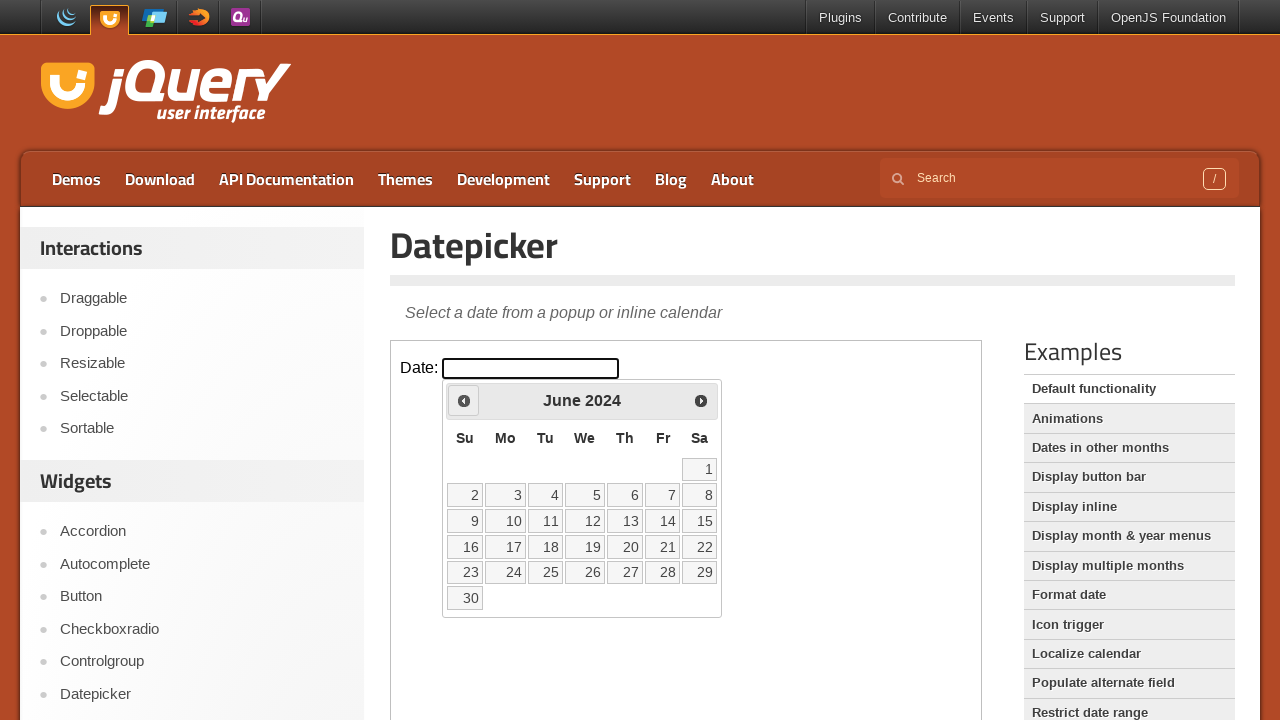

Waited 200ms for calendar to update
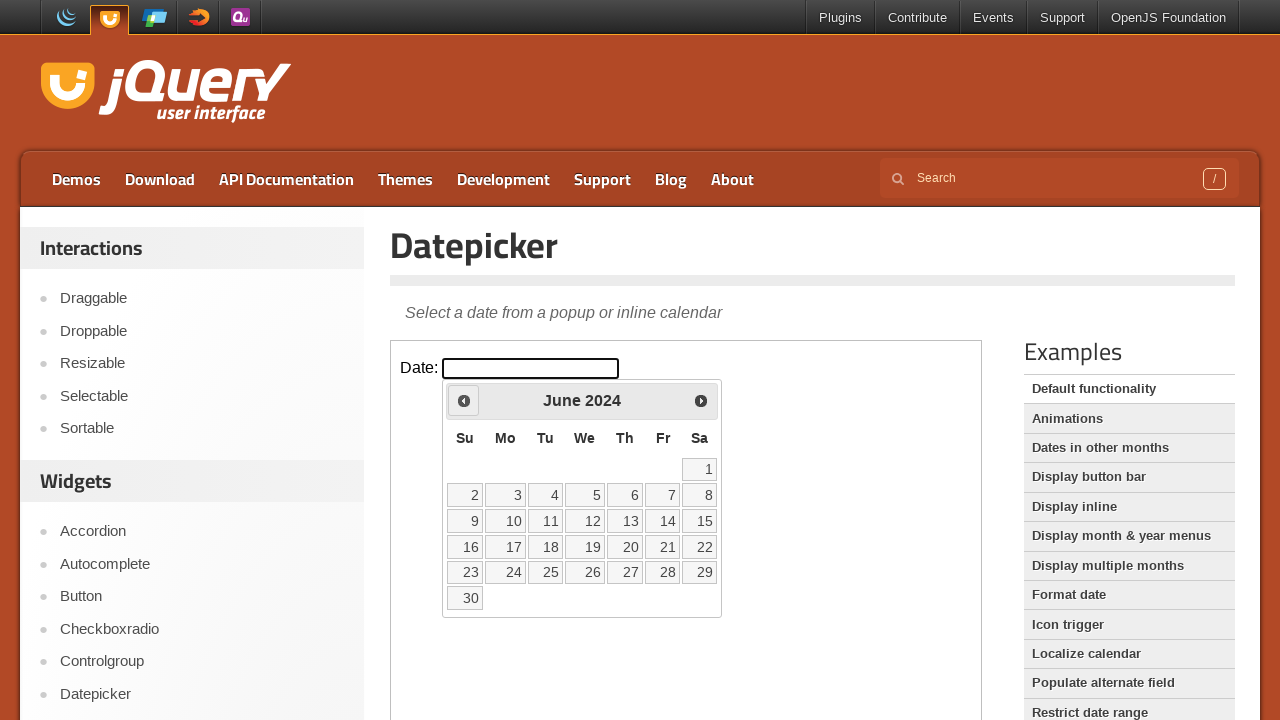

Retrieved current month/year: June 2024
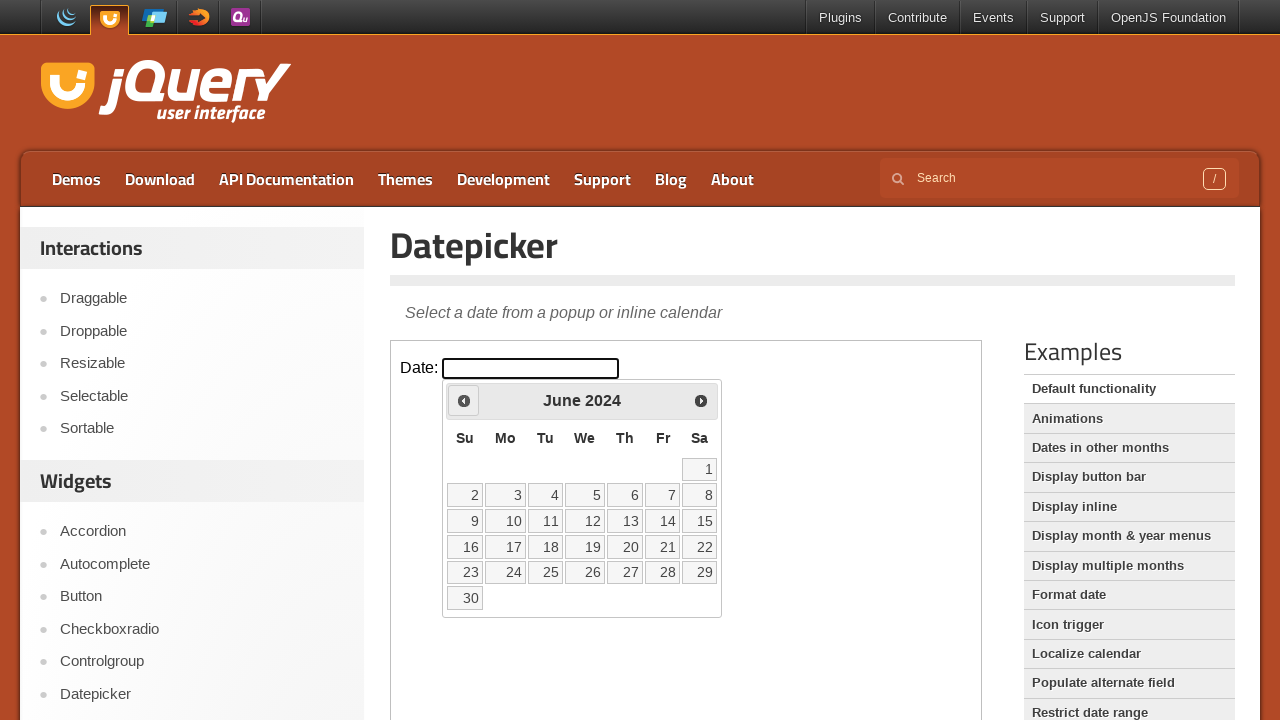

Clicked previous month button to navigate backwards at (464, 400) on iframe >> nth=0 >> internal:control=enter-frame >> span.ui-icon-circle-triangle-
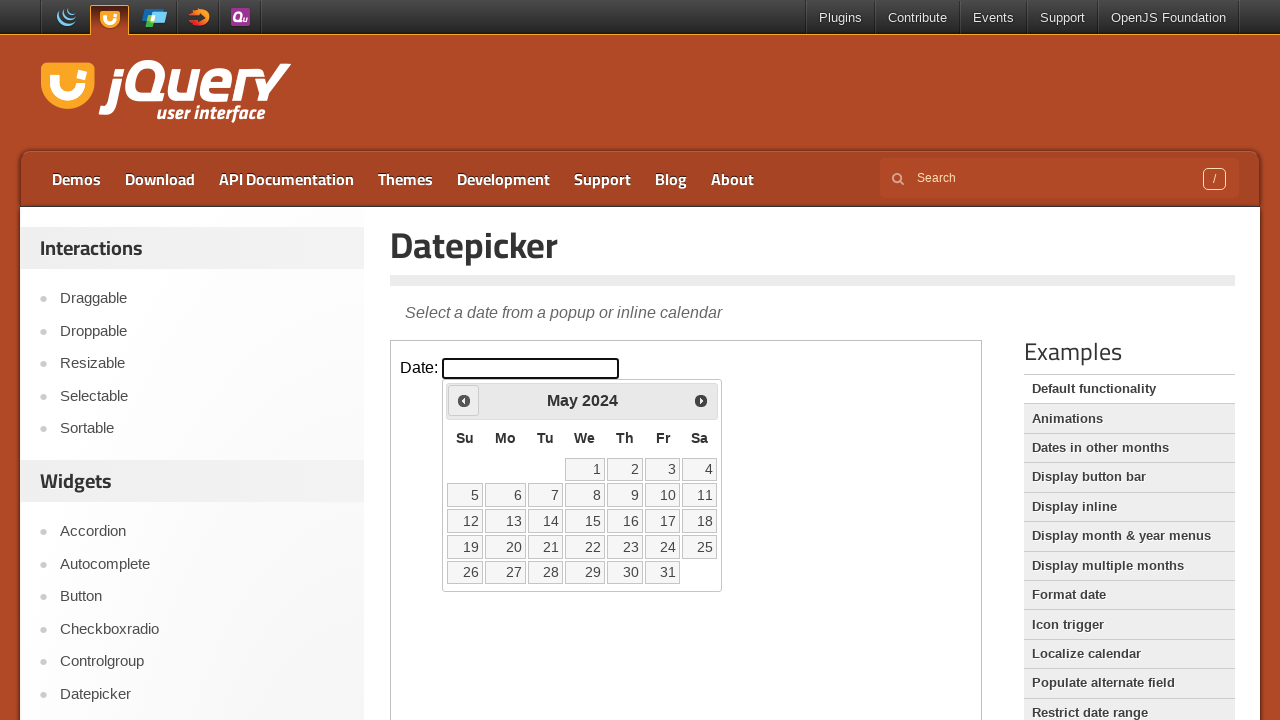

Waited 200ms for calendar to update
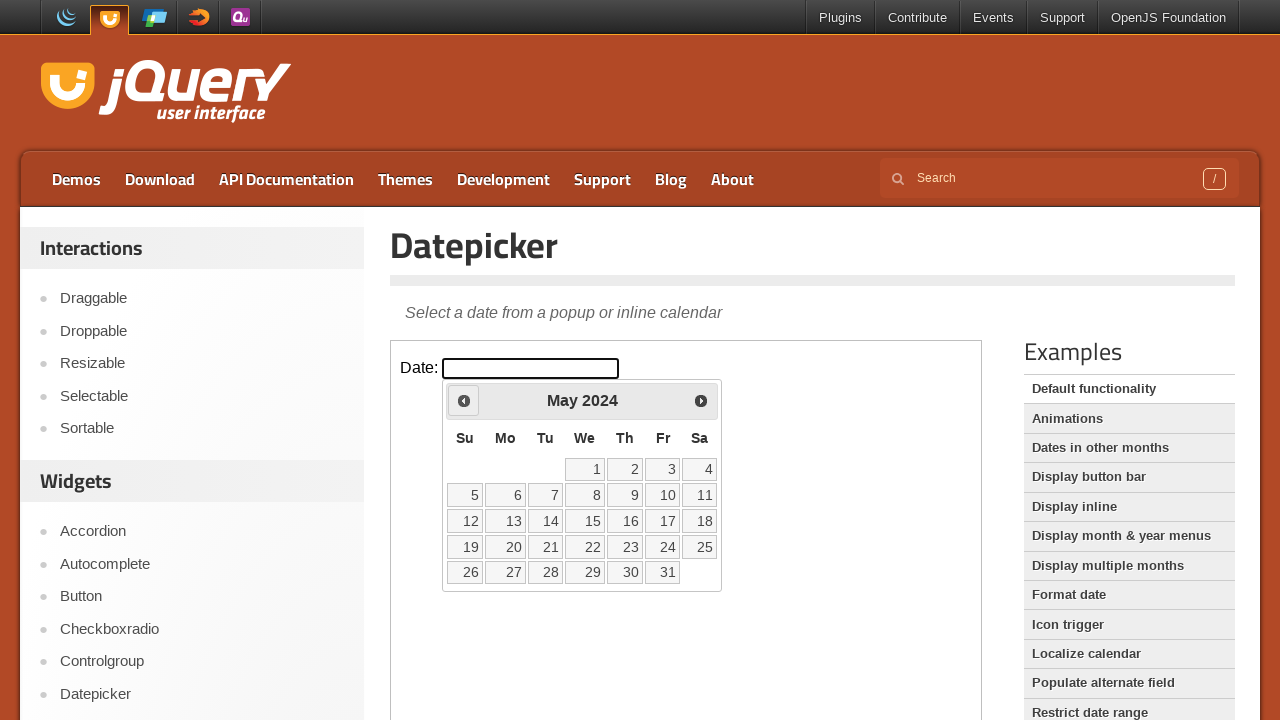

Retrieved current month/year: May 2024
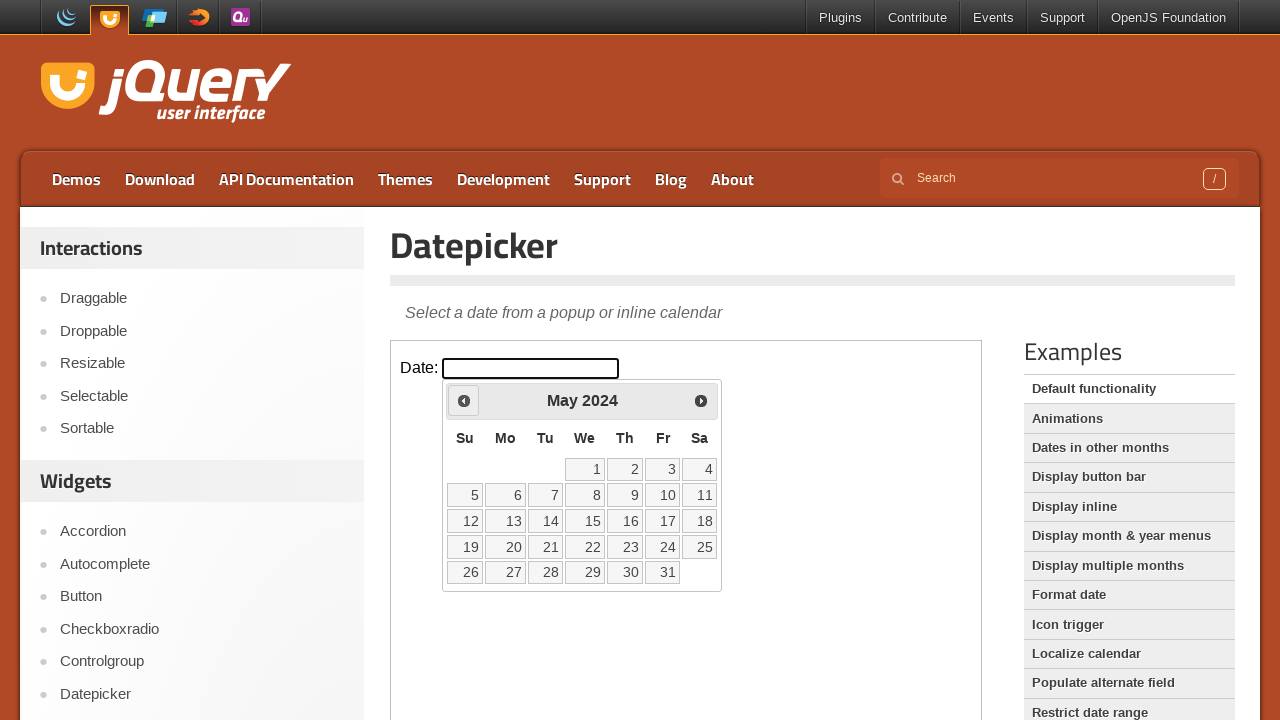

Clicked previous month button to navigate backwards at (464, 400) on iframe >> nth=0 >> internal:control=enter-frame >> span.ui-icon-circle-triangle-
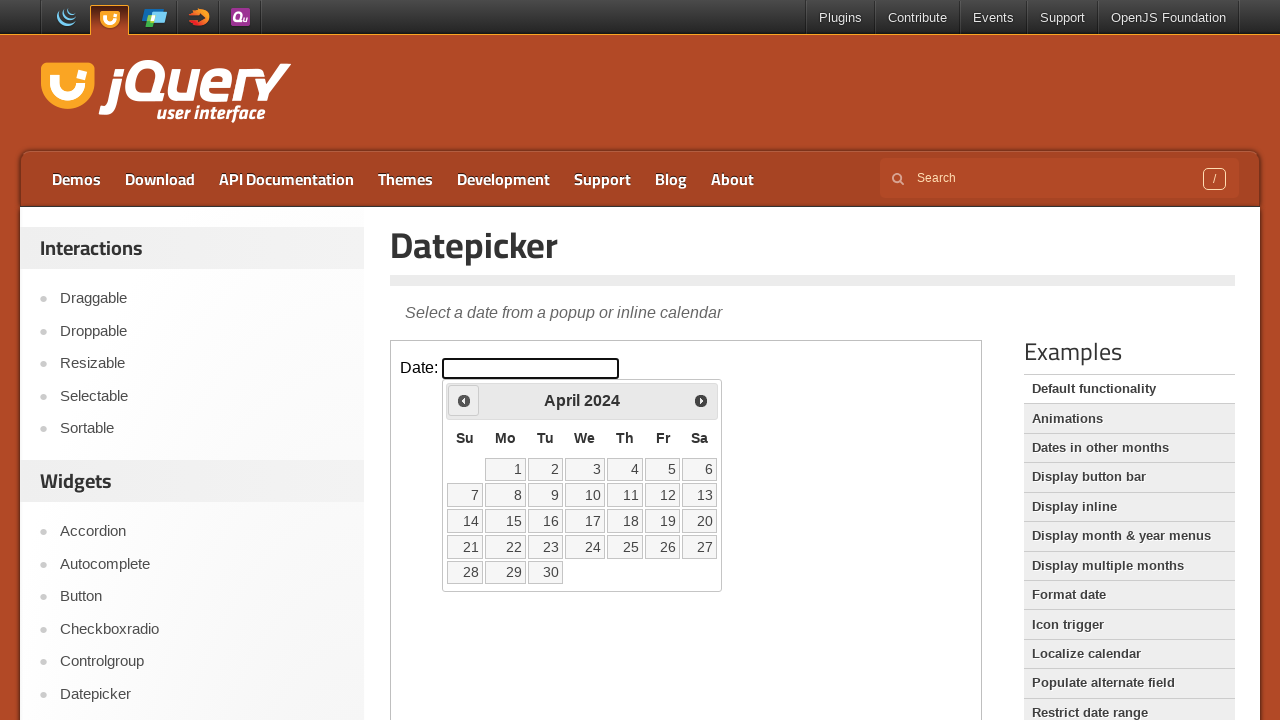

Waited 200ms for calendar to update
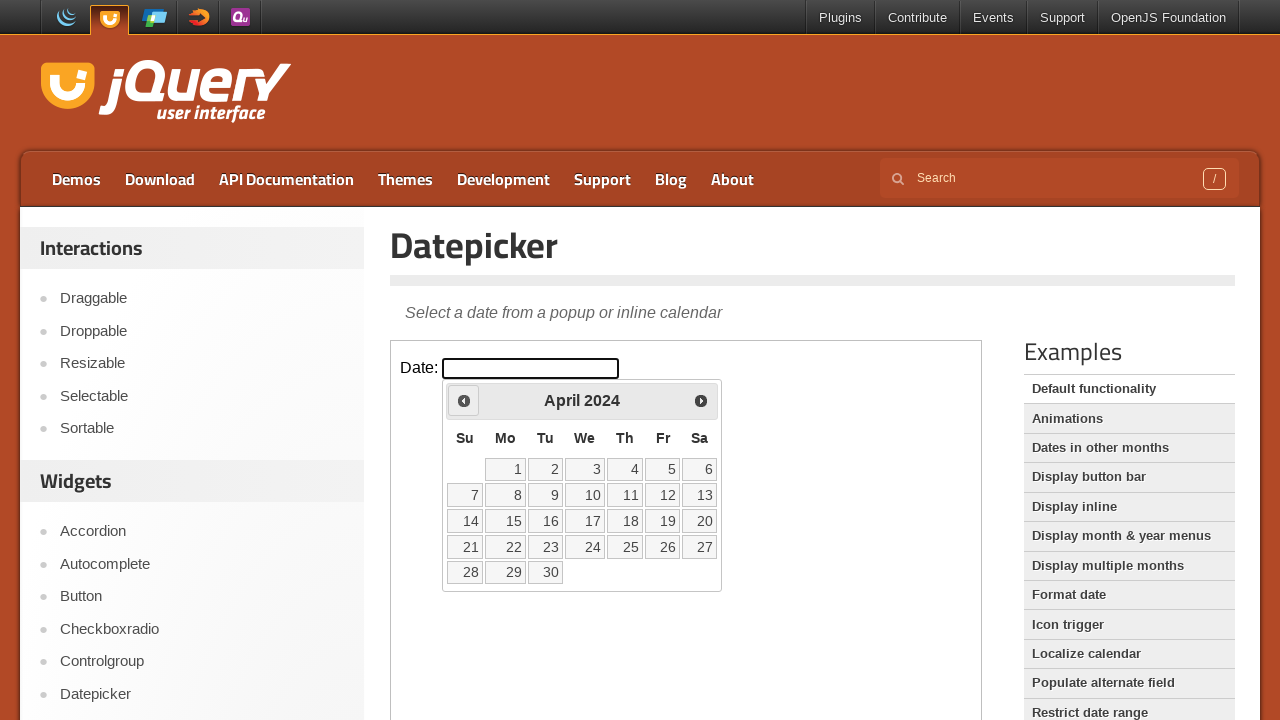

Retrieved current month/year: April 2024
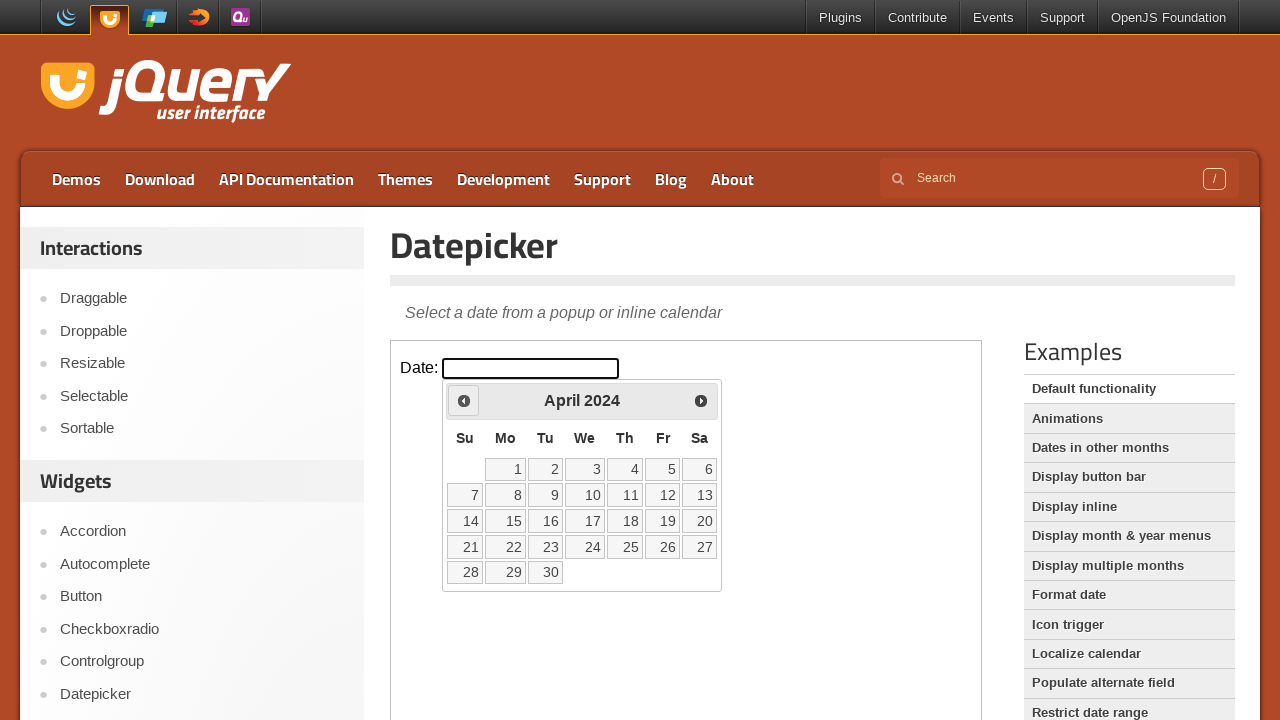

Clicked previous month button to navigate backwards at (464, 400) on iframe >> nth=0 >> internal:control=enter-frame >> span.ui-icon-circle-triangle-
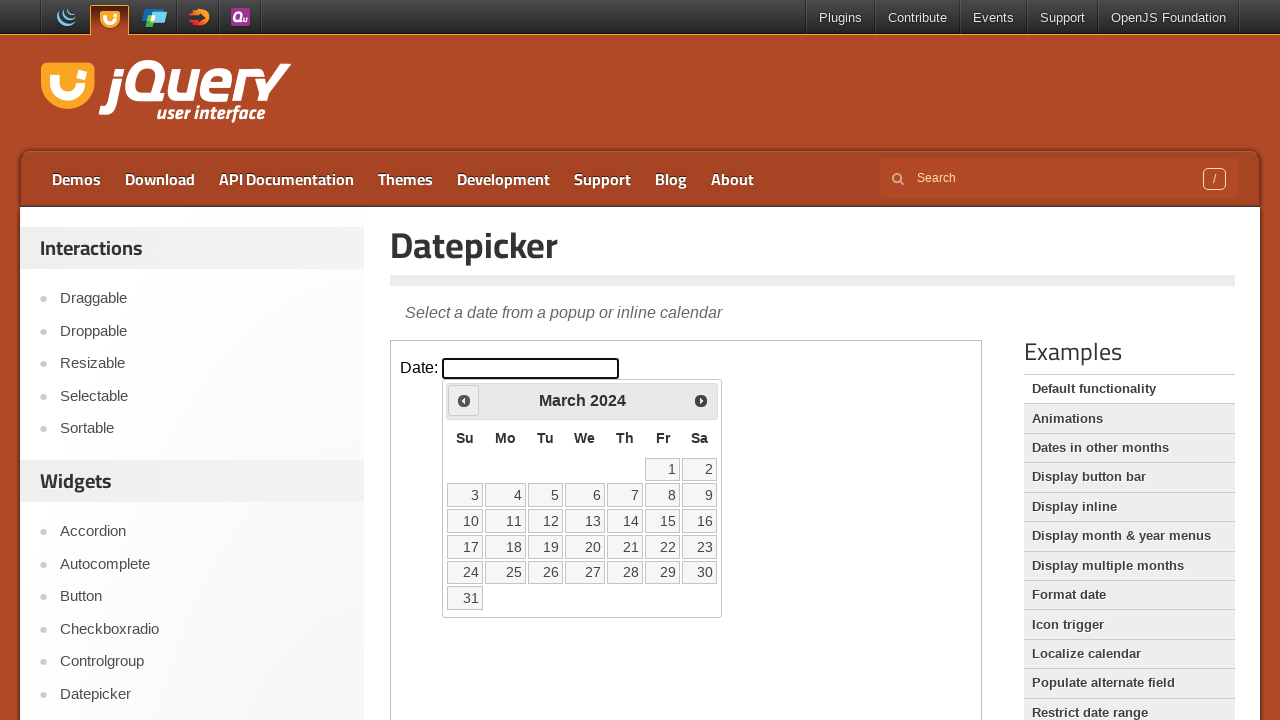

Waited 200ms for calendar to update
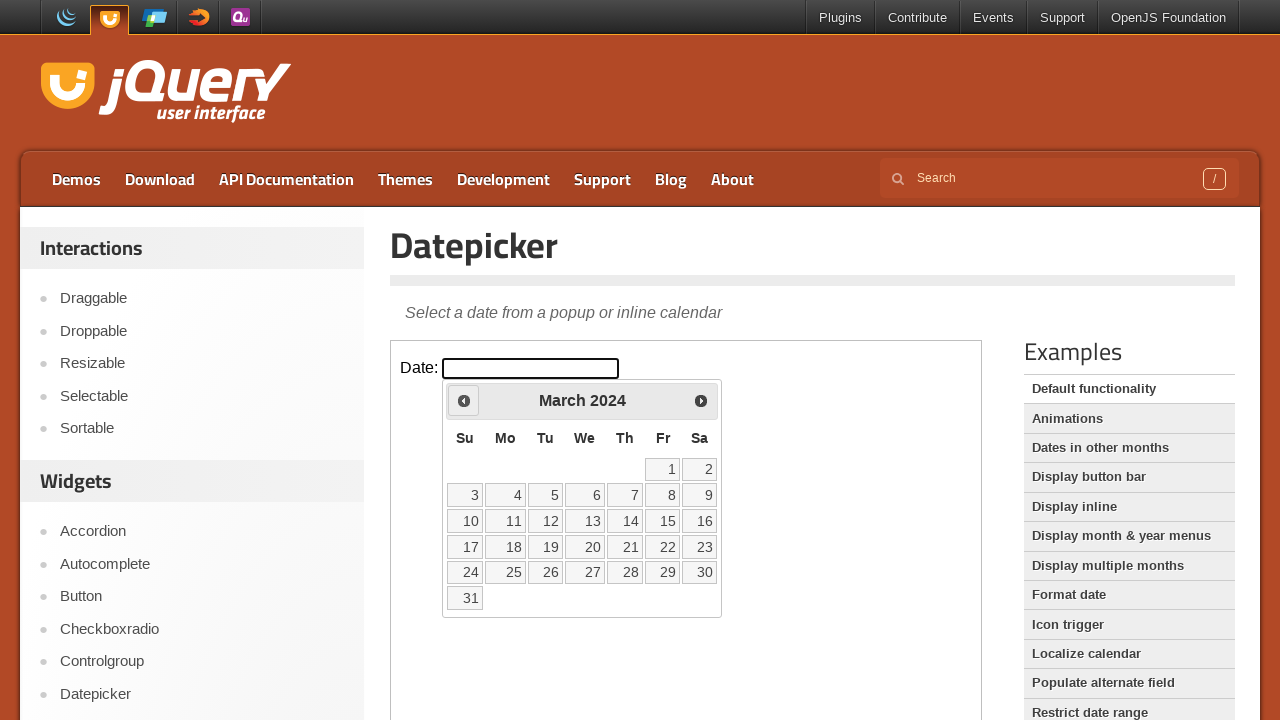

Retrieved current month/year: March 2024
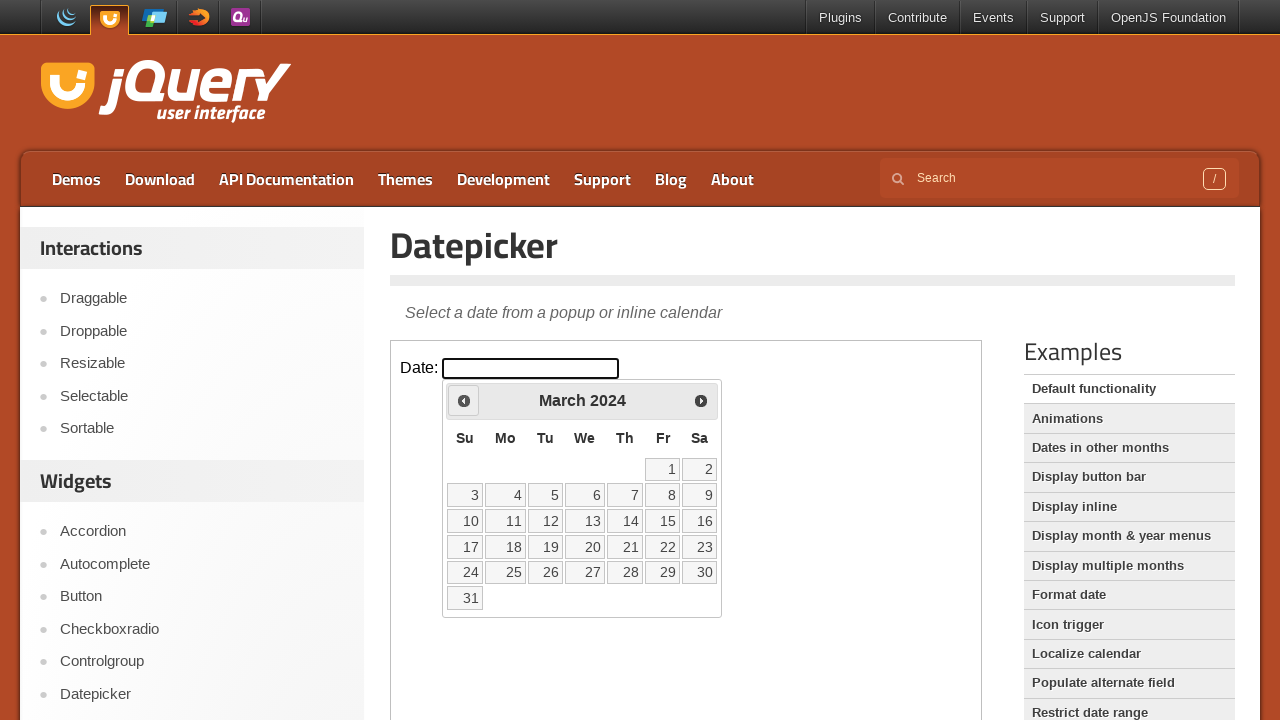

Clicked previous month button to navigate backwards at (464, 400) on iframe >> nth=0 >> internal:control=enter-frame >> span.ui-icon-circle-triangle-
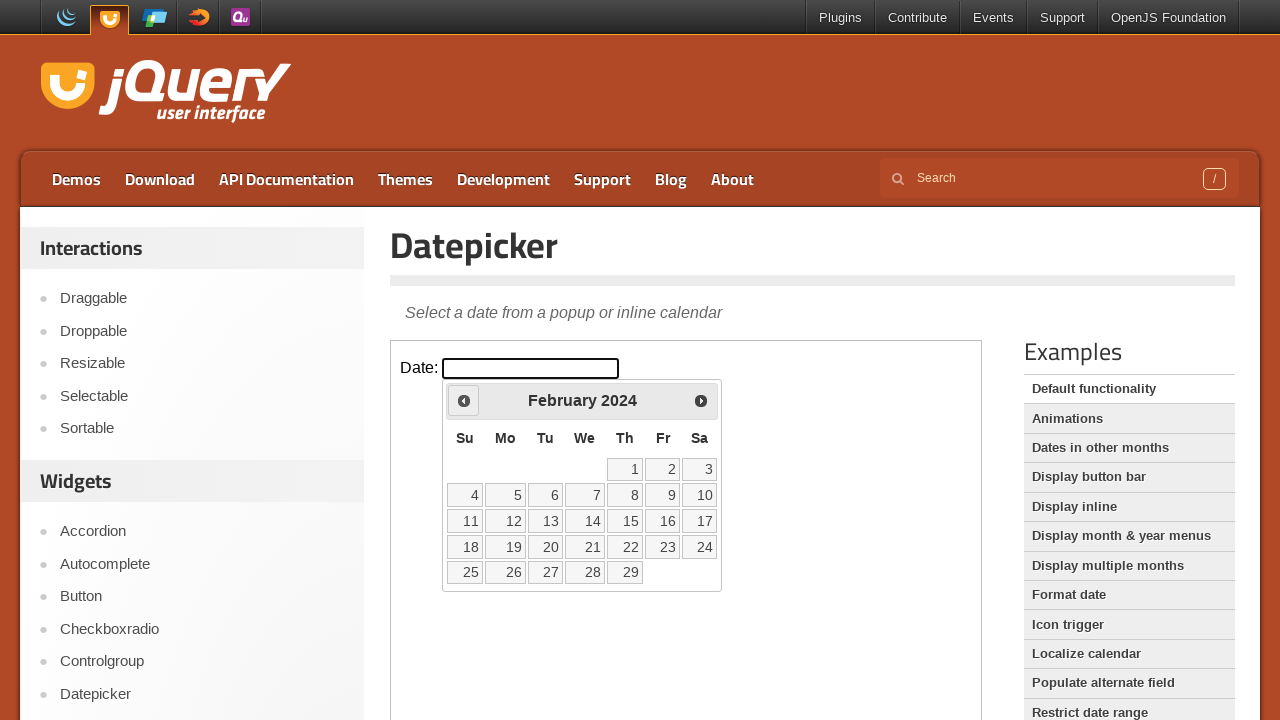

Waited 200ms for calendar to update
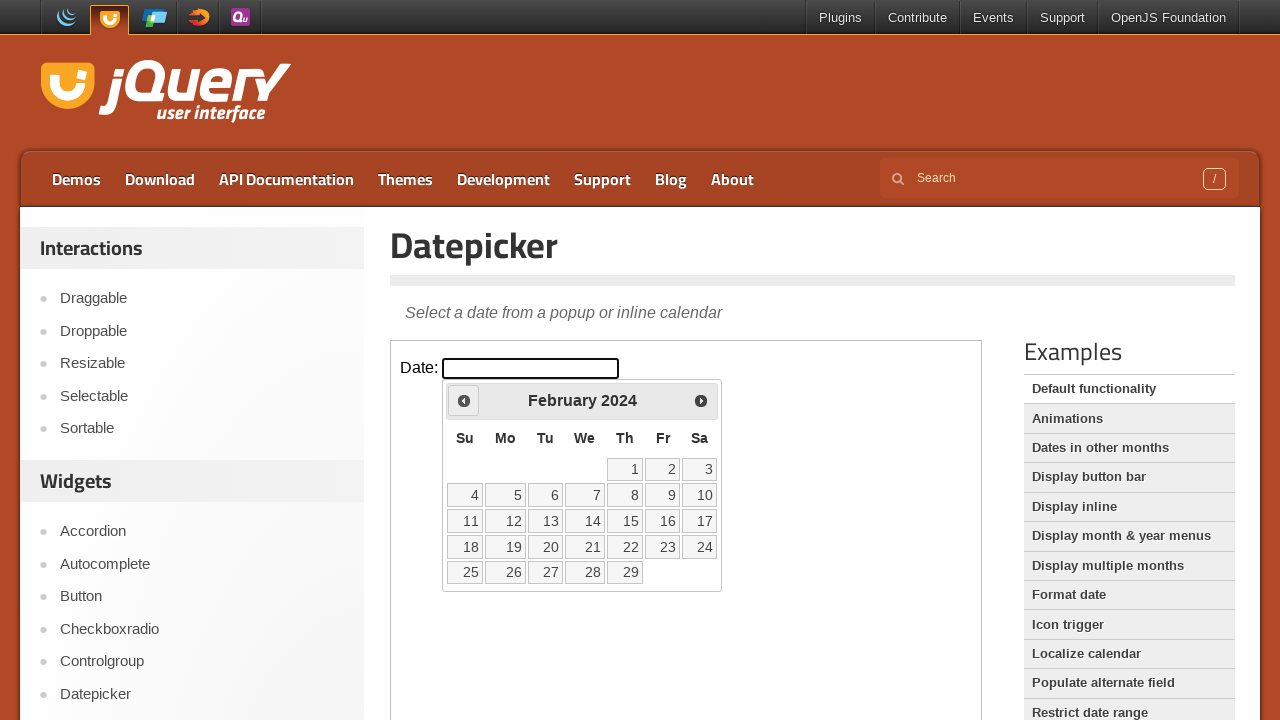

Retrieved current month/year: February 2024
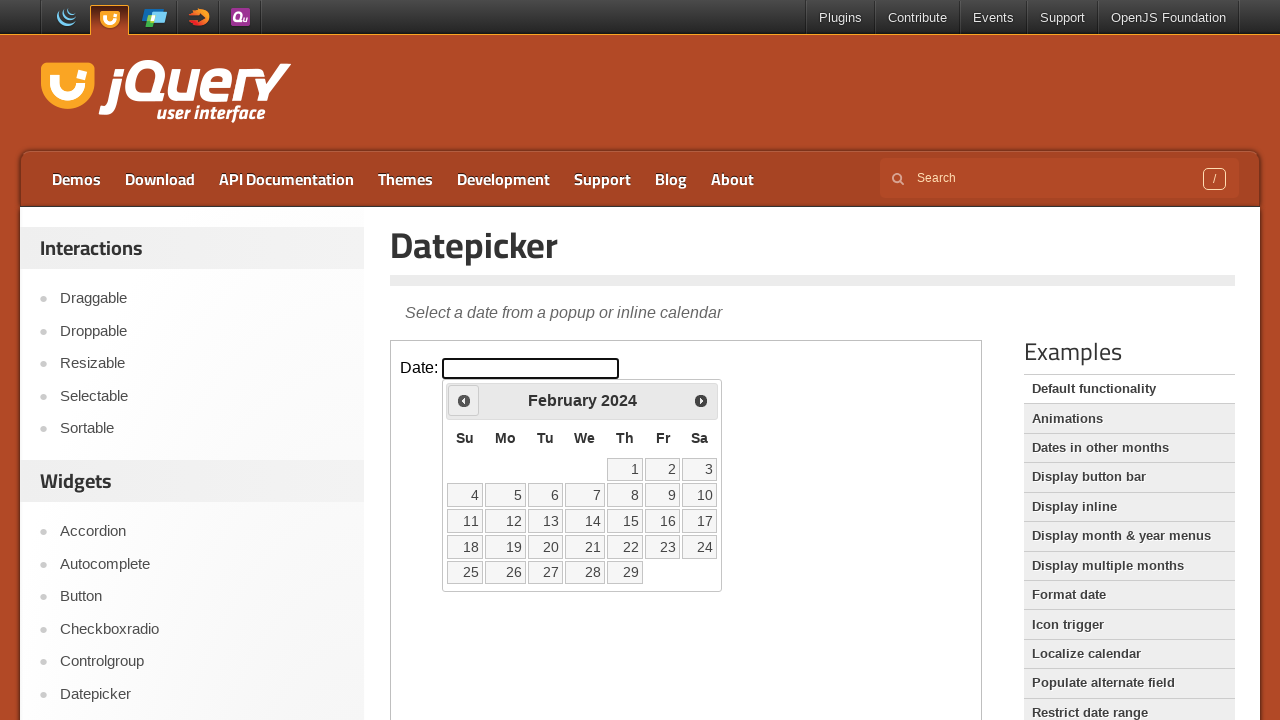

Clicked previous month button to navigate backwards at (464, 400) on iframe >> nth=0 >> internal:control=enter-frame >> span.ui-icon-circle-triangle-
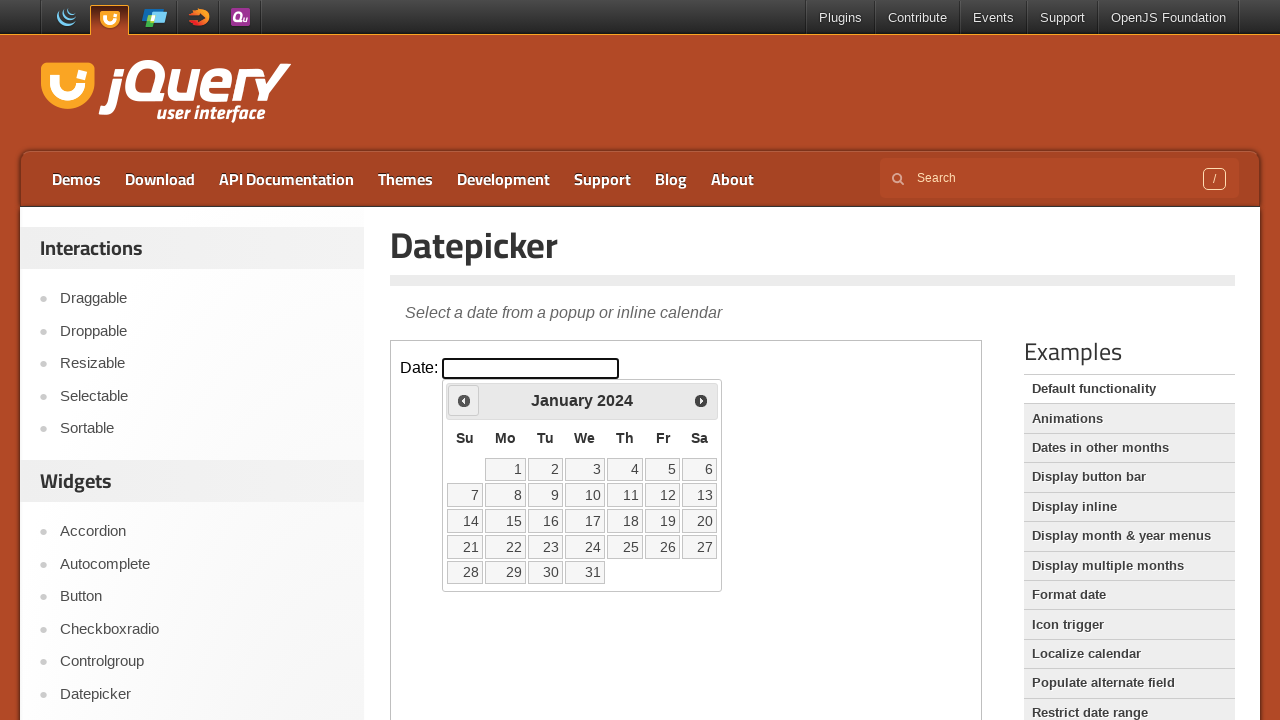

Waited 200ms for calendar to update
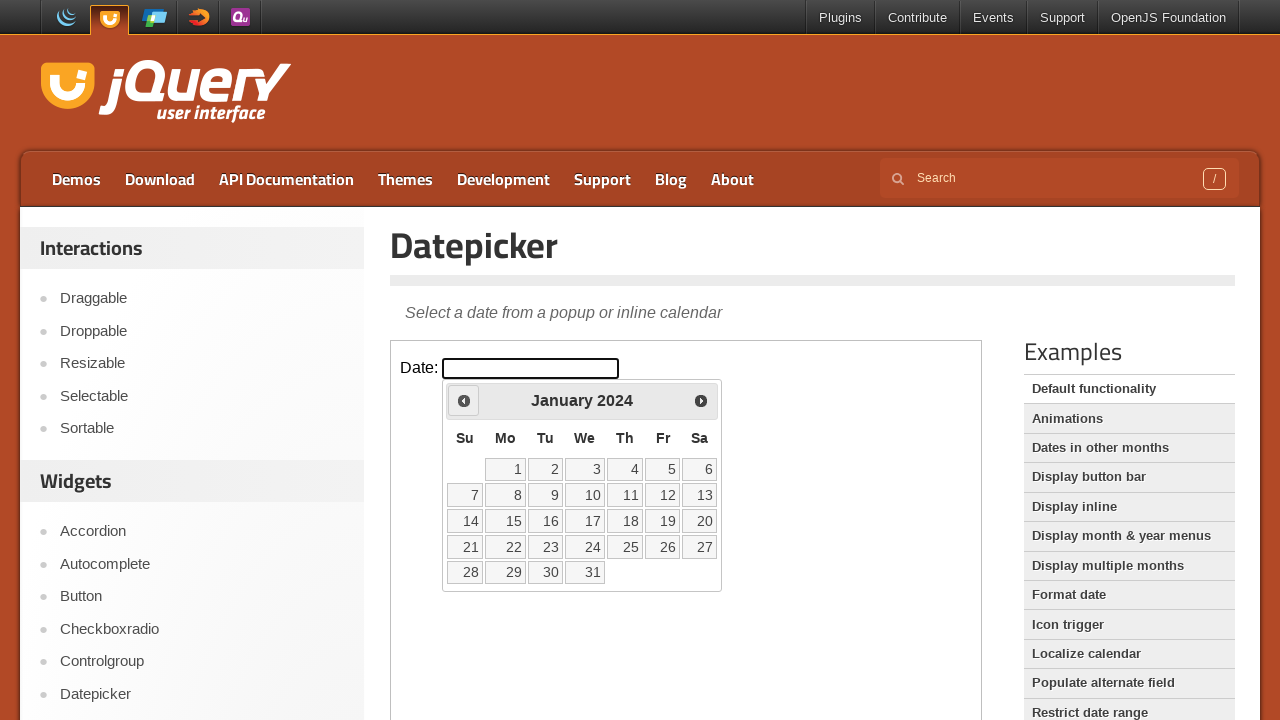

Retrieved current month/year: January 2024
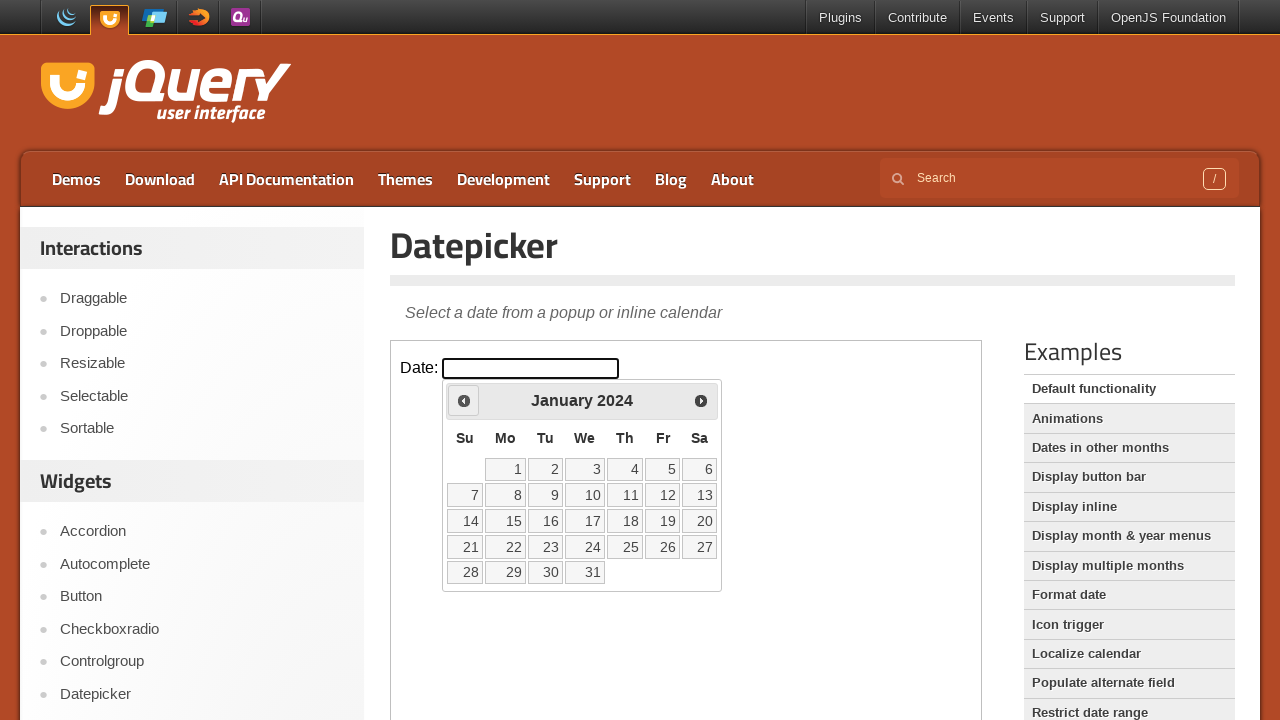

Clicked previous month button to navigate backwards at (464, 400) on iframe >> nth=0 >> internal:control=enter-frame >> span.ui-icon-circle-triangle-
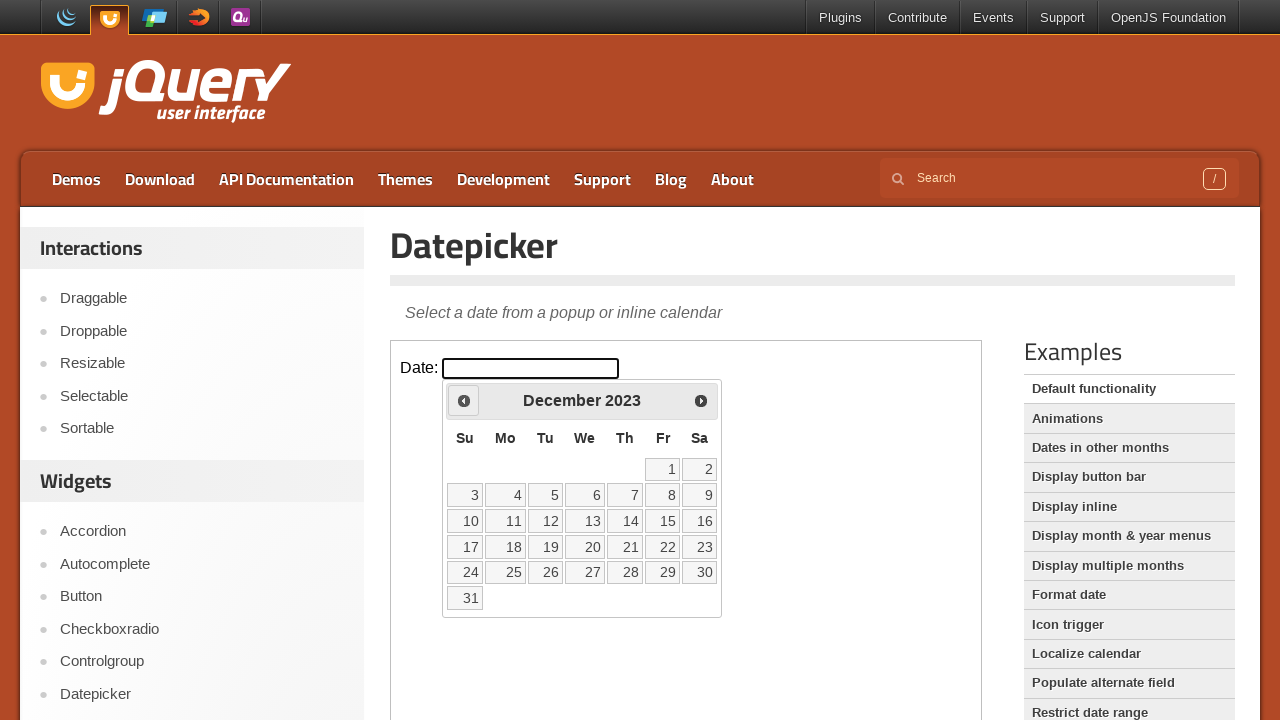

Waited 200ms for calendar to update
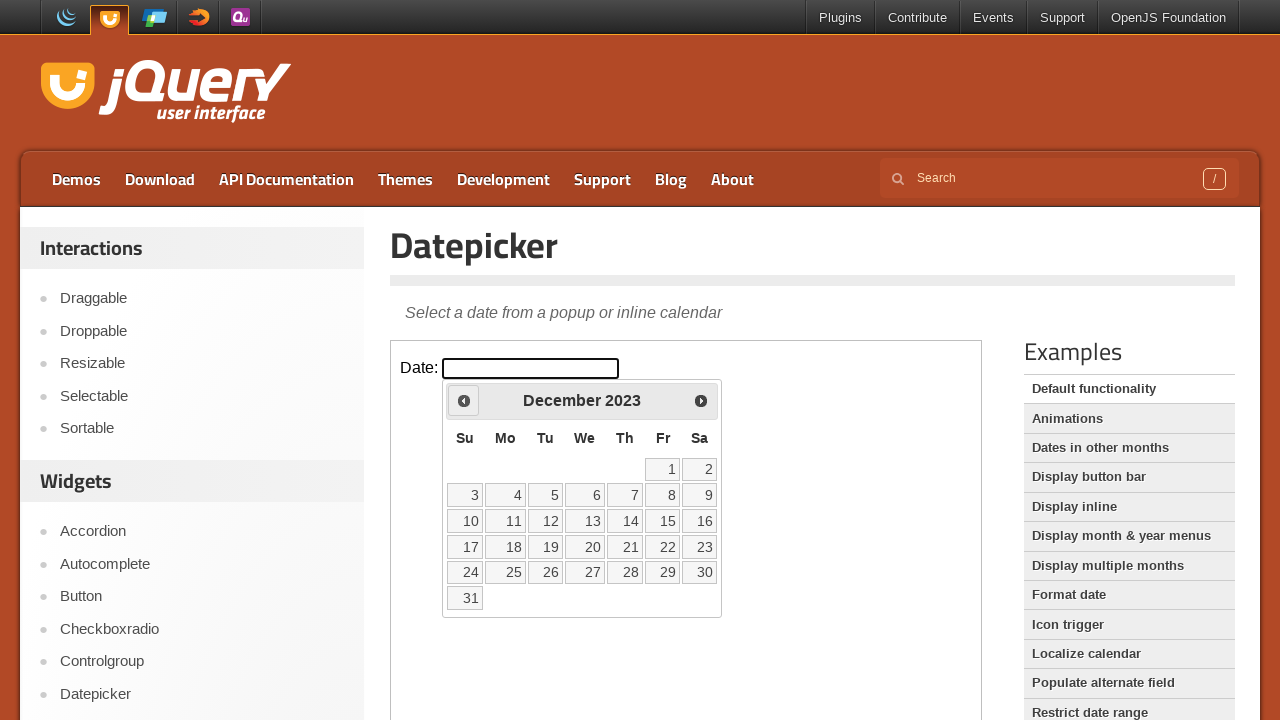

Retrieved current month/year: December 2023
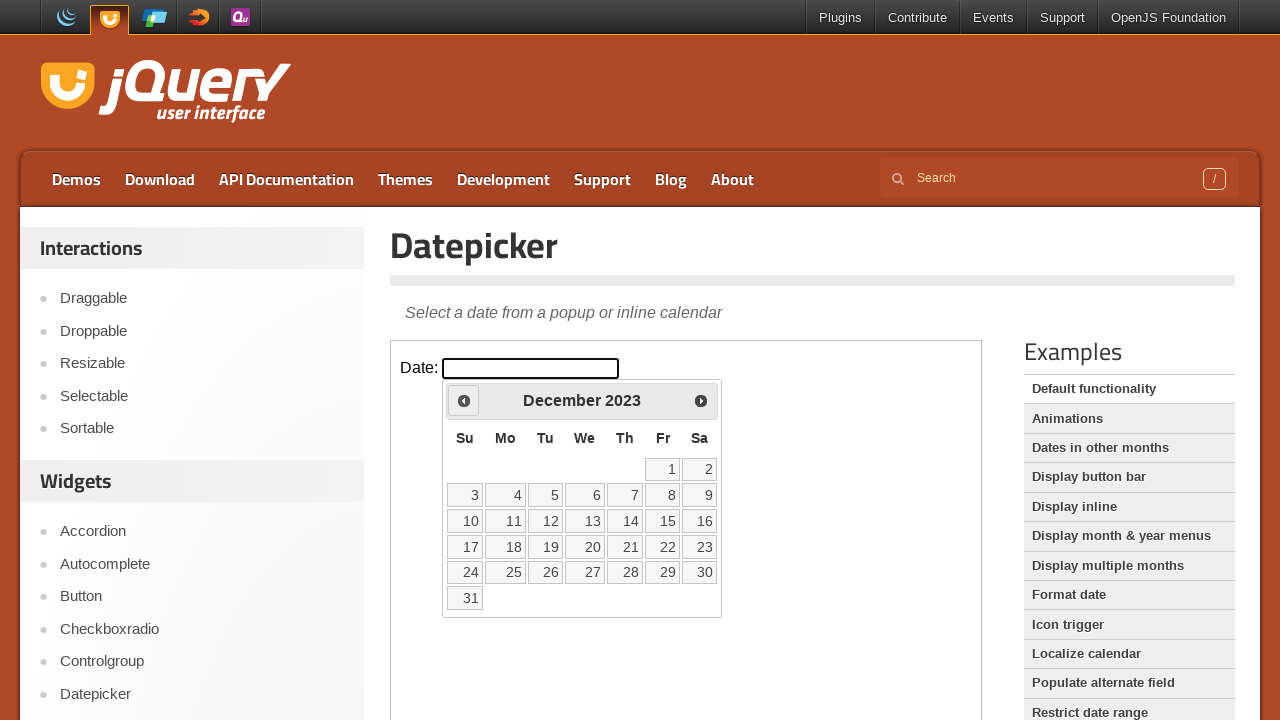

Clicked previous month button to navigate backwards at (464, 400) on iframe >> nth=0 >> internal:control=enter-frame >> span.ui-icon-circle-triangle-
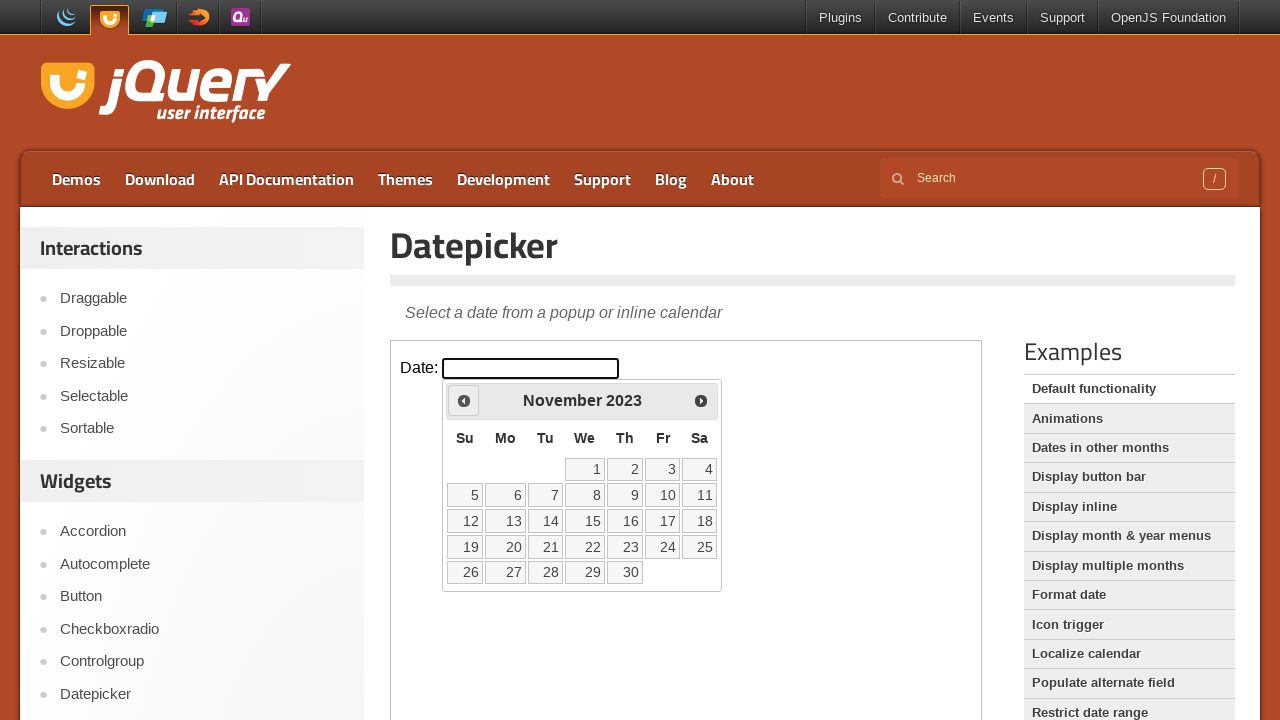

Waited 200ms for calendar to update
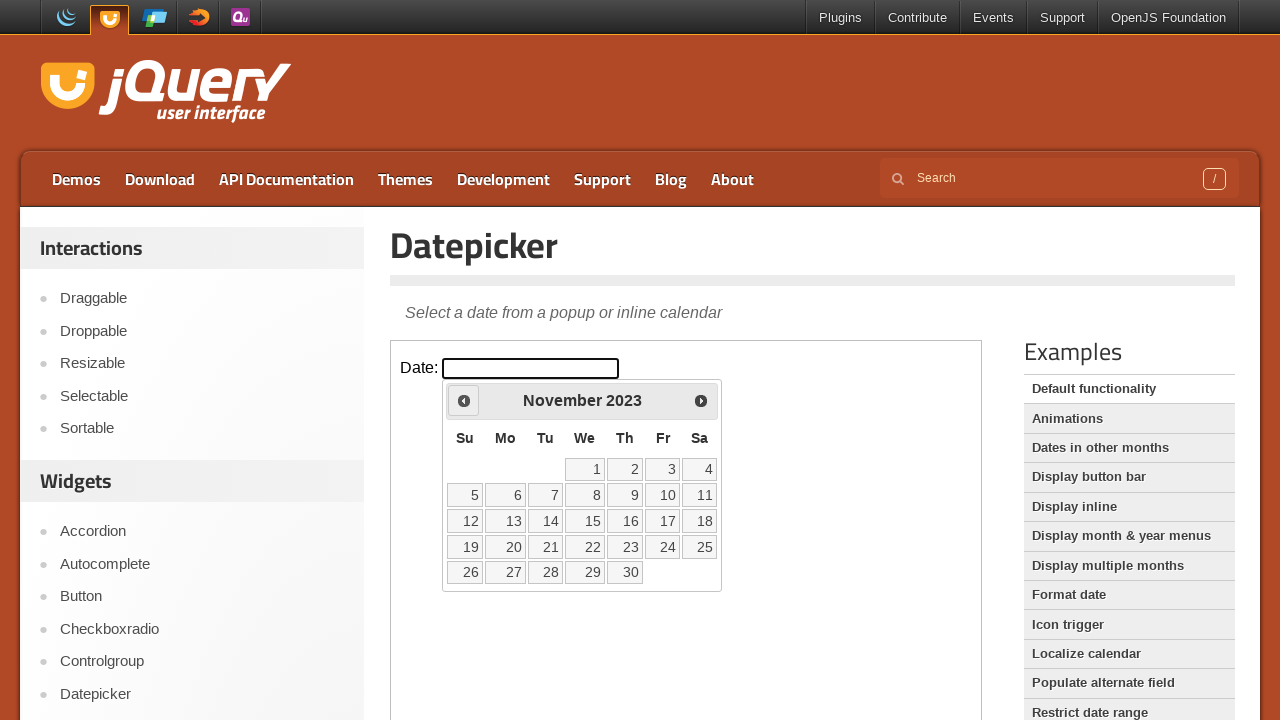

Retrieved current month/year: November 2023
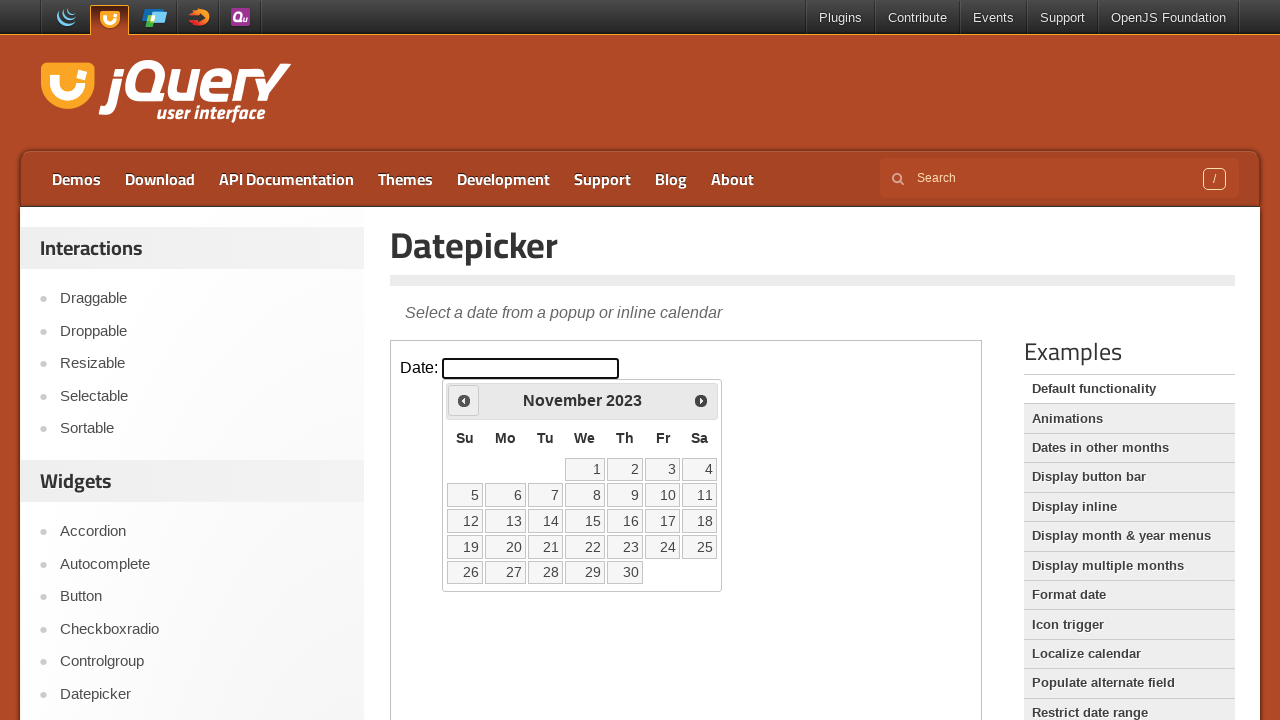

Clicked previous month button to navigate backwards at (464, 400) on iframe >> nth=0 >> internal:control=enter-frame >> span.ui-icon-circle-triangle-
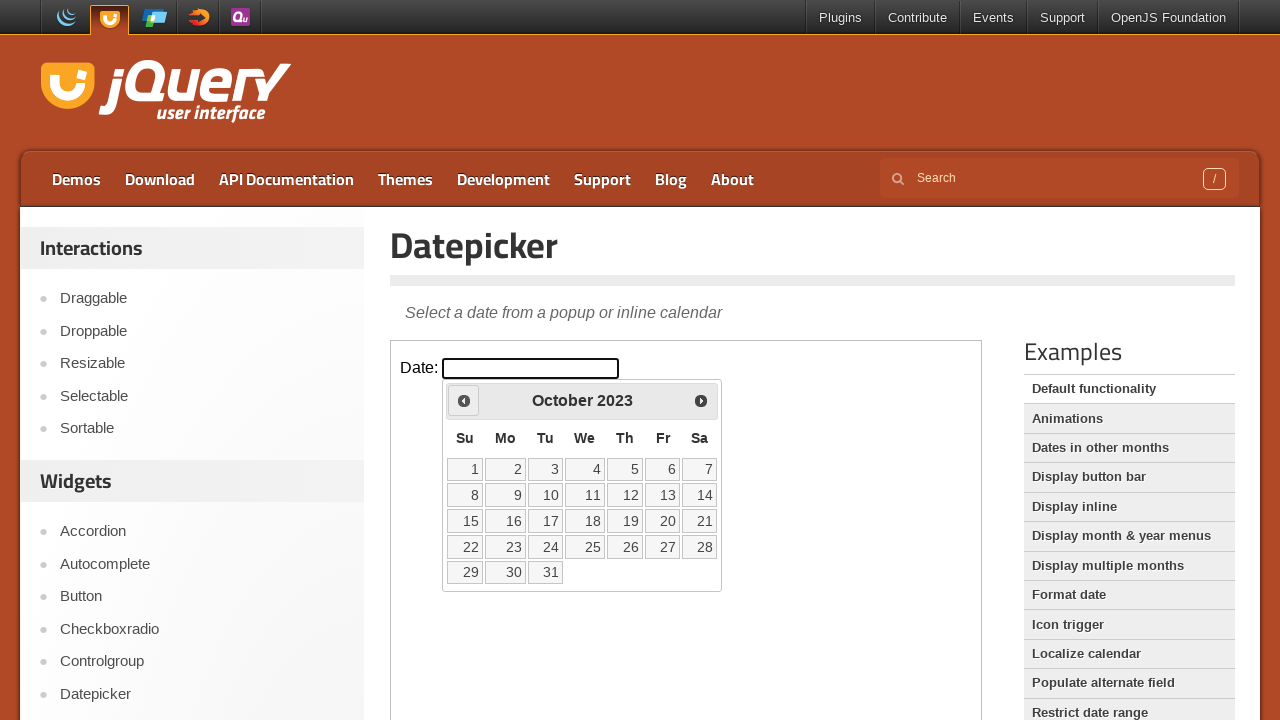

Waited 200ms for calendar to update
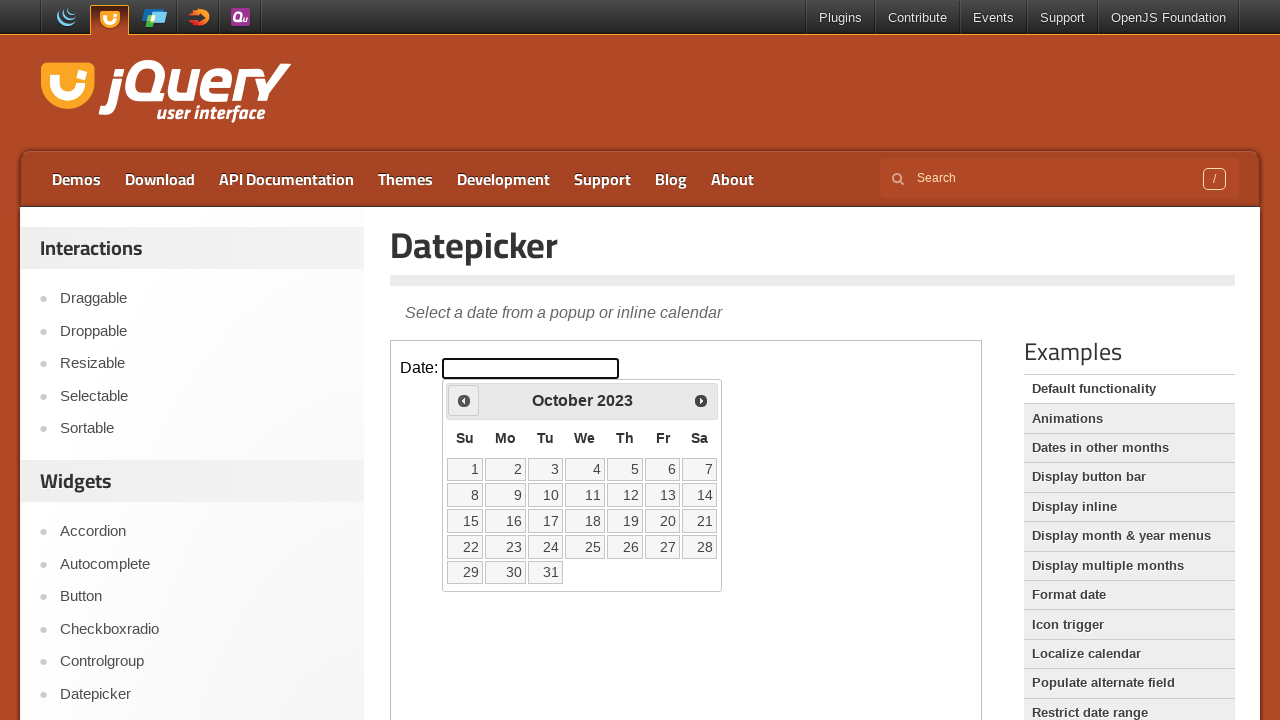

Retrieved current month/year: October 2023
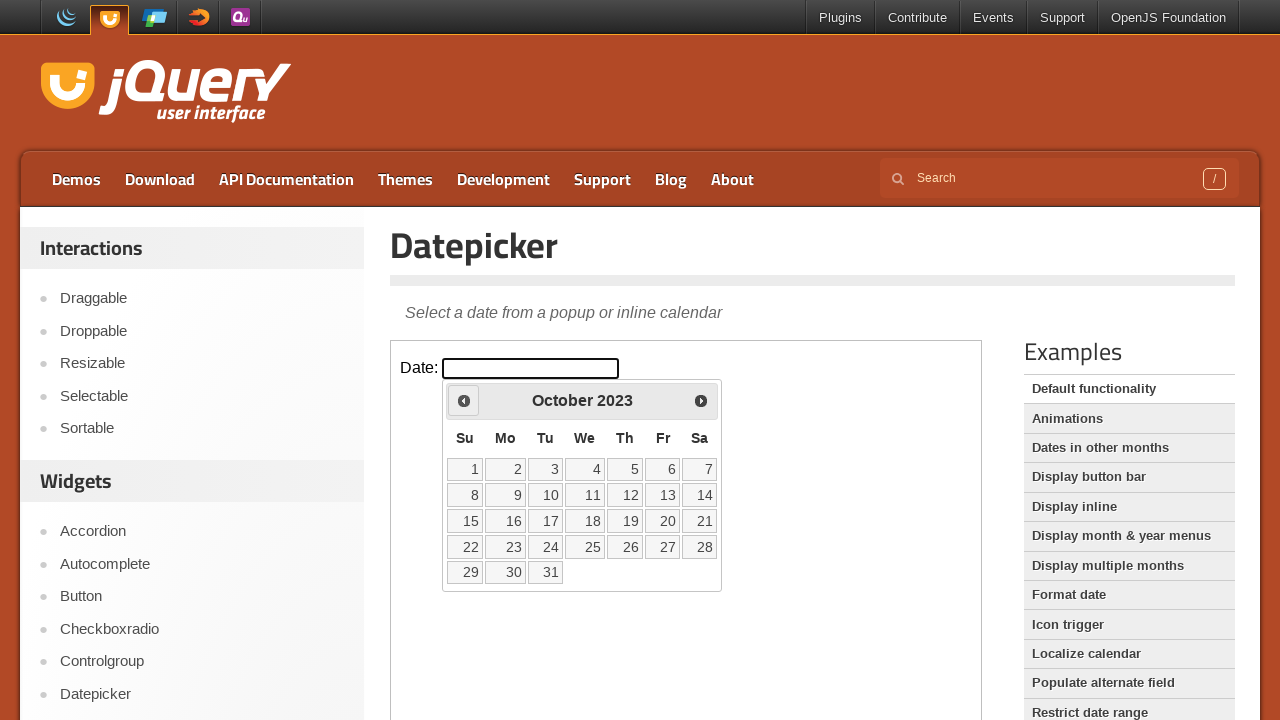

Clicked previous month button to navigate backwards at (464, 400) on iframe >> nth=0 >> internal:control=enter-frame >> span.ui-icon-circle-triangle-
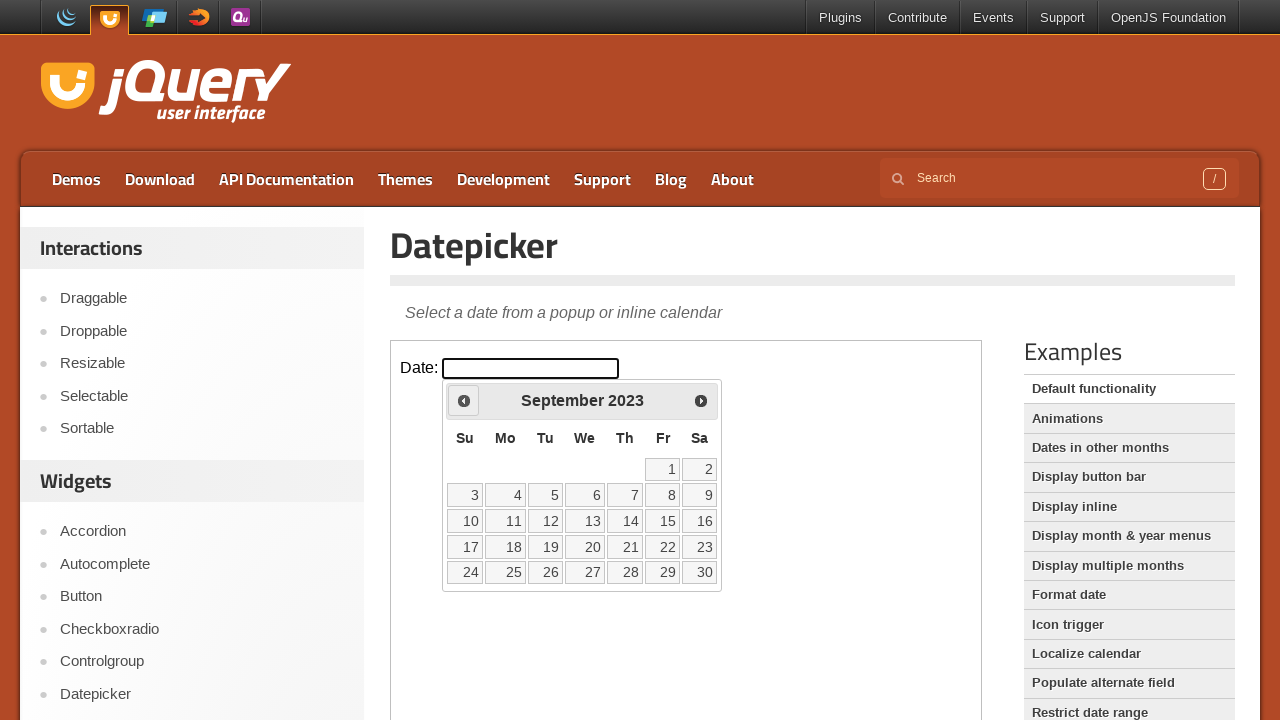

Waited 200ms for calendar to update
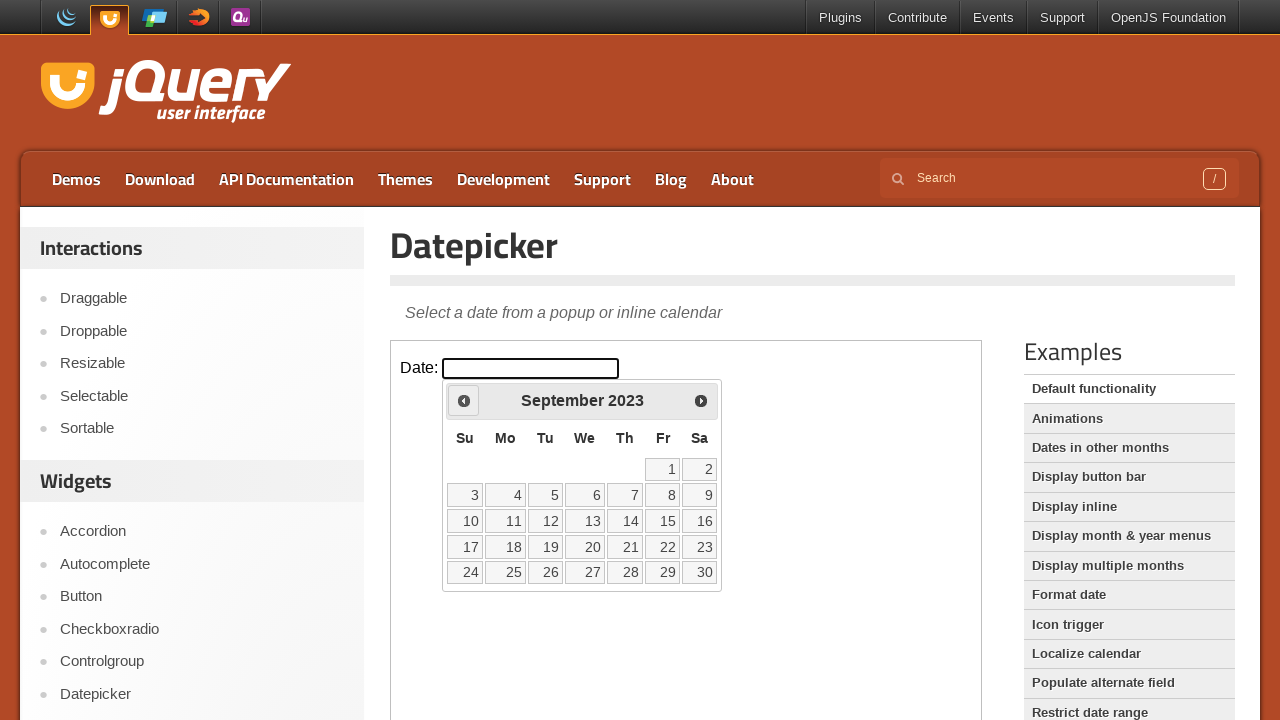

Retrieved current month/year: September 2023
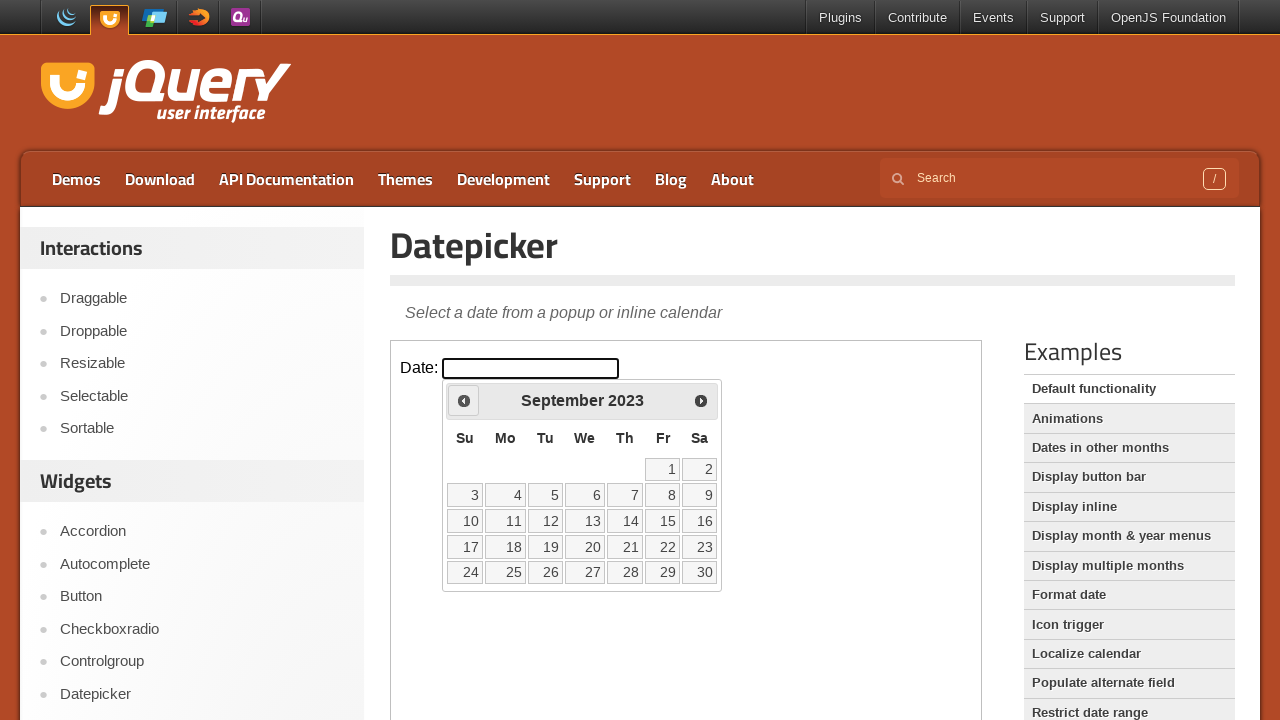

Clicked previous month button to navigate backwards at (464, 400) on iframe >> nth=0 >> internal:control=enter-frame >> span.ui-icon-circle-triangle-
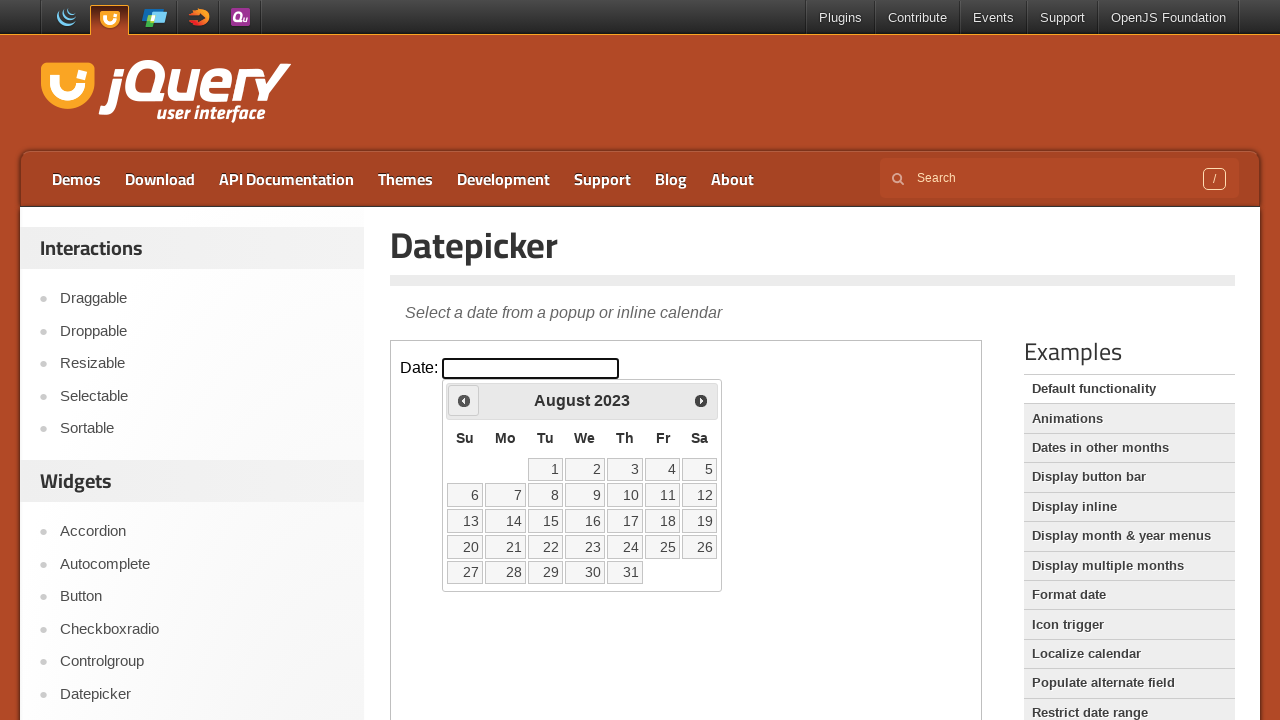

Waited 200ms for calendar to update
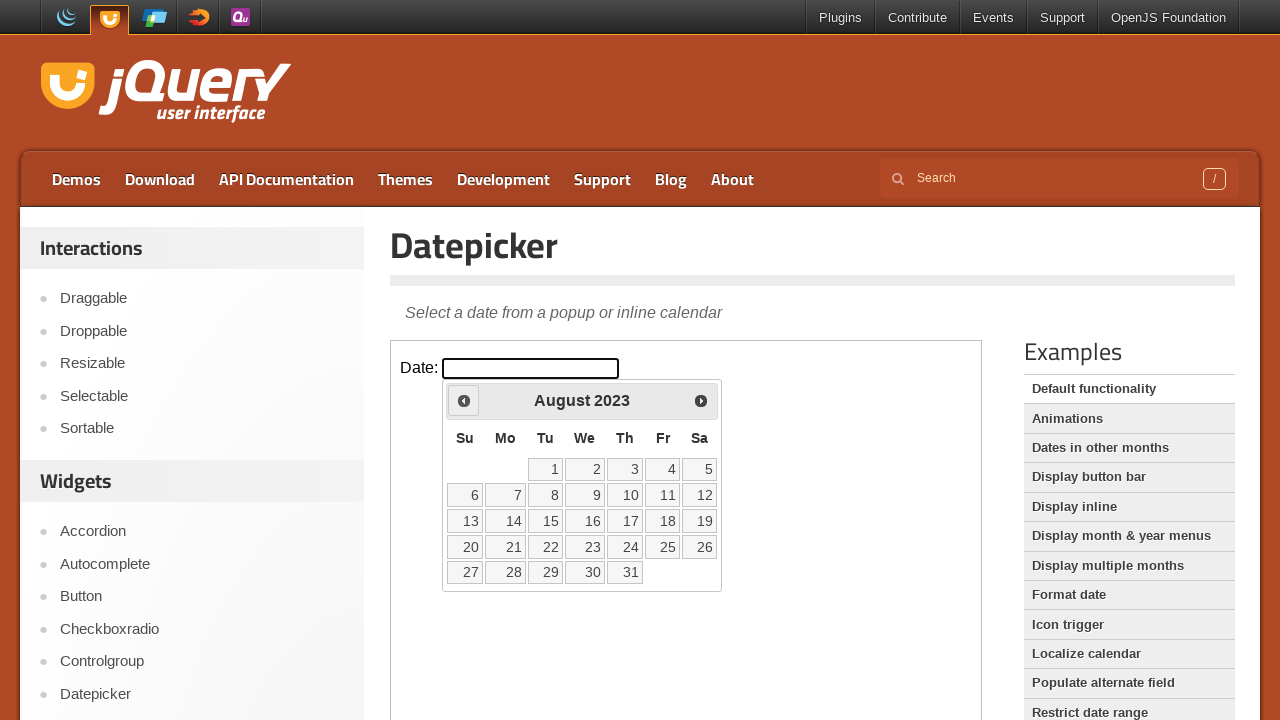

Retrieved current month/year: August 2023
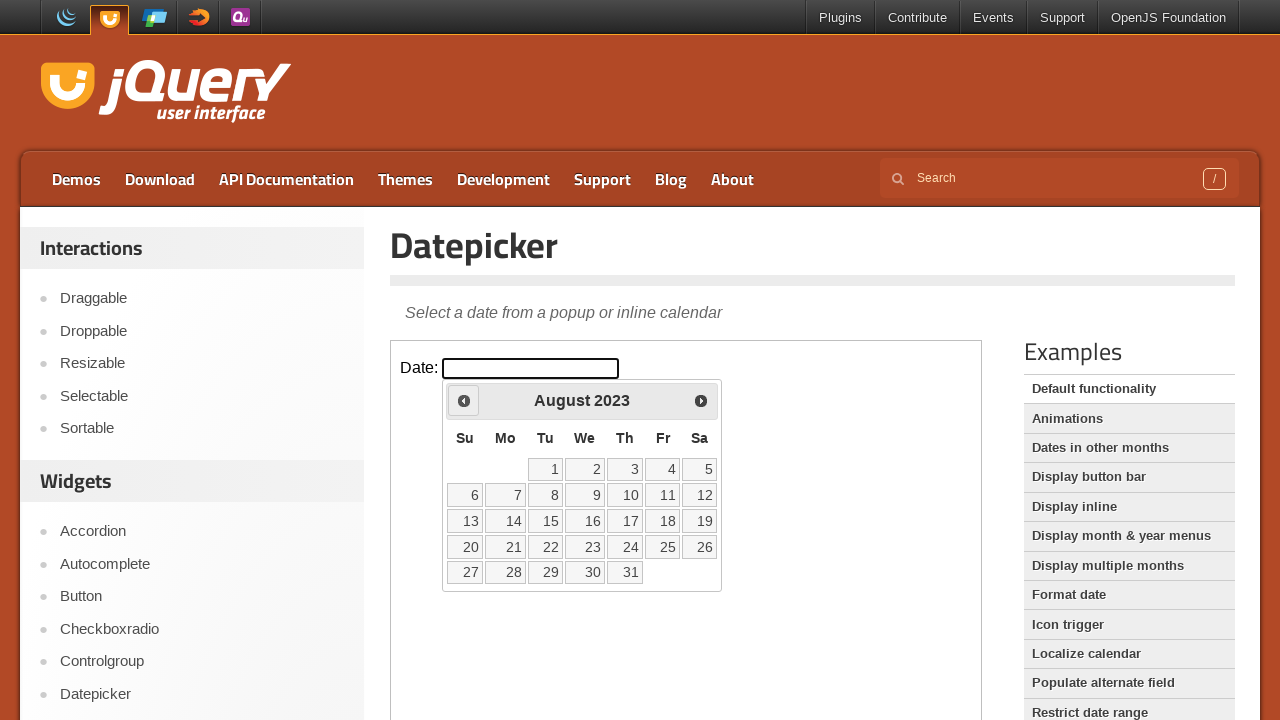

Clicked previous month button to navigate backwards at (464, 400) on iframe >> nth=0 >> internal:control=enter-frame >> span.ui-icon-circle-triangle-
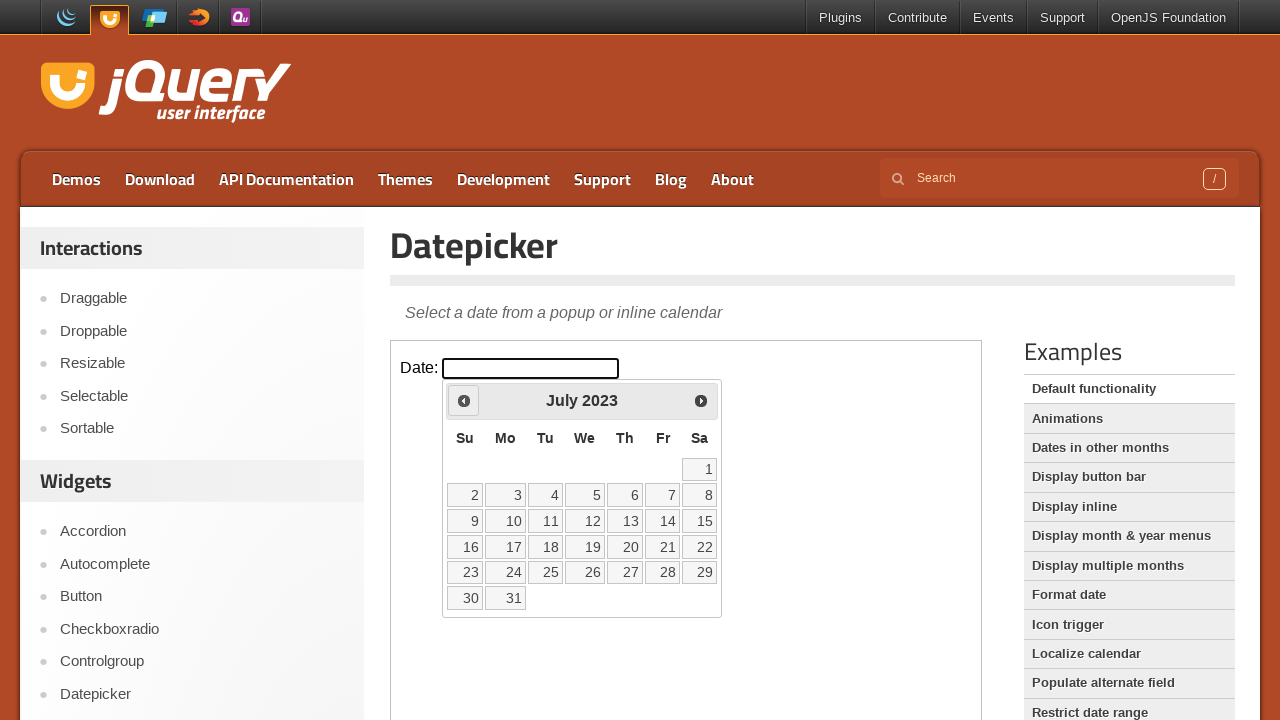

Waited 200ms for calendar to update
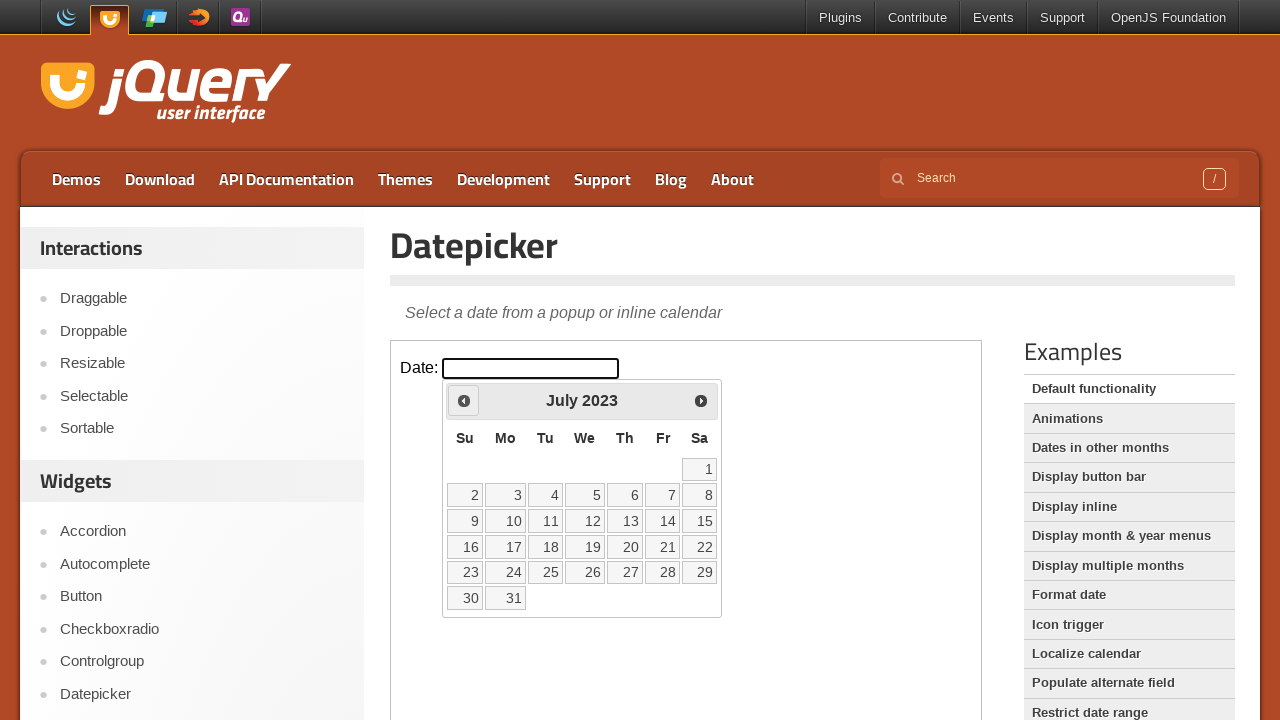

Retrieved current month/year: July 2023
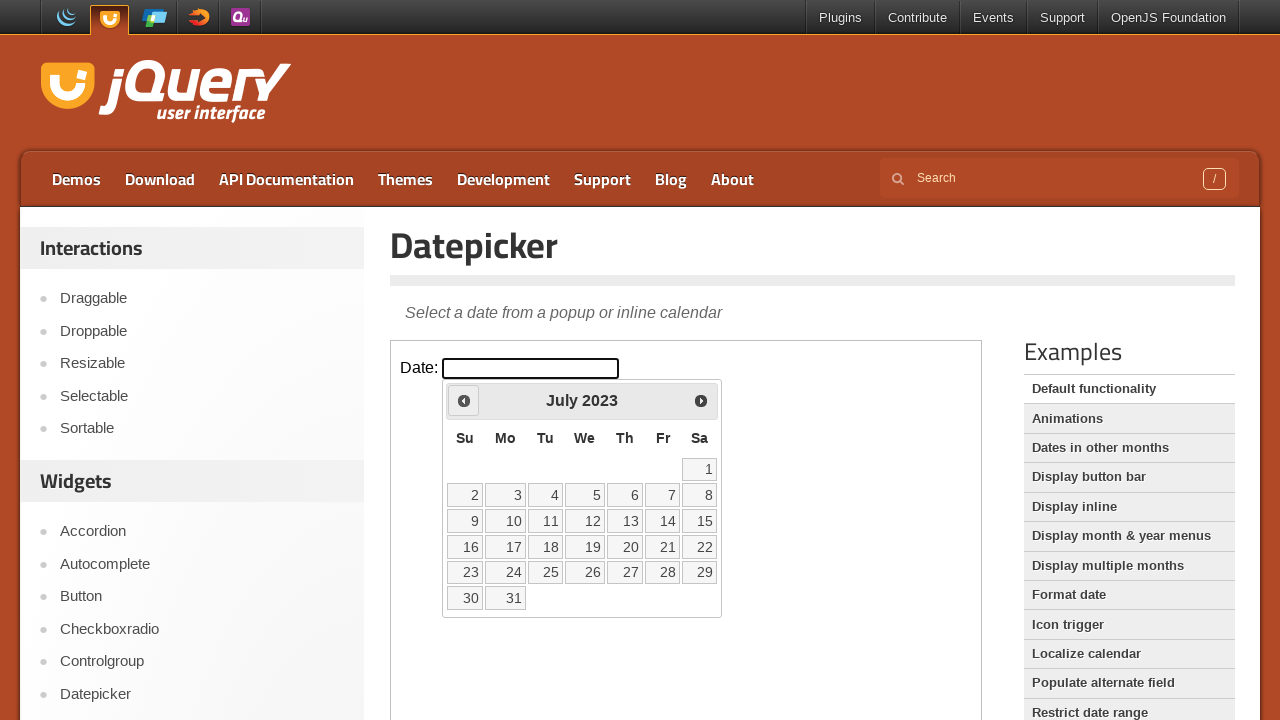

Clicked previous month button to navigate backwards at (464, 400) on iframe >> nth=0 >> internal:control=enter-frame >> span.ui-icon-circle-triangle-
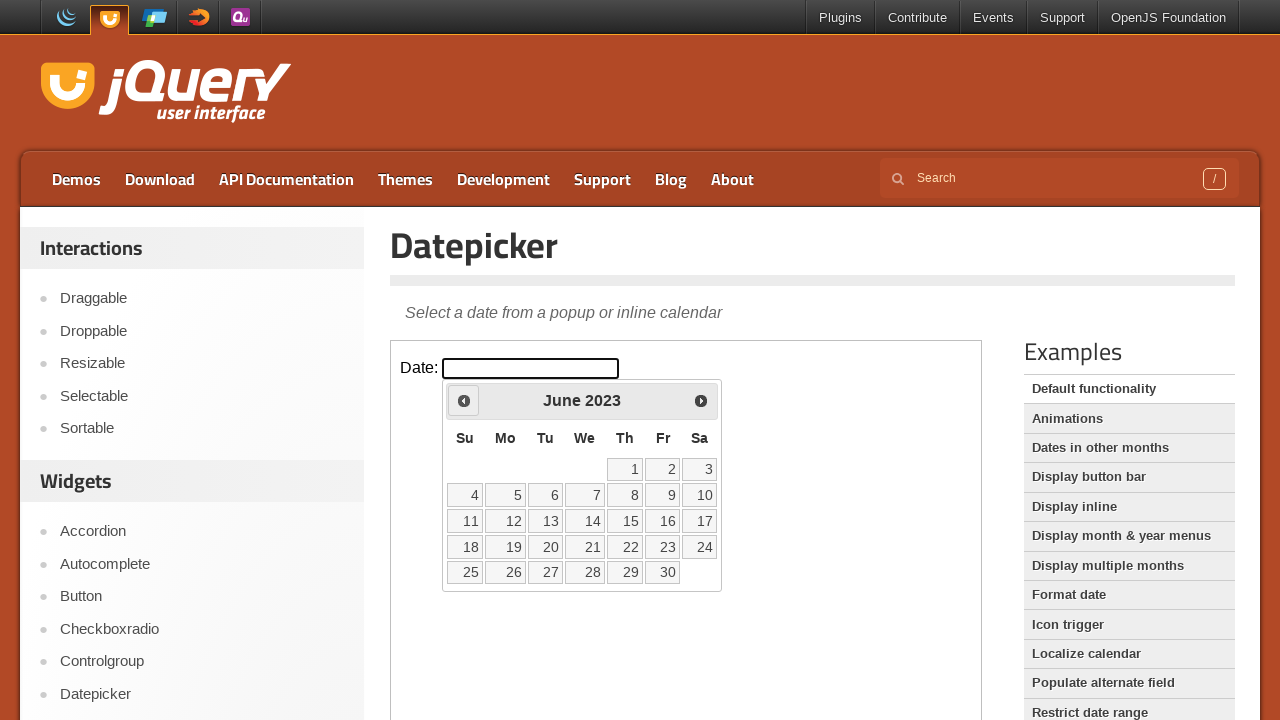

Waited 200ms for calendar to update
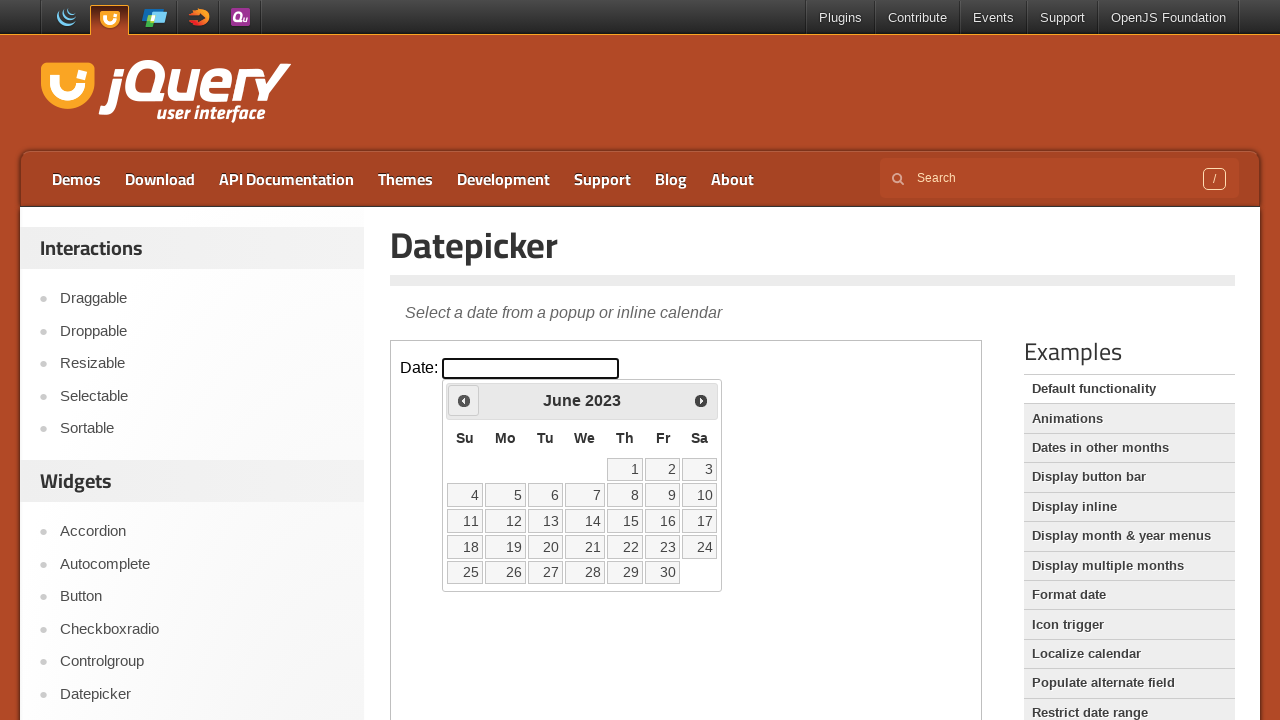

Retrieved current month/year: June 2023
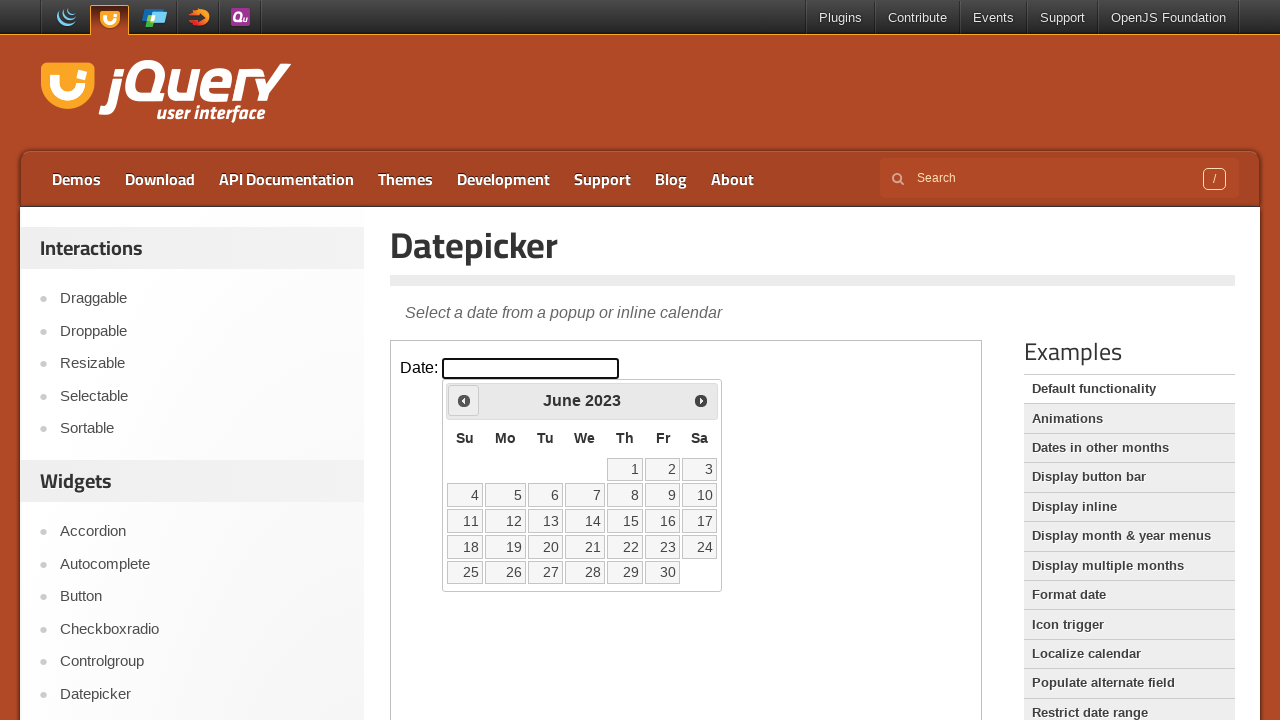

Clicked previous month button to navigate backwards at (464, 400) on iframe >> nth=0 >> internal:control=enter-frame >> span.ui-icon-circle-triangle-
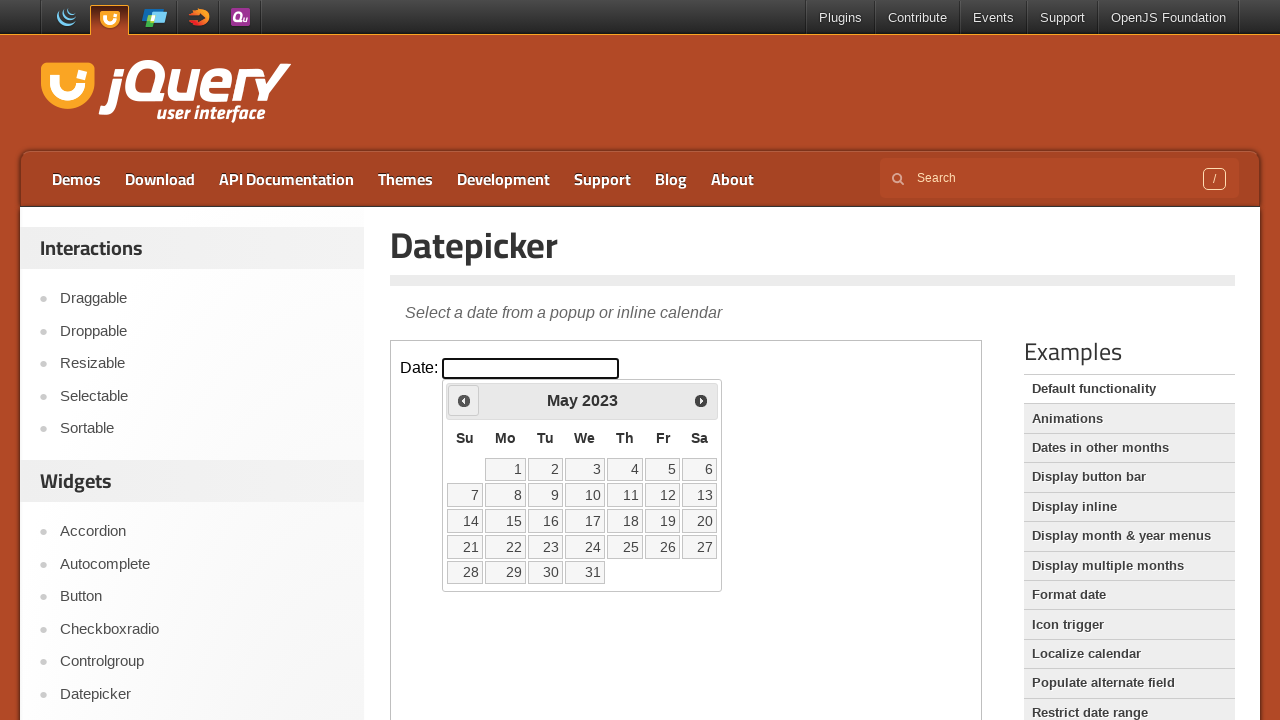

Waited 200ms for calendar to update
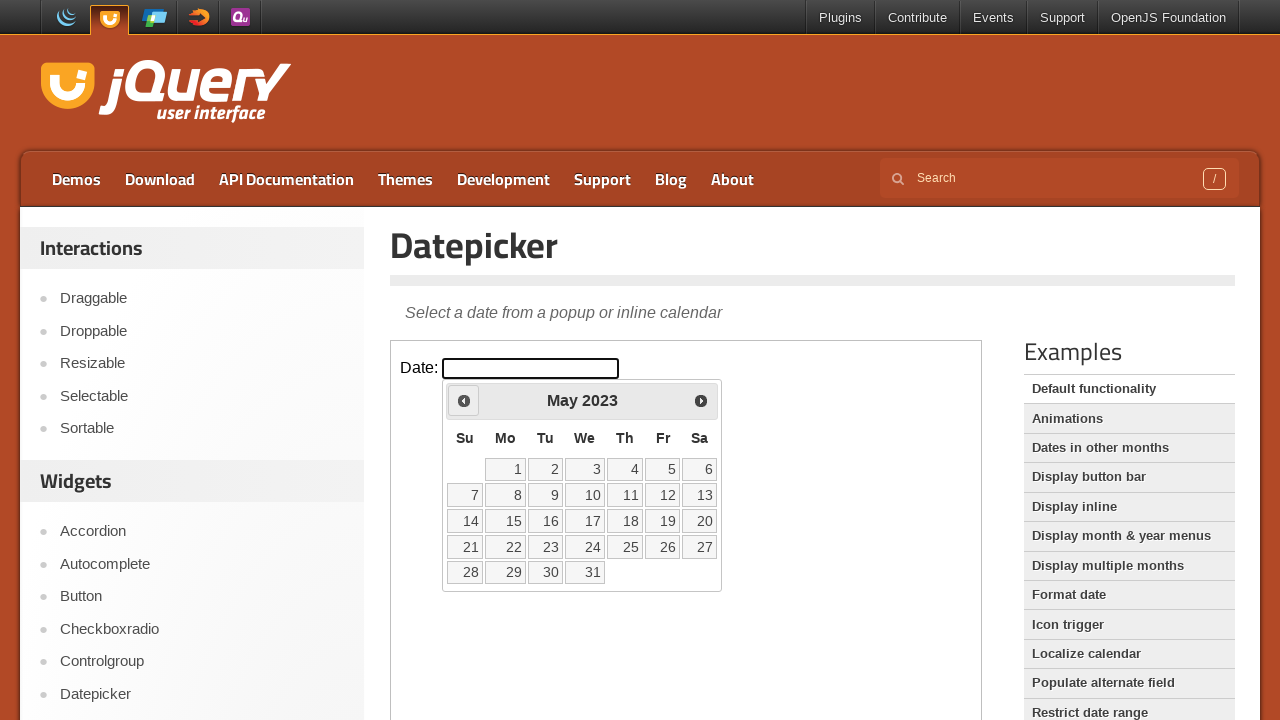

Retrieved current month/year: May 2023
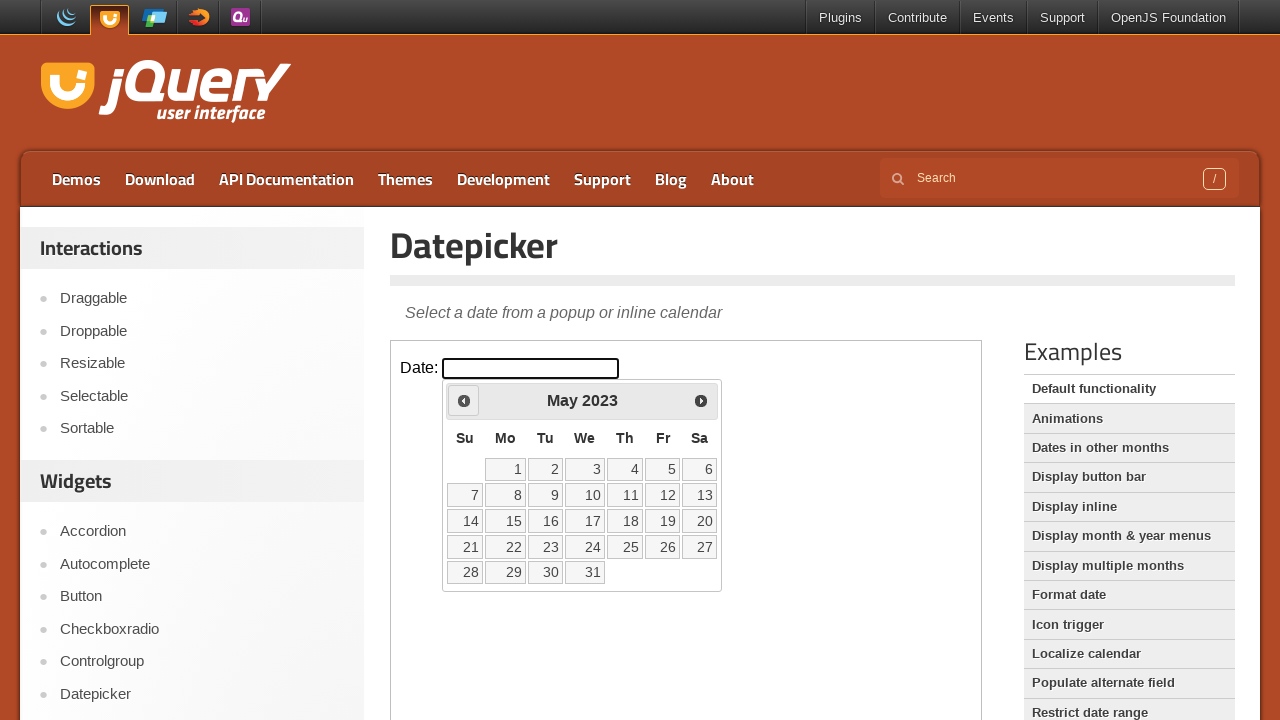

Clicked previous month button to navigate backwards at (464, 400) on iframe >> nth=0 >> internal:control=enter-frame >> span.ui-icon-circle-triangle-
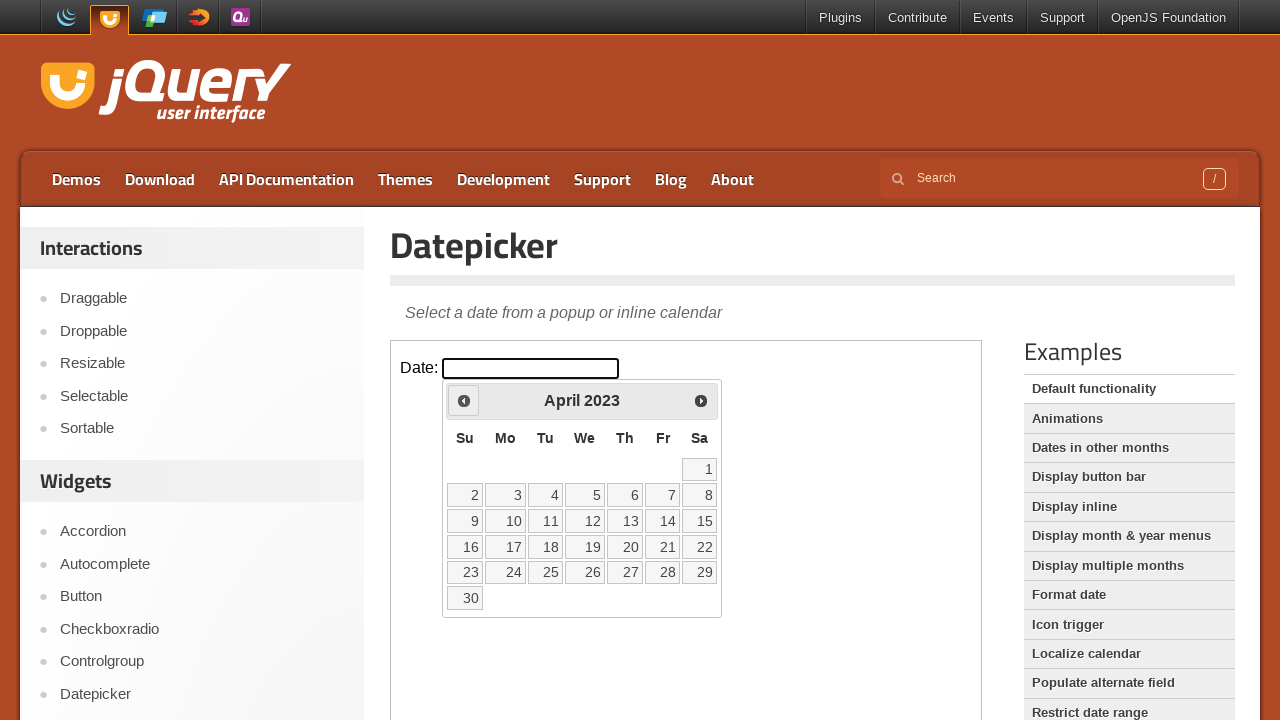

Waited 200ms for calendar to update
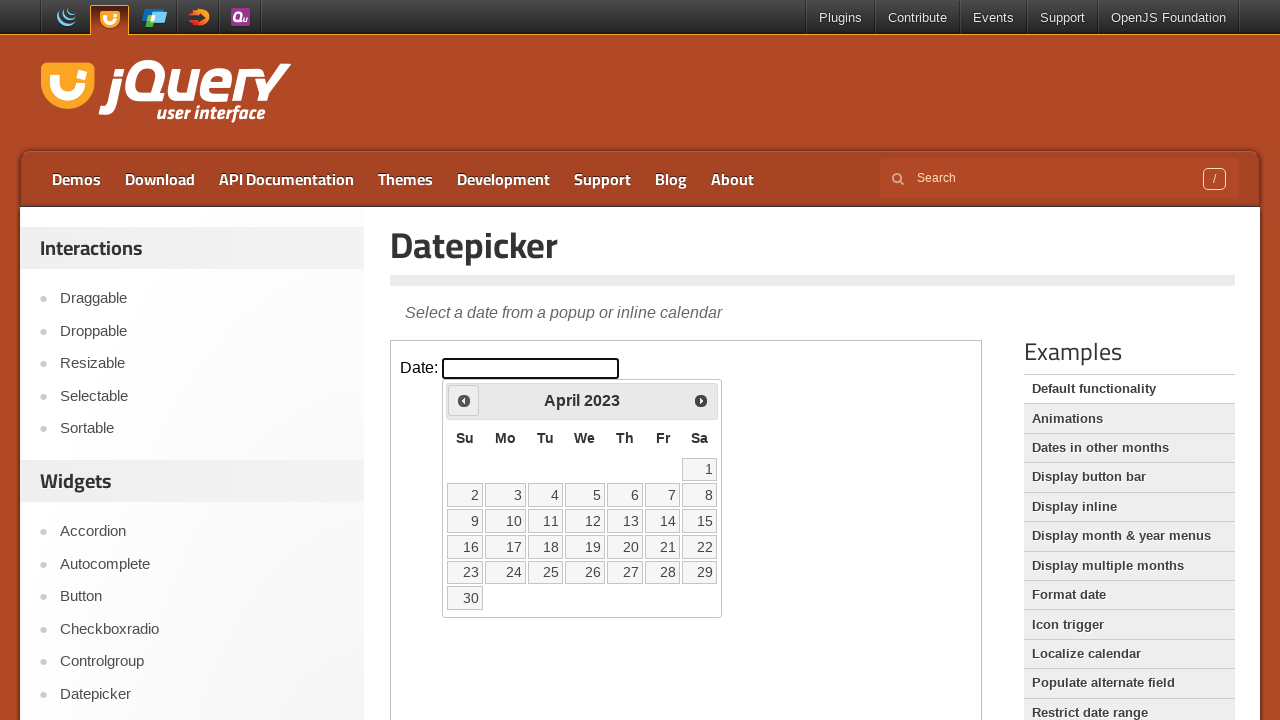

Retrieved current month/year: April 2023
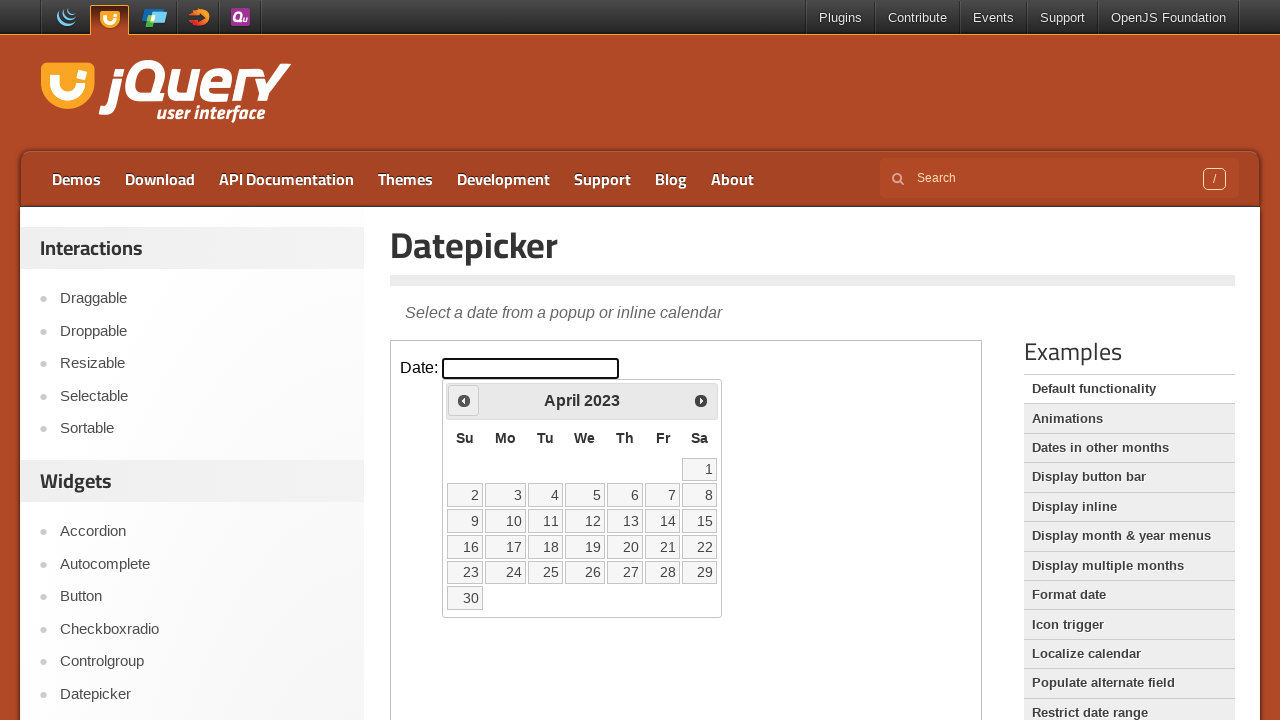

Clicked previous month button to navigate backwards at (464, 400) on iframe >> nth=0 >> internal:control=enter-frame >> span.ui-icon-circle-triangle-
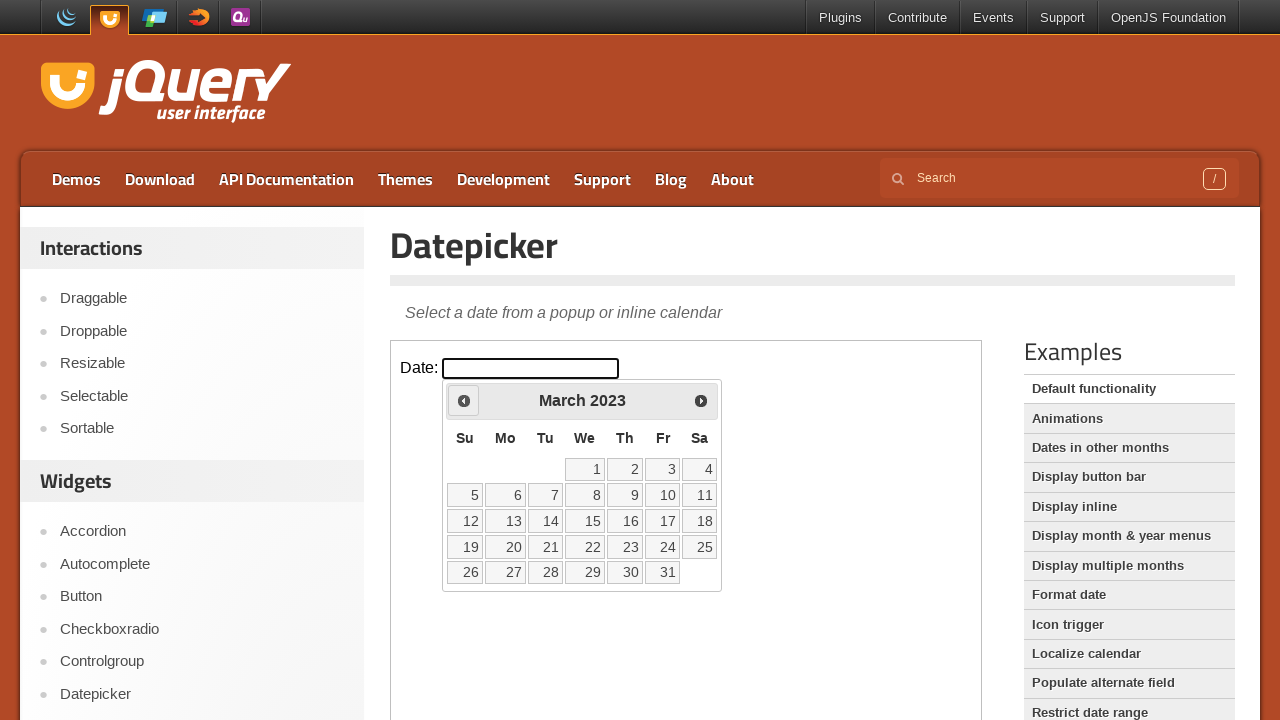

Waited 200ms for calendar to update
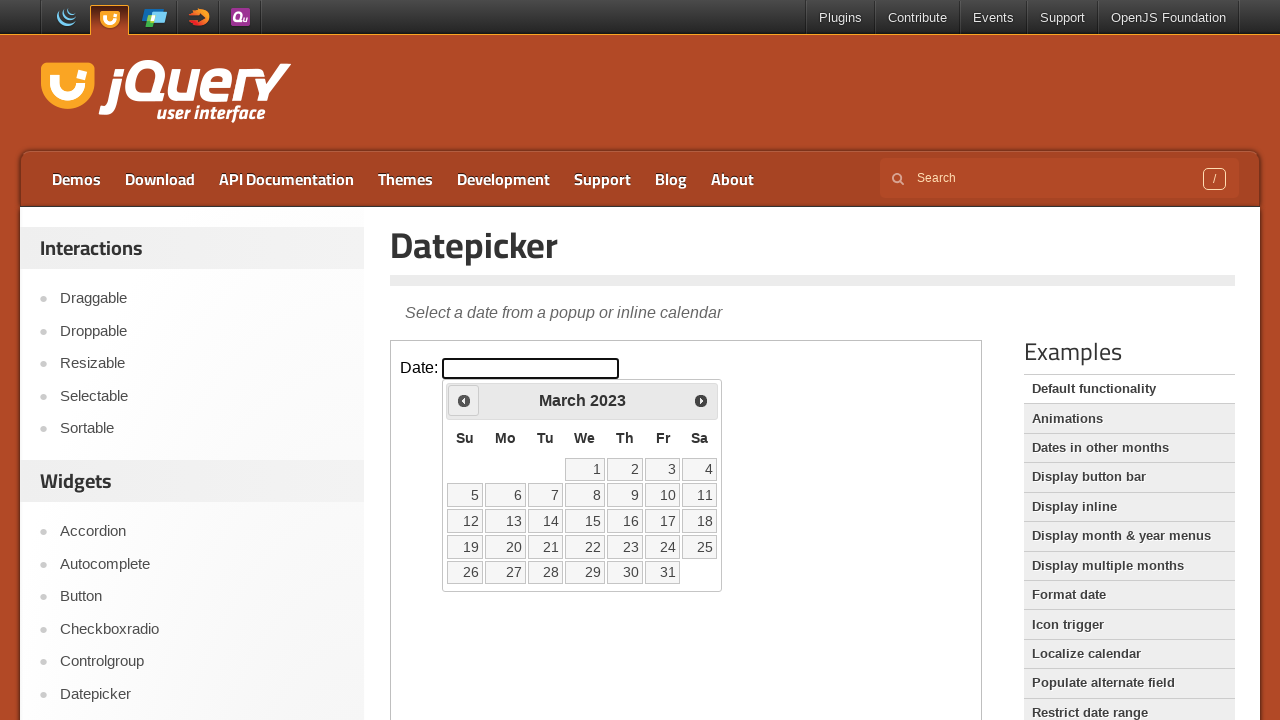

Retrieved current month/year: March 2023
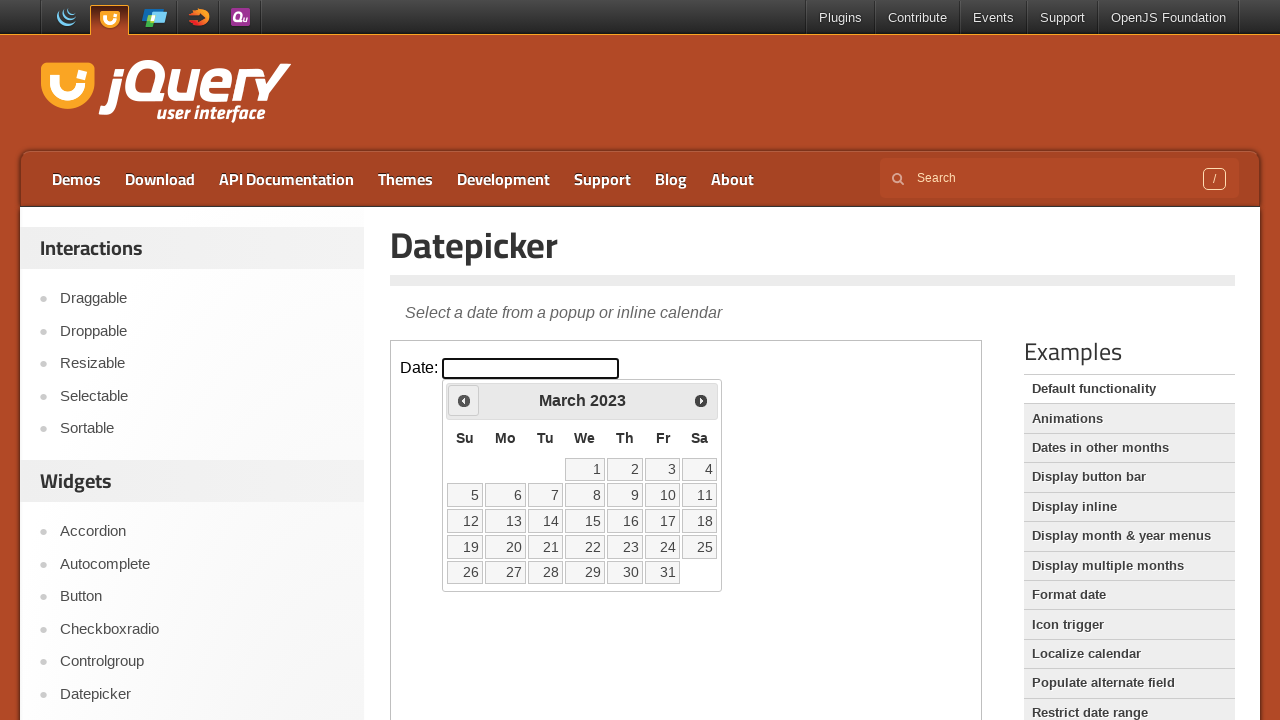

Clicked previous month button to navigate backwards at (464, 400) on iframe >> nth=0 >> internal:control=enter-frame >> span.ui-icon-circle-triangle-
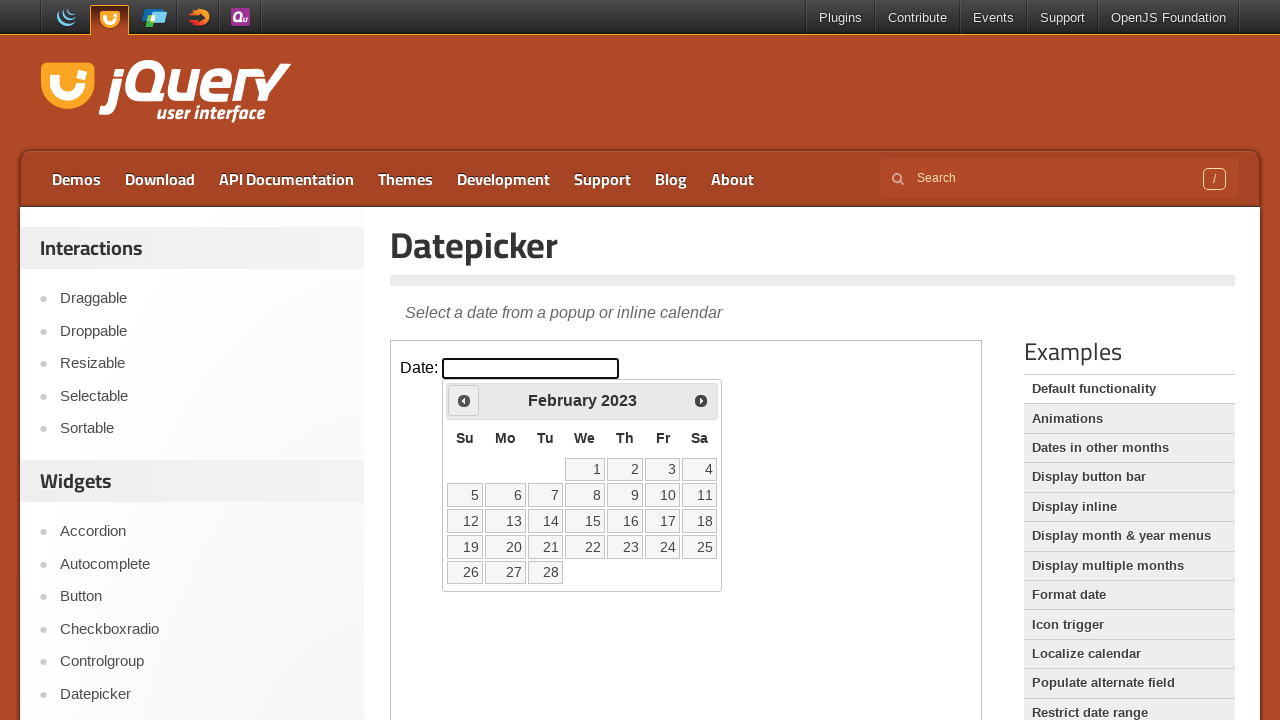

Waited 200ms for calendar to update
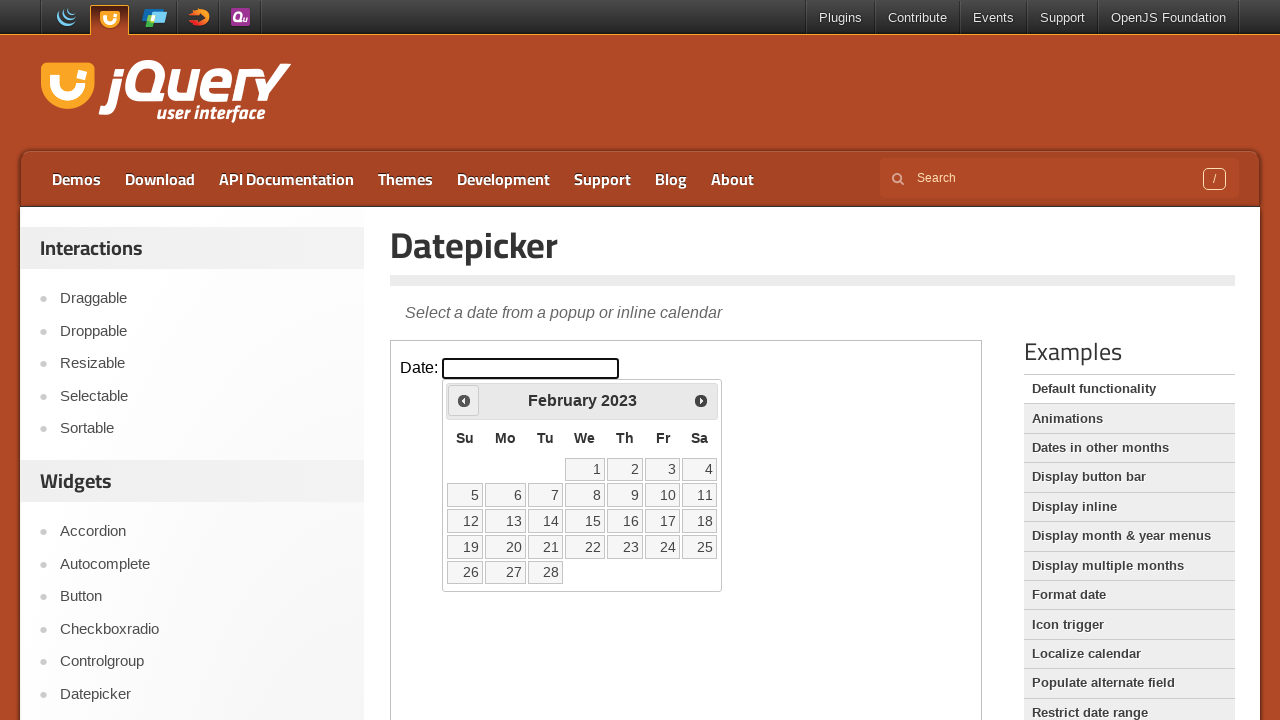

Retrieved current month/year: February 2023
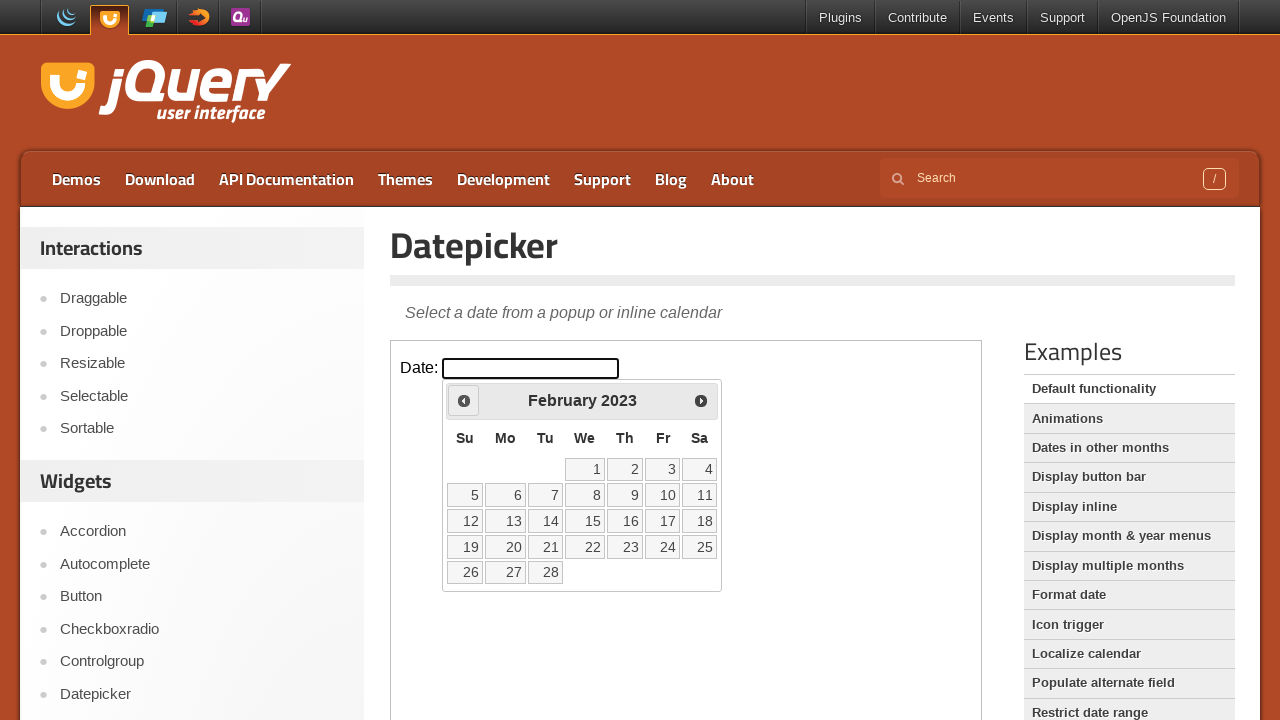

Clicked previous month button to navigate backwards at (464, 400) on iframe >> nth=0 >> internal:control=enter-frame >> span.ui-icon-circle-triangle-
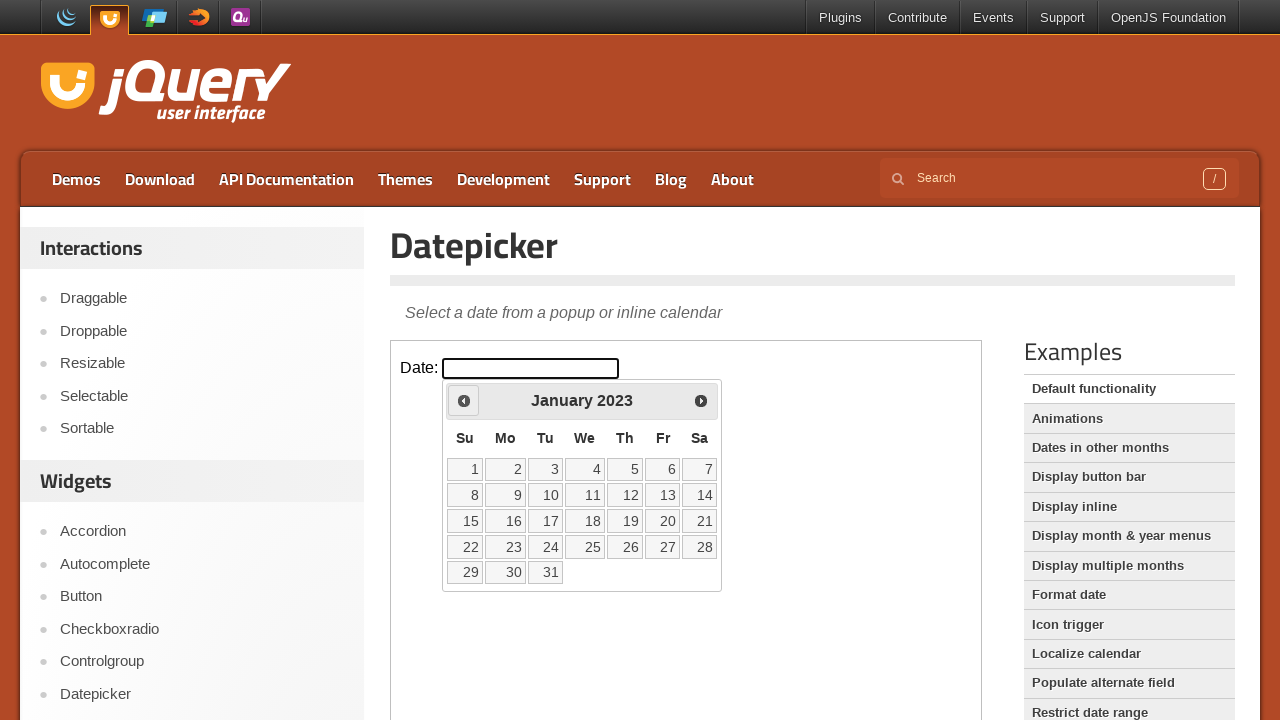

Waited 200ms for calendar to update
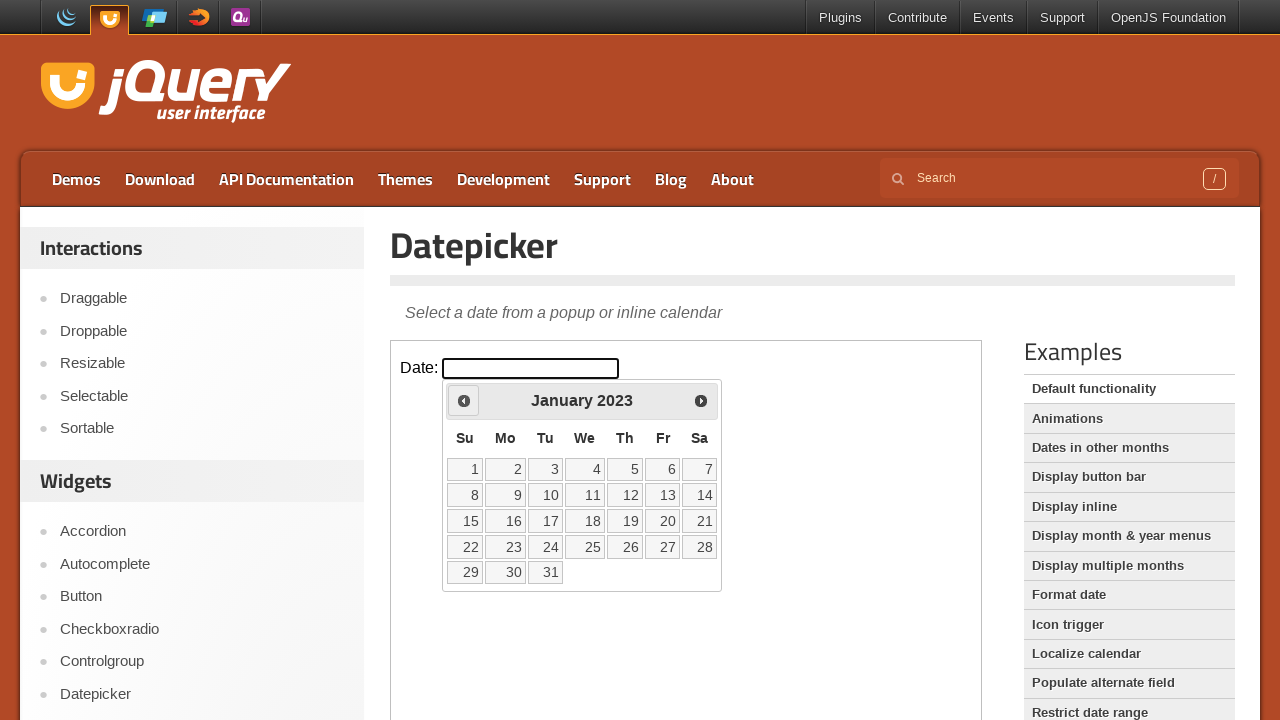

Retrieved current month/year: January 2023
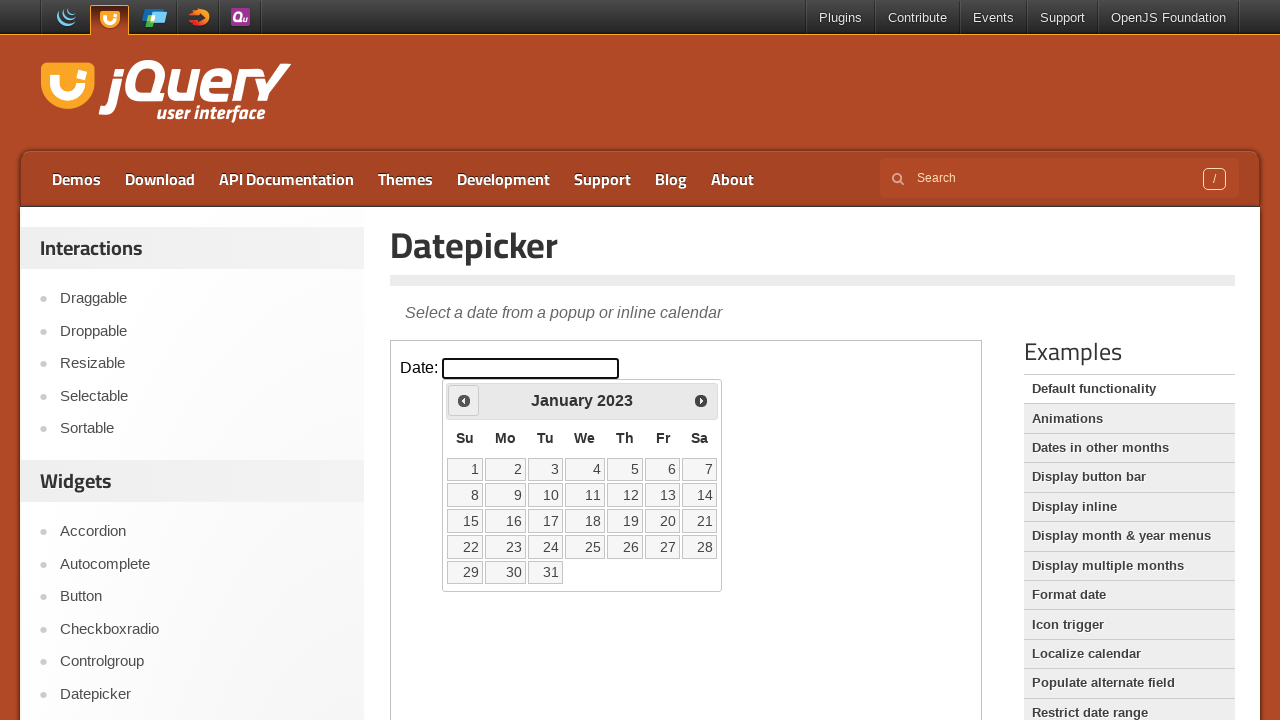

Clicked previous month button to navigate backwards at (464, 400) on iframe >> nth=0 >> internal:control=enter-frame >> span.ui-icon-circle-triangle-
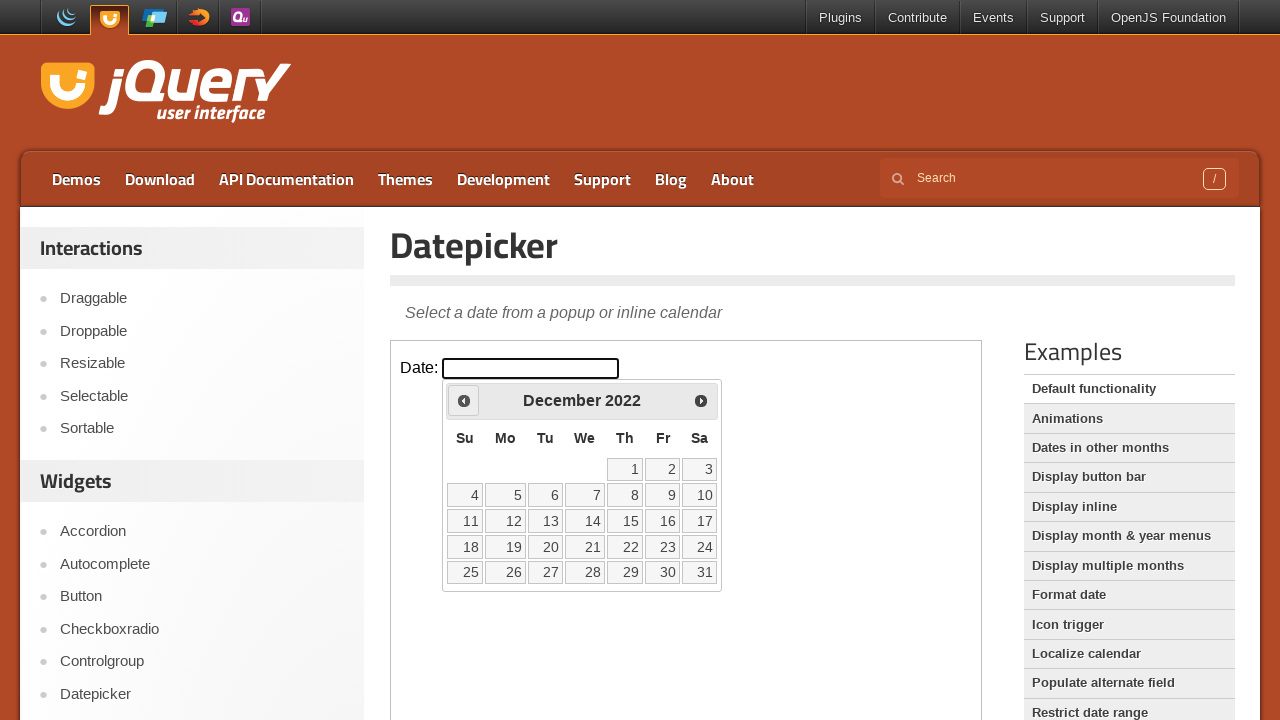

Waited 200ms for calendar to update
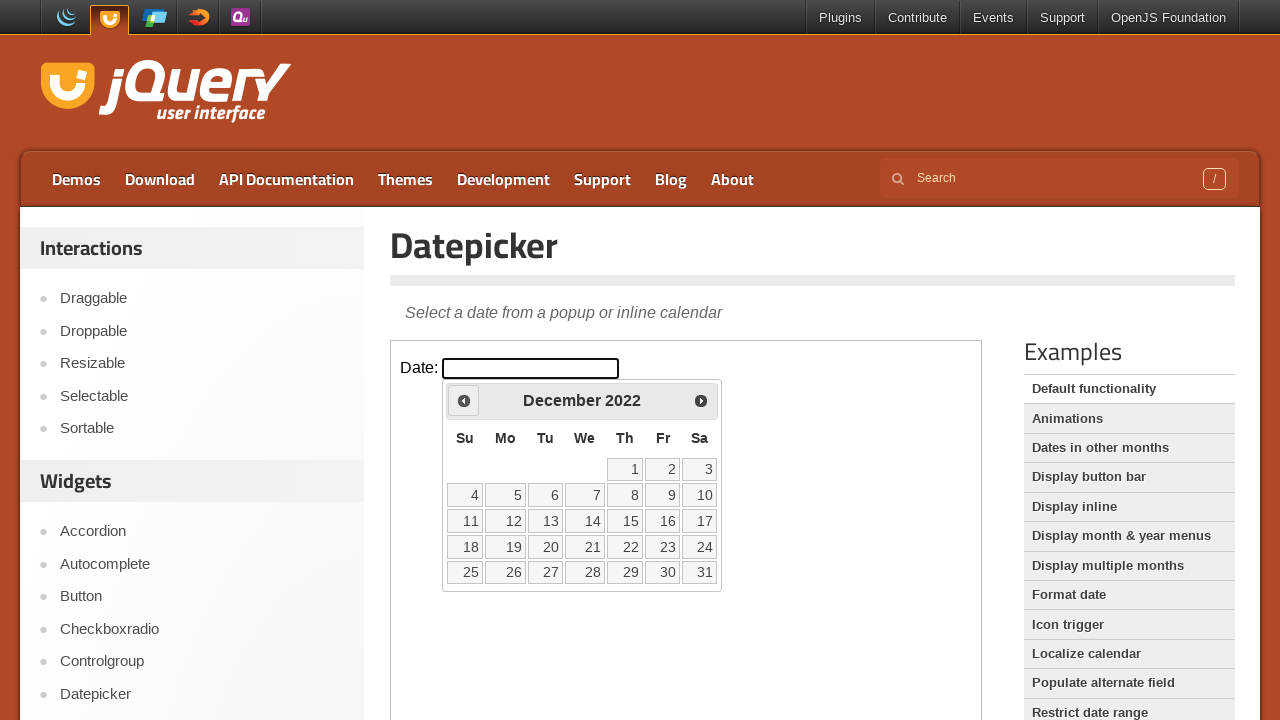

Retrieved current month/year: December 2022
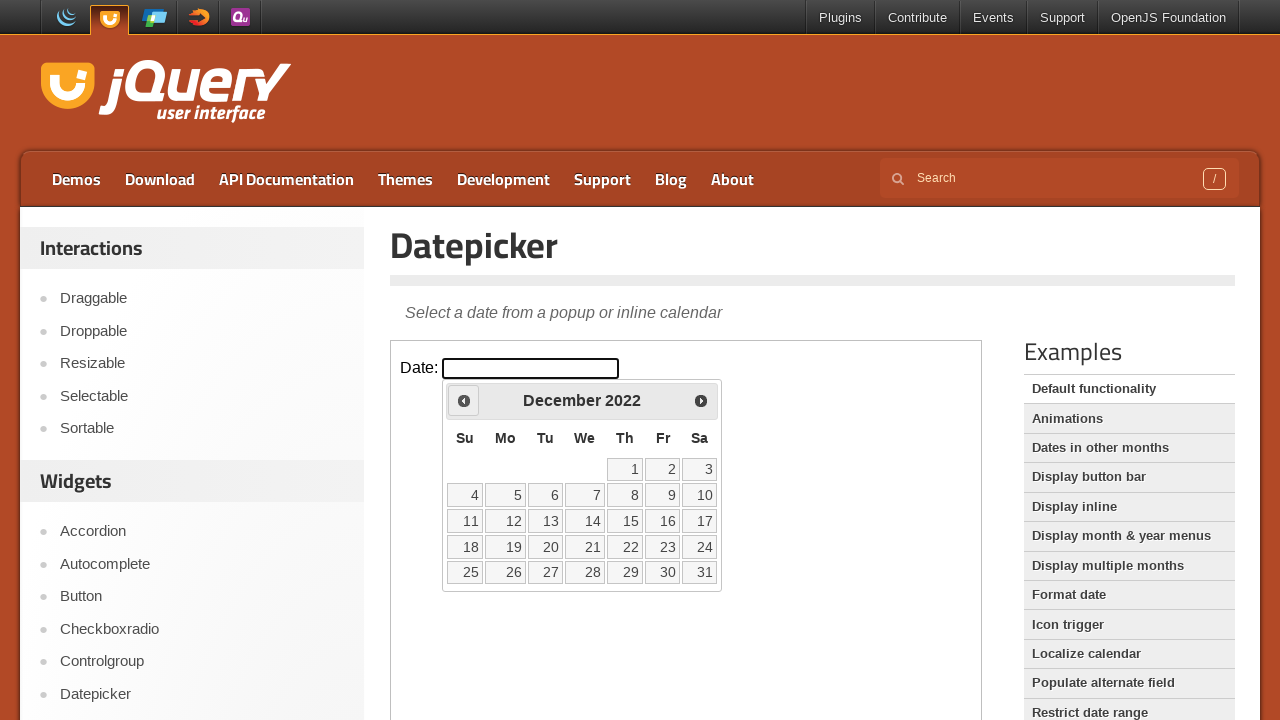

Clicked previous month button to navigate backwards at (464, 400) on iframe >> nth=0 >> internal:control=enter-frame >> span.ui-icon-circle-triangle-
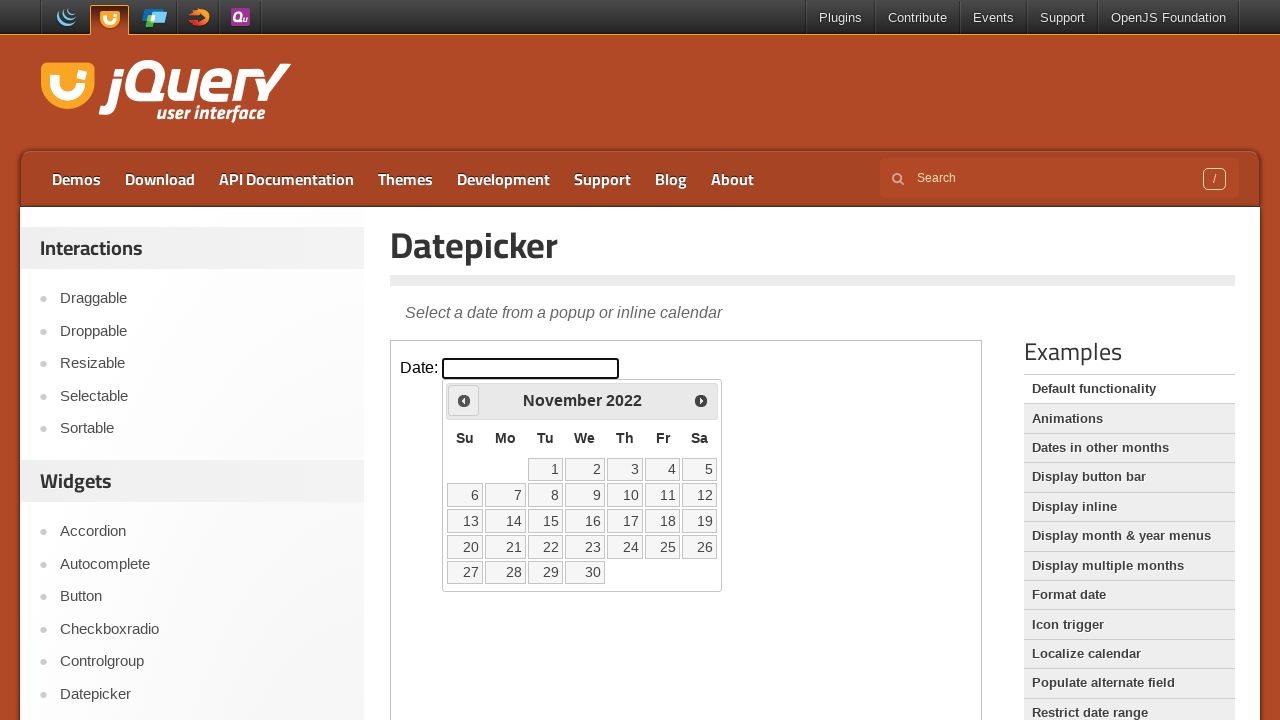

Waited 200ms for calendar to update
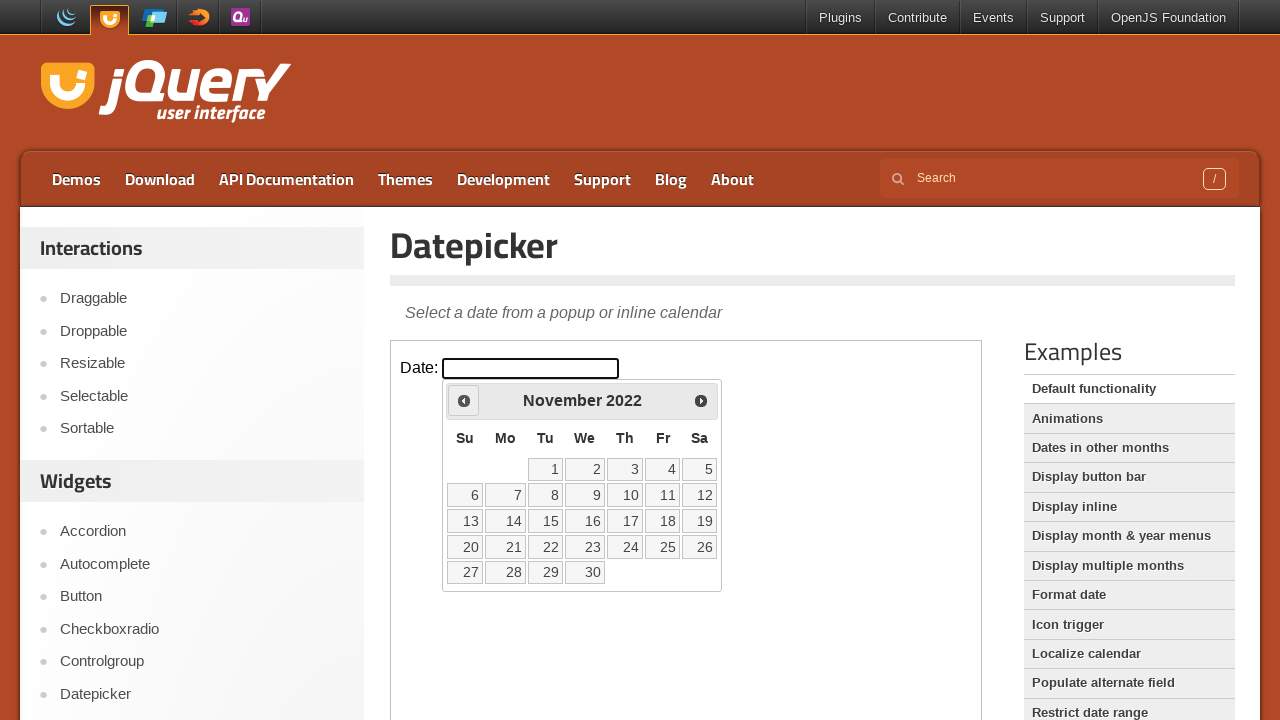

Retrieved current month/year: November 2022
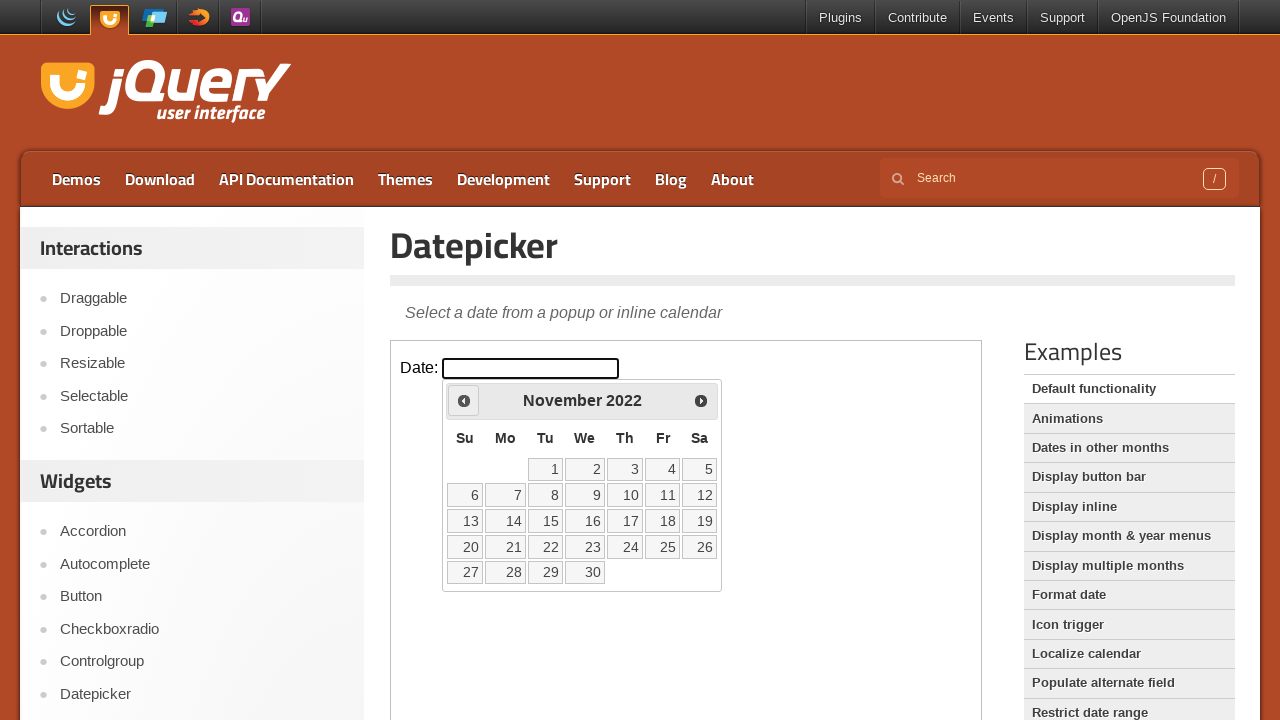

Clicked previous month button to navigate backwards at (464, 400) on iframe >> nth=0 >> internal:control=enter-frame >> span.ui-icon-circle-triangle-
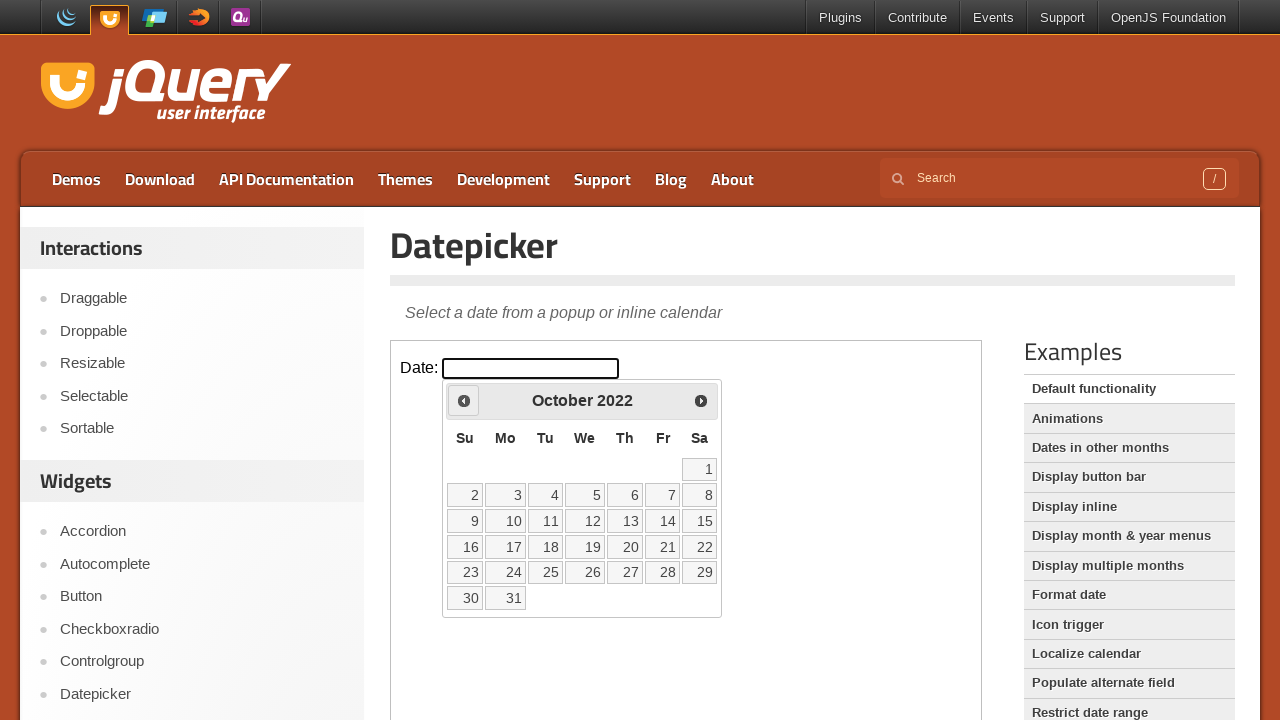

Waited 200ms for calendar to update
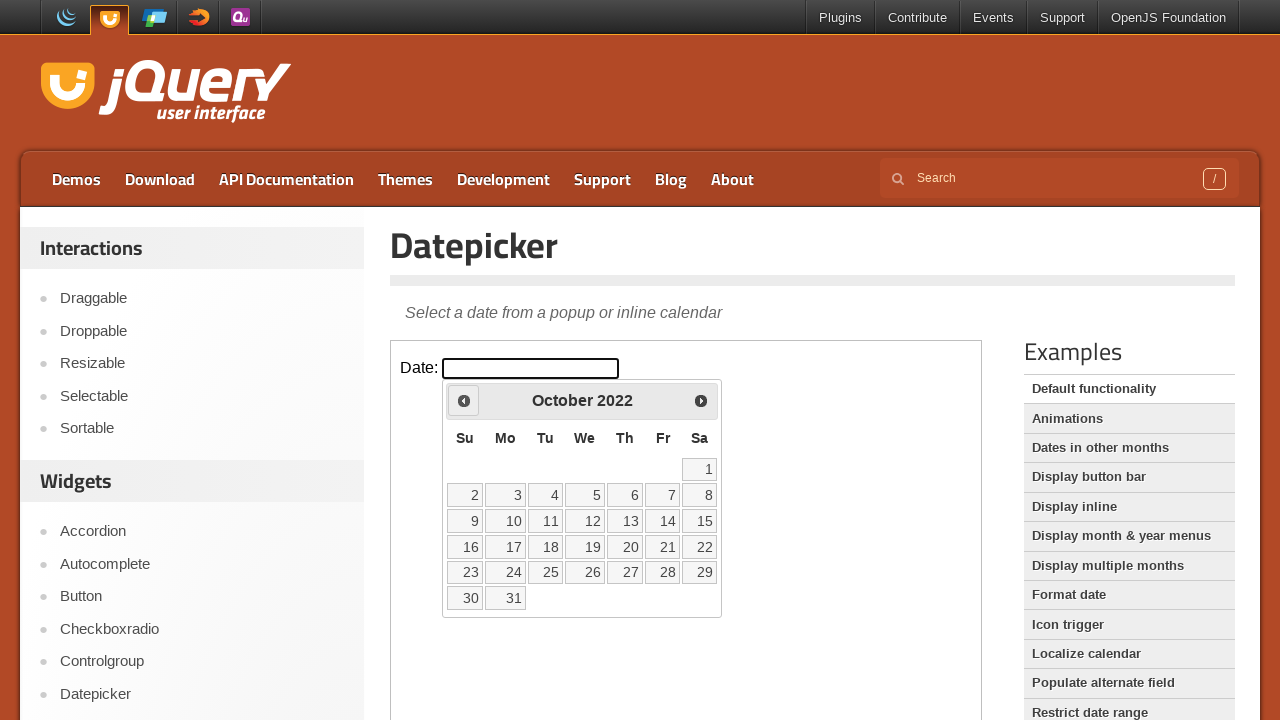

Retrieved current month/year: October 2022
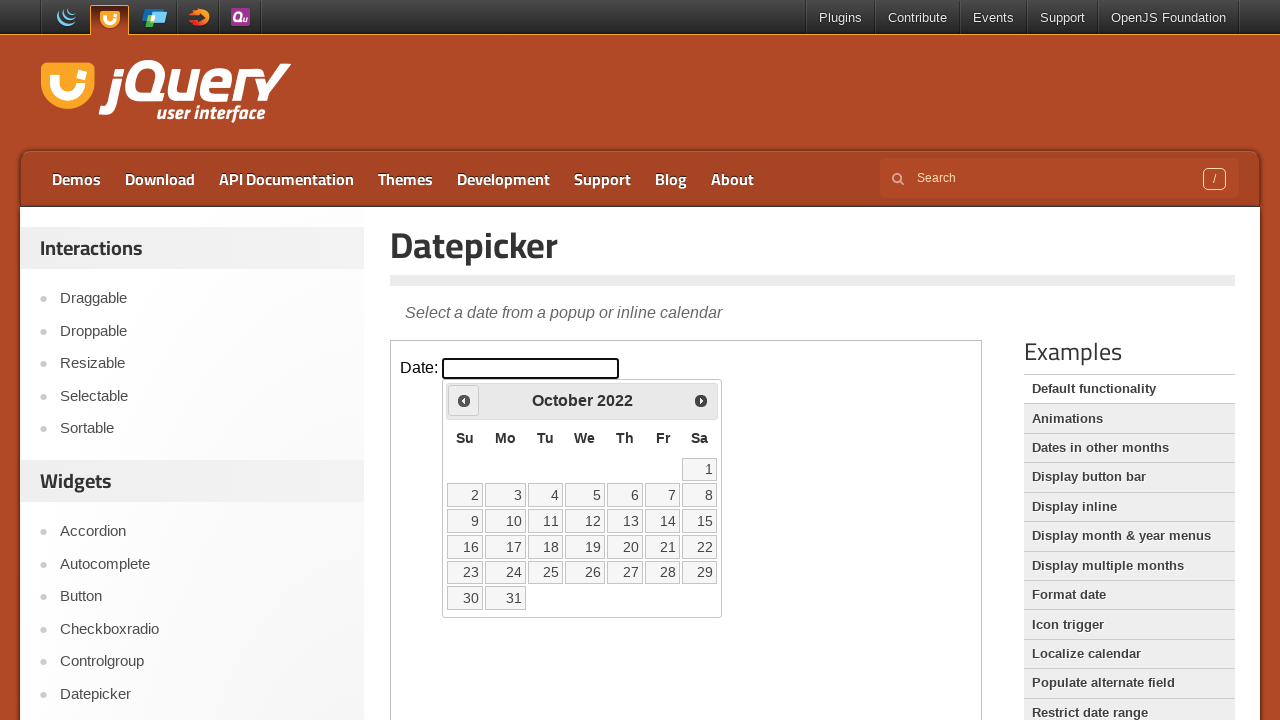

Clicked previous month button to navigate backwards at (464, 400) on iframe >> nth=0 >> internal:control=enter-frame >> span.ui-icon-circle-triangle-
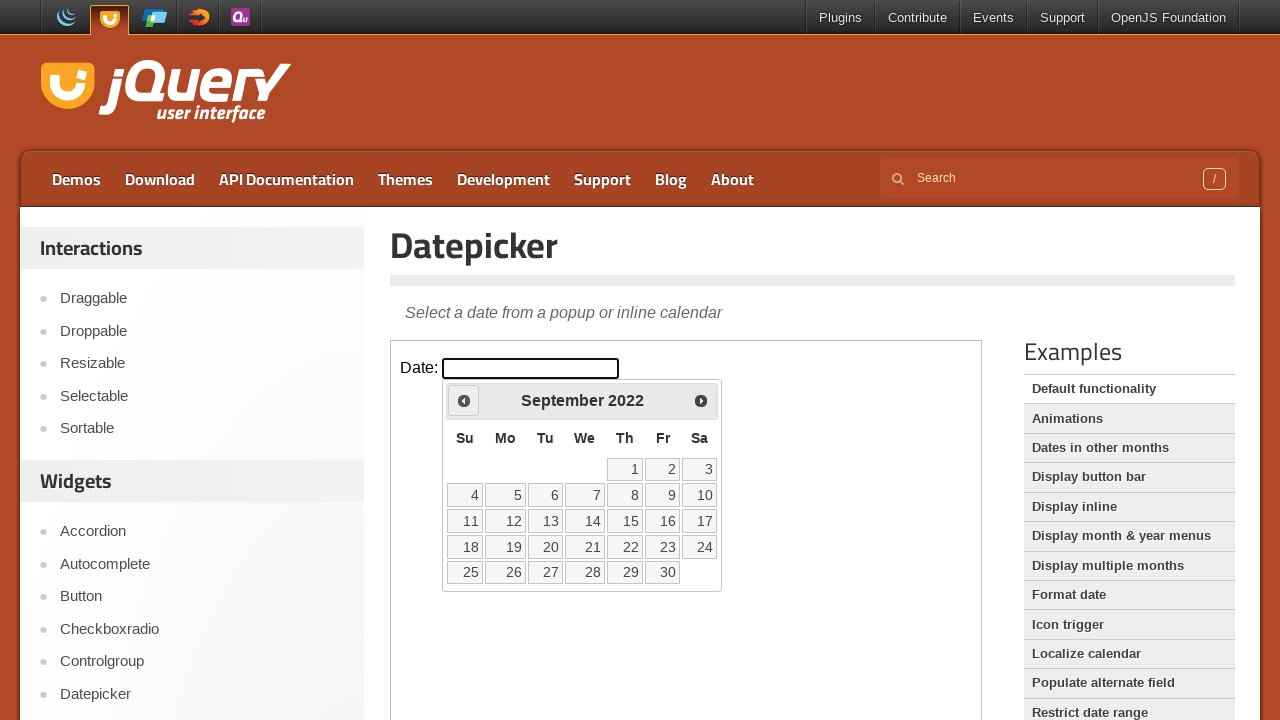

Waited 200ms for calendar to update
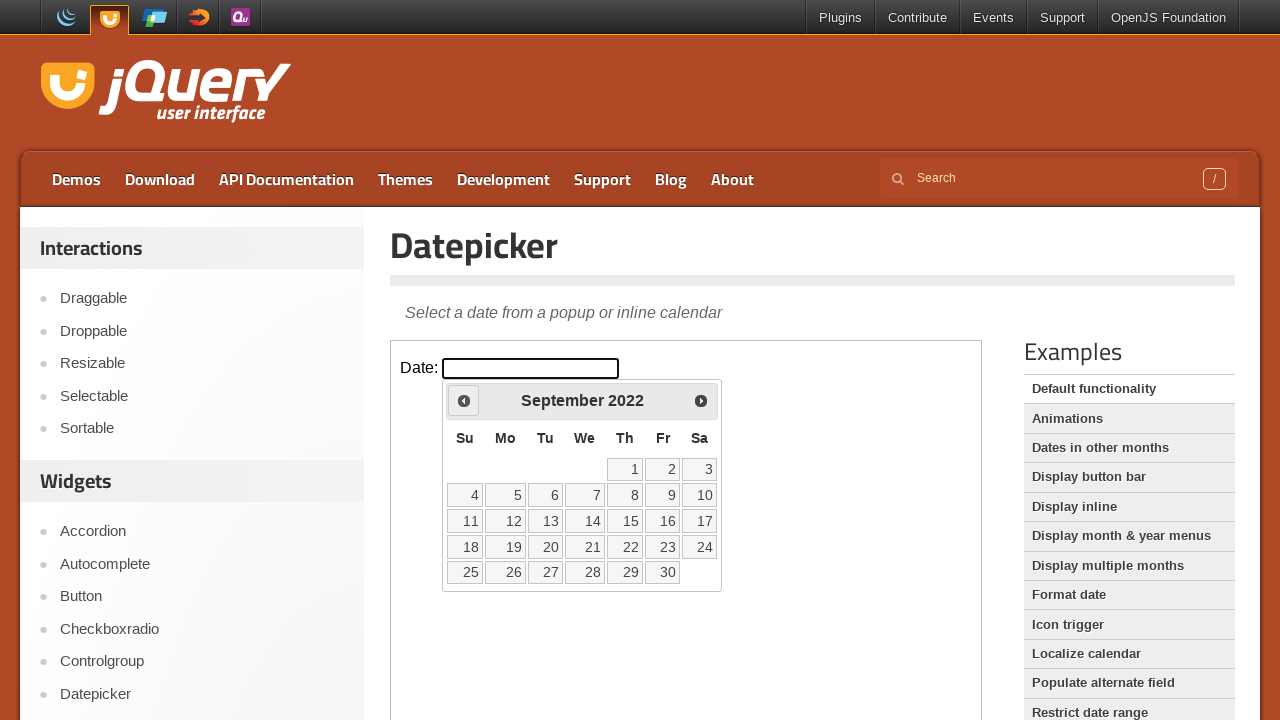

Retrieved current month/year: September 2022
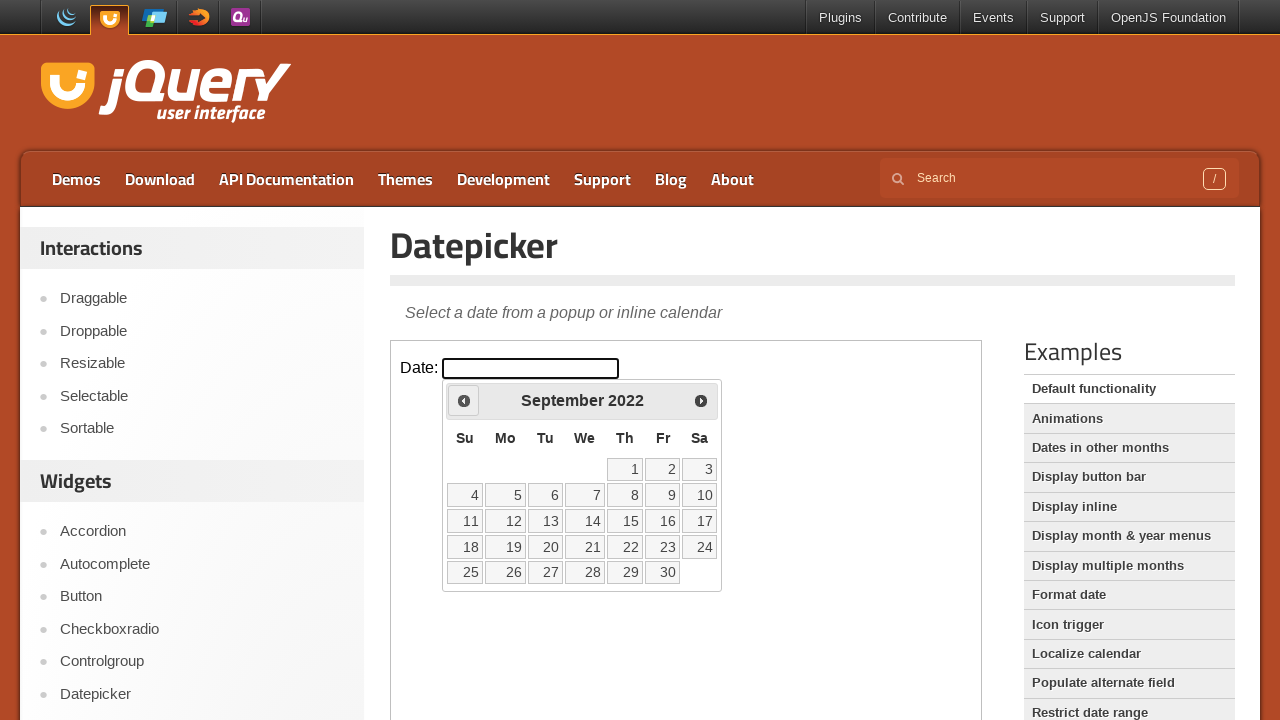

Clicked previous month button to navigate backwards at (464, 400) on iframe >> nth=0 >> internal:control=enter-frame >> span.ui-icon-circle-triangle-
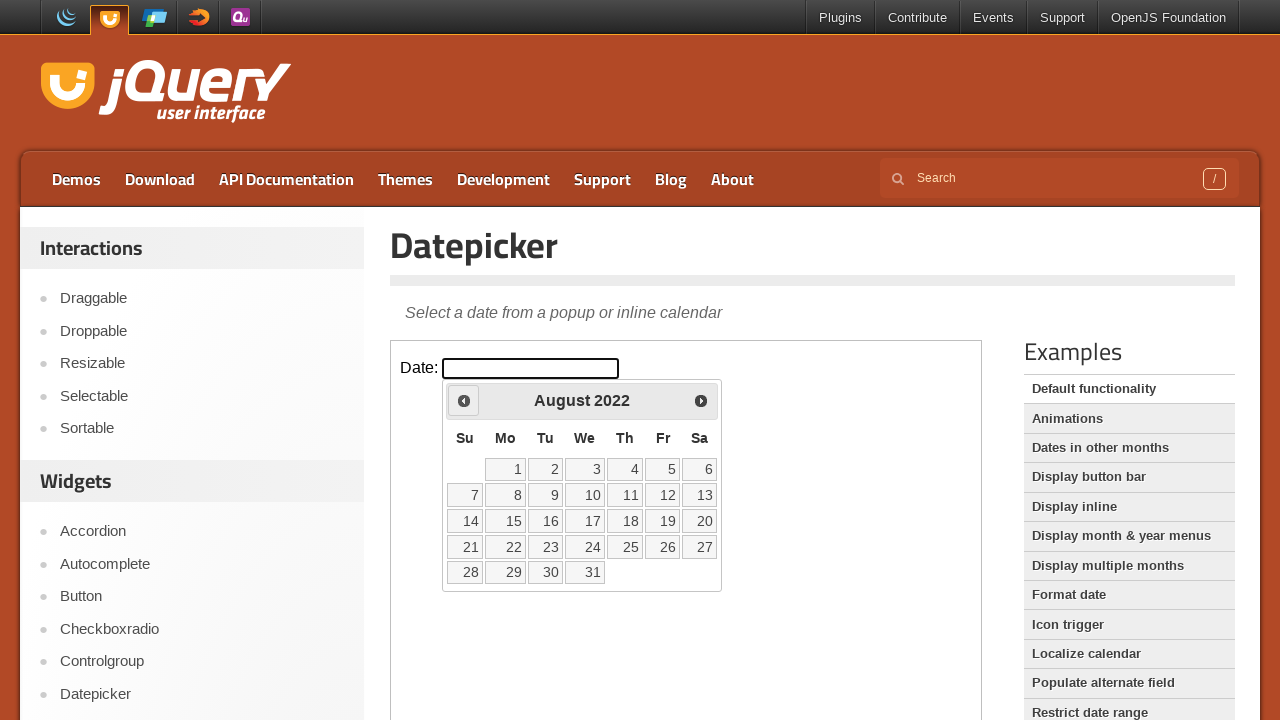

Waited 200ms for calendar to update
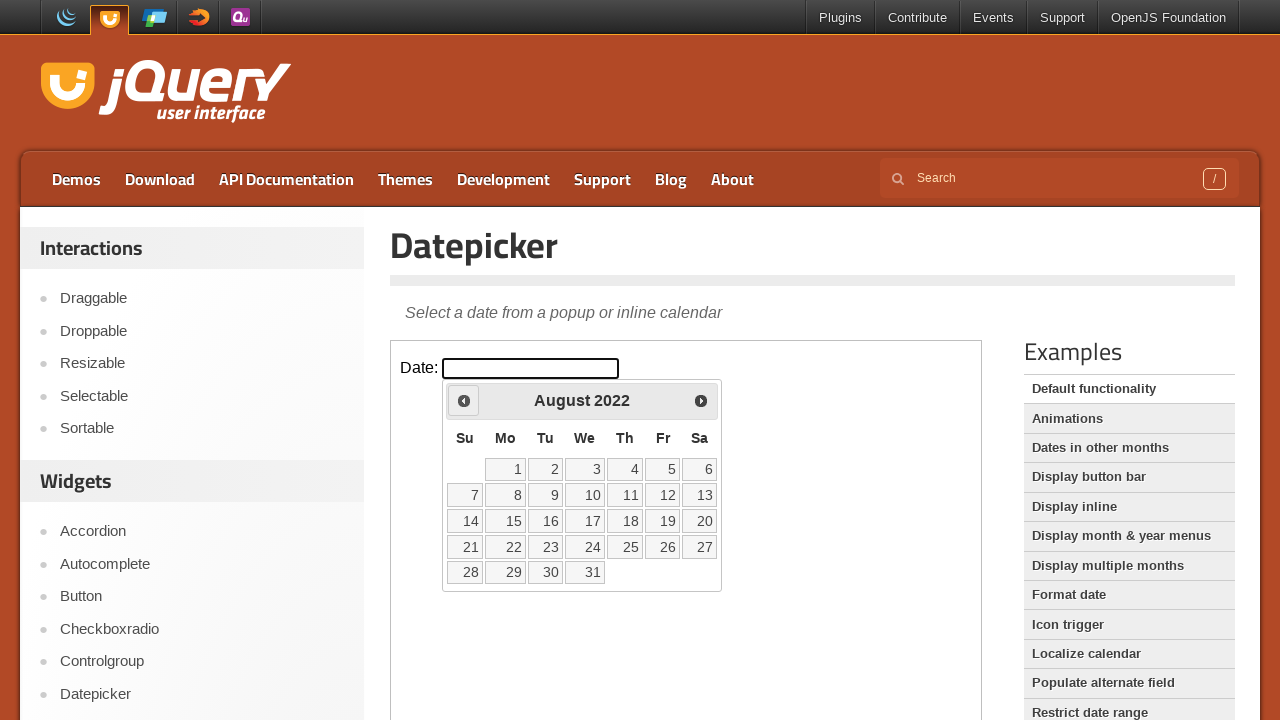

Retrieved current month/year: August 2022
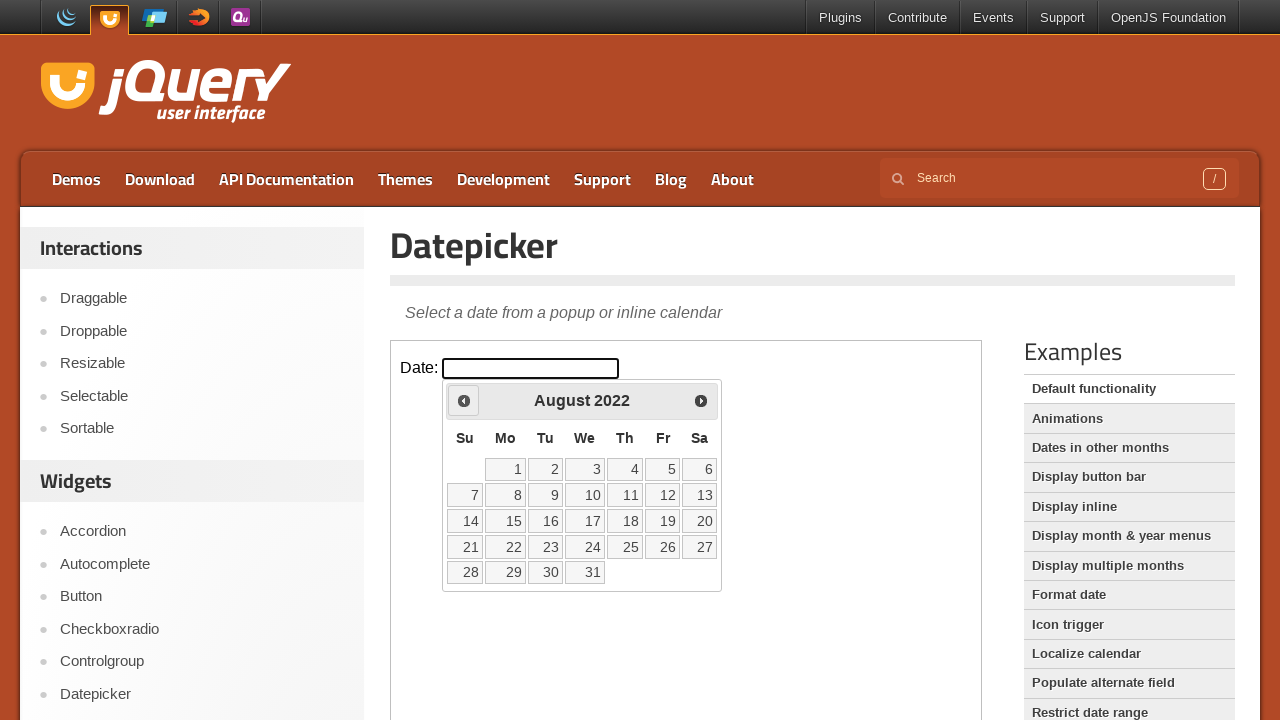

Clicked previous month button to navigate backwards at (464, 400) on iframe >> nth=0 >> internal:control=enter-frame >> span.ui-icon-circle-triangle-
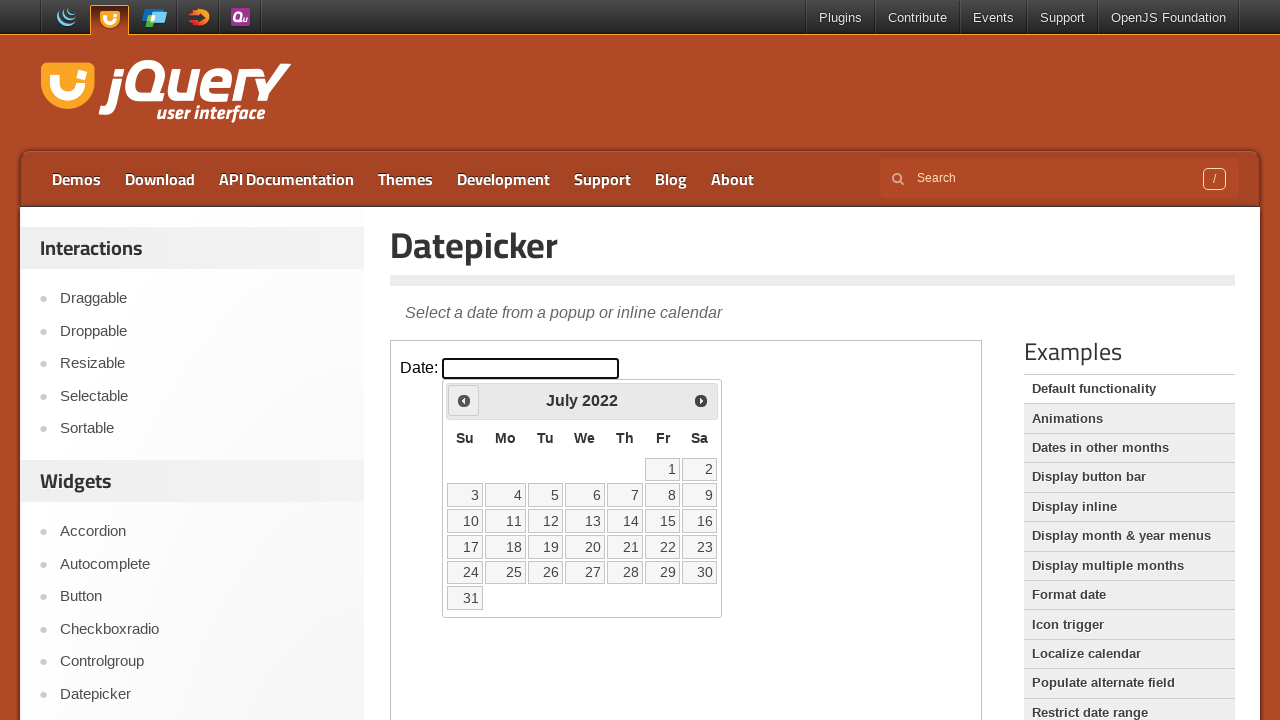

Waited 200ms for calendar to update
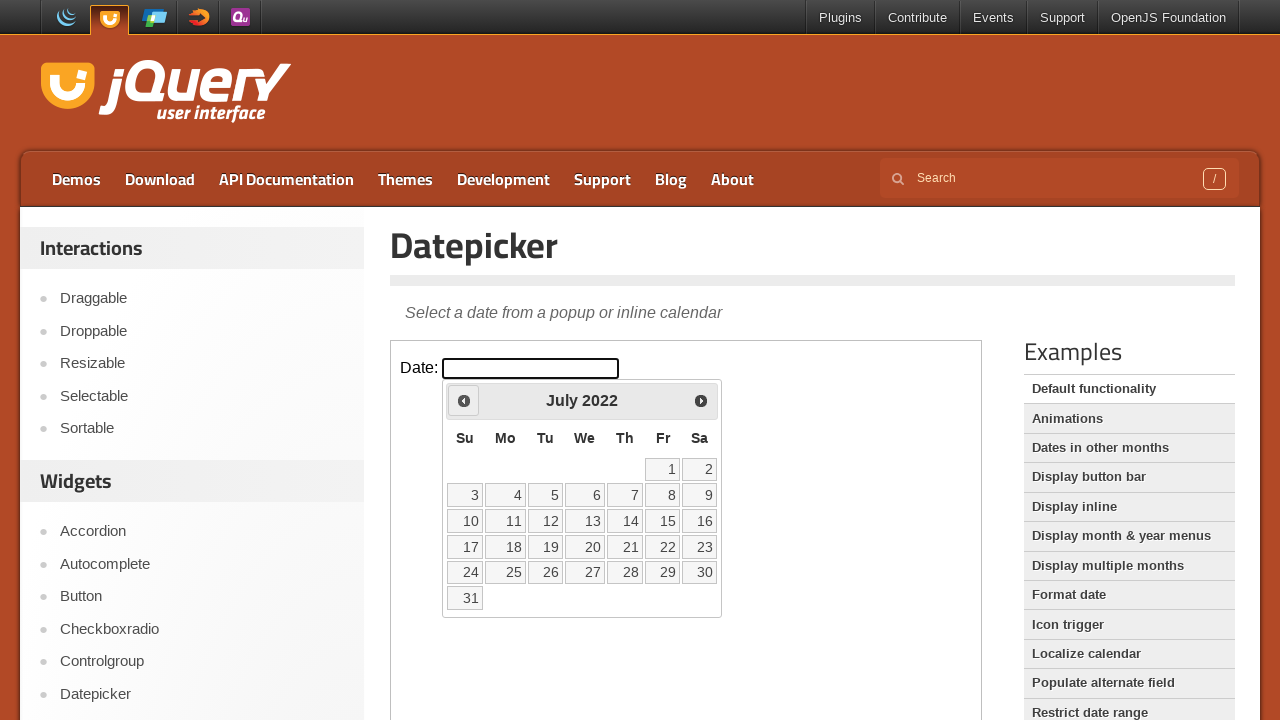

Retrieved current month/year: July 2022
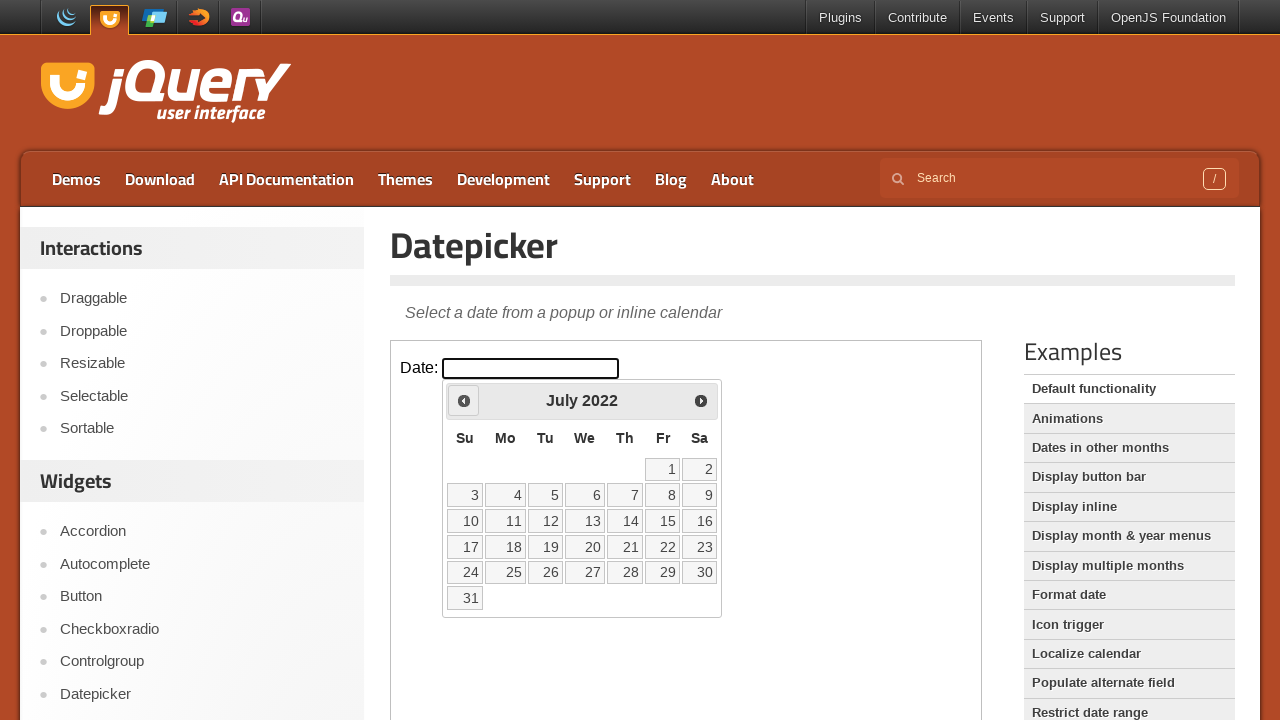

Clicked previous month button to navigate backwards at (464, 400) on iframe >> nth=0 >> internal:control=enter-frame >> span.ui-icon-circle-triangle-
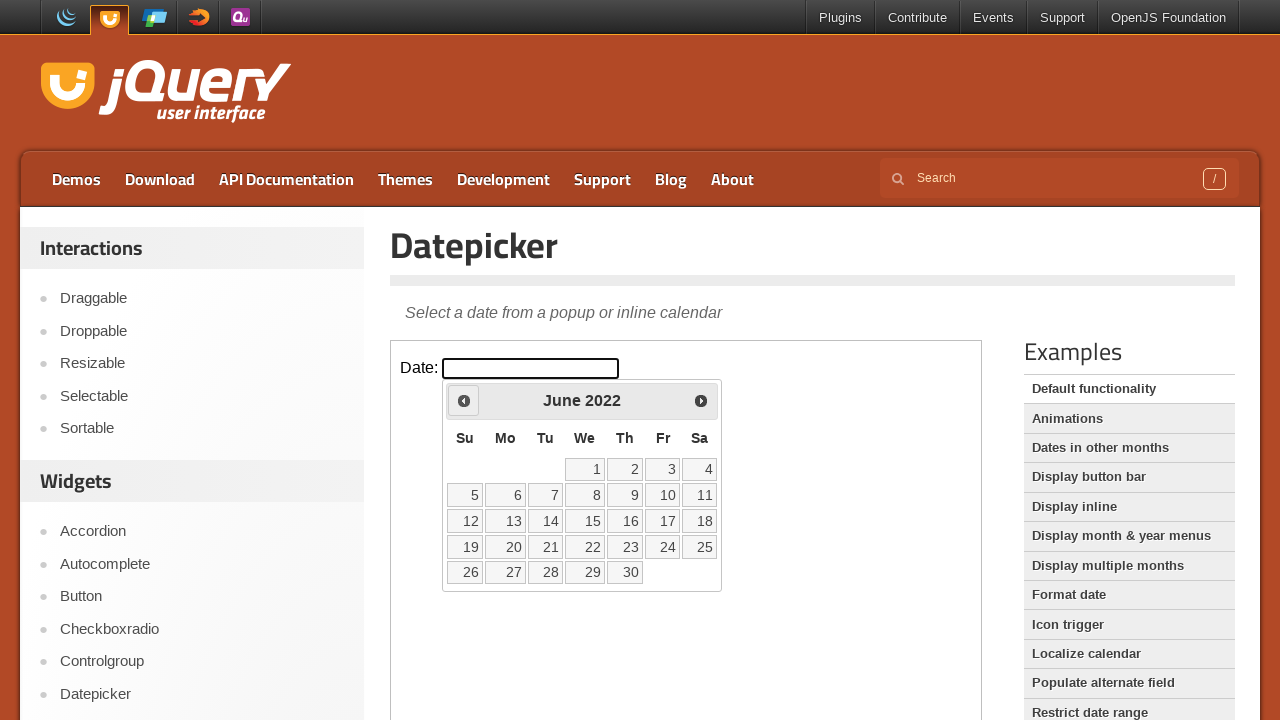

Waited 200ms for calendar to update
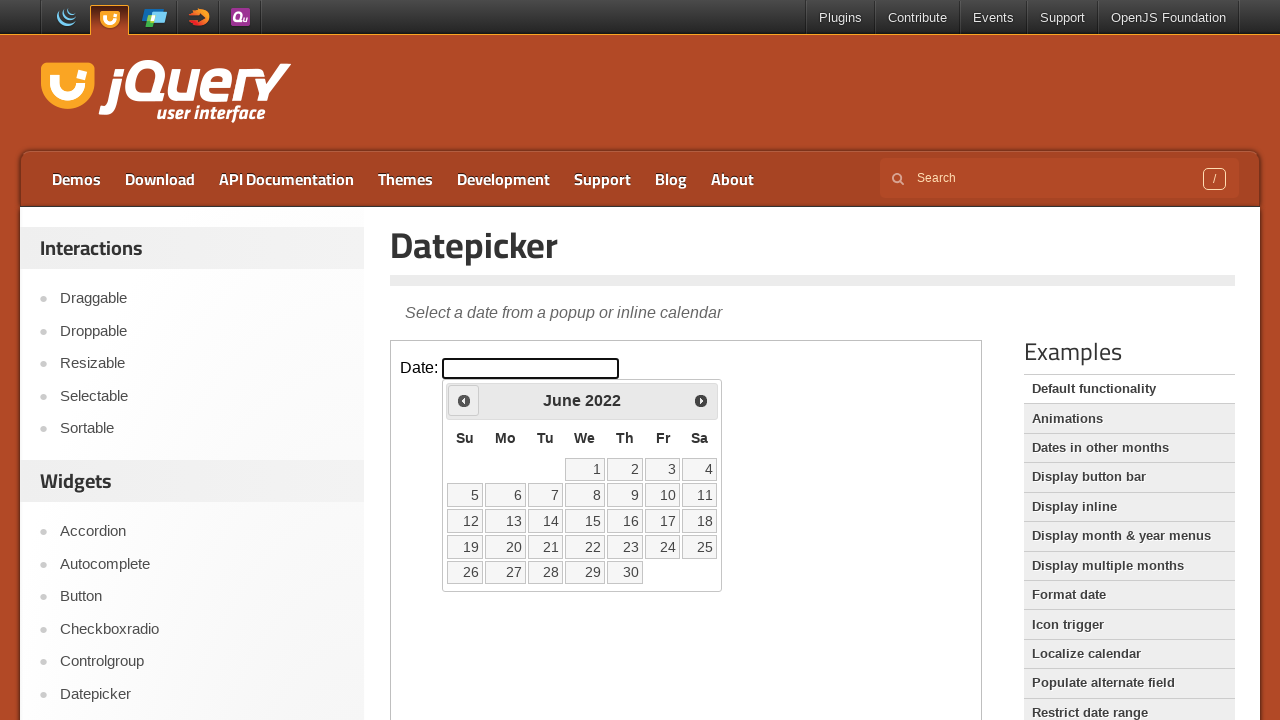

Retrieved current month/year: June 2022
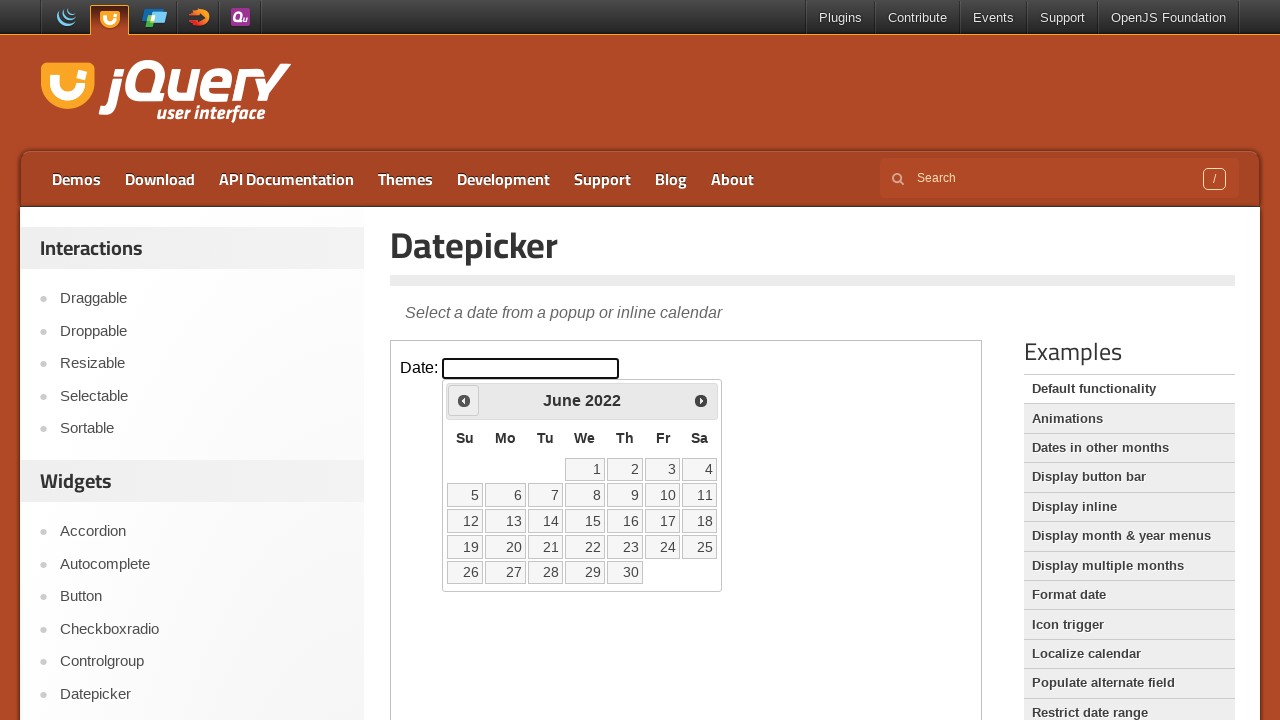

Clicked previous month button to navigate backwards at (464, 400) on iframe >> nth=0 >> internal:control=enter-frame >> span.ui-icon-circle-triangle-
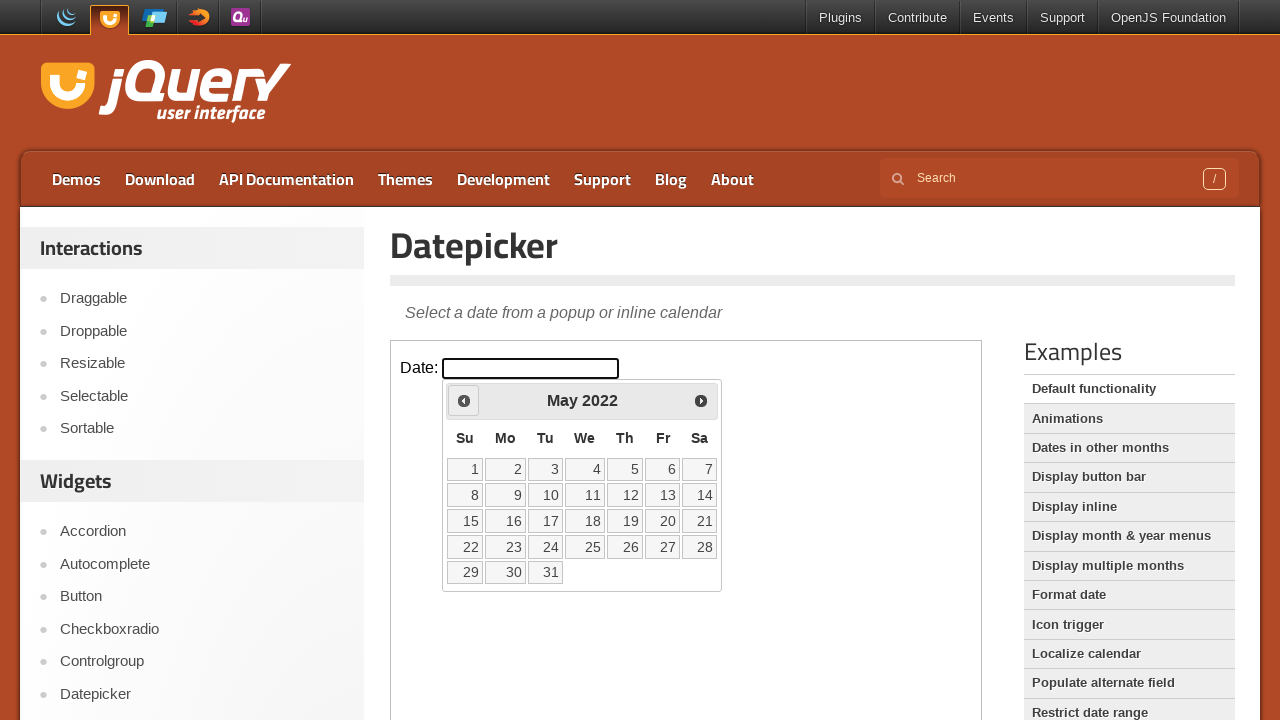

Waited 200ms for calendar to update
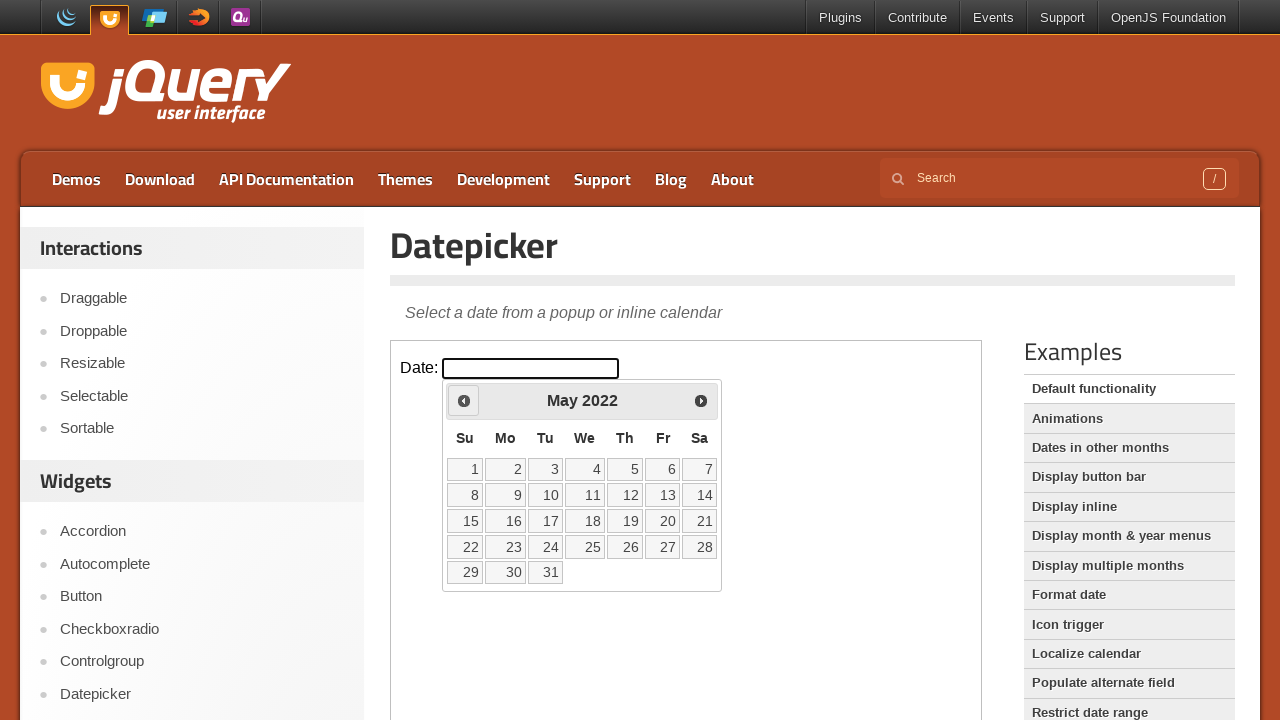

Retrieved current month/year: May 2022
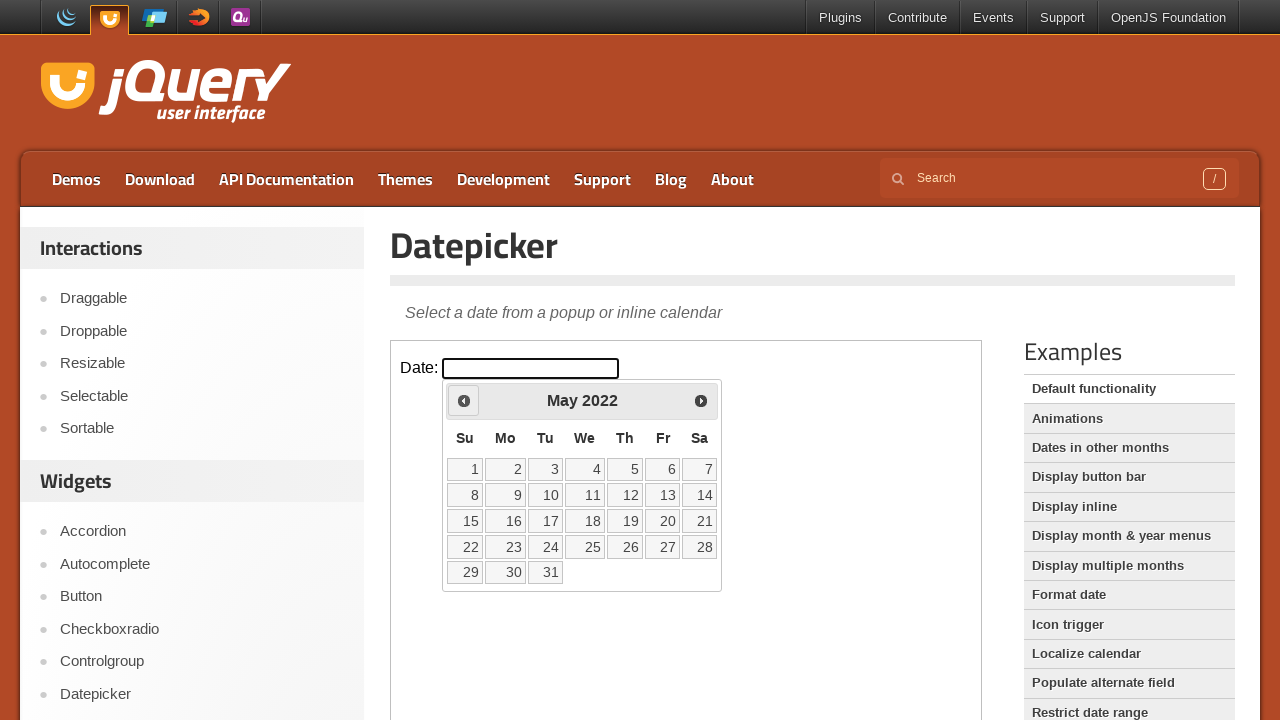

Clicked previous month button to navigate backwards at (464, 400) on iframe >> nth=0 >> internal:control=enter-frame >> span.ui-icon-circle-triangle-
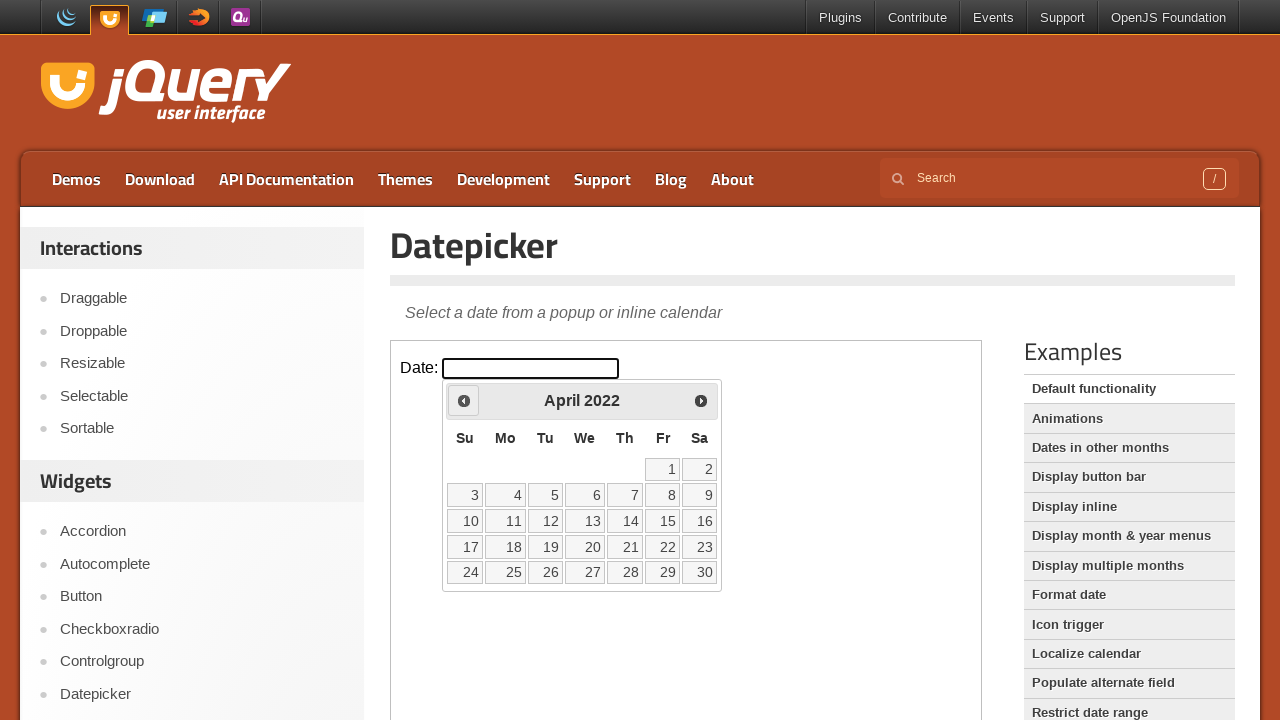

Waited 200ms for calendar to update
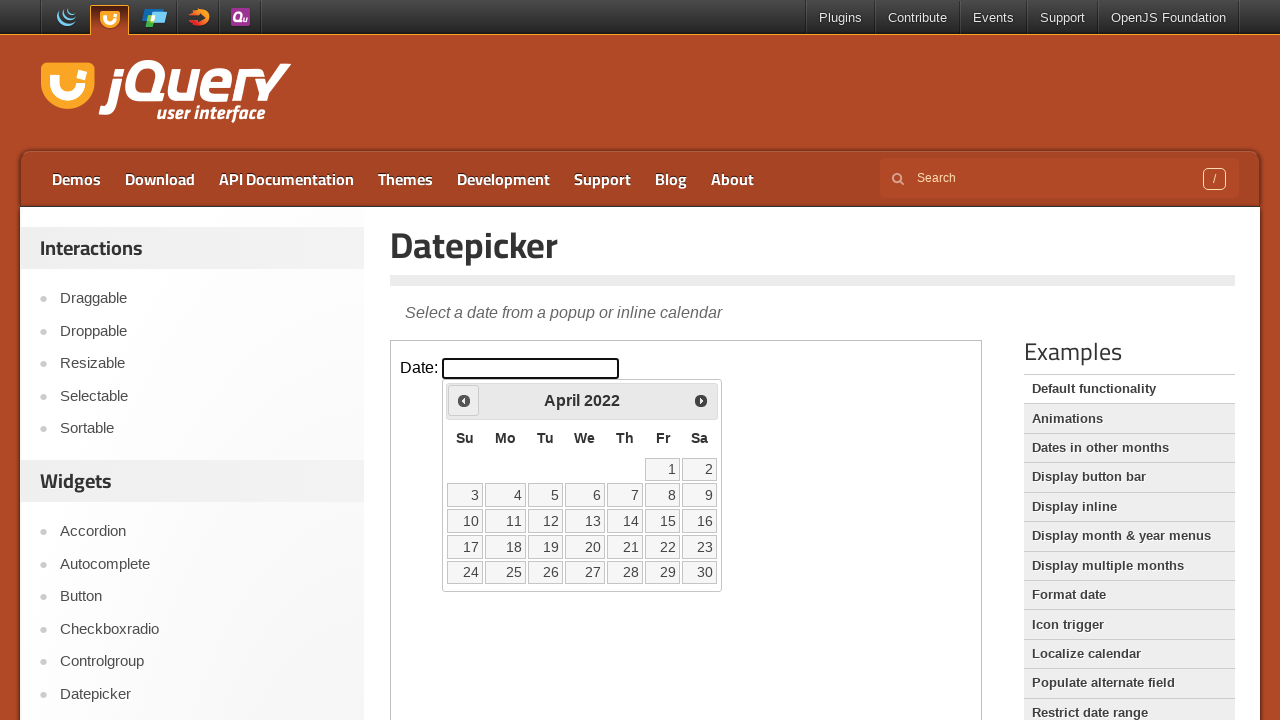

Retrieved current month/year: April 2022
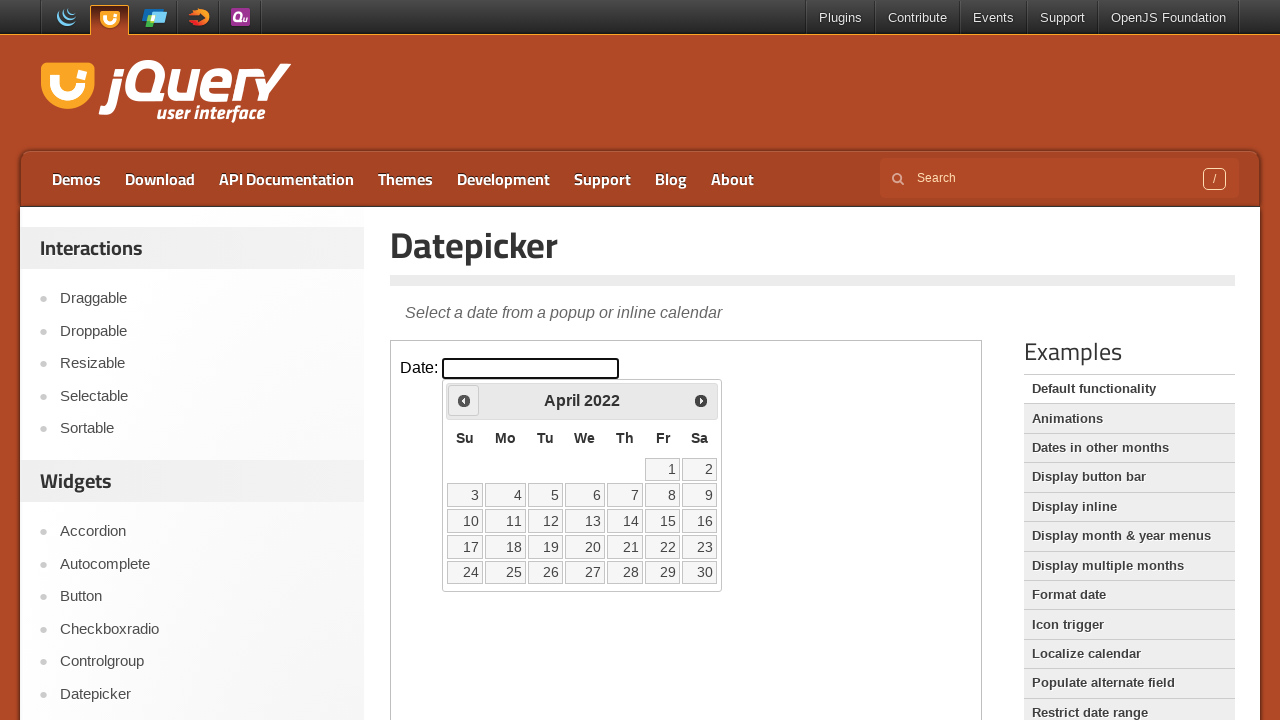

Clicked previous month button to navigate backwards at (464, 400) on iframe >> nth=0 >> internal:control=enter-frame >> span.ui-icon-circle-triangle-
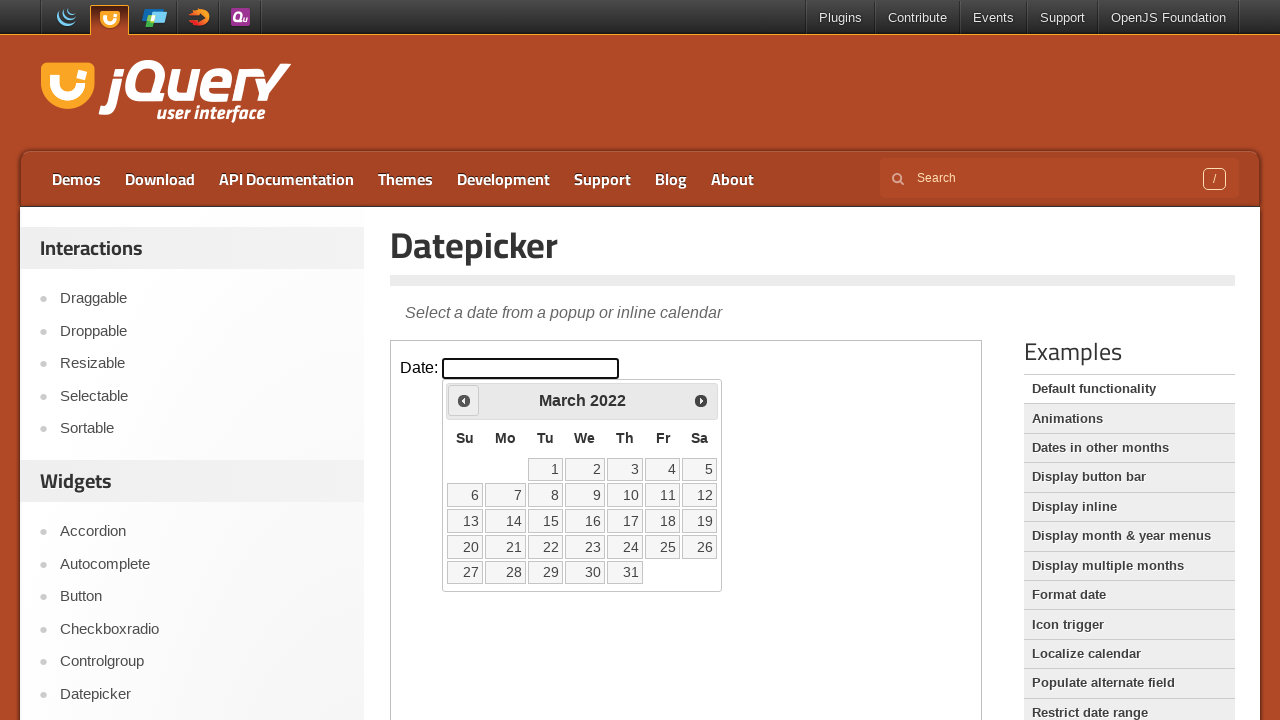

Waited 200ms for calendar to update
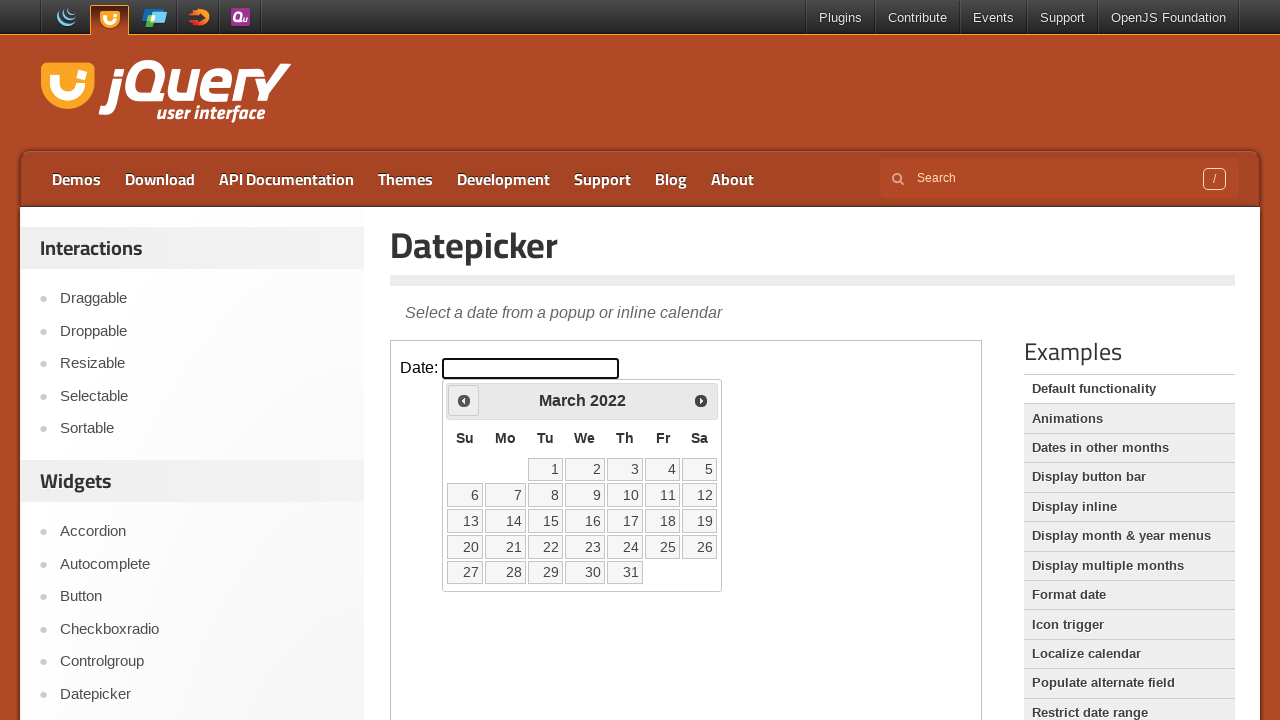

Retrieved current month/year: March 2022
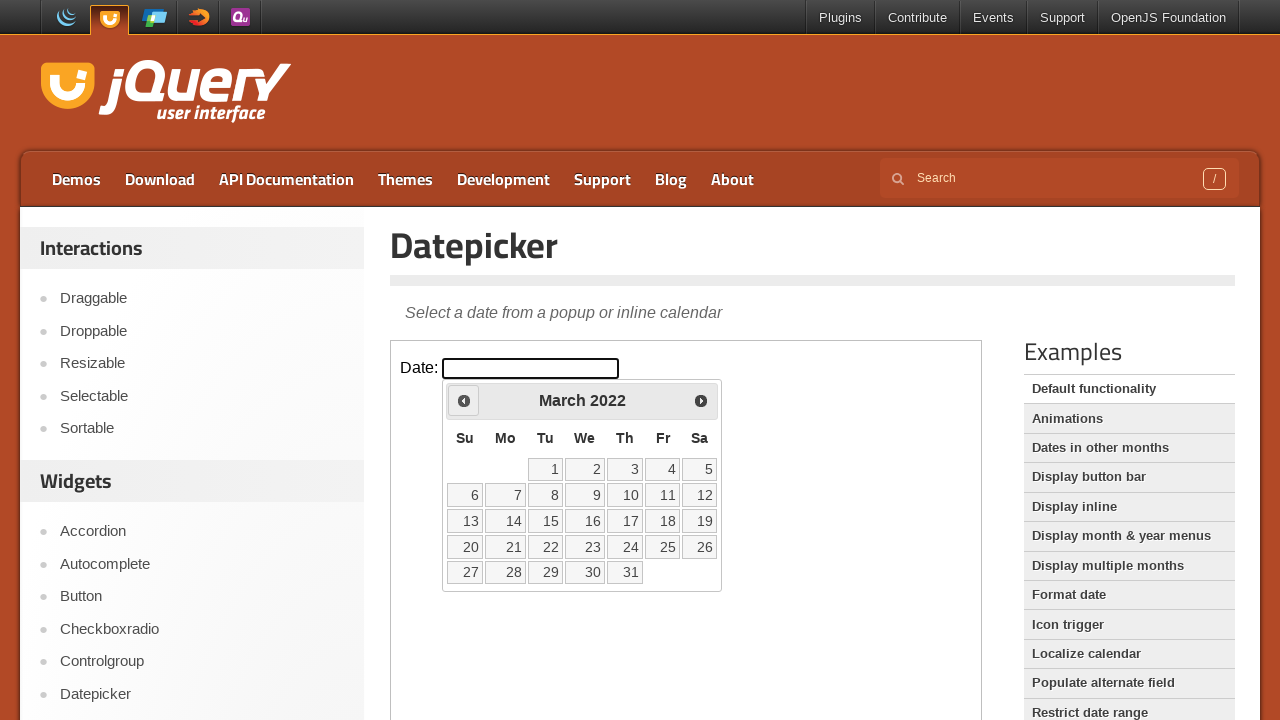

Clicked previous month button to navigate backwards at (464, 400) on iframe >> nth=0 >> internal:control=enter-frame >> span.ui-icon-circle-triangle-
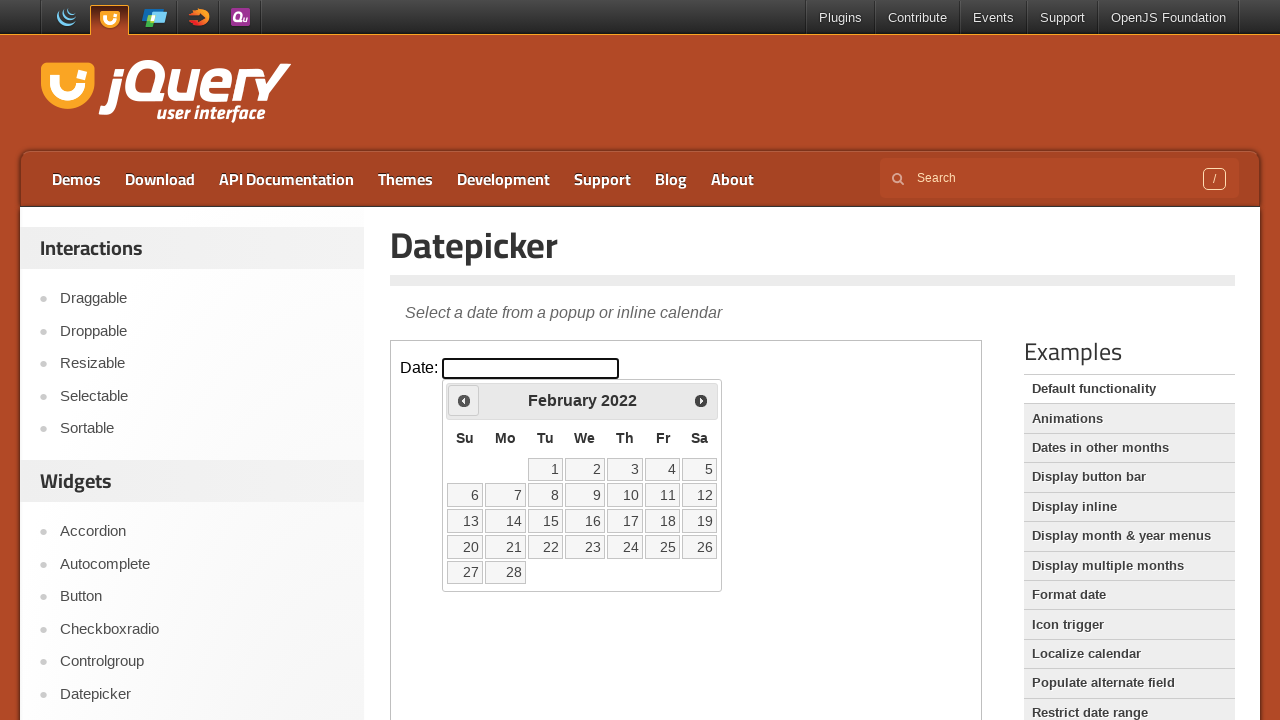

Waited 200ms for calendar to update
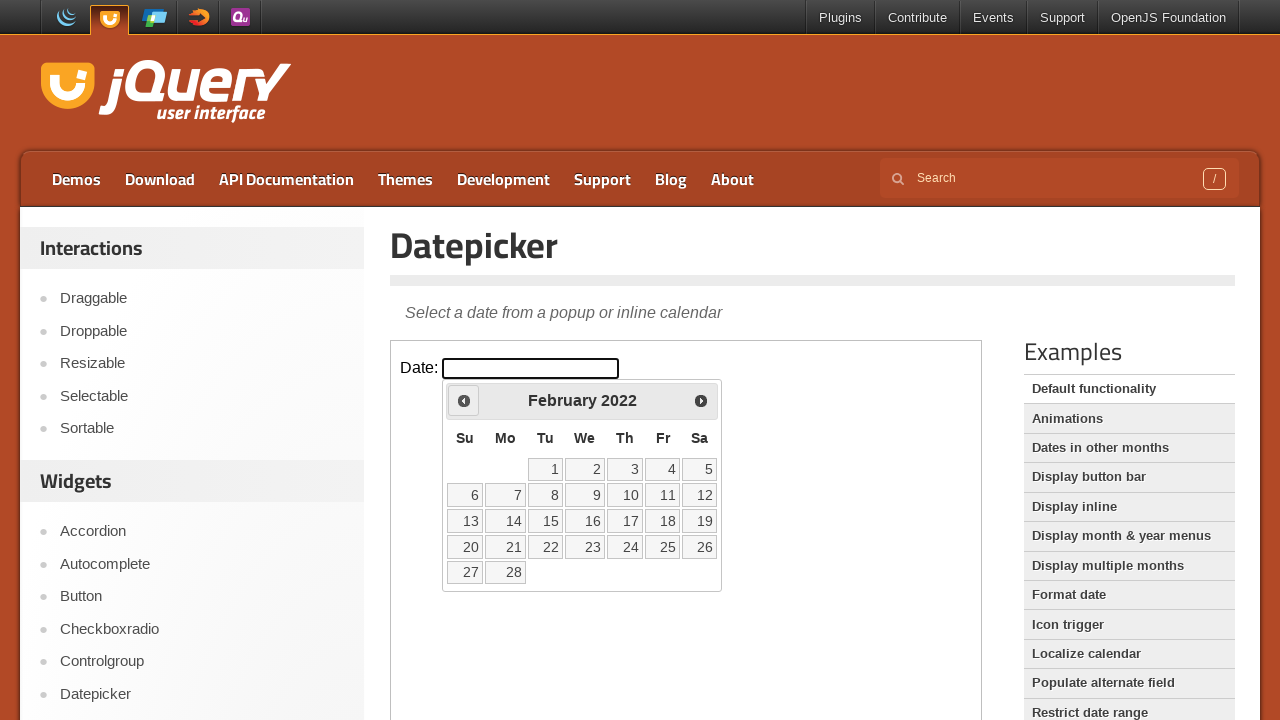

Retrieved current month/year: February 2022
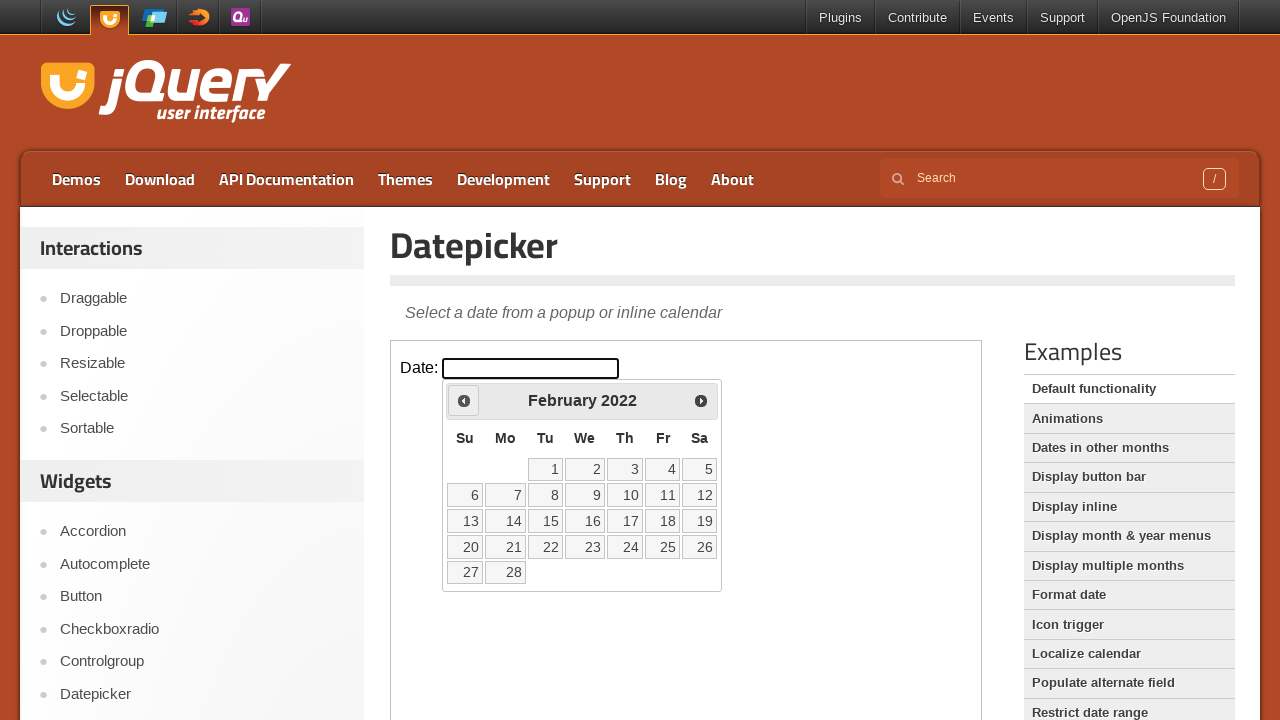

Clicked previous month button to navigate backwards at (464, 400) on iframe >> nth=0 >> internal:control=enter-frame >> span.ui-icon-circle-triangle-
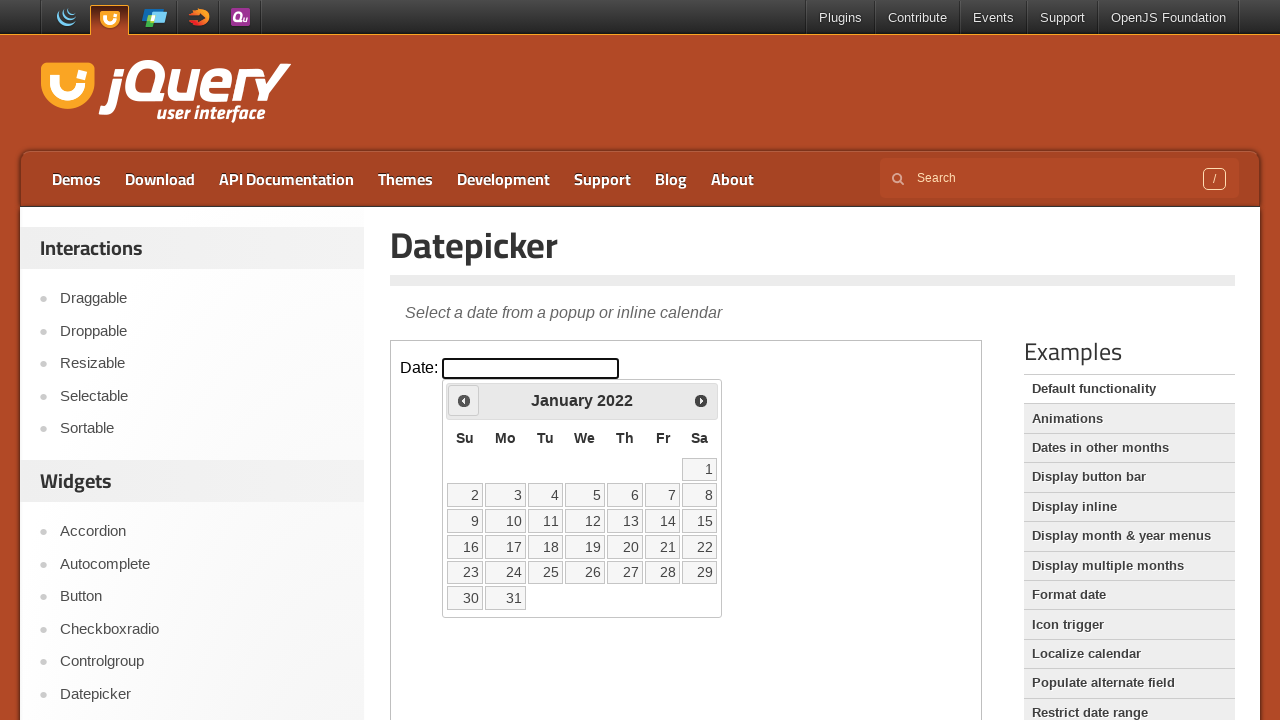

Waited 200ms for calendar to update
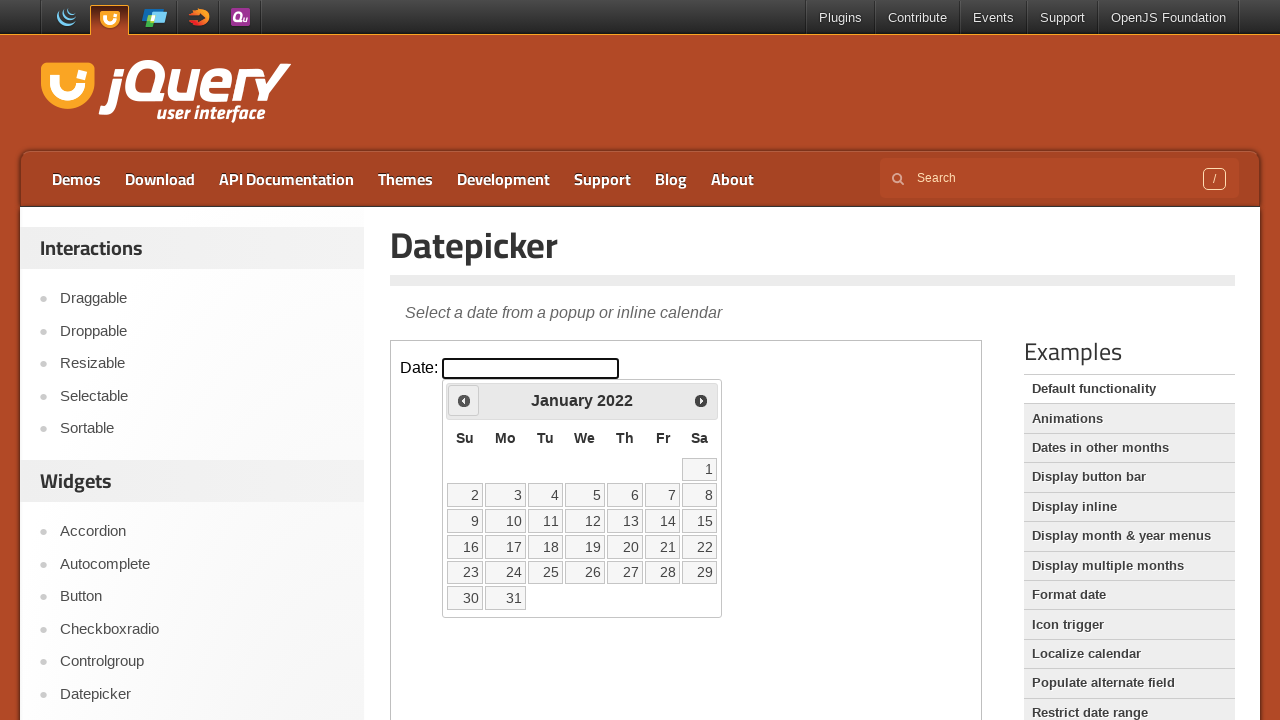

Retrieved current month/year: January 2022
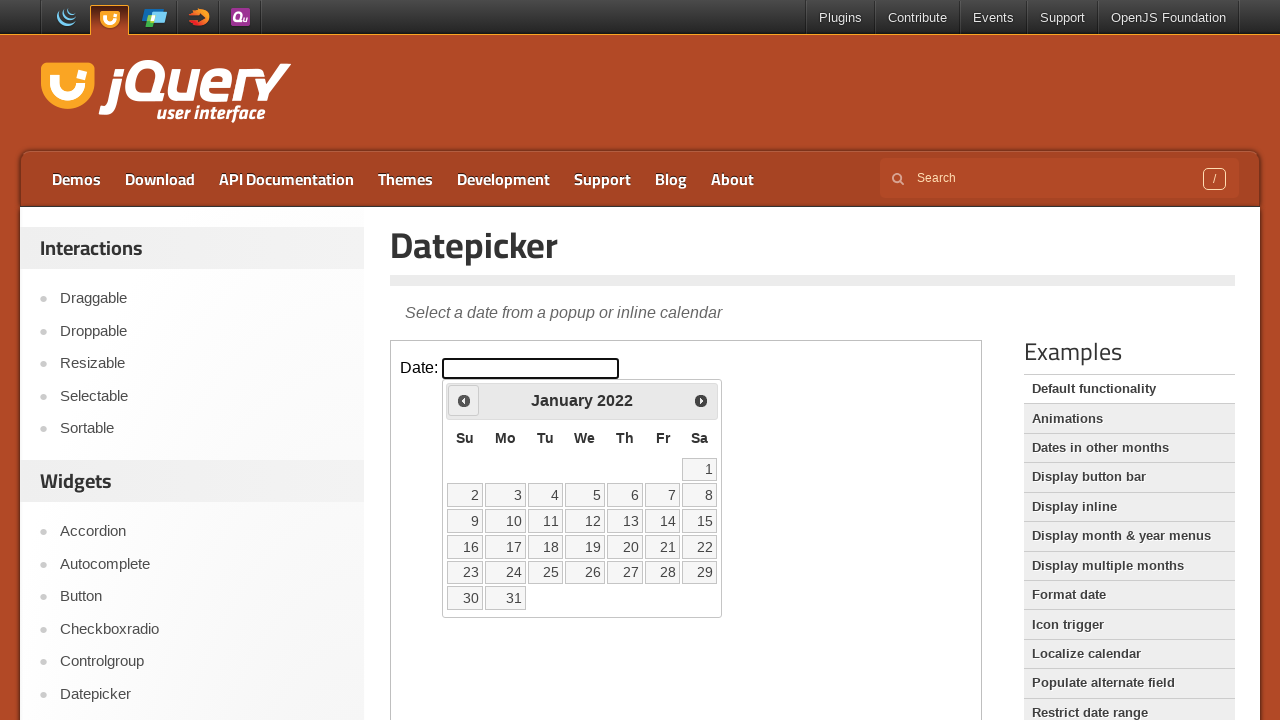

Clicked previous month button to navigate backwards at (464, 400) on iframe >> nth=0 >> internal:control=enter-frame >> span.ui-icon-circle-triangle-
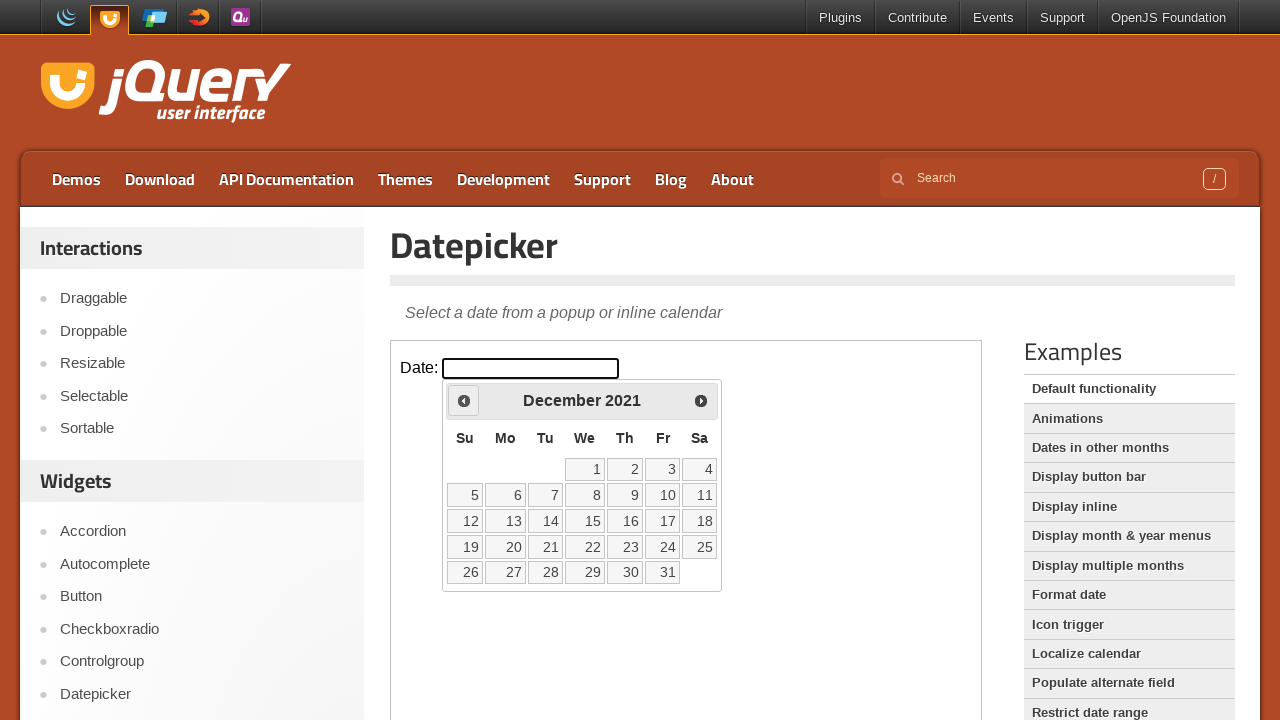

Waited 200ms for calendar to update
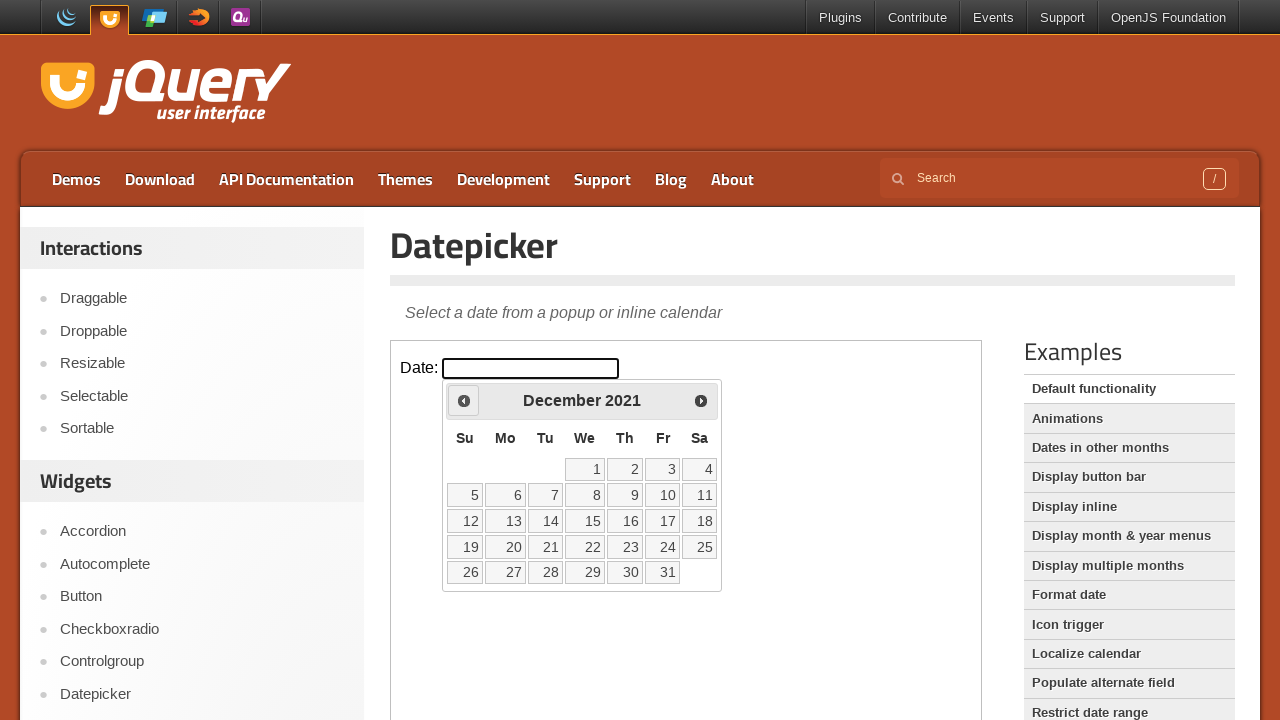

Retrieved current month/year: December 2021
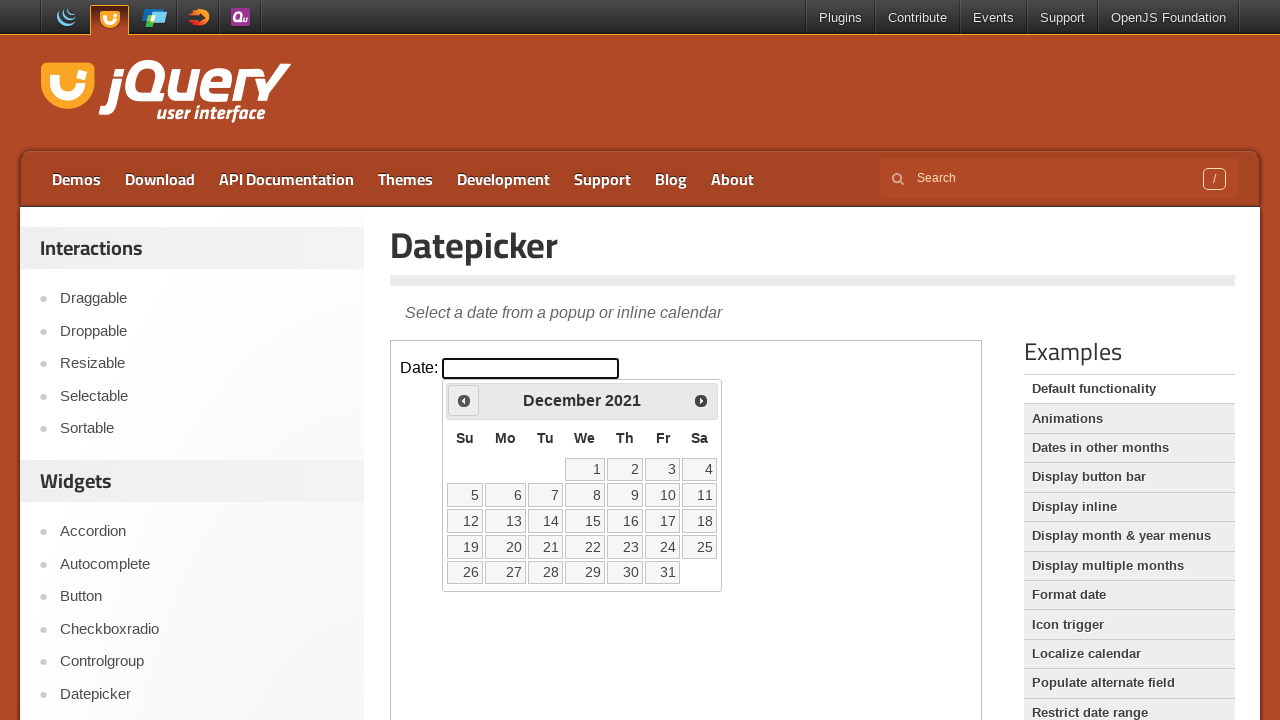

Clicked previous month button to navigate backwards at (464, 400) on iframe >> nth=0 >> internal:control=enter-frame >> span.ui-icon-circle-triangle-
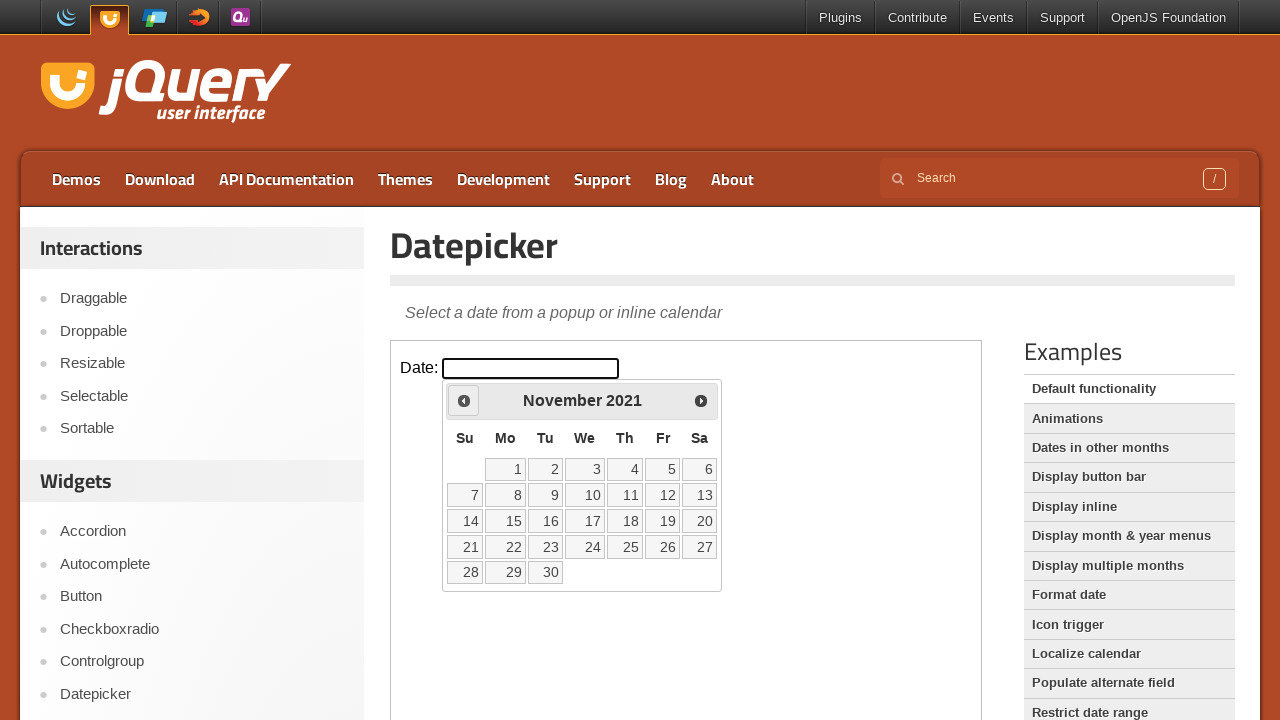

Waited 200ms for calendar to update
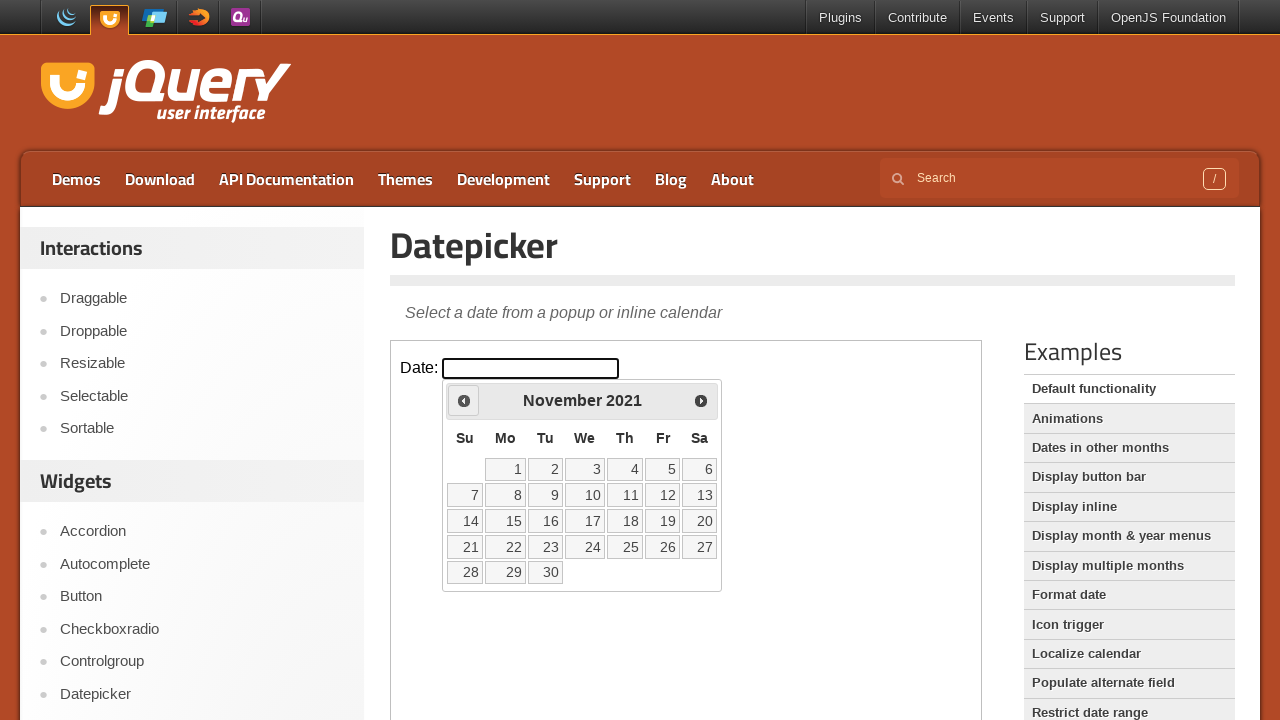

Retrieved current month/year: November 2021
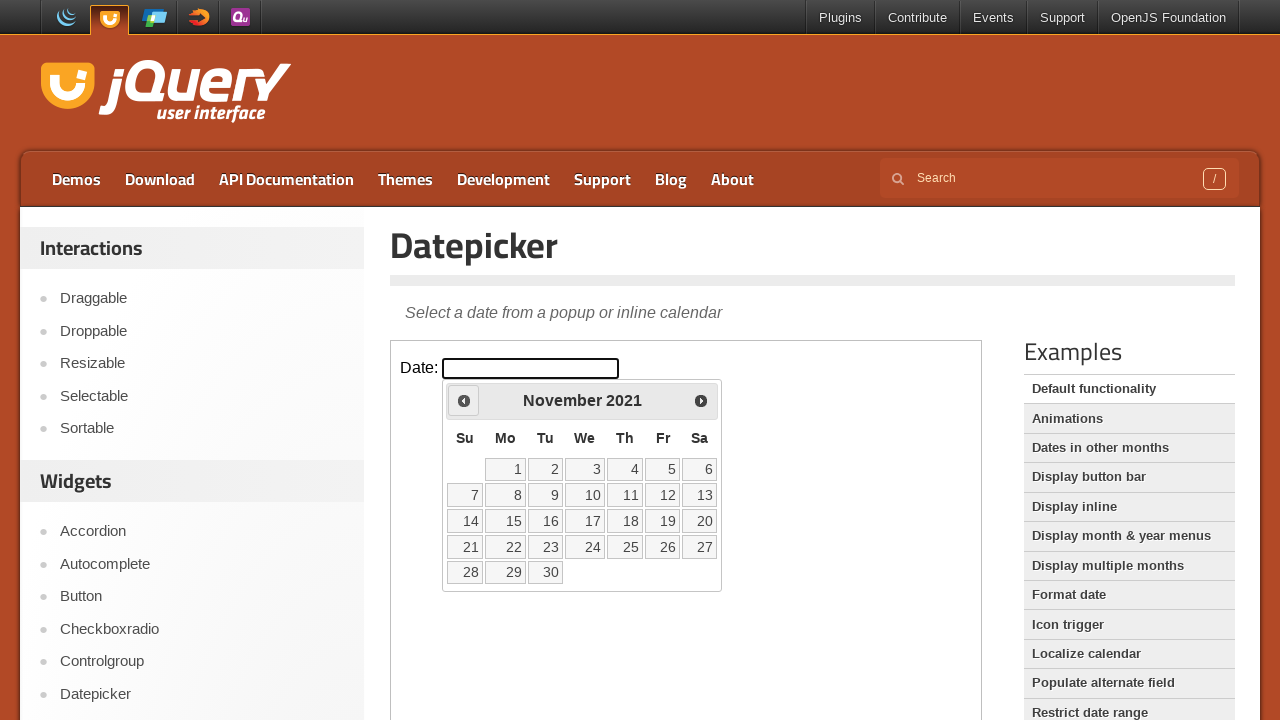

Clicked previous month button to navigate backwards at (464, 400) on iframe >> nth=0 >> internal:control=enter-frame >> span.ui-icon-circle-triangle-
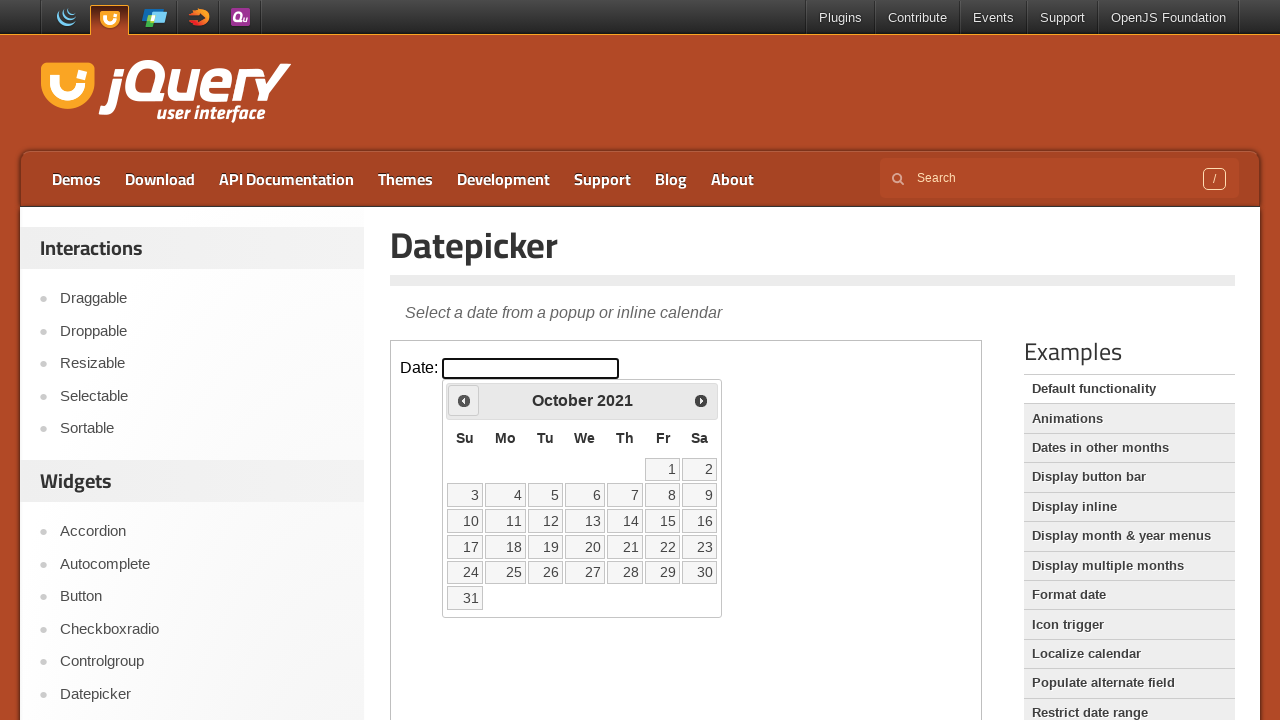

Waited 200ms for calendar to update
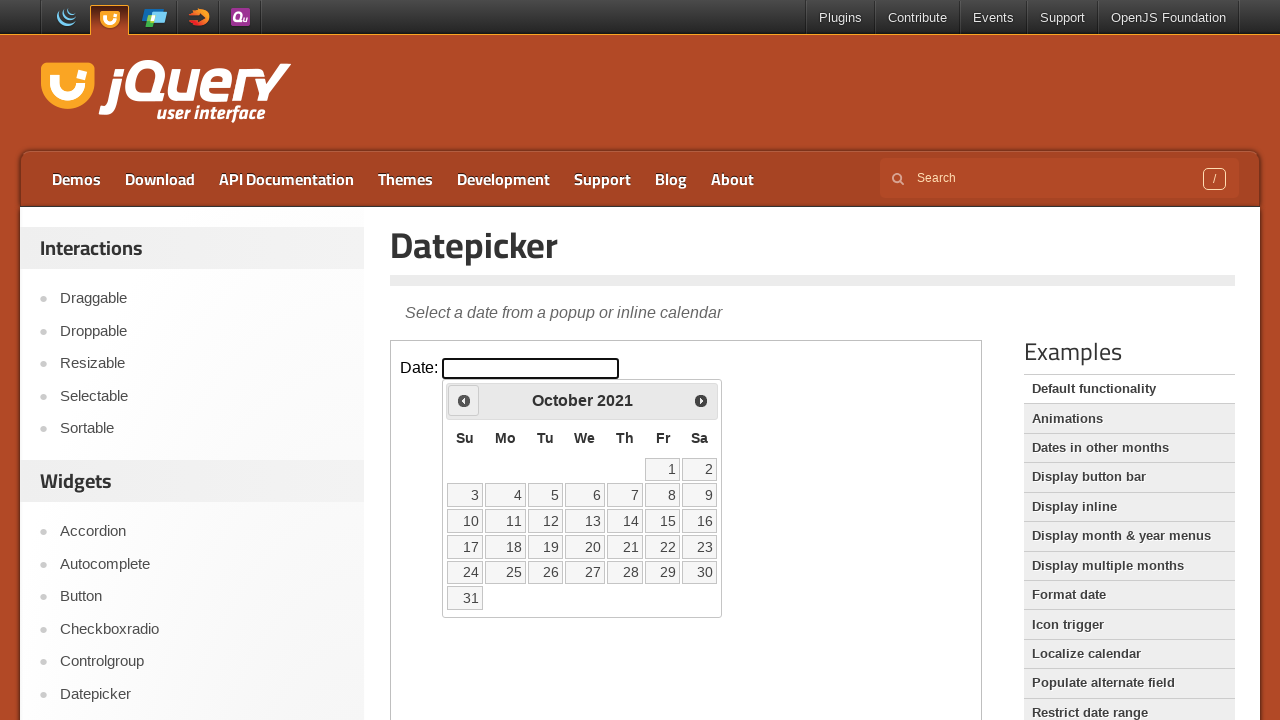

Retrieved current month/year: October 2021
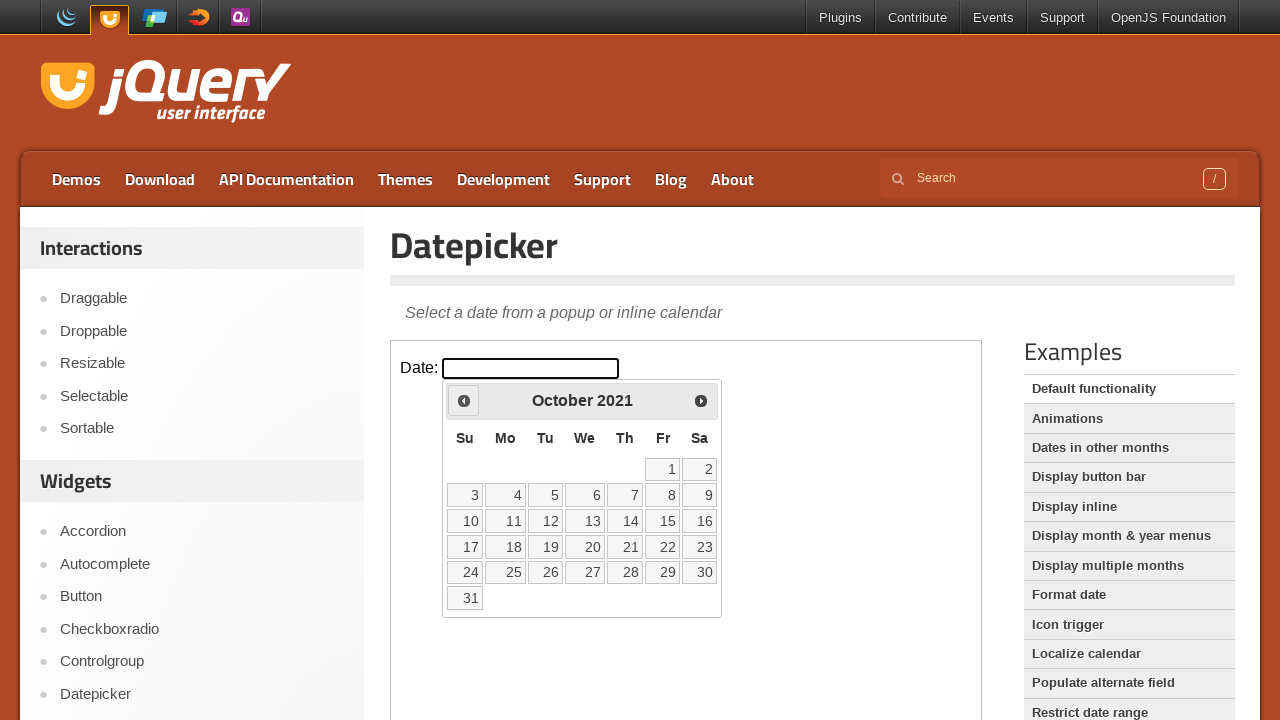

Clicked previous month button to navigate backwards at (464, 400) on iframe >> nth=0 >> internal:control=enter-frame >> span.ui-icon-circle-triangle-
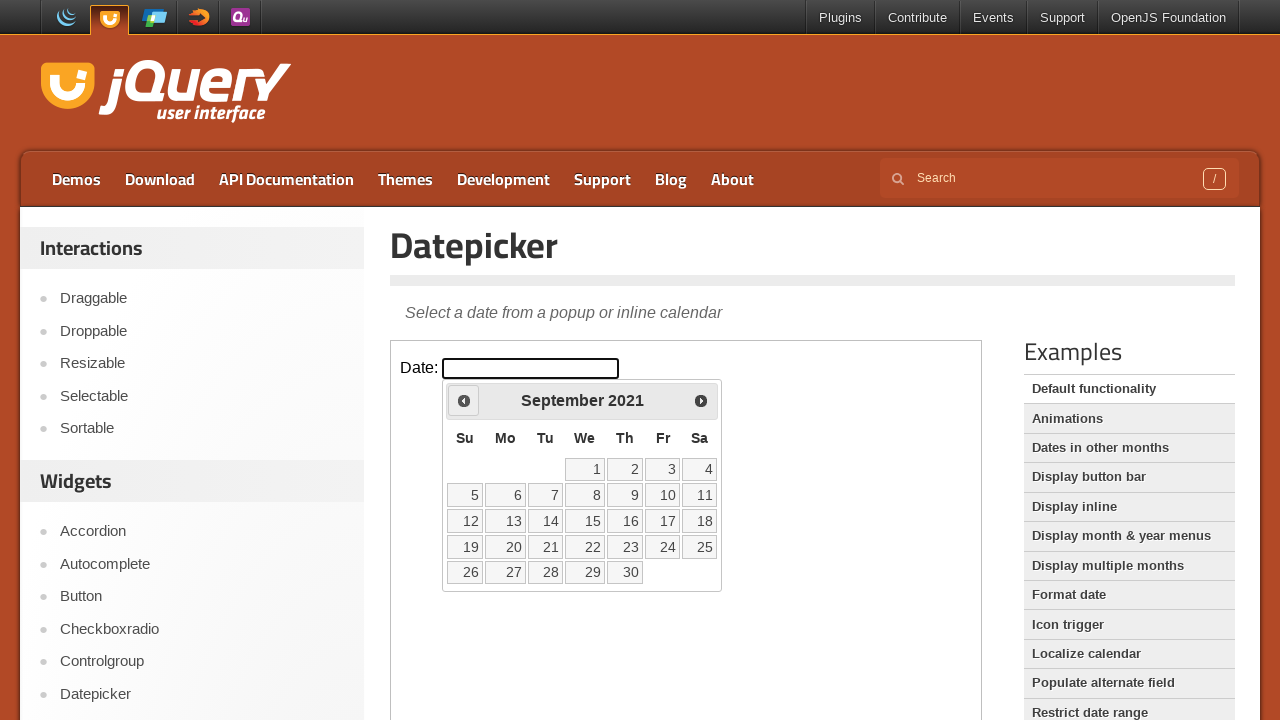

Waited 200ms for calendar to update
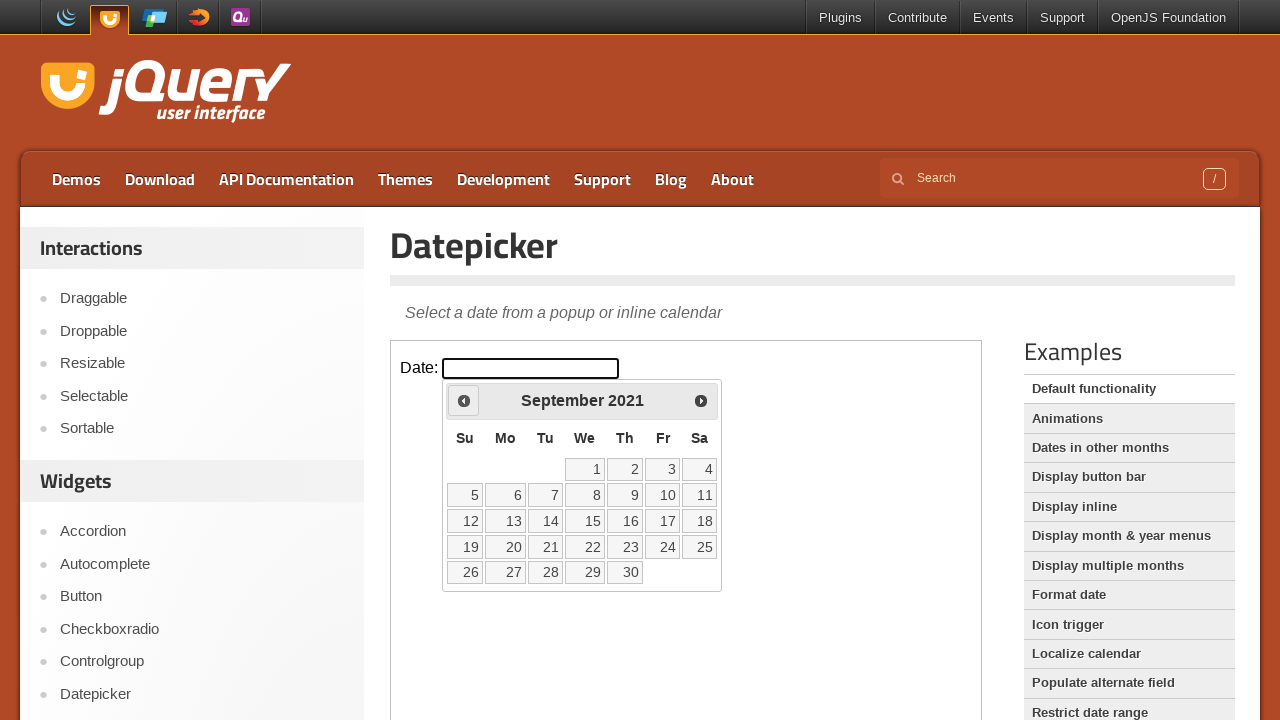

Retrieved current month/year: September 2021
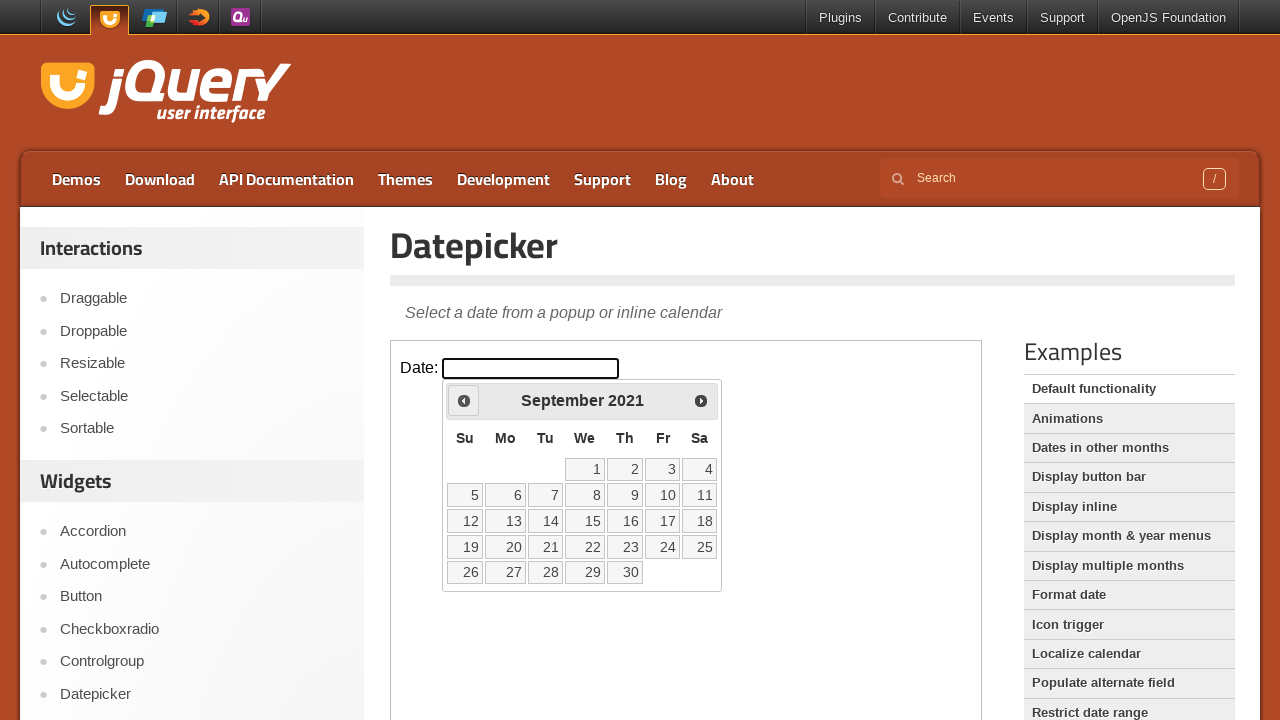

Clicked previous month button to navigate backwards at (464, 400) on iframe >> nth=0 >> internal:control=enter-frame >> span.ui-icon-circle-triangle-
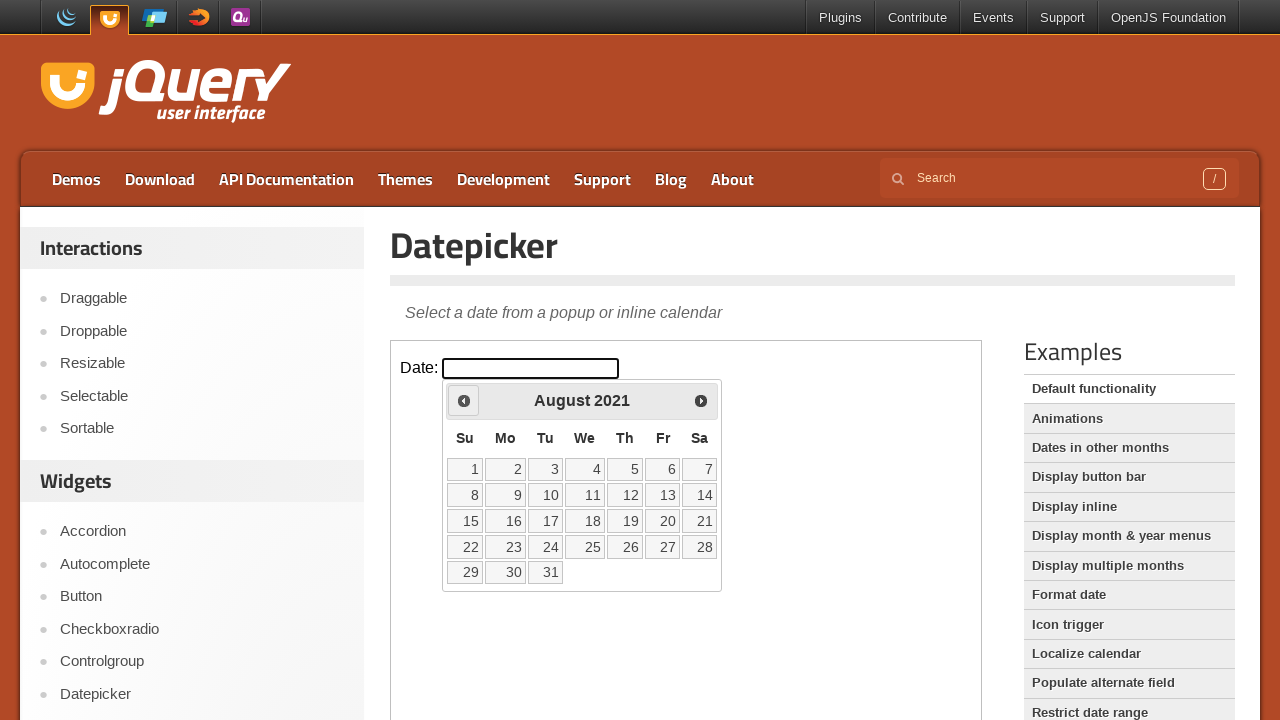

Waited 200ms for calendar to update
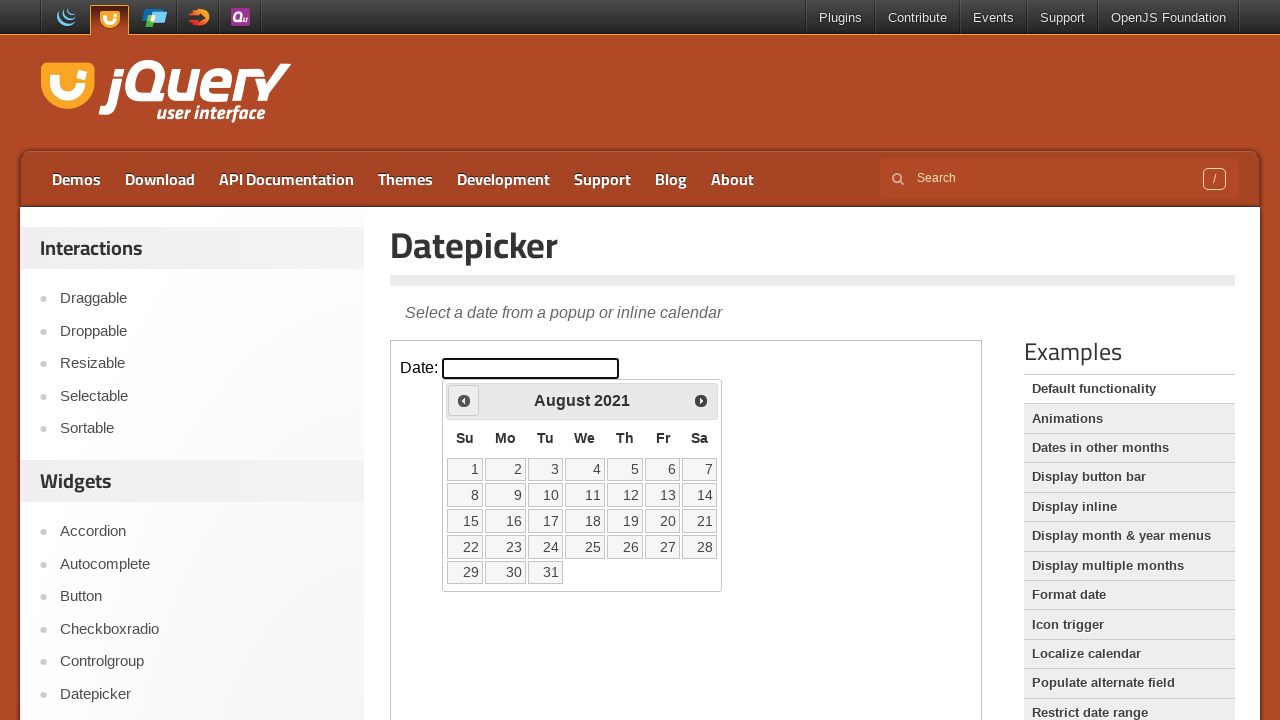

Retrieved current month/year: August 2021
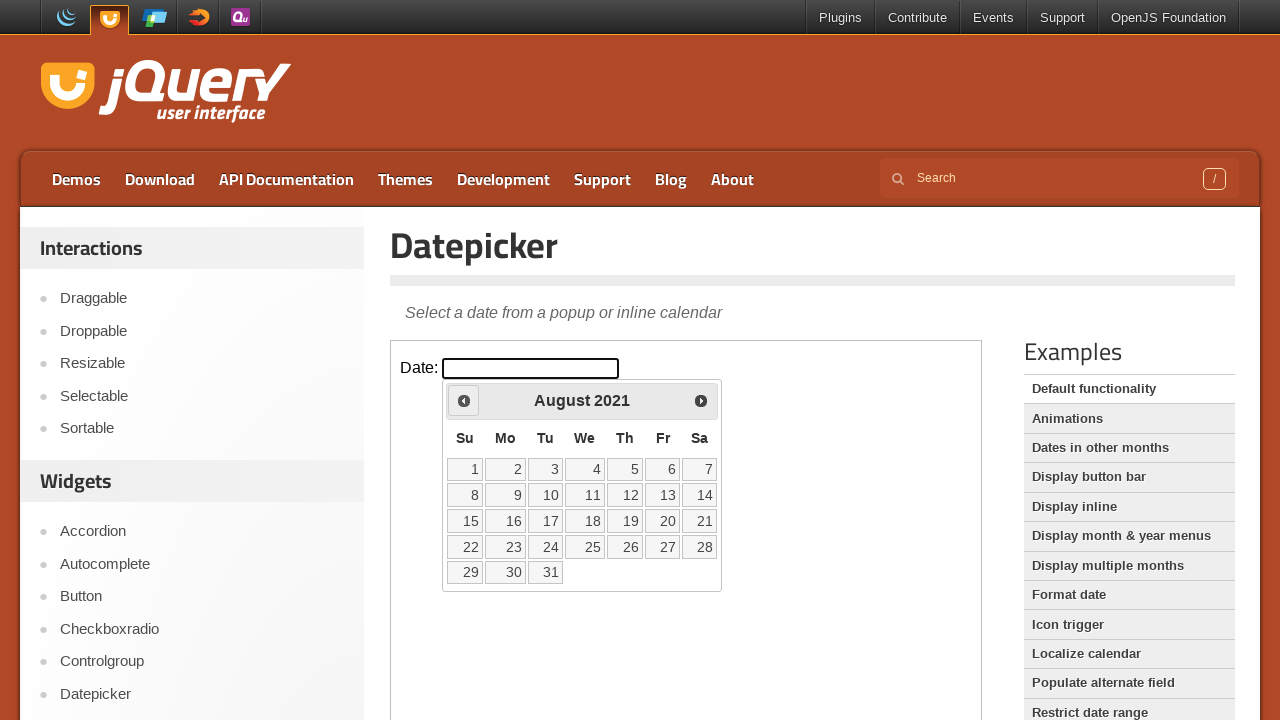

Clicked previous month button to navigate backwards at (464, 400) on iframe >> nth=0 >> internal:control=enter-frame >> span.ui-icon-circle-triangle-
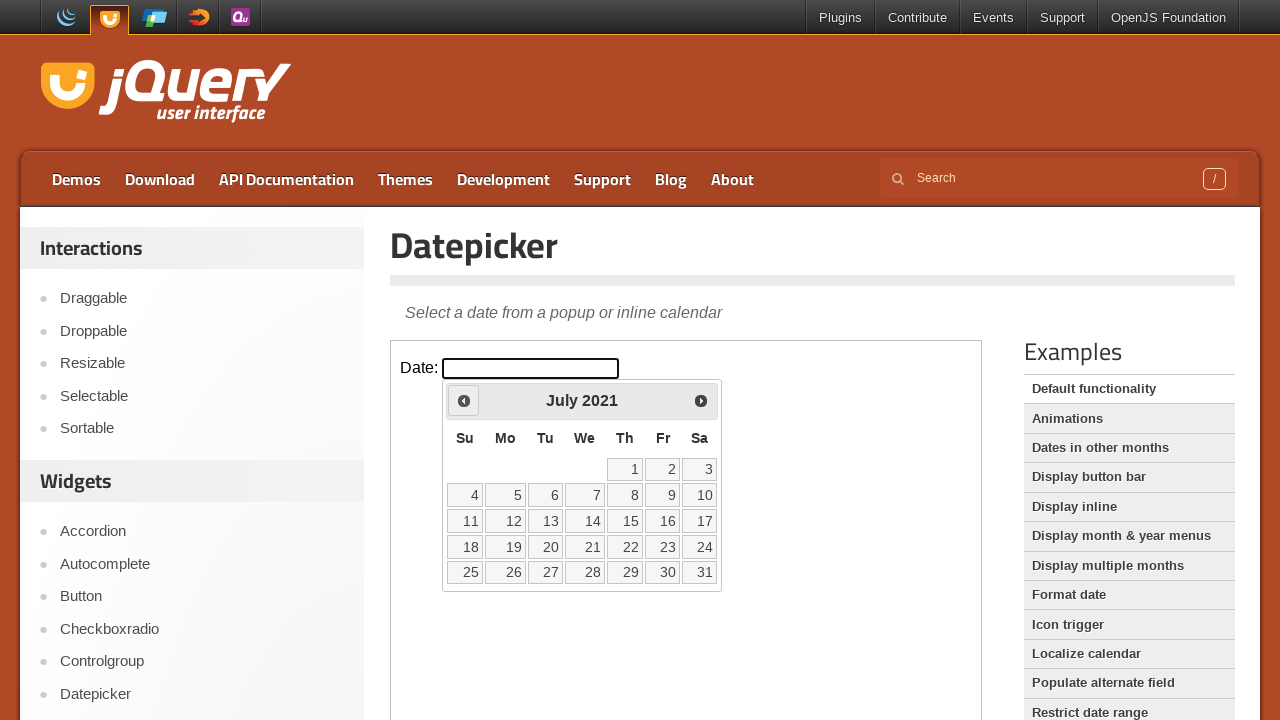

Waited 200ms for calendar to update
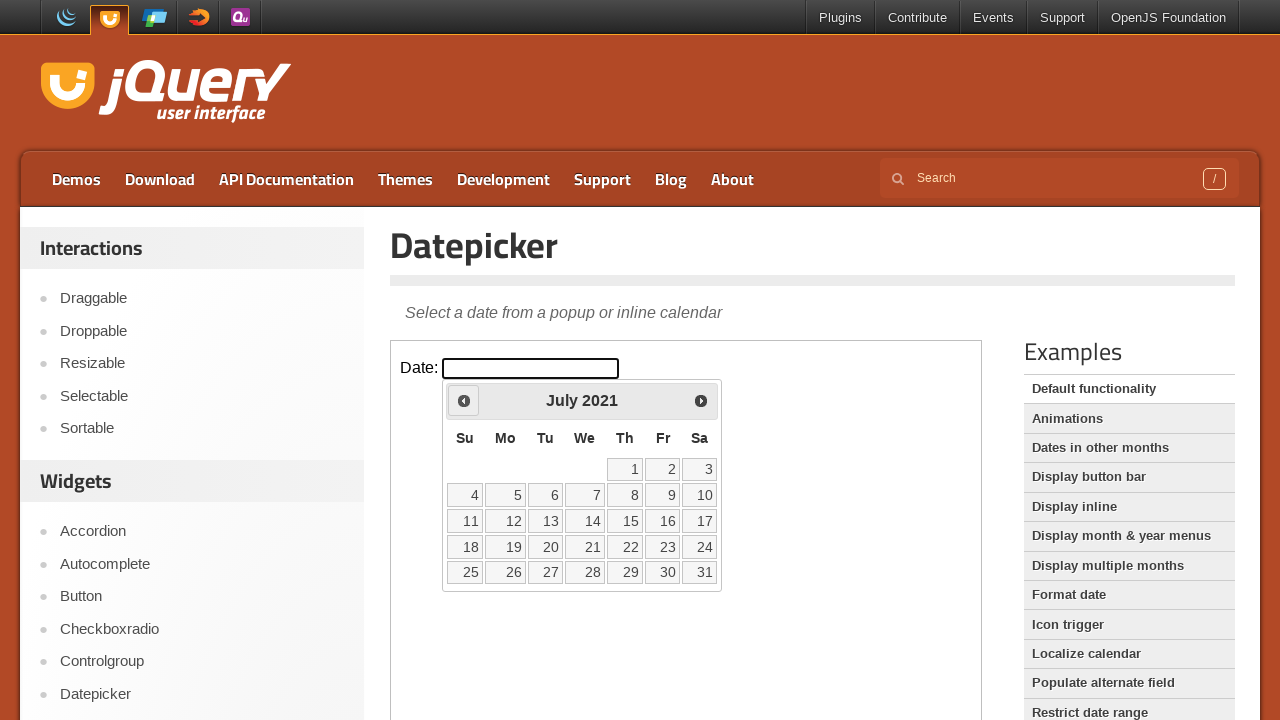

Retrieved current month/year: July 2021
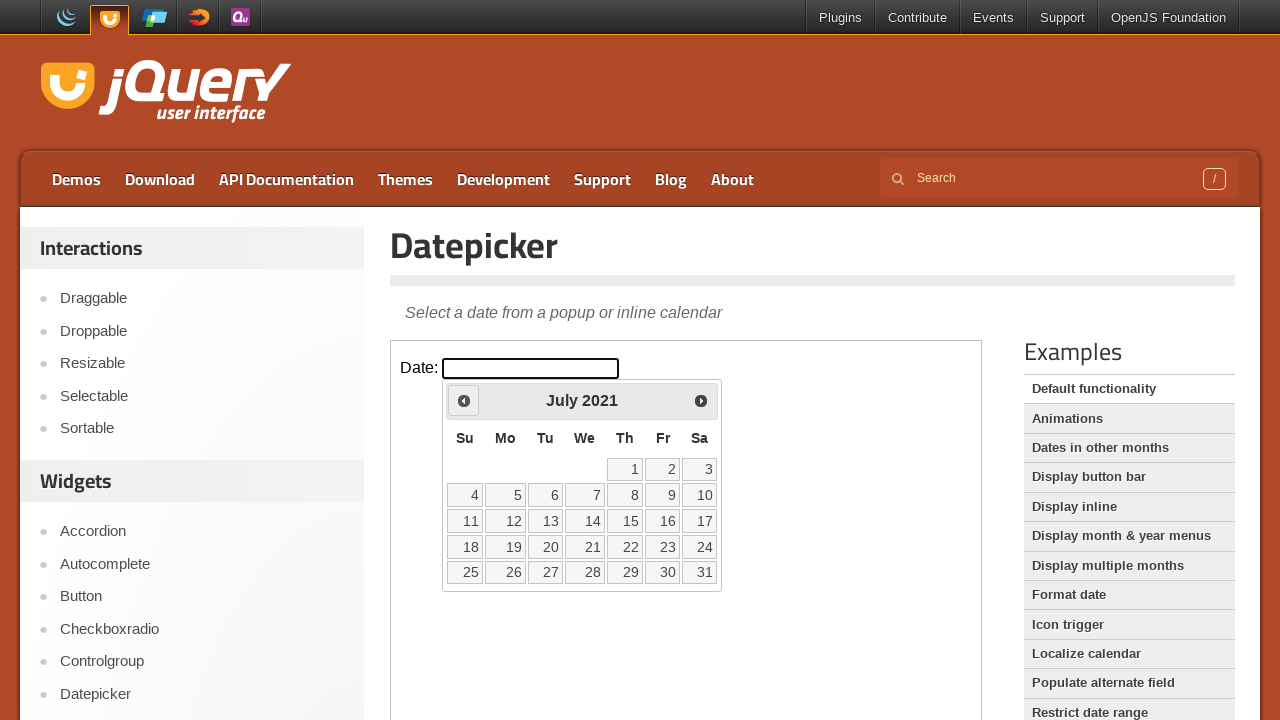

Clicked previous month button to navigate backwards at (464, 400) on iframe >> nth=0 >> internal:control=enter-frame >> span.ui-icon-circle-triangle-
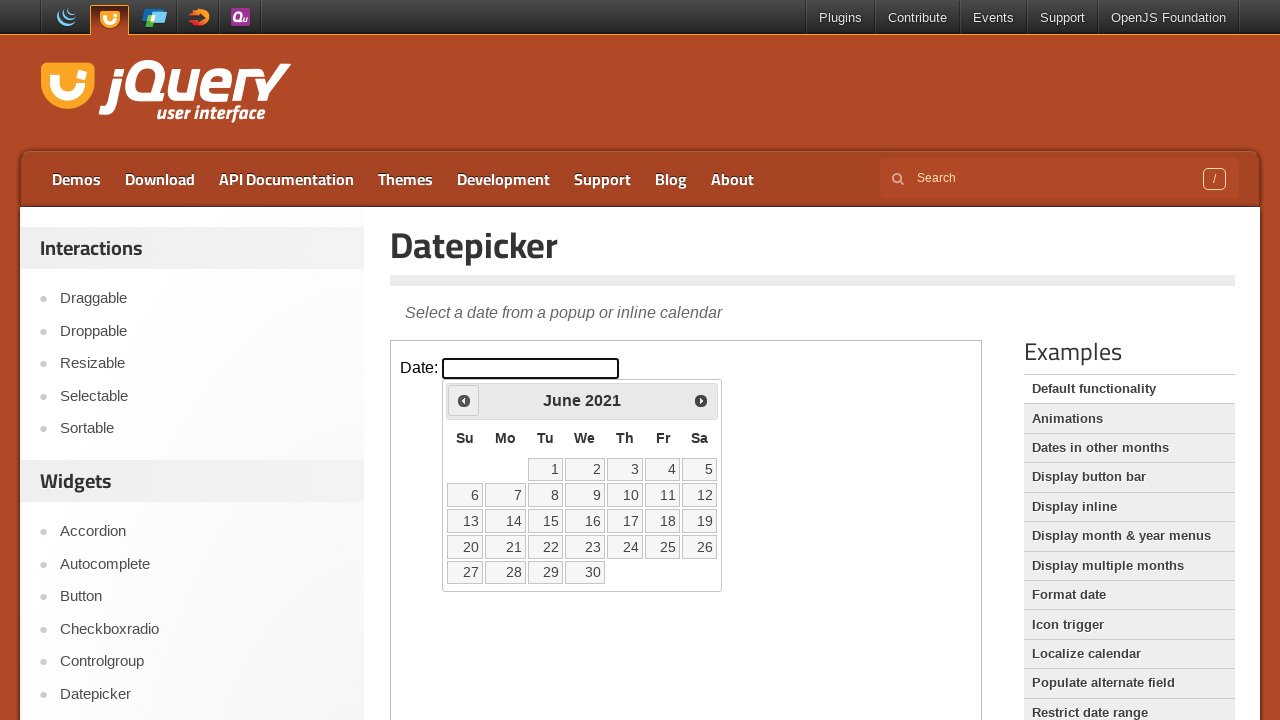

Waited 200ms for calendar to update
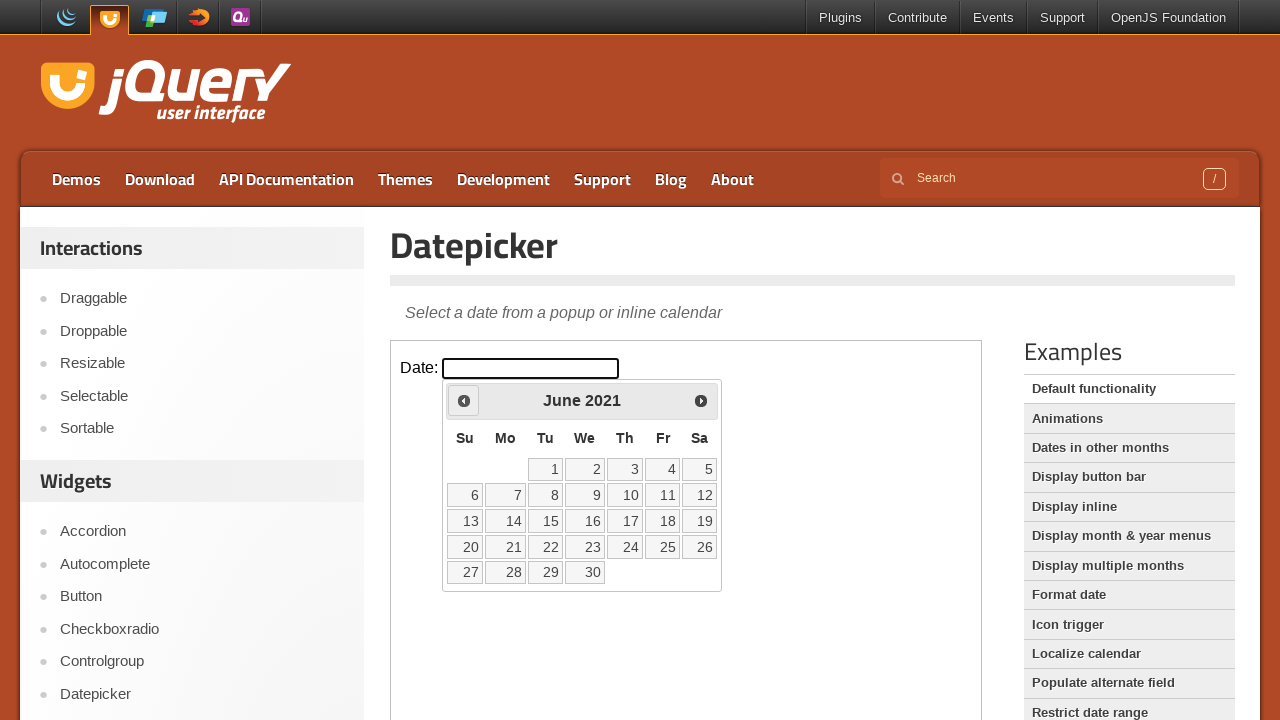

Retrieved current month/year: June 2021
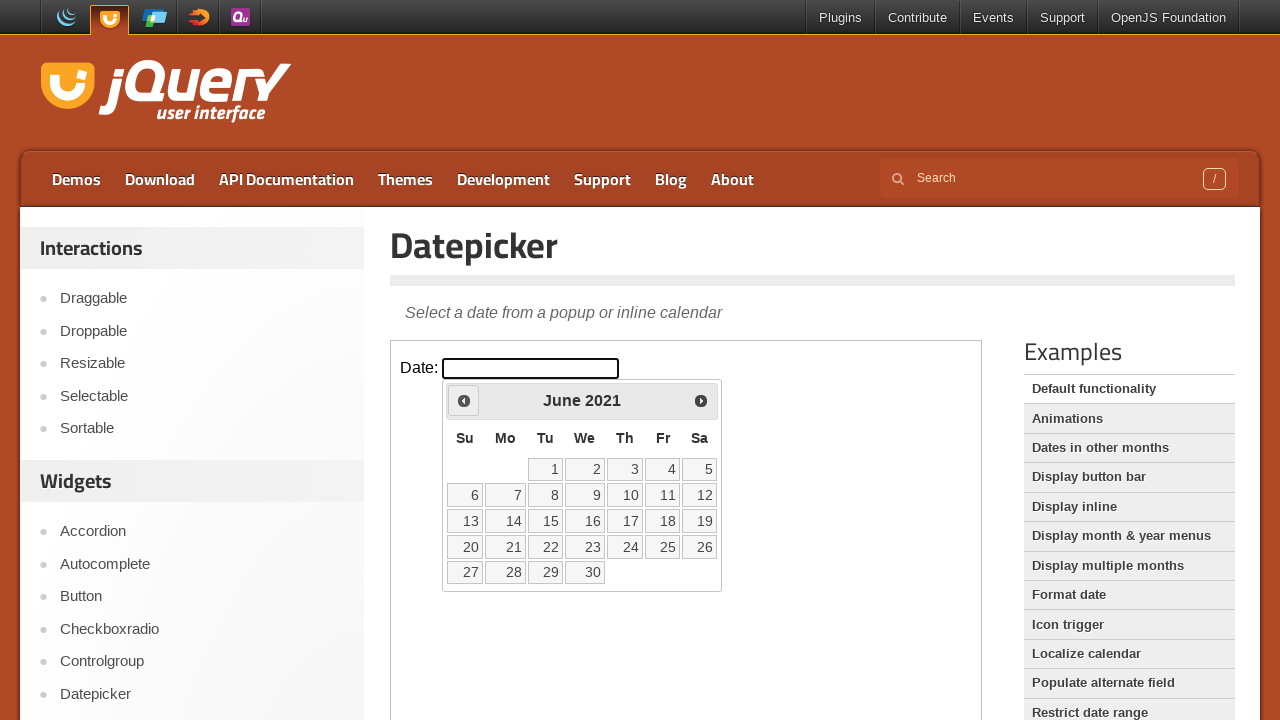

Clicked previous month button to navigate backwards at (464, 400) on iframe >> nth=0 >> internal:control=enter-frame >> span.ui-icon-circle-triangle-
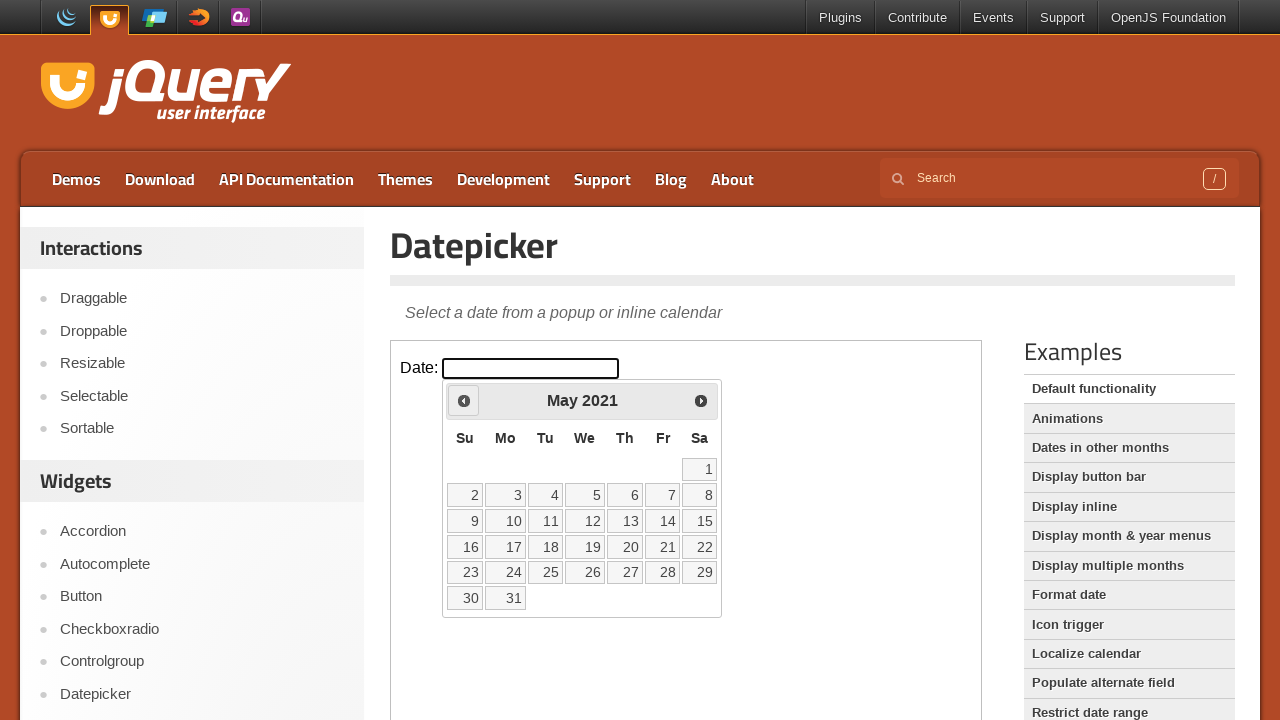

Waited 200ms for calendar to update
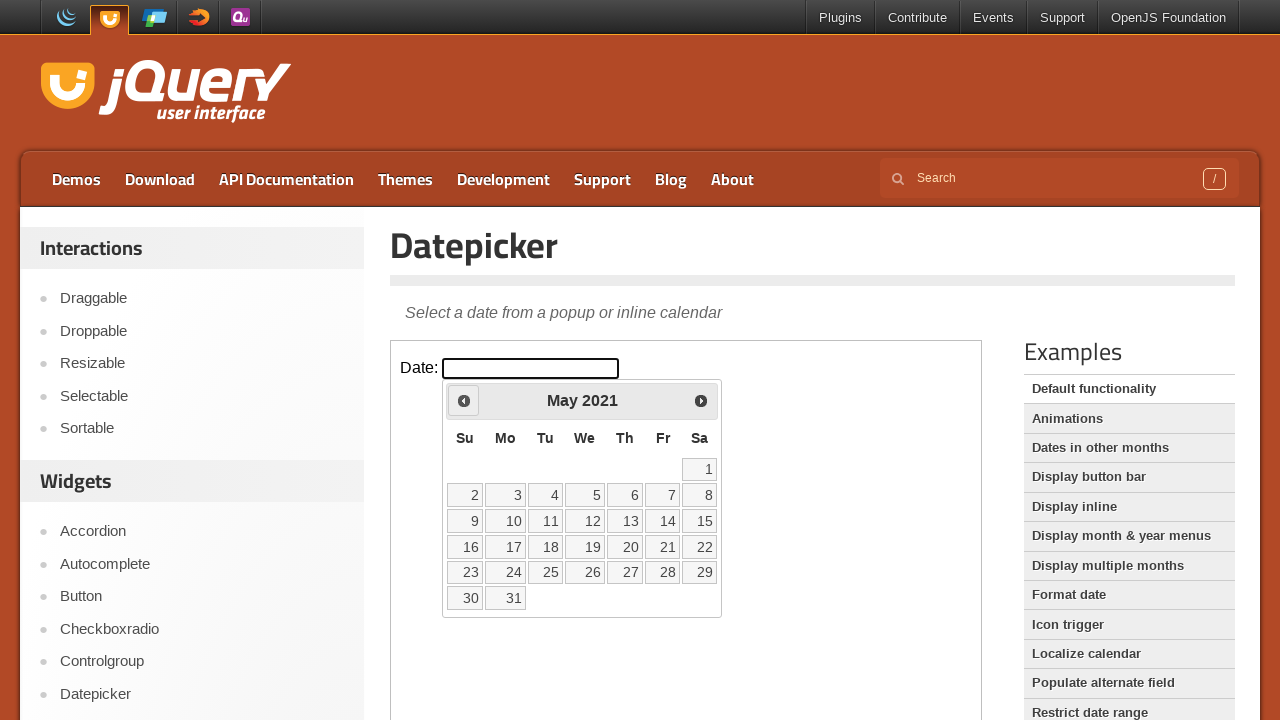

Retrieved current month/year: May 2021
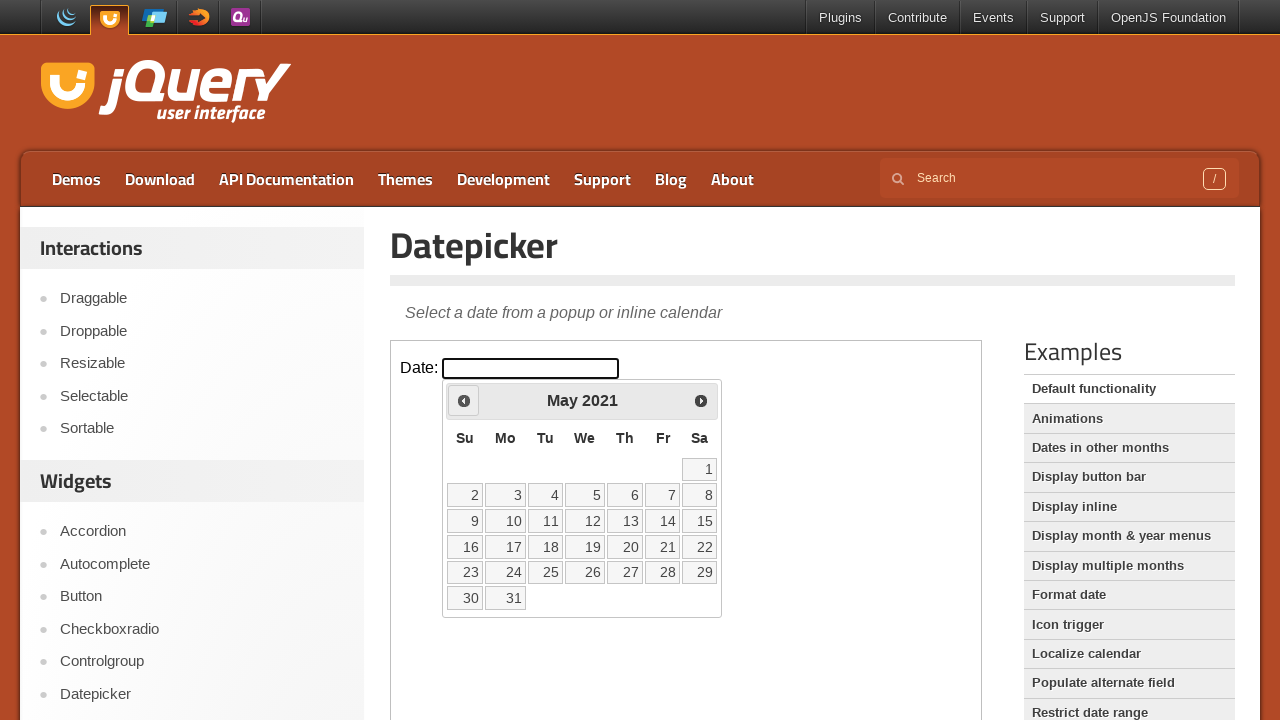

Clicked previous month button to navigate backwards at (464, 400) on iframe >> nth=0 >> internal:control=enter-frame >> span.ui-icon-circle-triangle-
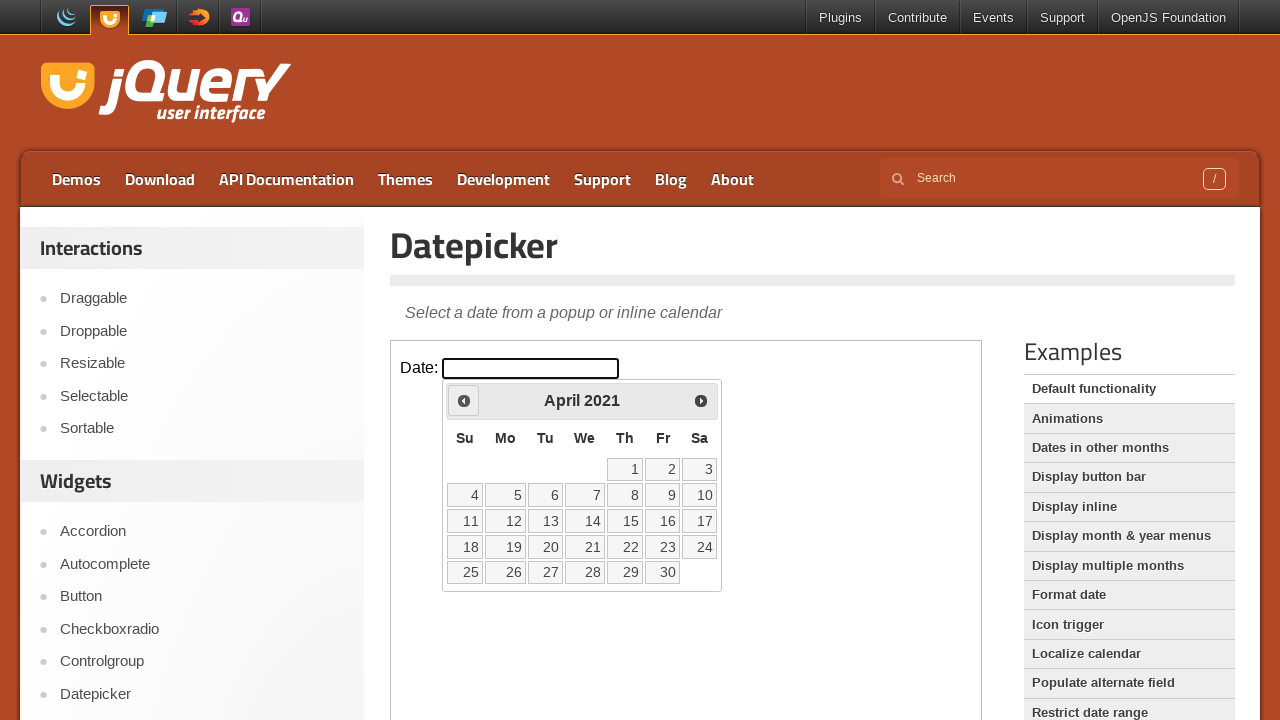

Waited 200ms for calendar to update
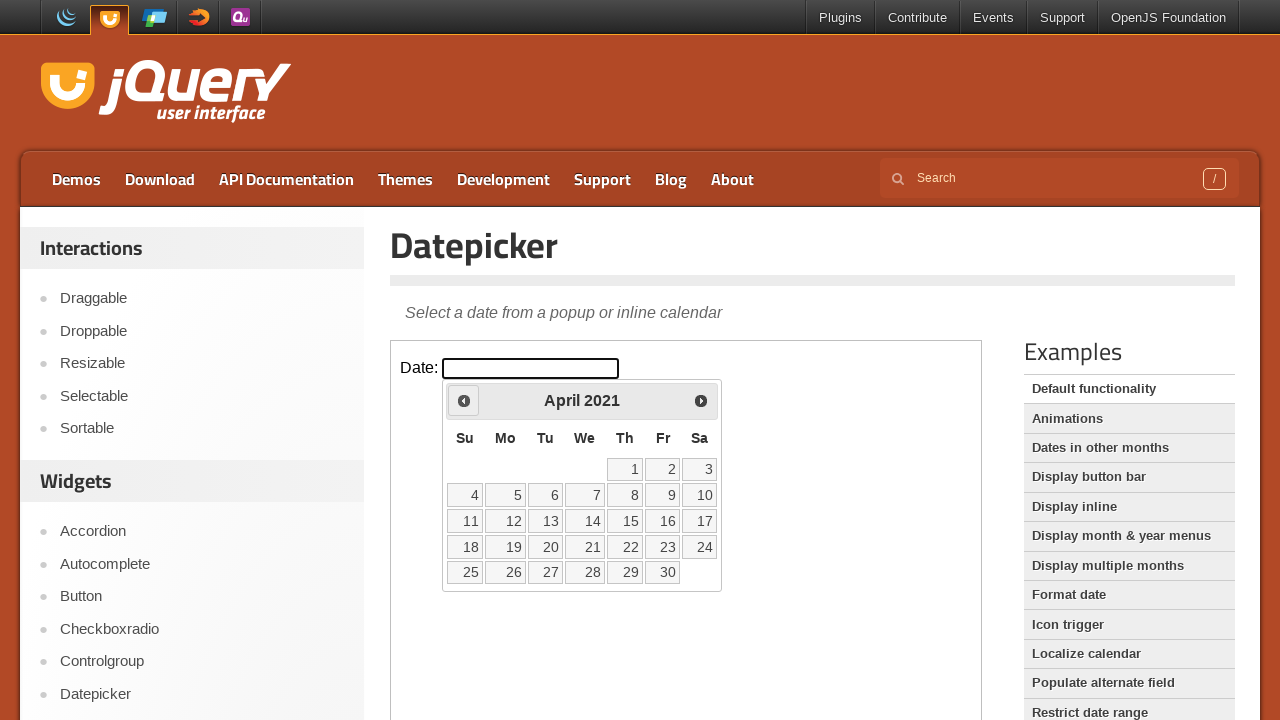

Retrieved current month/year: April 2021
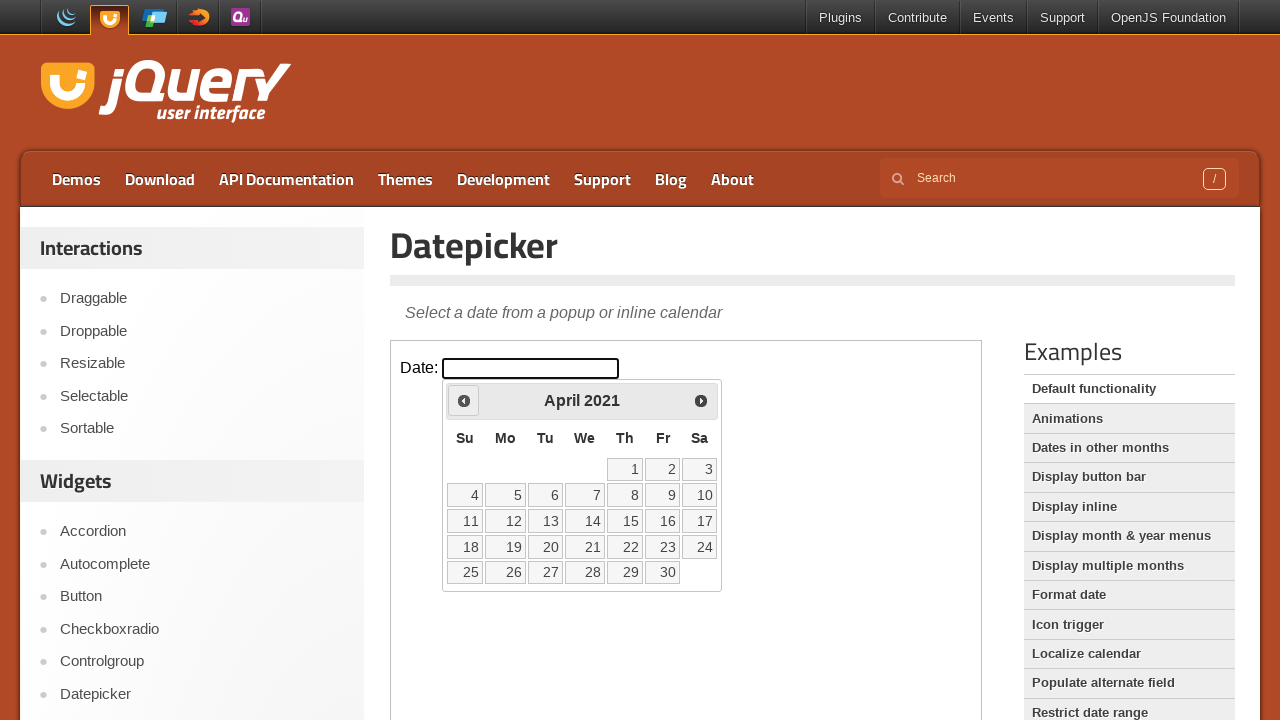

Clicked previous month button to navigate backwards at (464, 400) on iframe >> nth=0 >> internal:control=enter-frame >> span.ui-icon-circle-triangle-
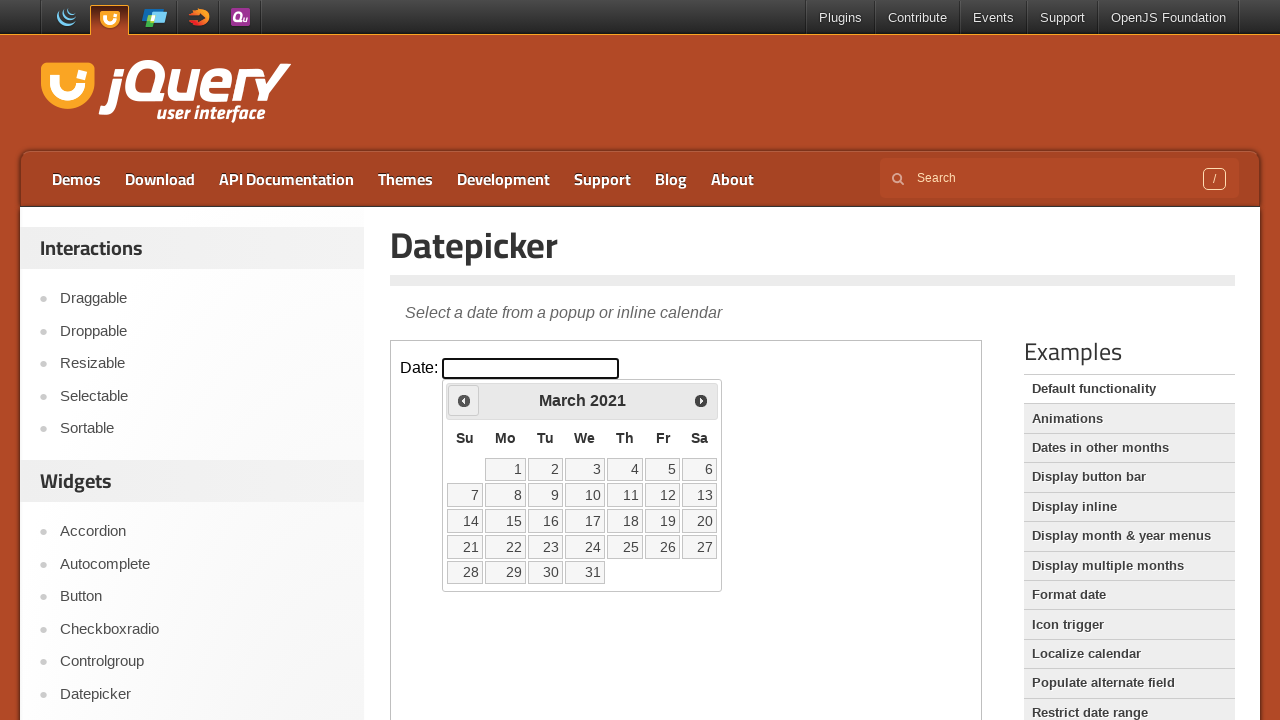

Waited 200ms for calendar to update
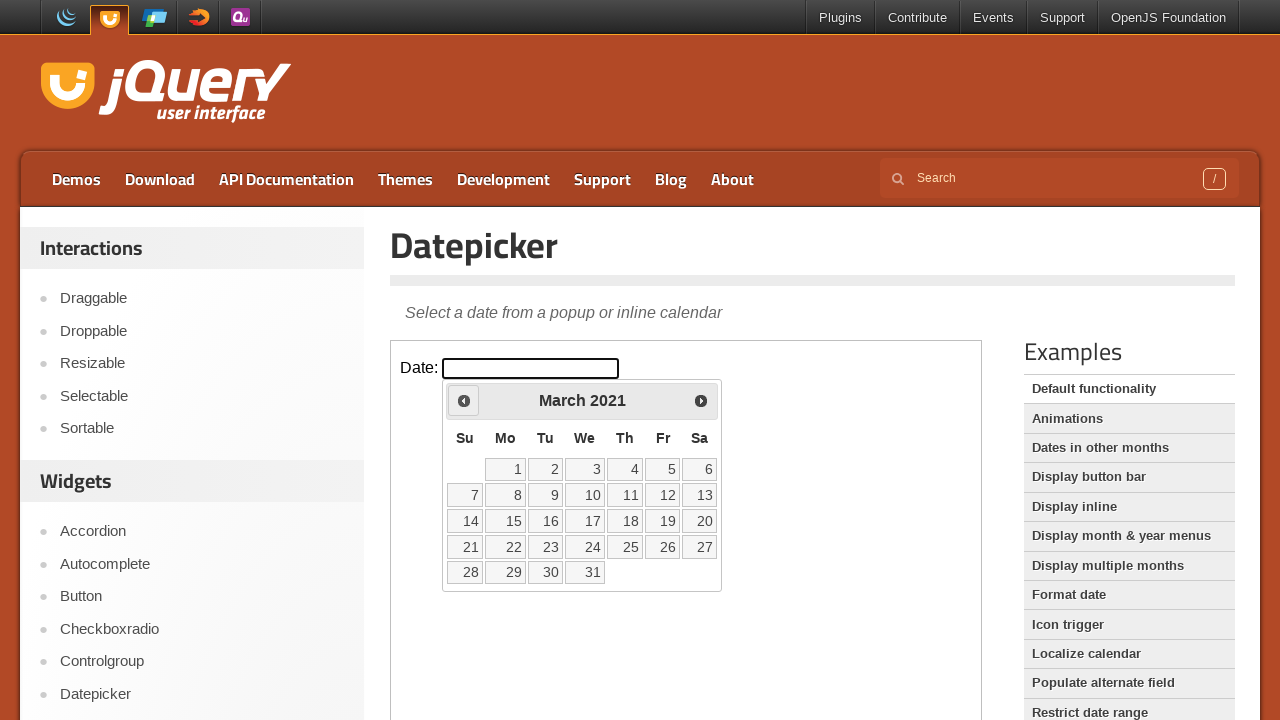

Retrieved current month/year: March 2021
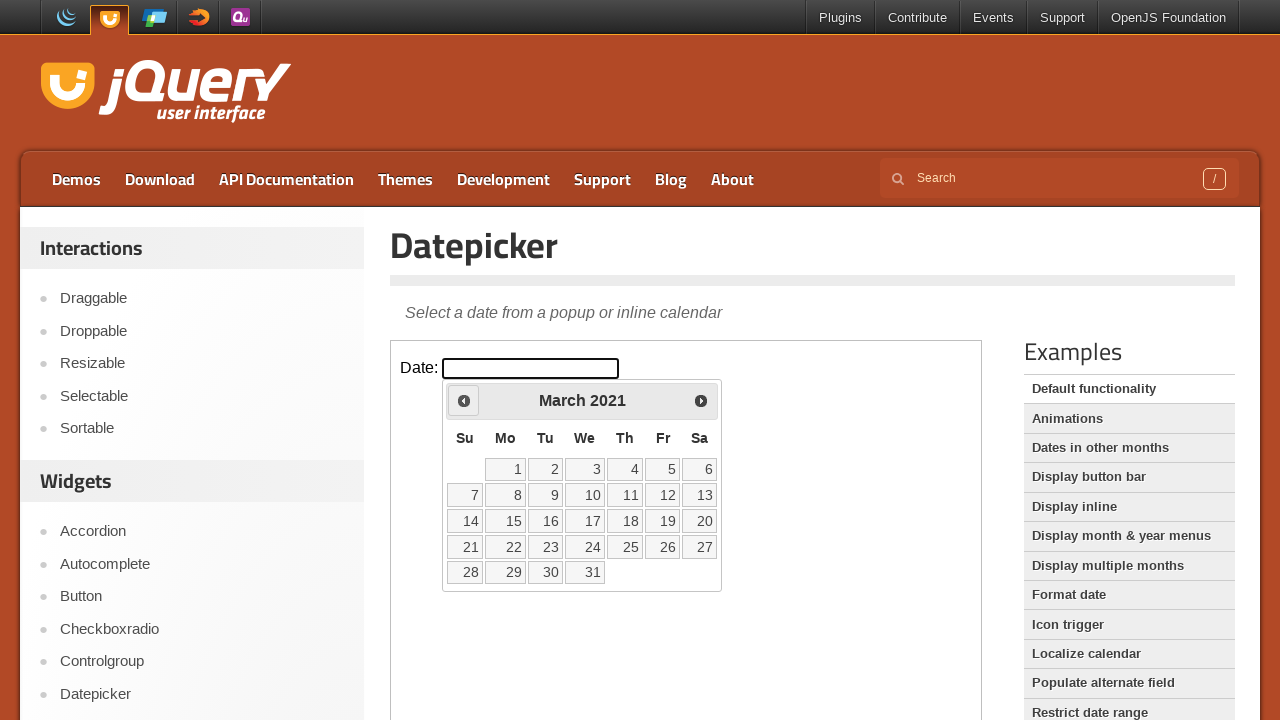

Clicked previous month button to navigate backwards at (464, 400) on iframe >> nth=0 >> internal:control=enter-frame >> span.ui-icon-circle-triangle-
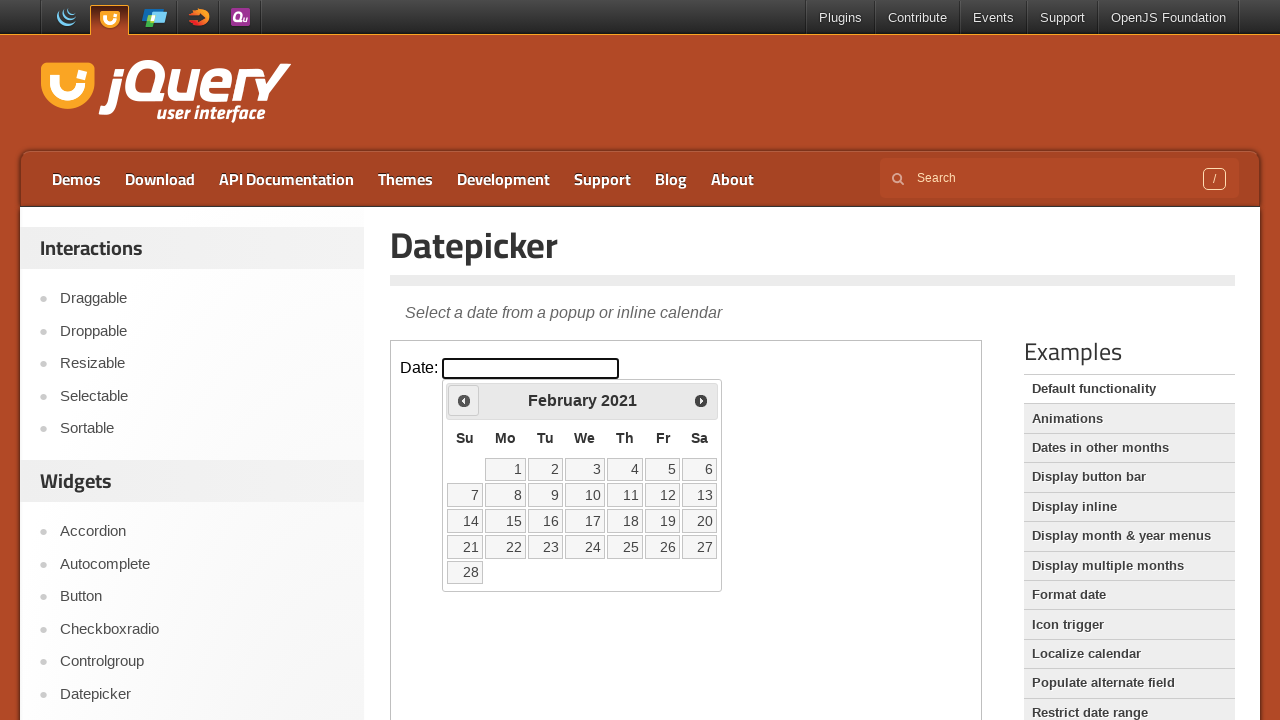

Waited 200ms for calendar to update
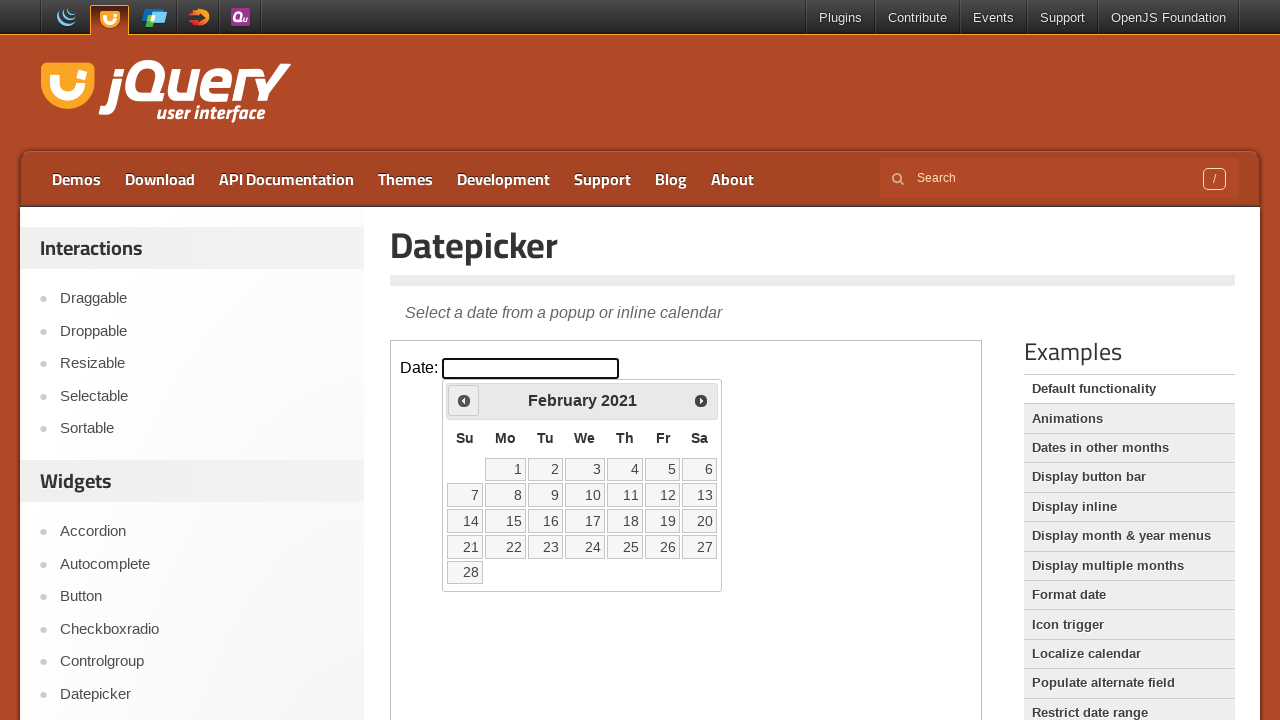

Retrieved current month/year: February 2021
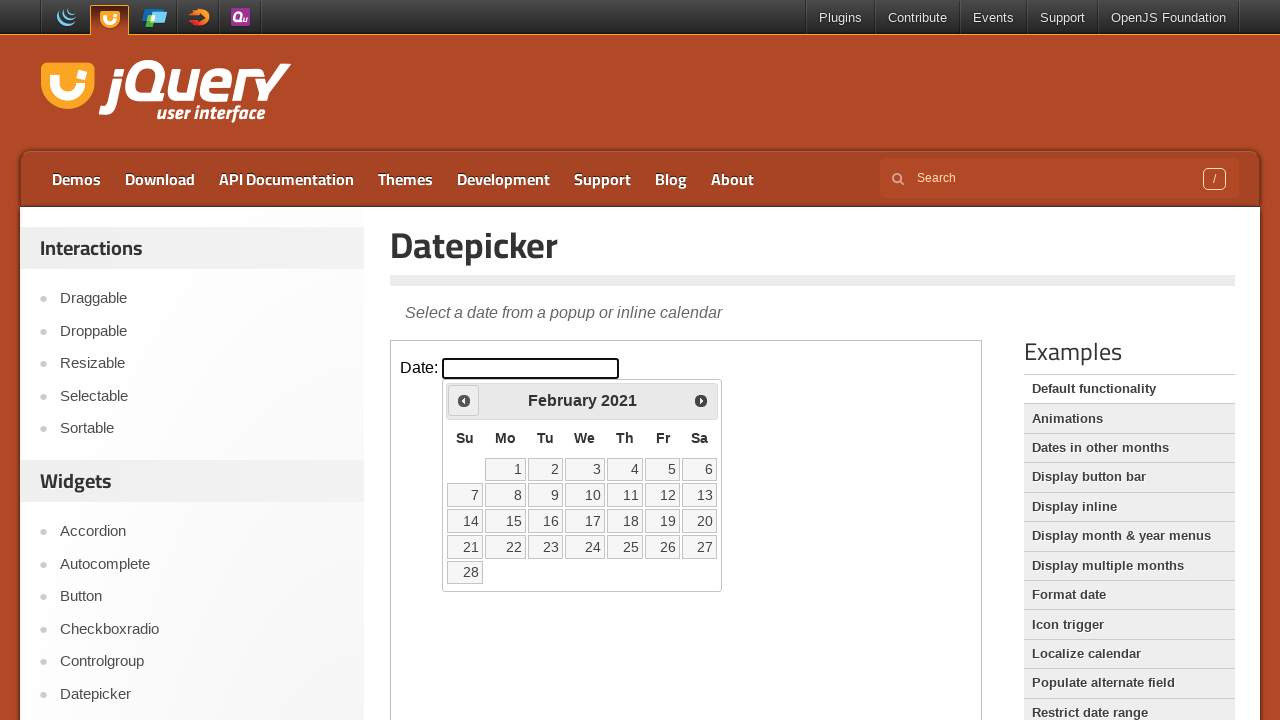

Clicked previous month button to navigate backwards at (464, 400) on iframe >> nth=0 >> internal:control=enter-frame >> span.ui-icon-circle-triangle-
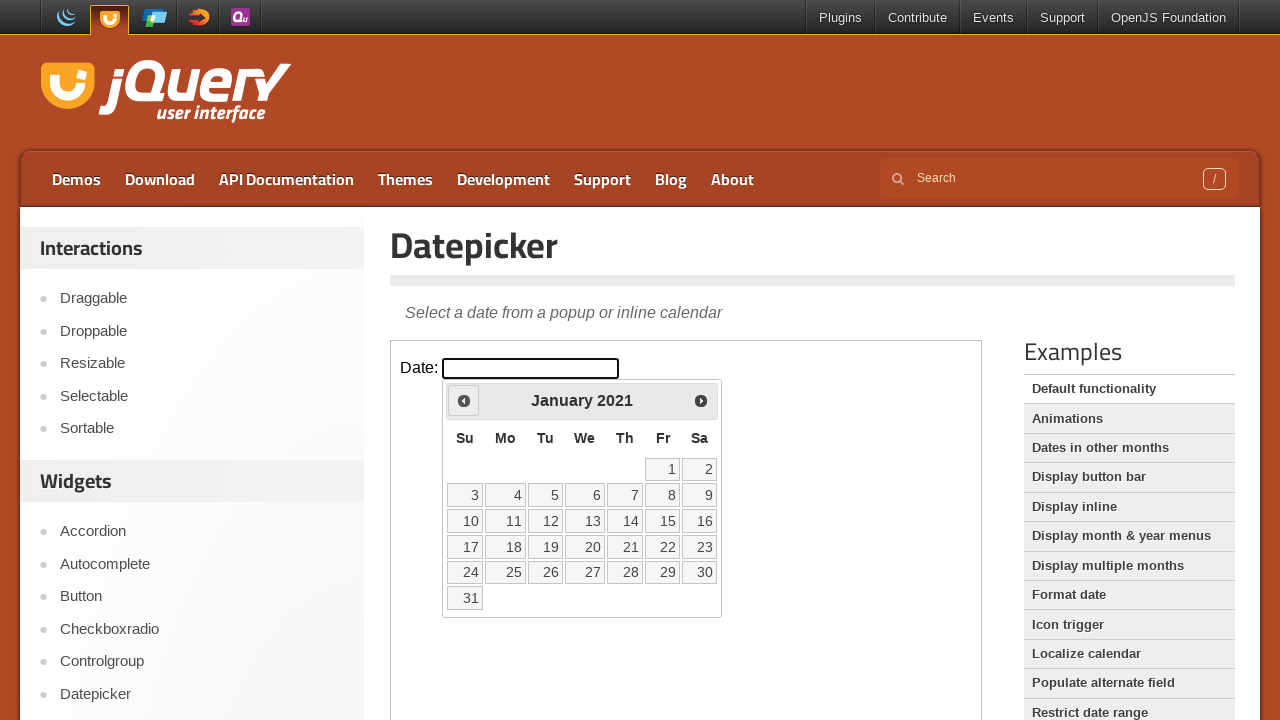

Waited 200ms for calendar to update
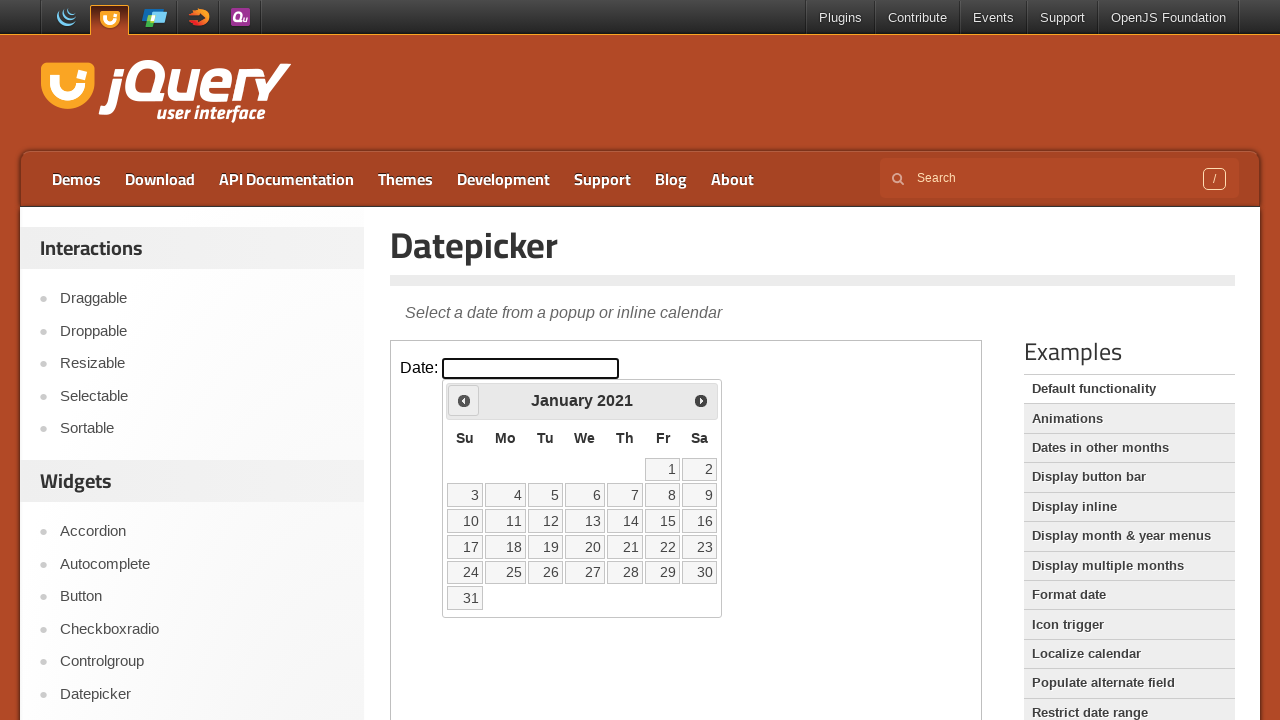

Retrieved current month/year: January 2021
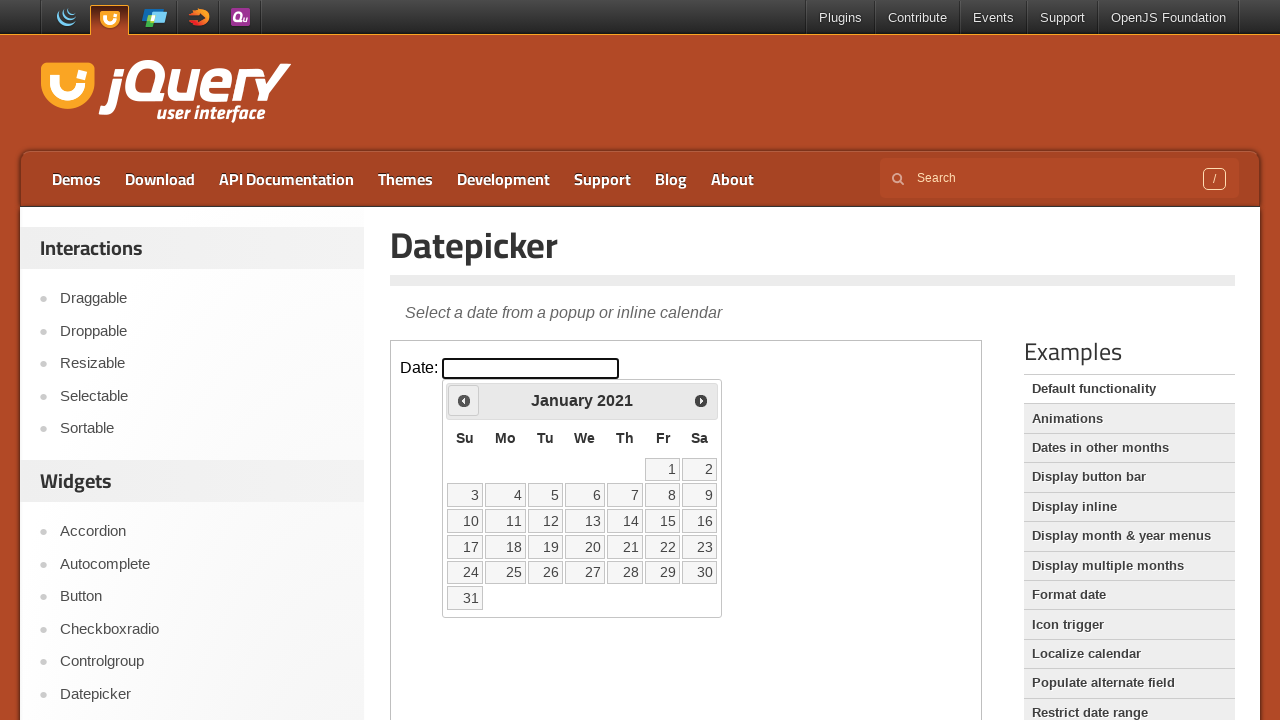

Clicked previous month button to navigate backwards at (464, 400) on iframe >> nth=0 >> internal:control=enter-frame >> span.ui-icon-circle-triangle-
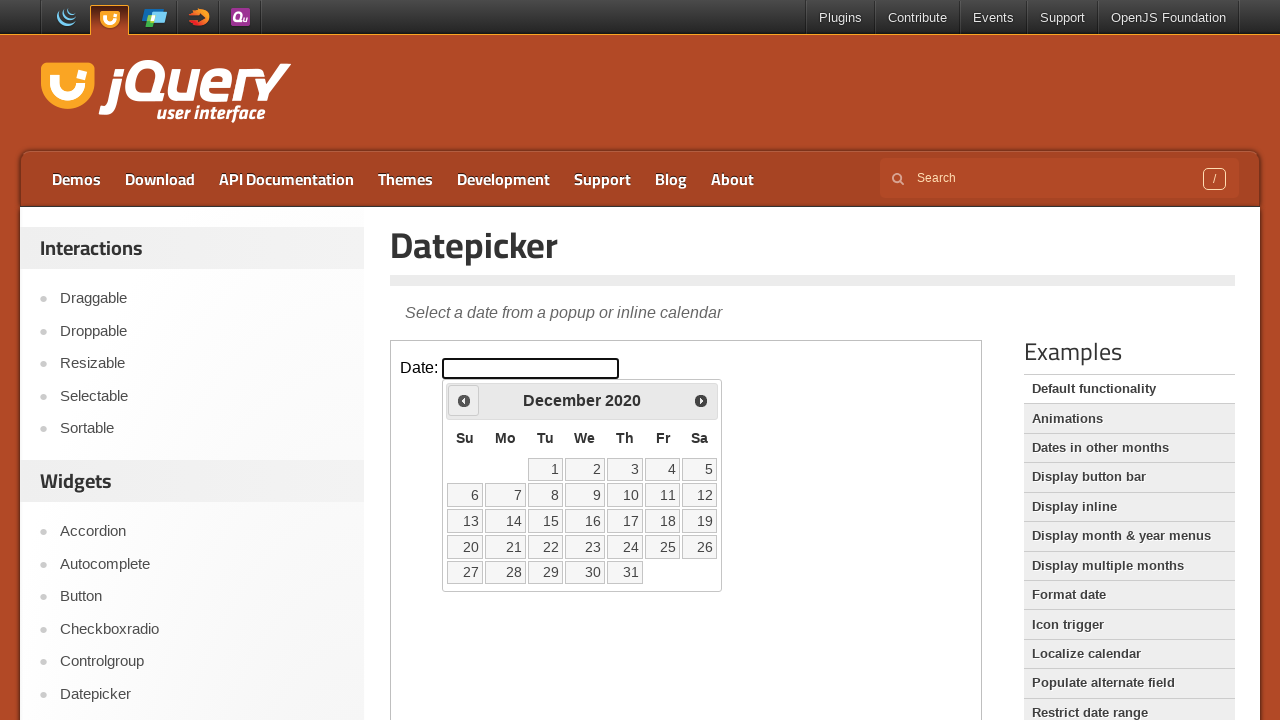

Waited 200ms for calendar to update
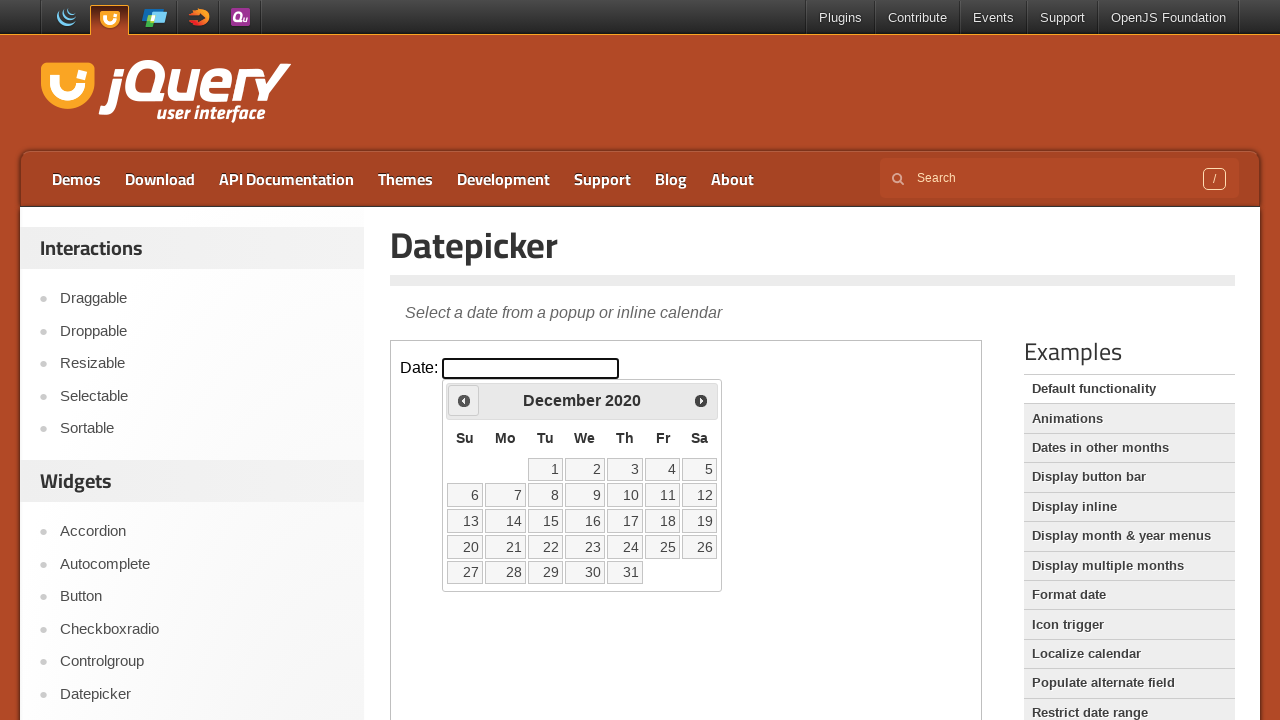

Retrieved current month/year: December 2020
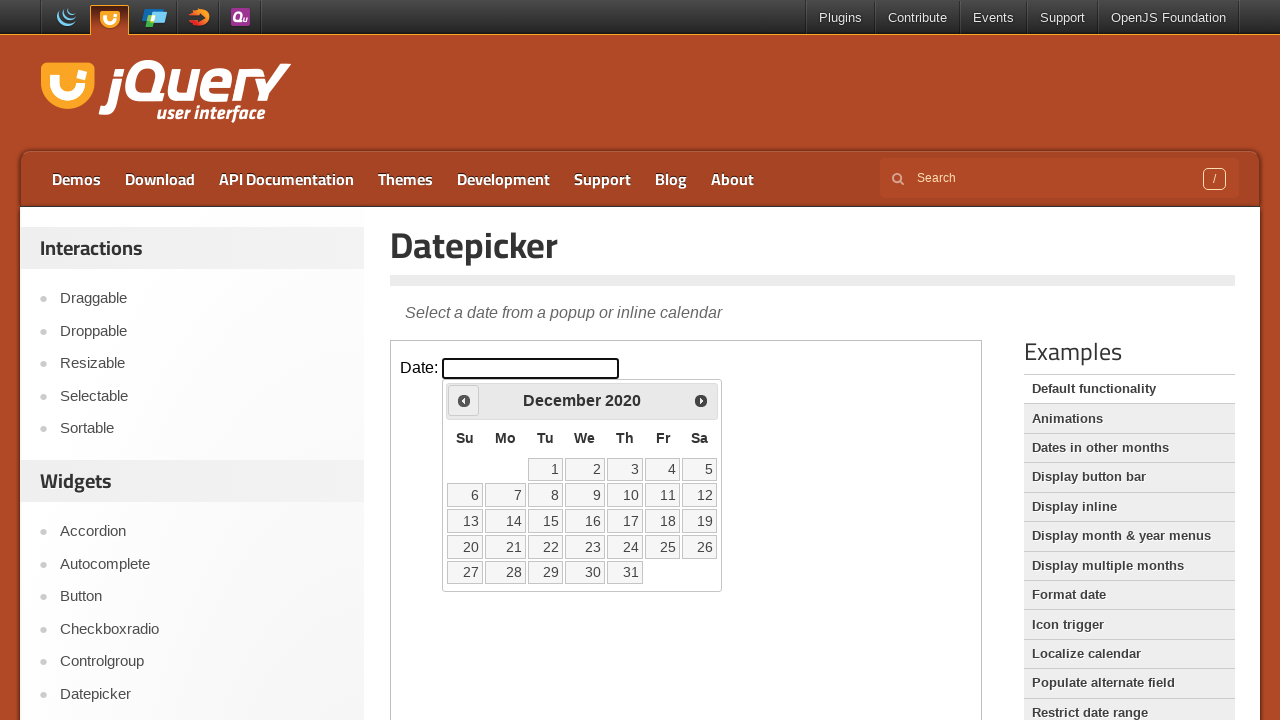

Clicked previous month button to navigate backwards at (464, 400) on iframe >> nth=0 >> internal:control=enter-frame >> span.ui-icon-circle-triangle-
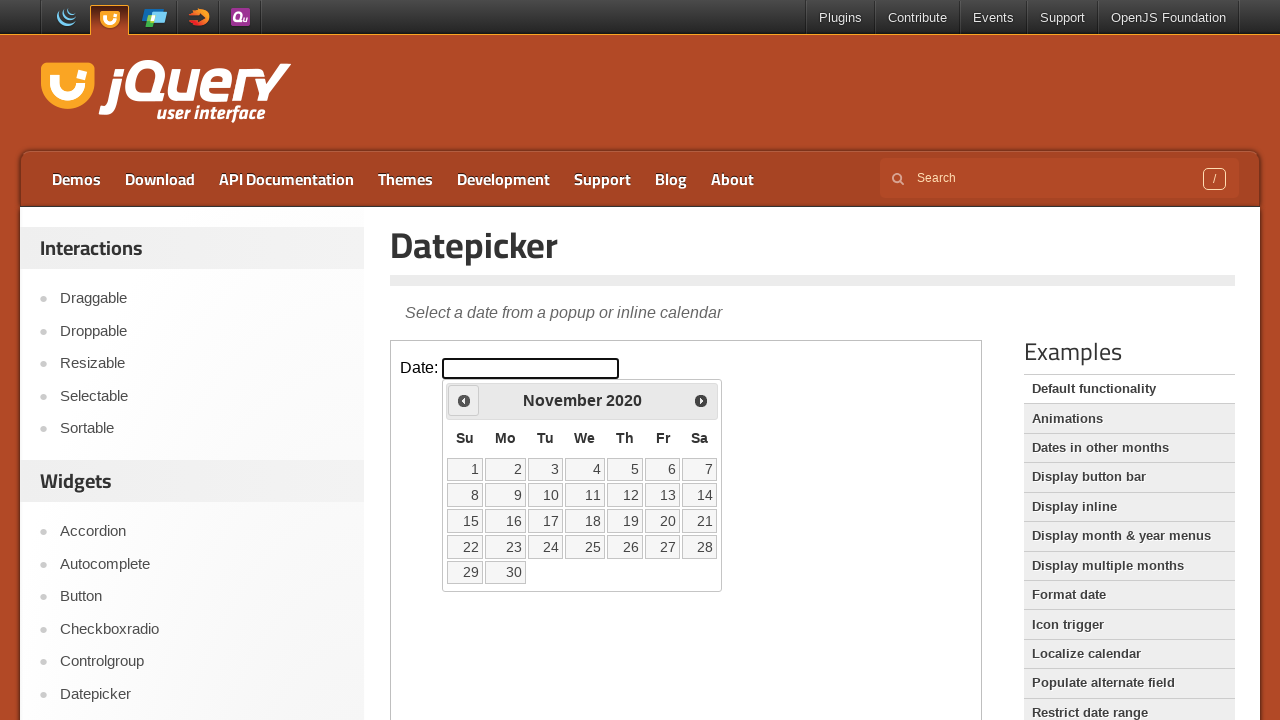

Waited 200ms for calendar to update
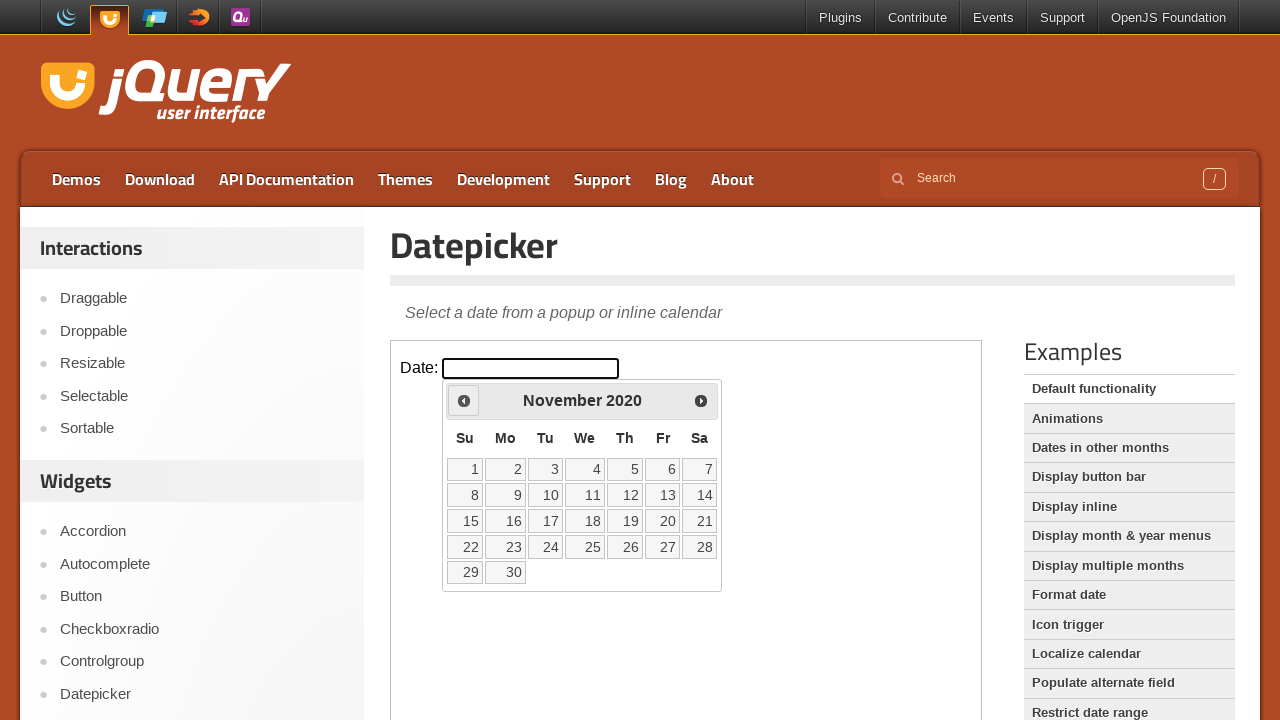

Retrieved current month/year: November 2020
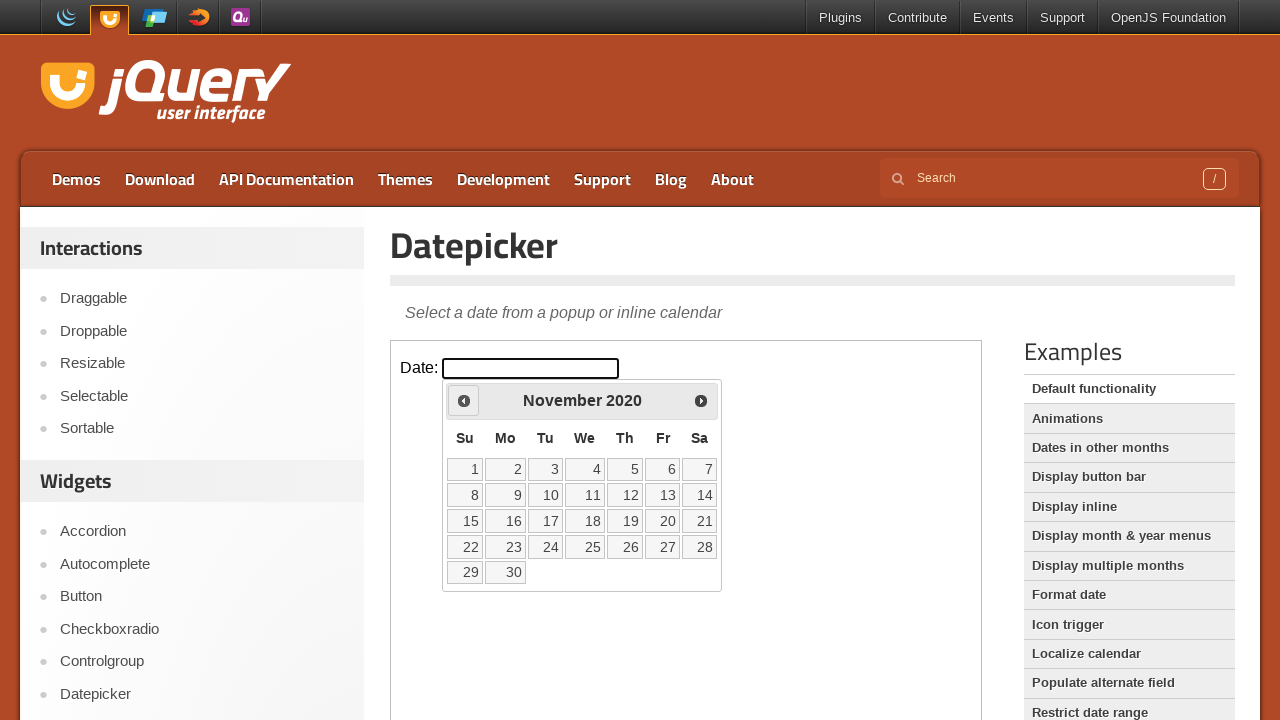

Clicked previous month button to navigate backwards at (464, 400) on iframe >> nth=0 >> internal:control=enter-frame >> span.ui-icon-circle-triangle-
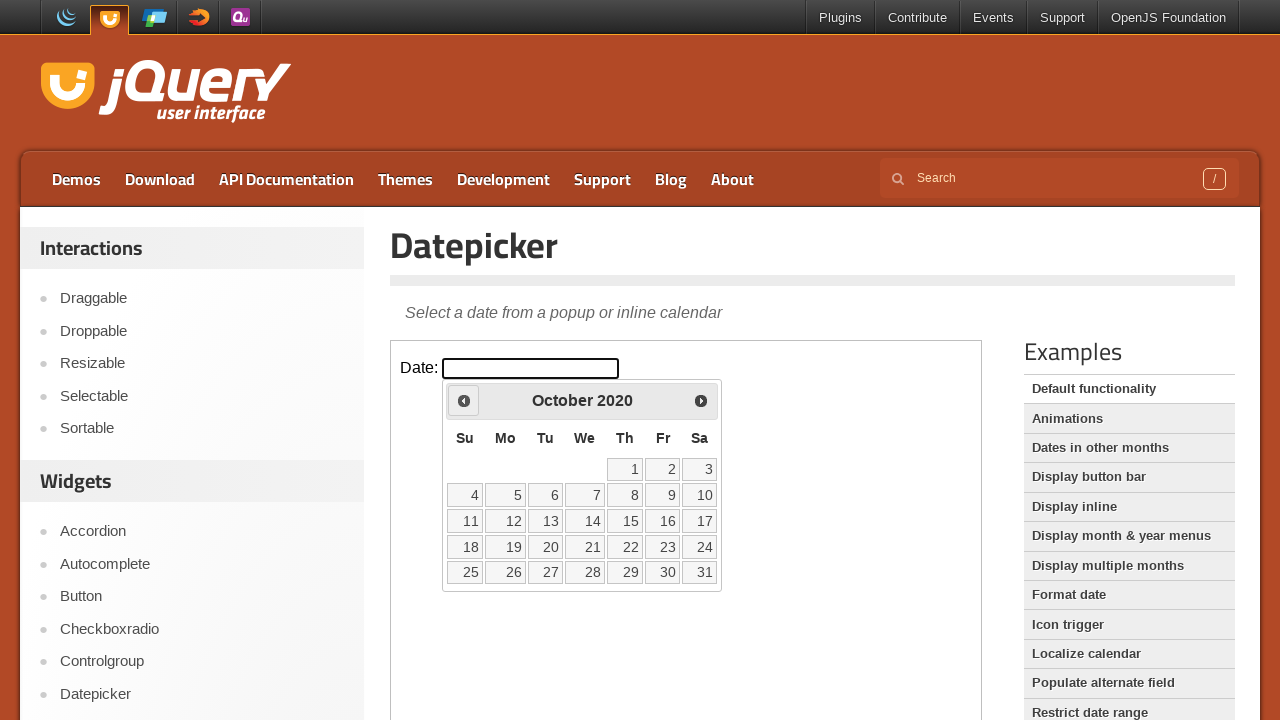

Waited 200ms for calendar to update
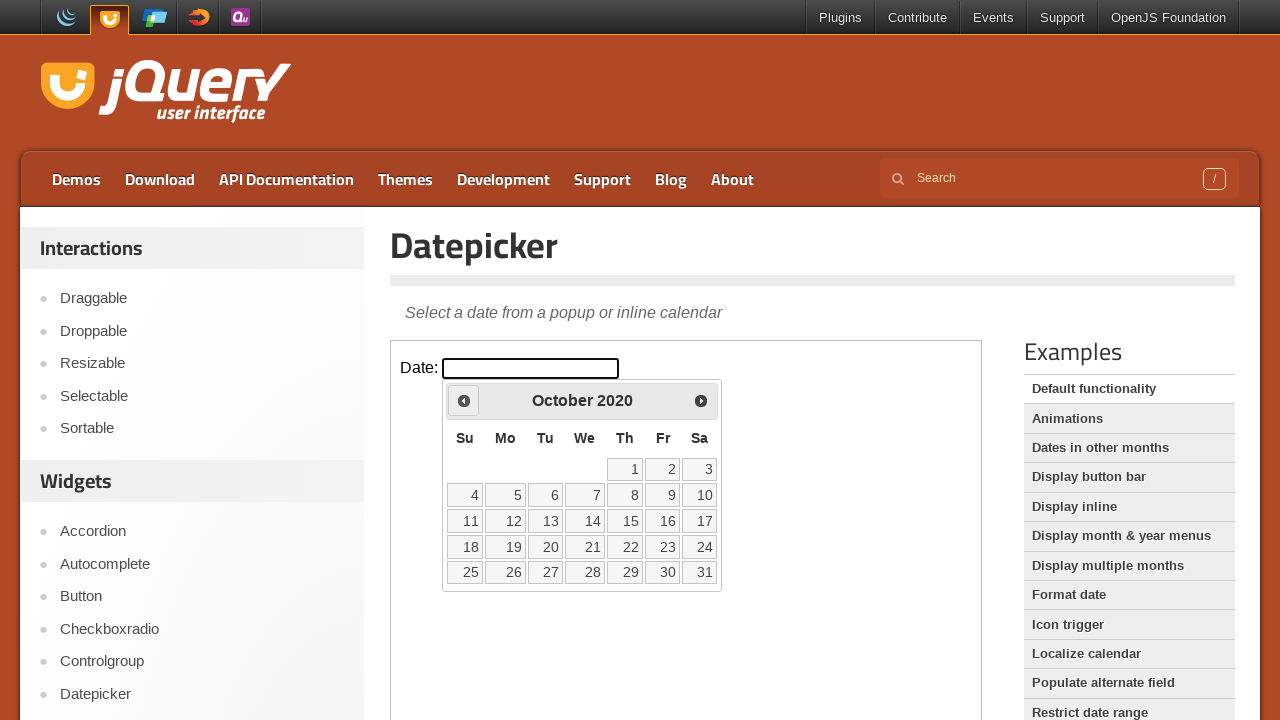

Retrieved current month/year: October 2020
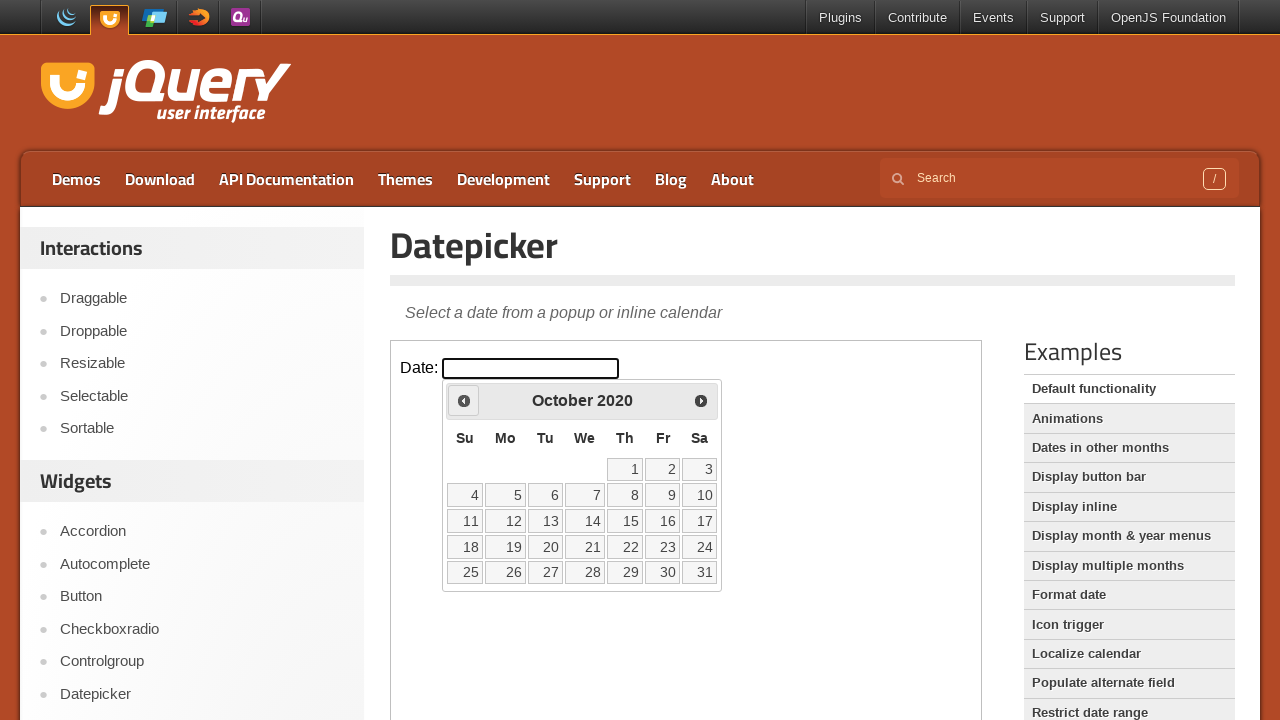

Clicked previous month button to navigate backwards at (464, 400) on iframe >> nth=0 >> internal:control=enter-frame >> span.ui-icon-circle-triangle-
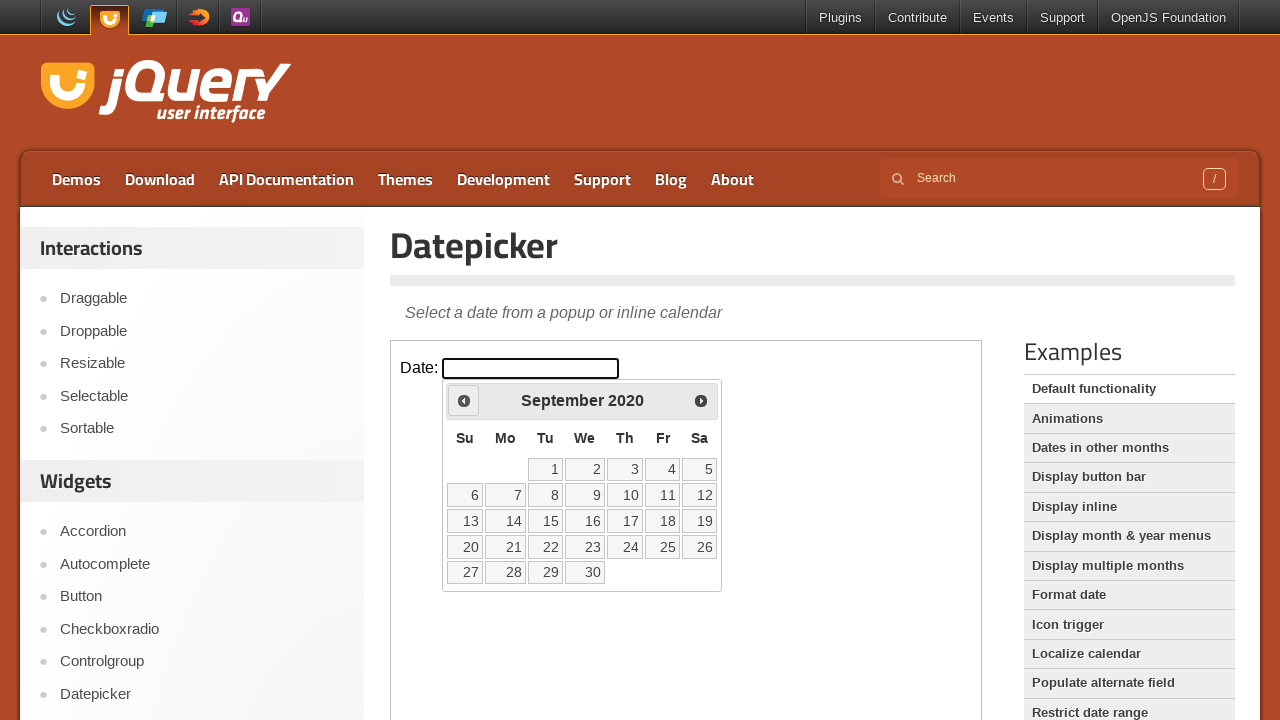

Waited 200ms for calendar to update
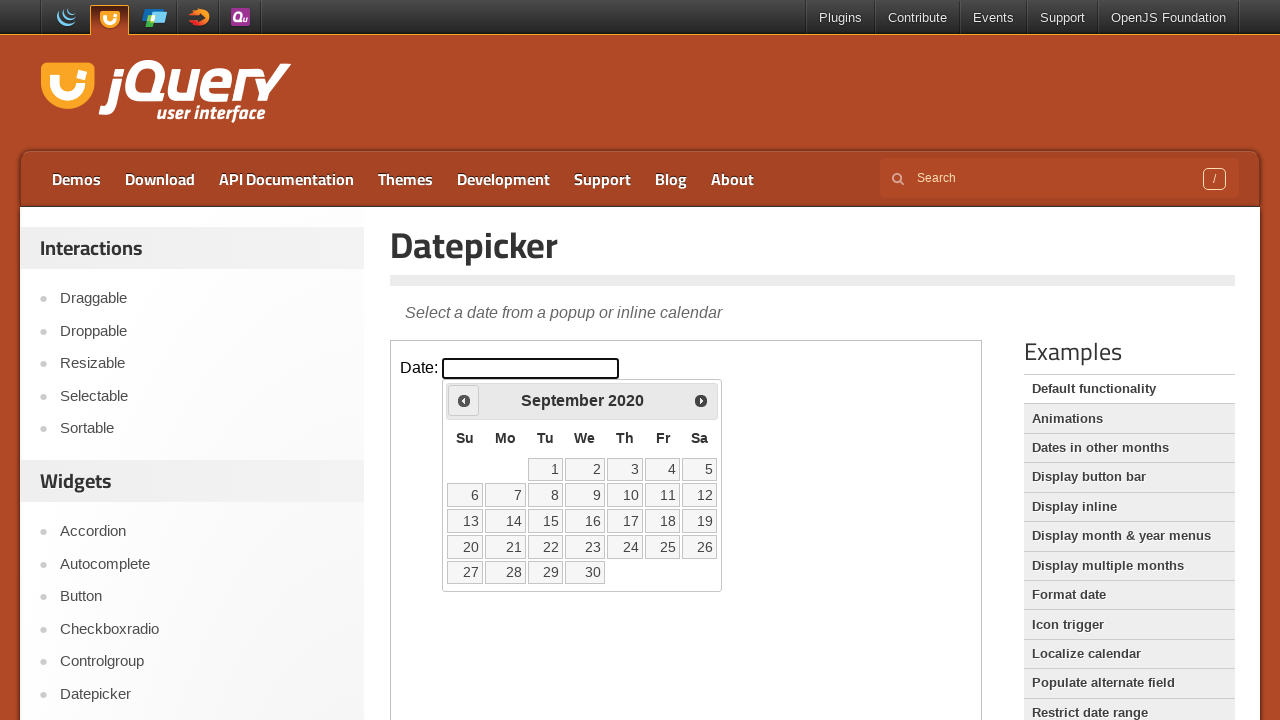

Retrieved current month/year: September 2020
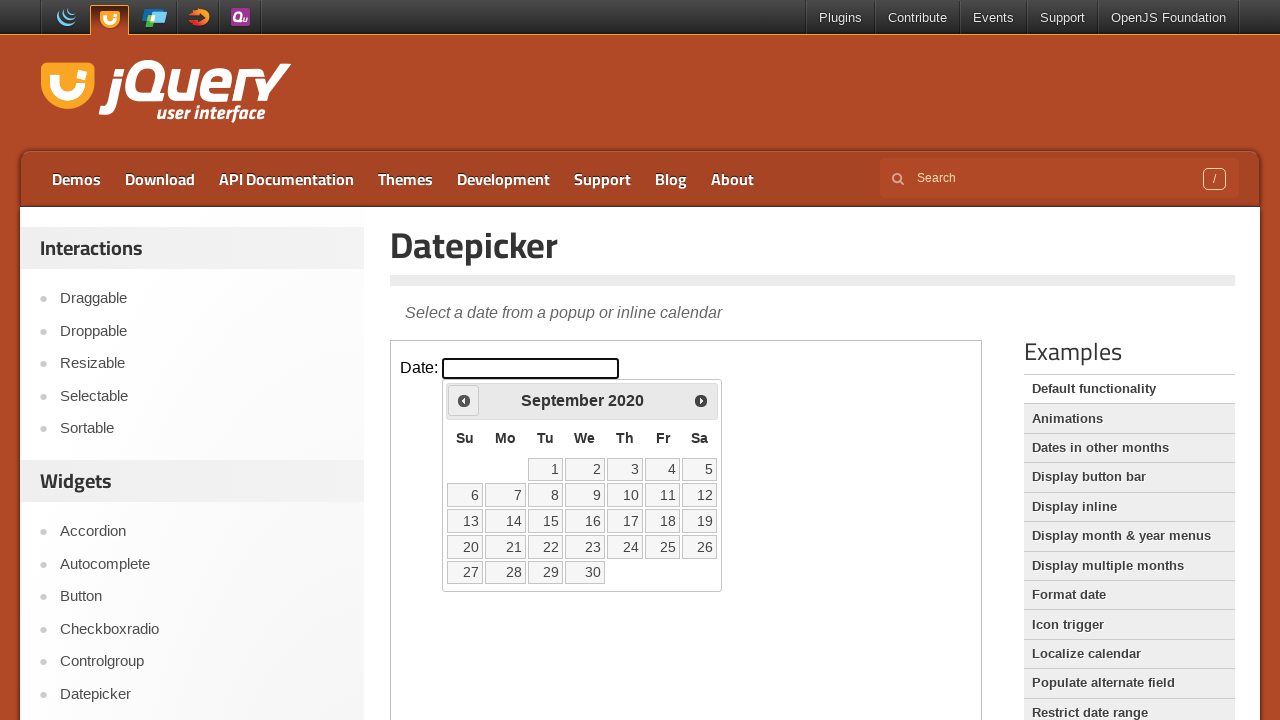

Clicked previous month button to navigate backwards at (464, 400) on iframe >> nth=0 >> internal:control=enter-frame >> span.ui-icon-circle-triangle-
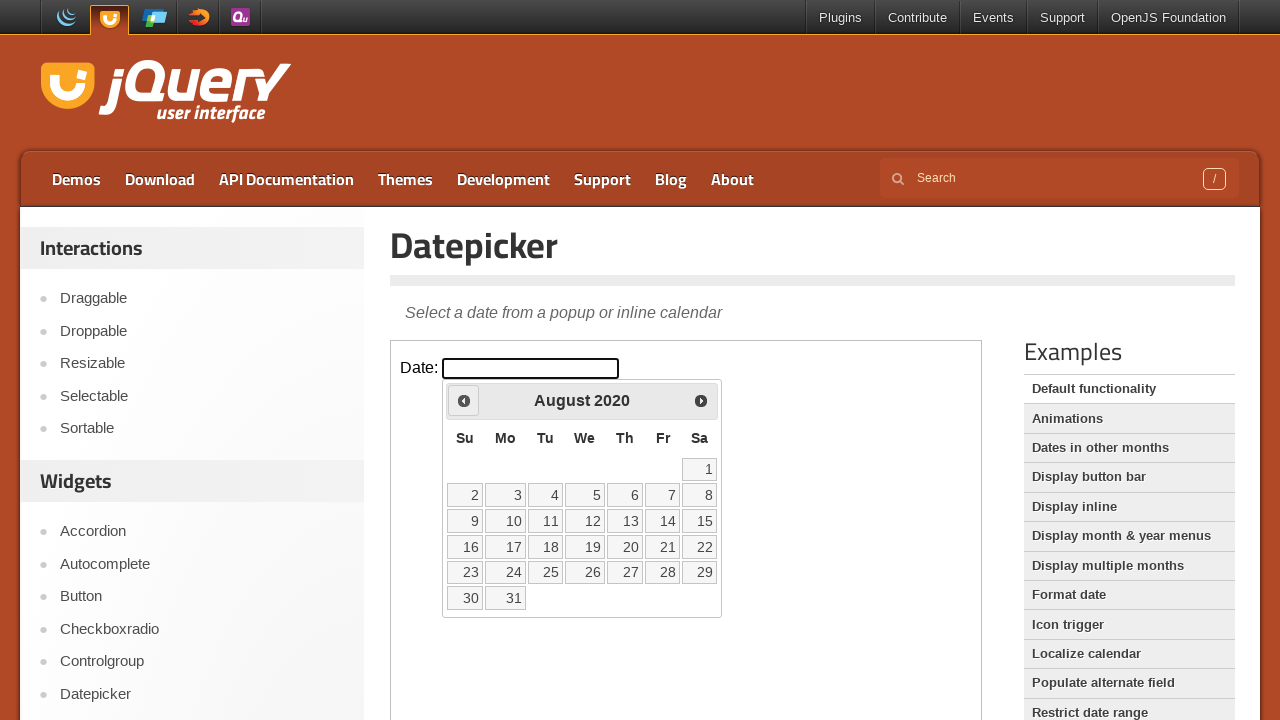

Waited 200ms for calendar to update
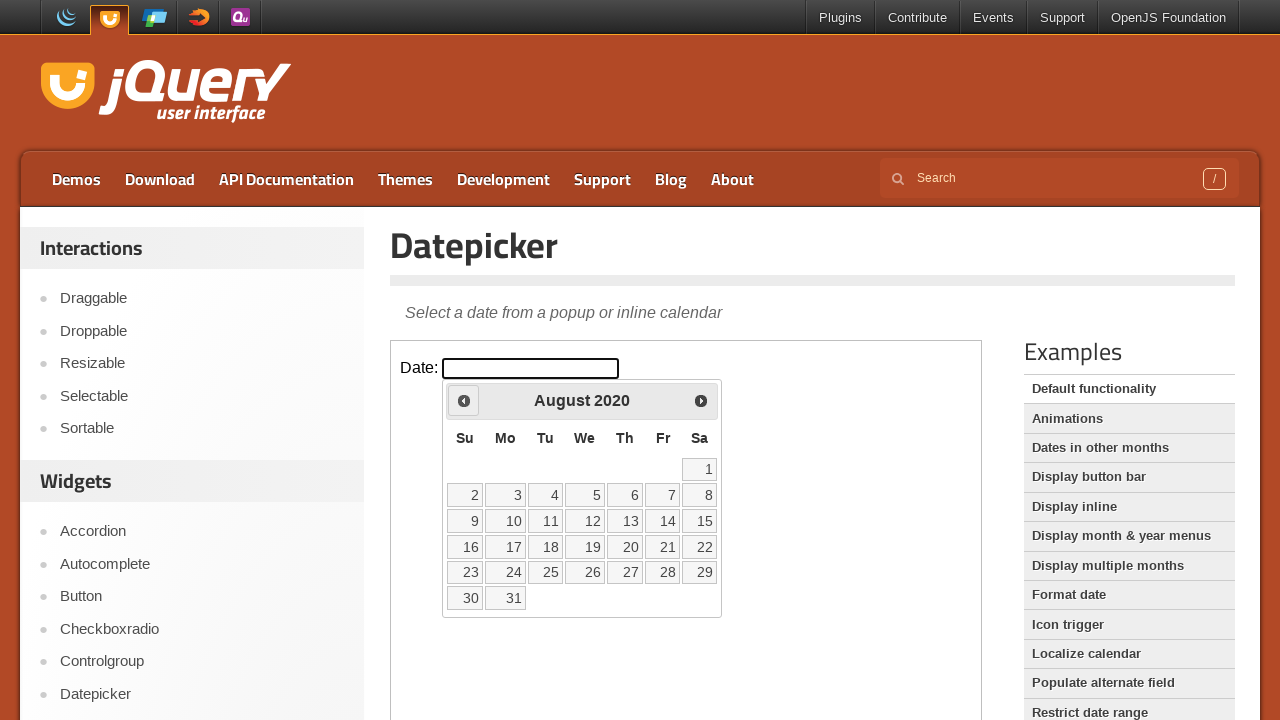

Retrieved current month/year: August 2020
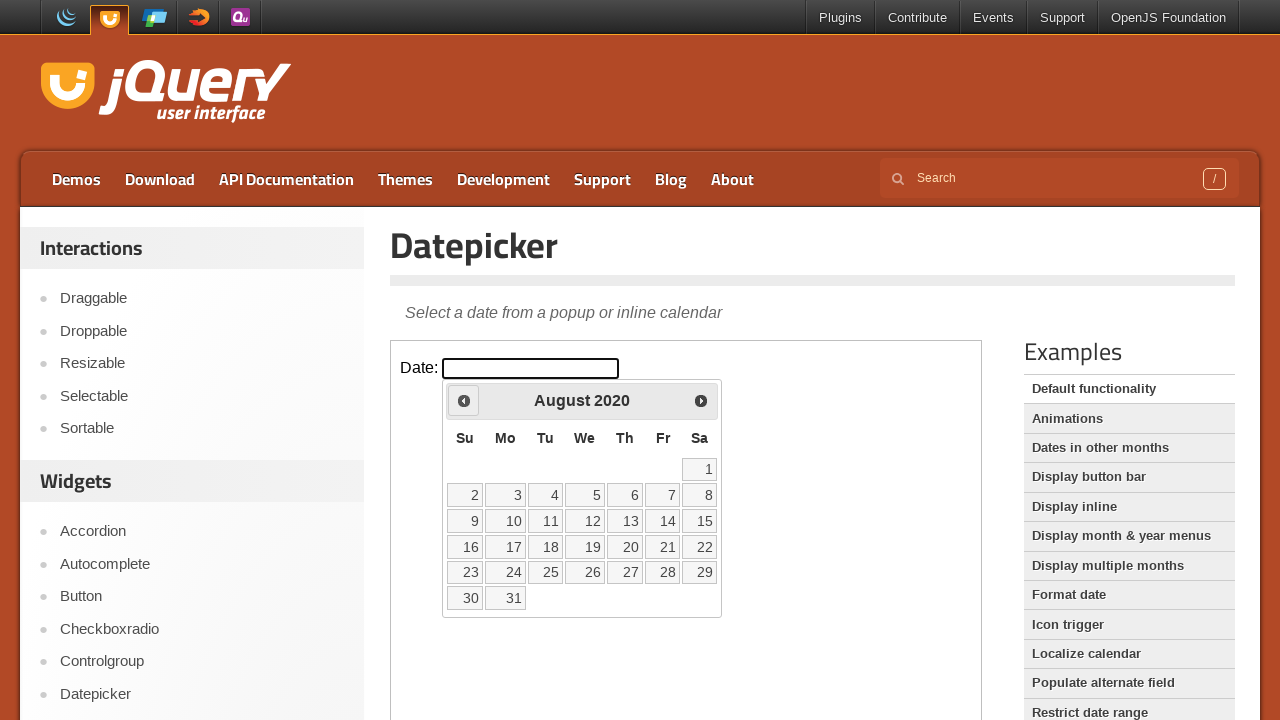

Clicked previous month button to navigate backwards at (464, 400) on iframe >> nth=0 >> internal:control=enter-frame >> span.ui-icon-circle-triangle-
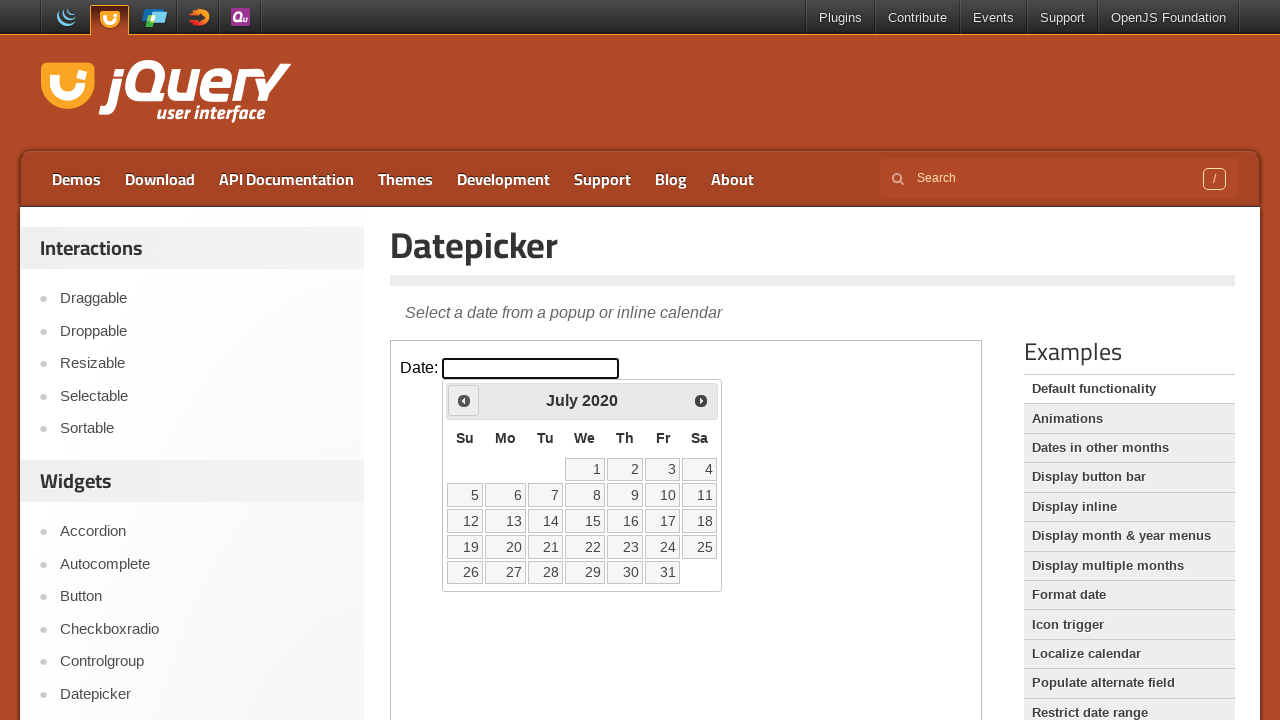

Waited 200ms for calendar to update
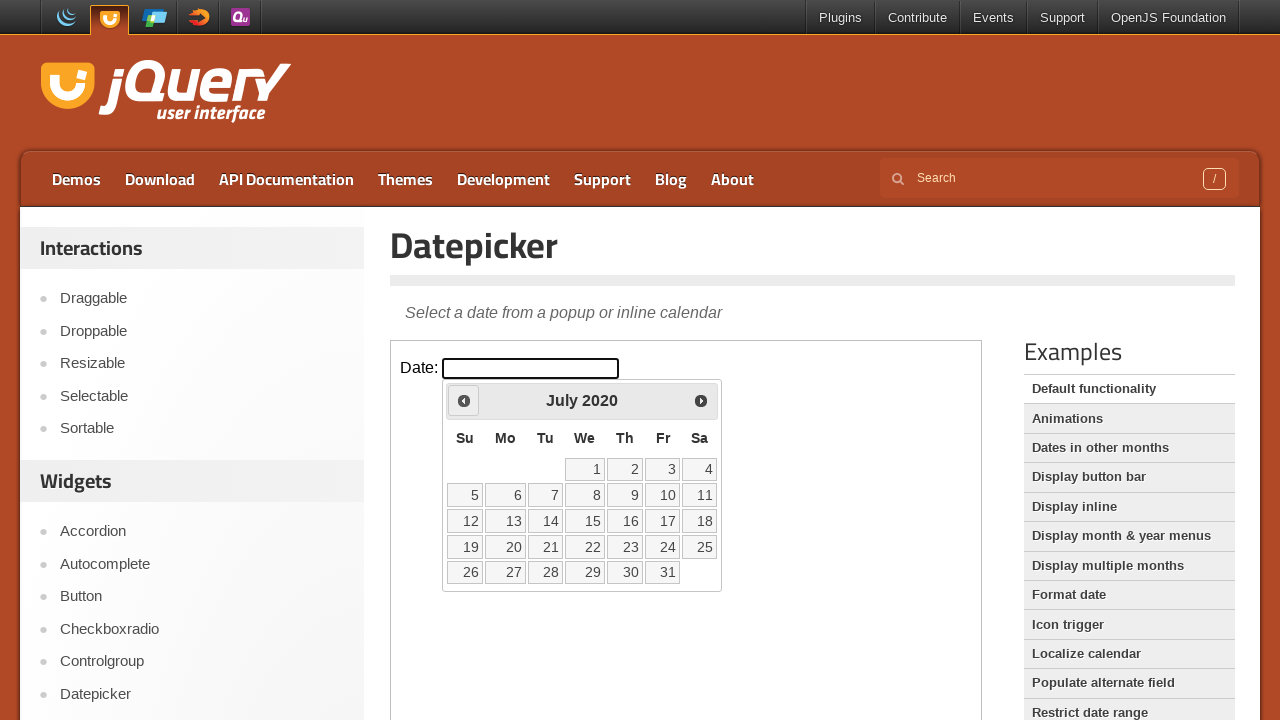

Retrieved current month/year: July 2020
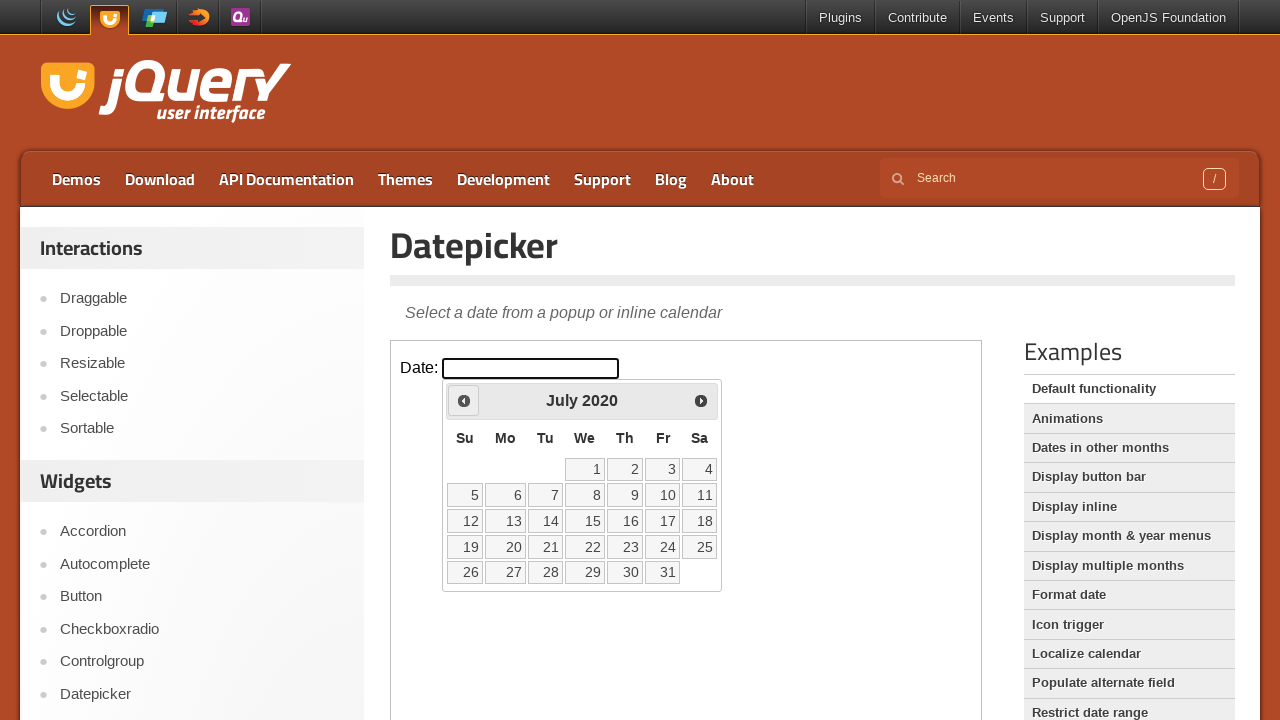

Clicked previous month button to navigate backwards at (464, 400) on iframe >> nth=0 >> internal:control=enter-frame >> span.ui-icon-circle-triangle-
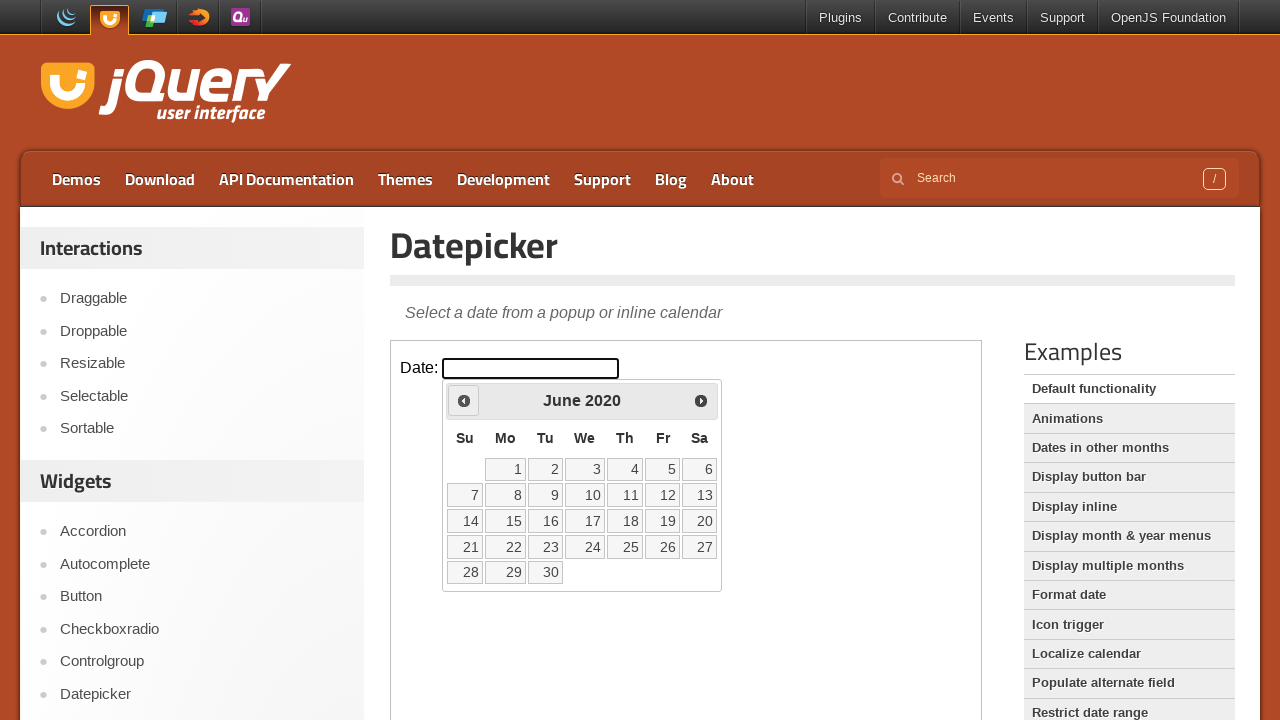

Waited 200ms for calendar to update
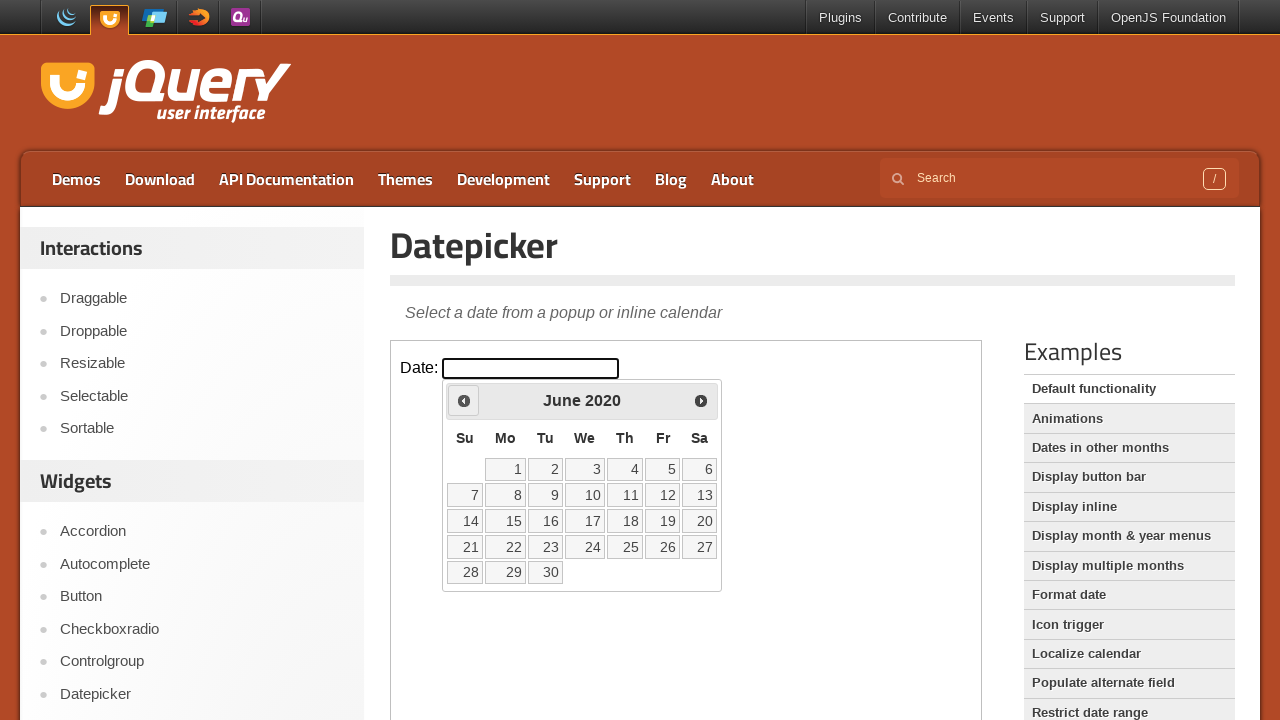

Retrieved current month/year: June 2020
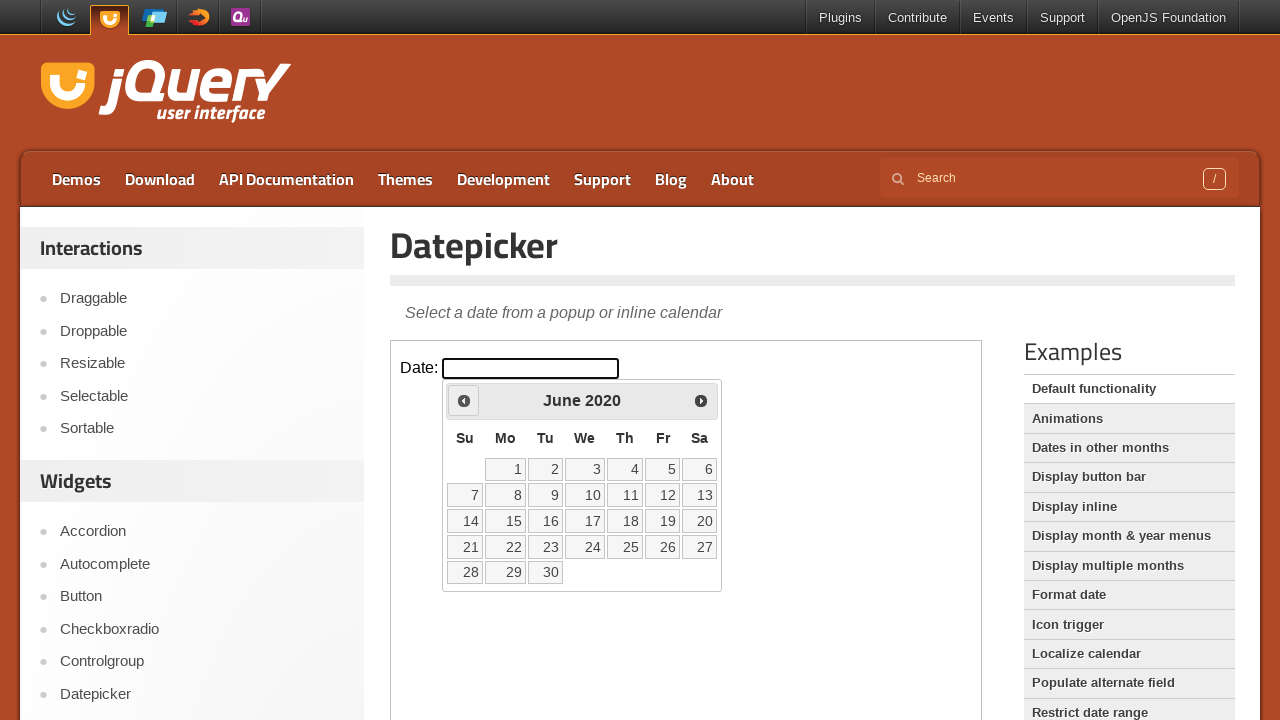

Reached target month/year: June 2020
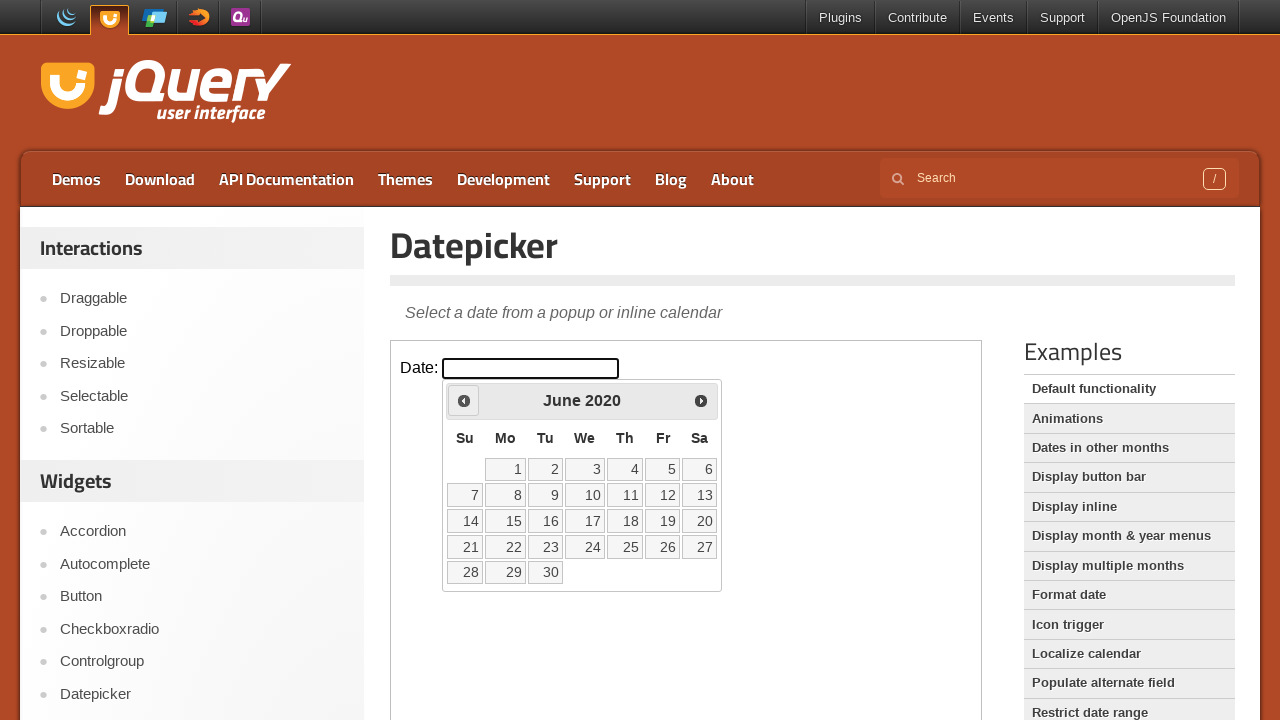

Selected date 12 from the calendar at (663, 495) on iframe >> nth=0 >> internal:control=enter-frame >> table tbody tr td a:text-is('
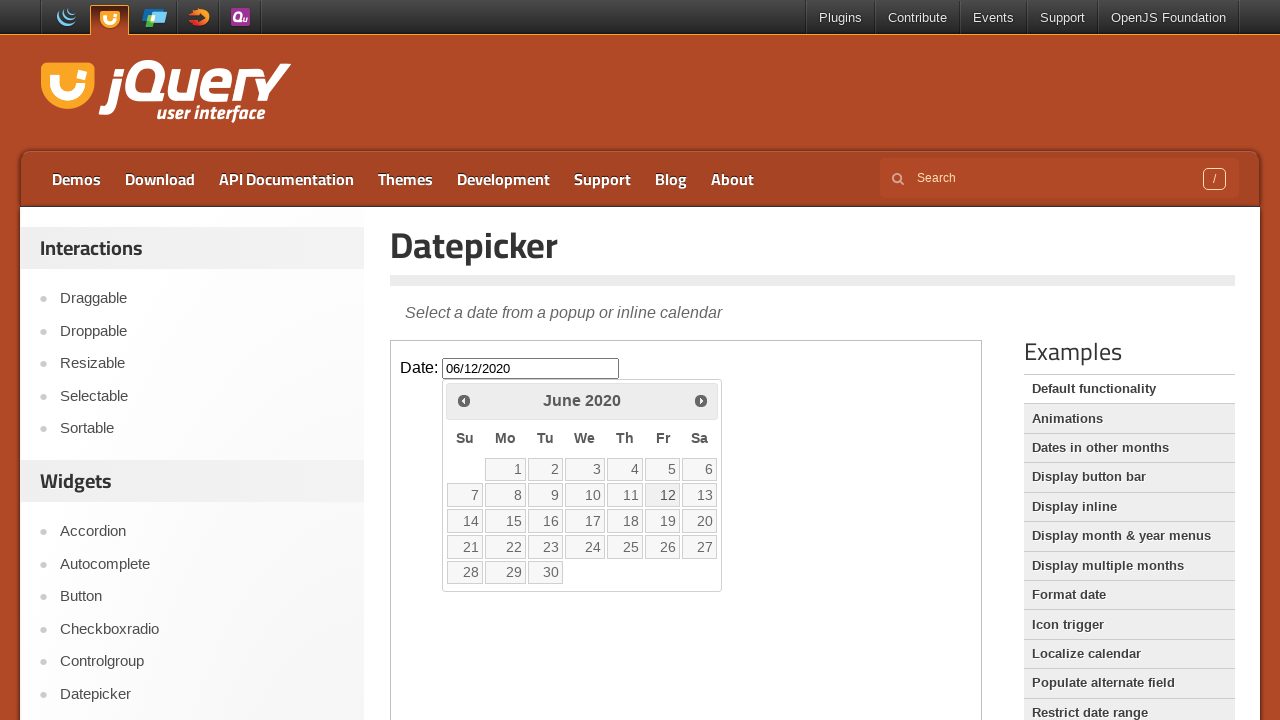

Waited 1000ms to verify date selection completed
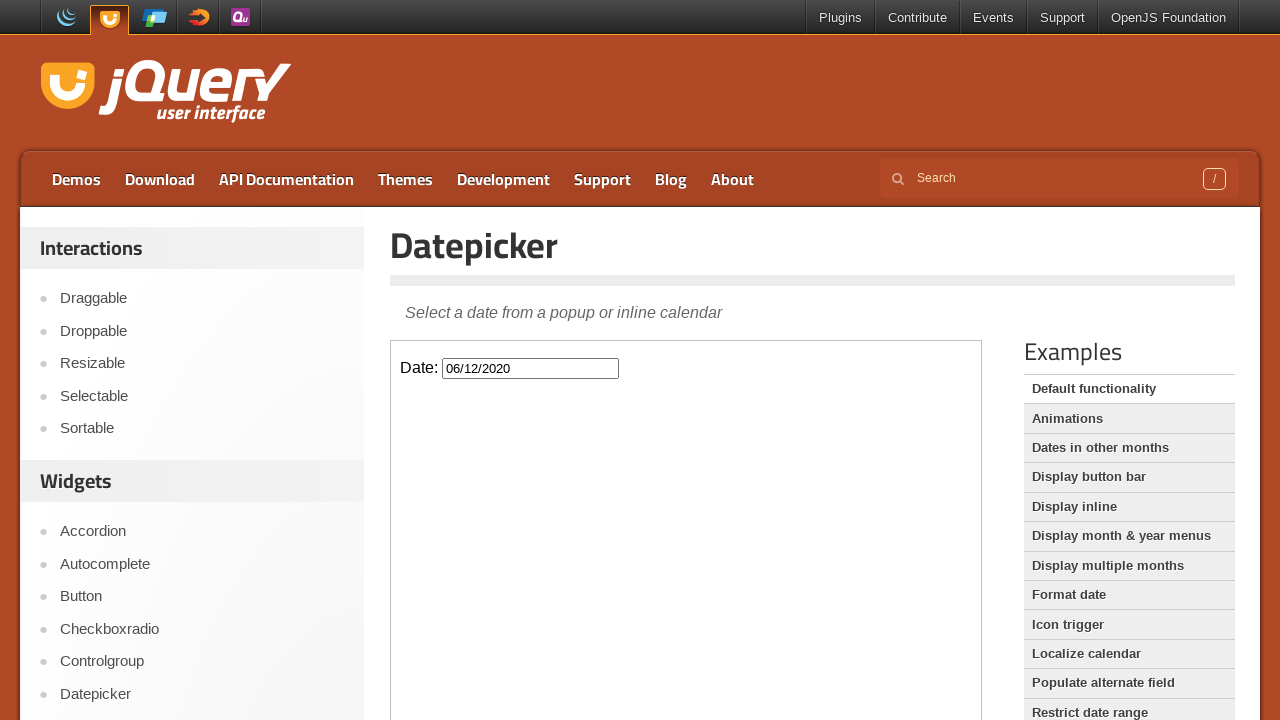

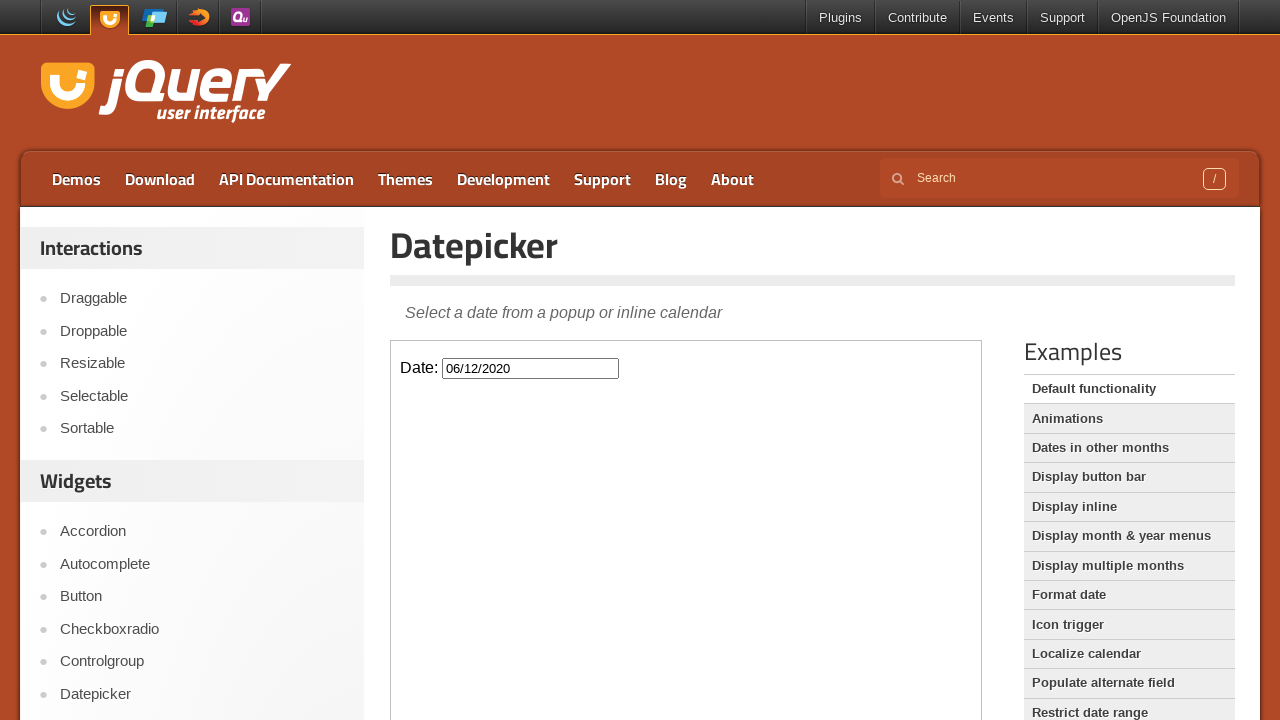